Tests the add/remove elements functionality by clicking the Add Element button 100 times to create 100 delete buttons, then clicking delete 90 times to verify the correct number of elements remain.

Starting URL: https://the-internet.herokuapp.com/add_remove_elements/

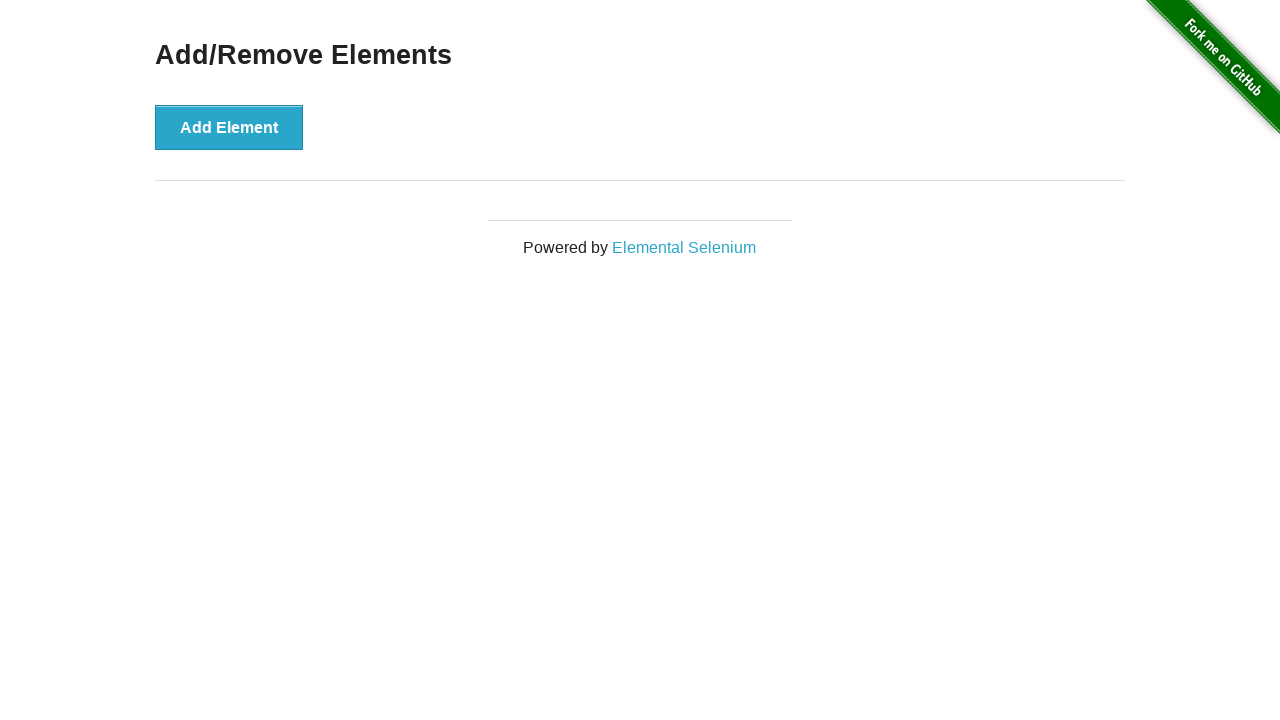

Clicked Add Element button (iteration 1/100) at (229, 127) on xpath=//*[@onclick='addElement()']
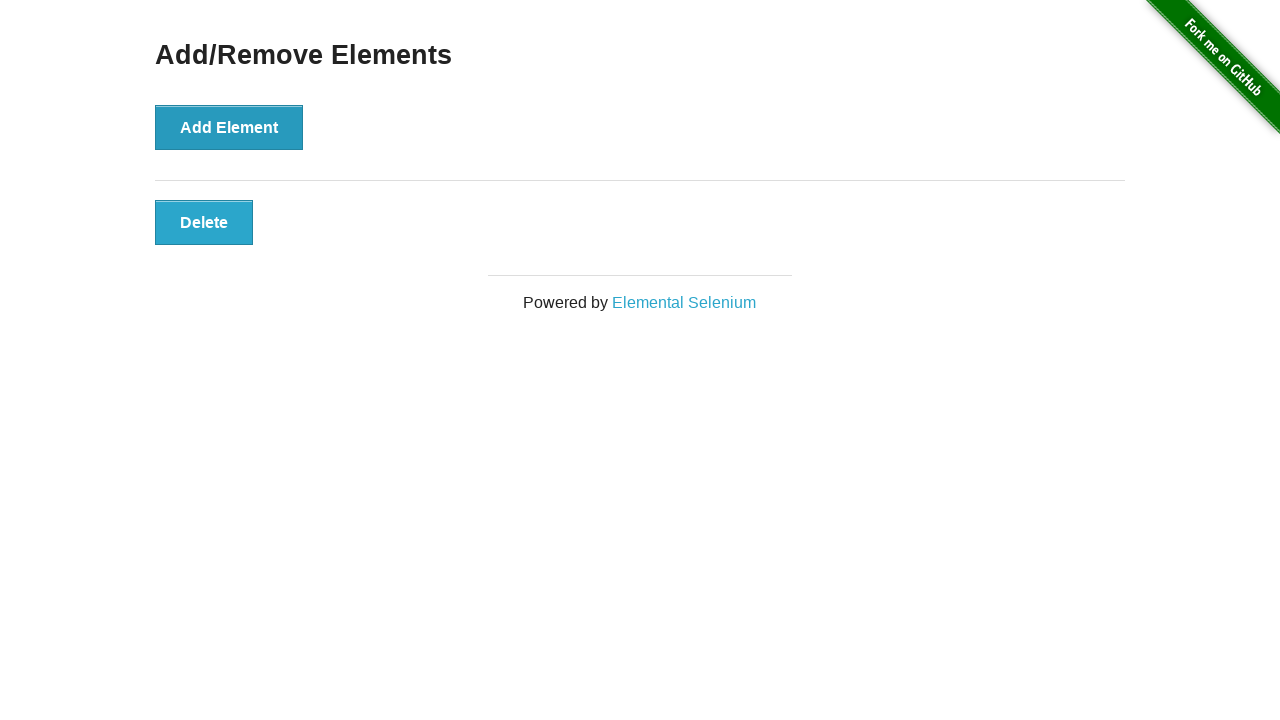

Clicked Add Element button (iteration 2/100) at (229, 127) on xpath=//*[@onclick='addElement()']
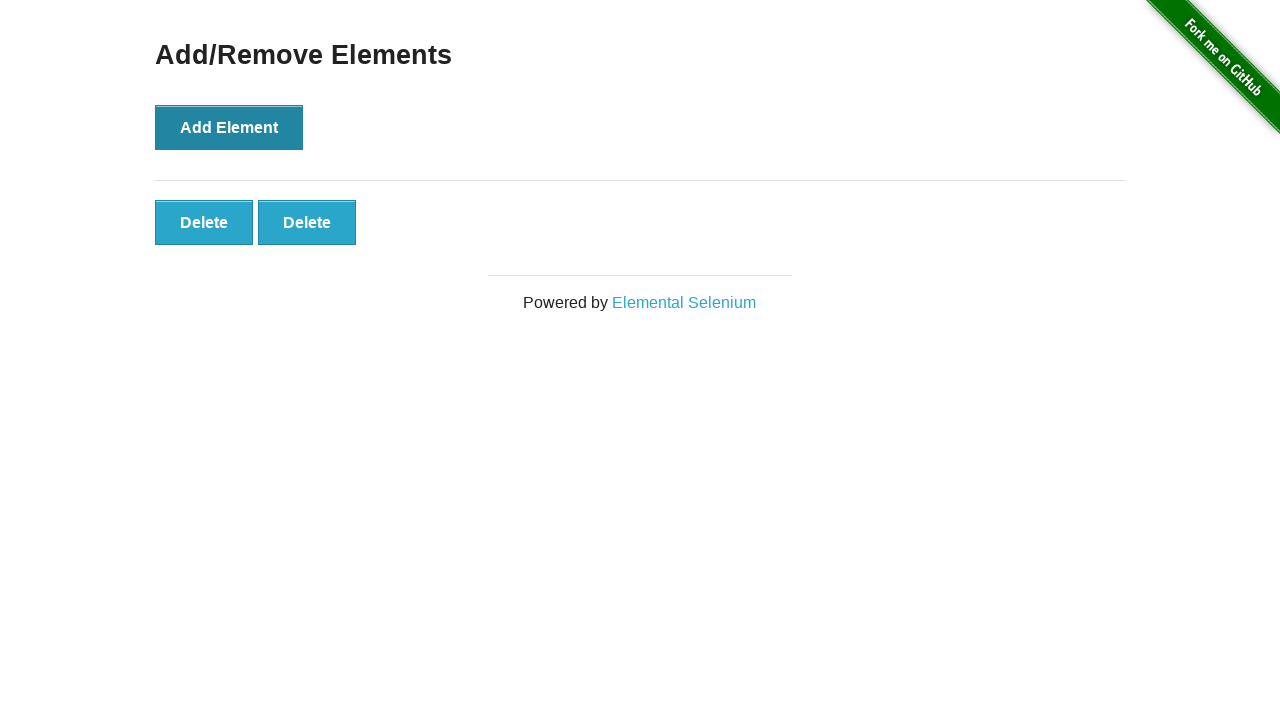

Clicked Add Element button (iteration 3/100) at (229, 127) on xpath=//*[@onclick='addElement()']
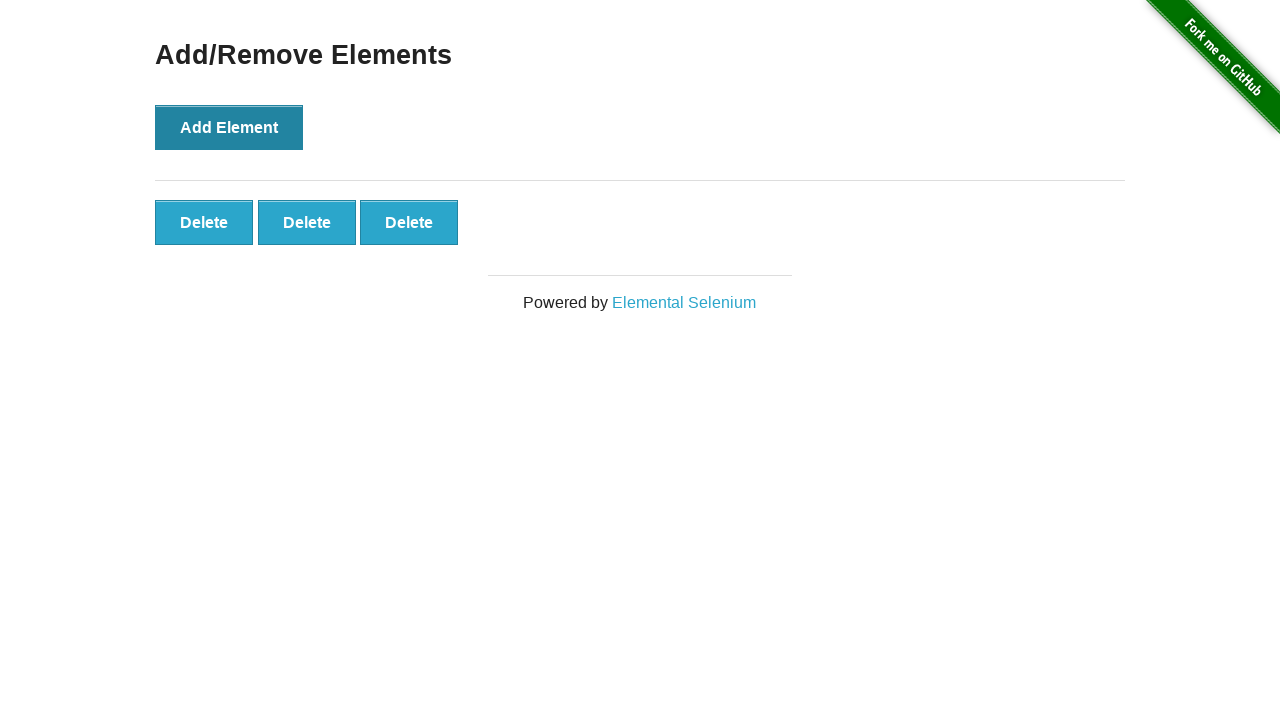

Clicked Add Element button (iteration 4/100) at (229, 127) on xpath=//*[@onclick='addElement()']
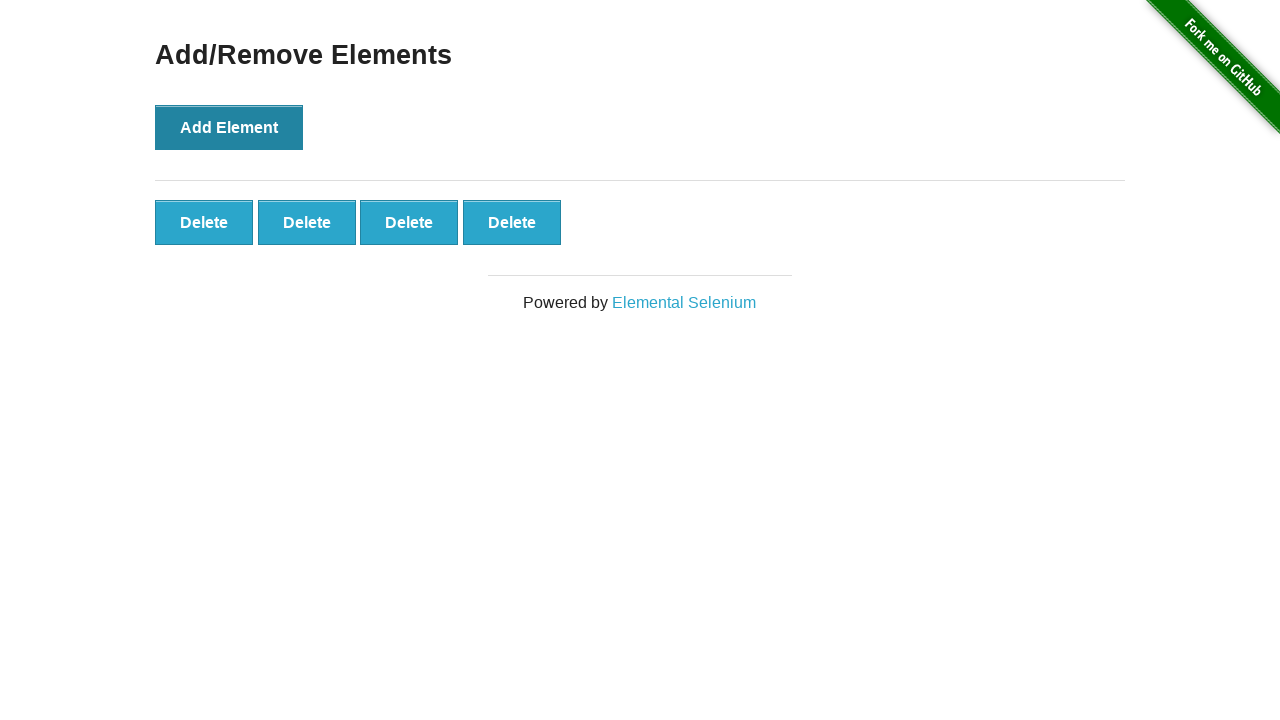

Clicked Add Element button (iteration 5/100) at (229, 127) on xpath=//*[@onclick='addElement()']
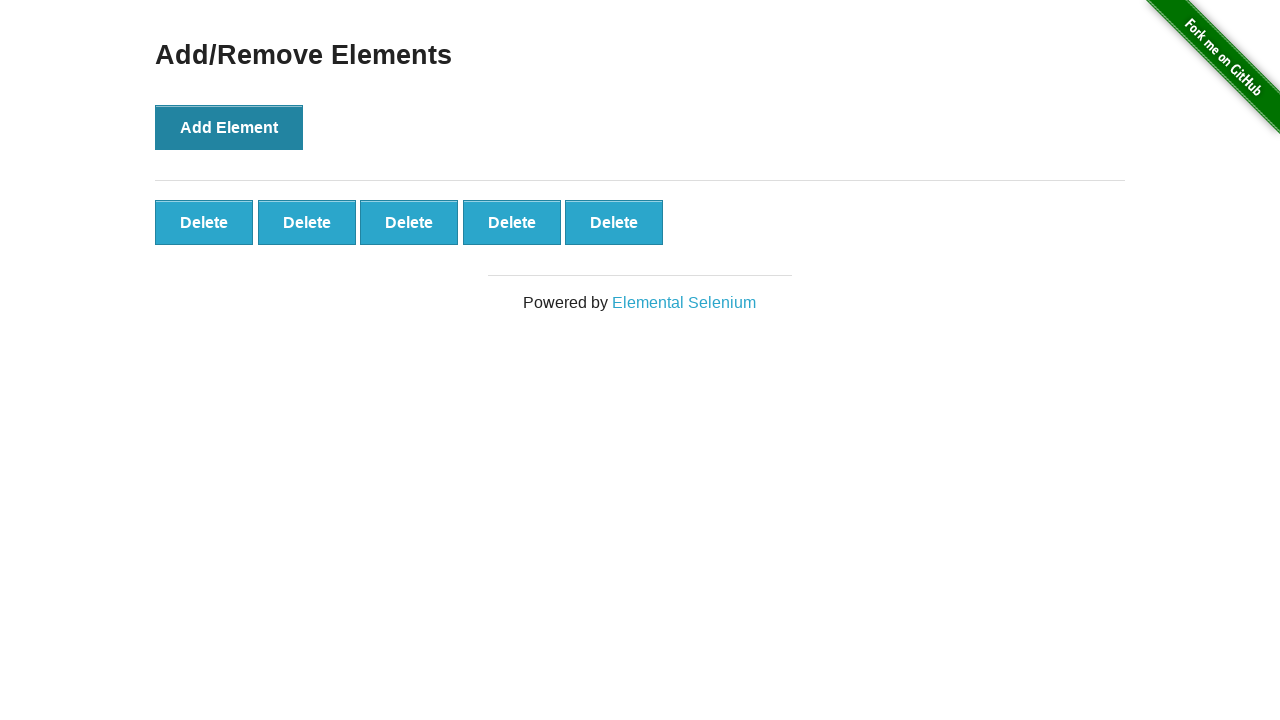

Clicked Add Element button (iteration 6/100) at (229, 127) on xpath=//*[@onclick='addElement()']
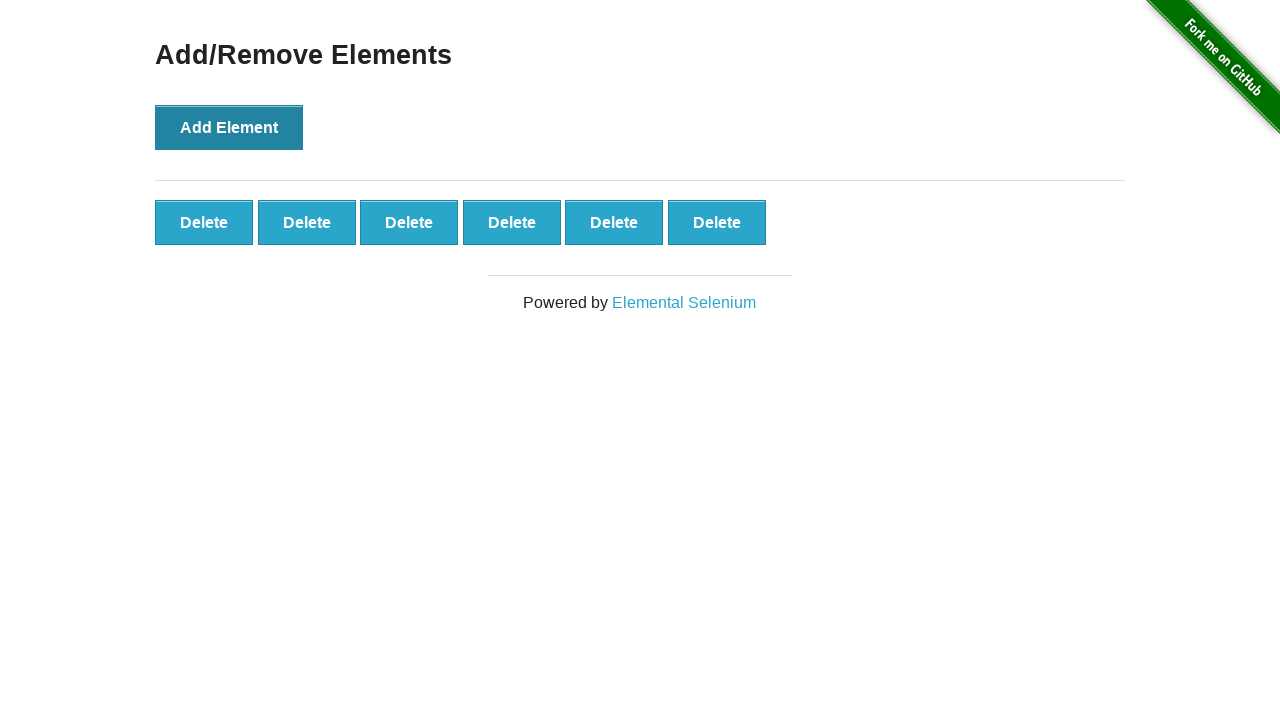

Clicked Add Element button (iteration 7/100) at (229, 127) on xpath=//*[@onclick='addElement()']
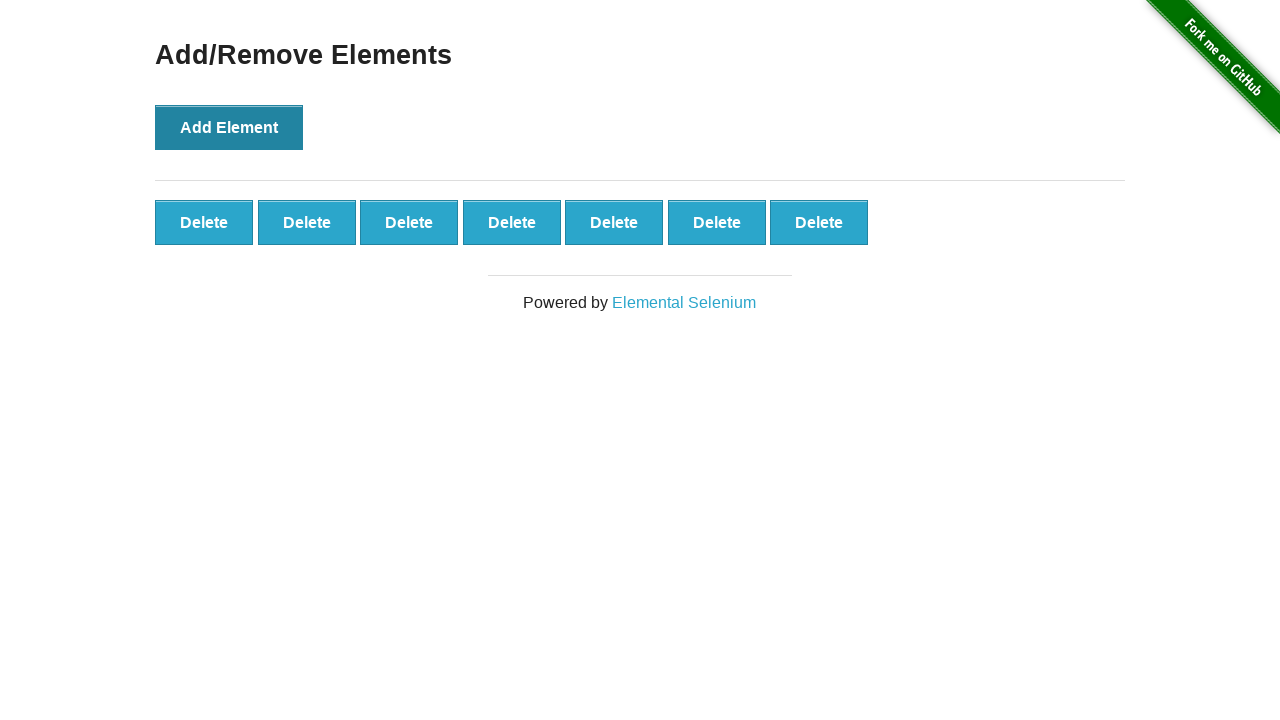

Clicked Add Element button (iteration 8/100) at (229, 127) on xpath=//*[@onclick='addElement()']
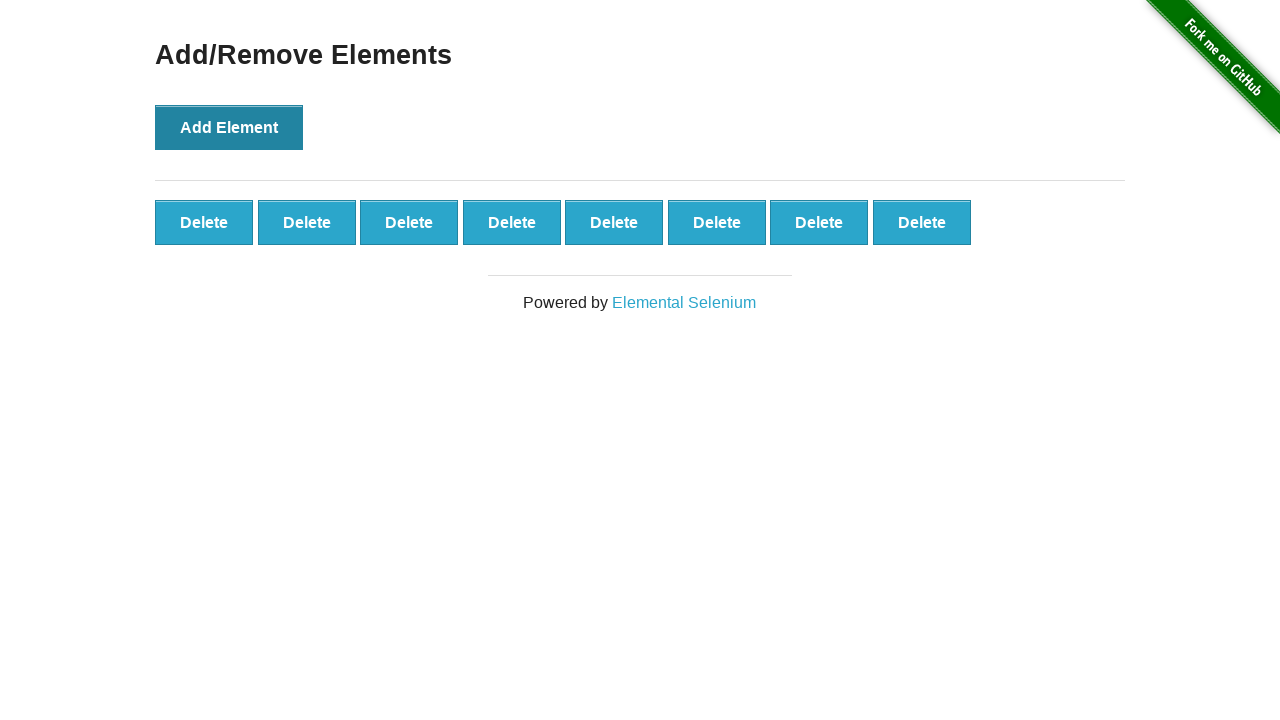

Clicked Add Element button (iteration 9/100) at (229, 127) on xpath=//*[@onclick='addElement()']
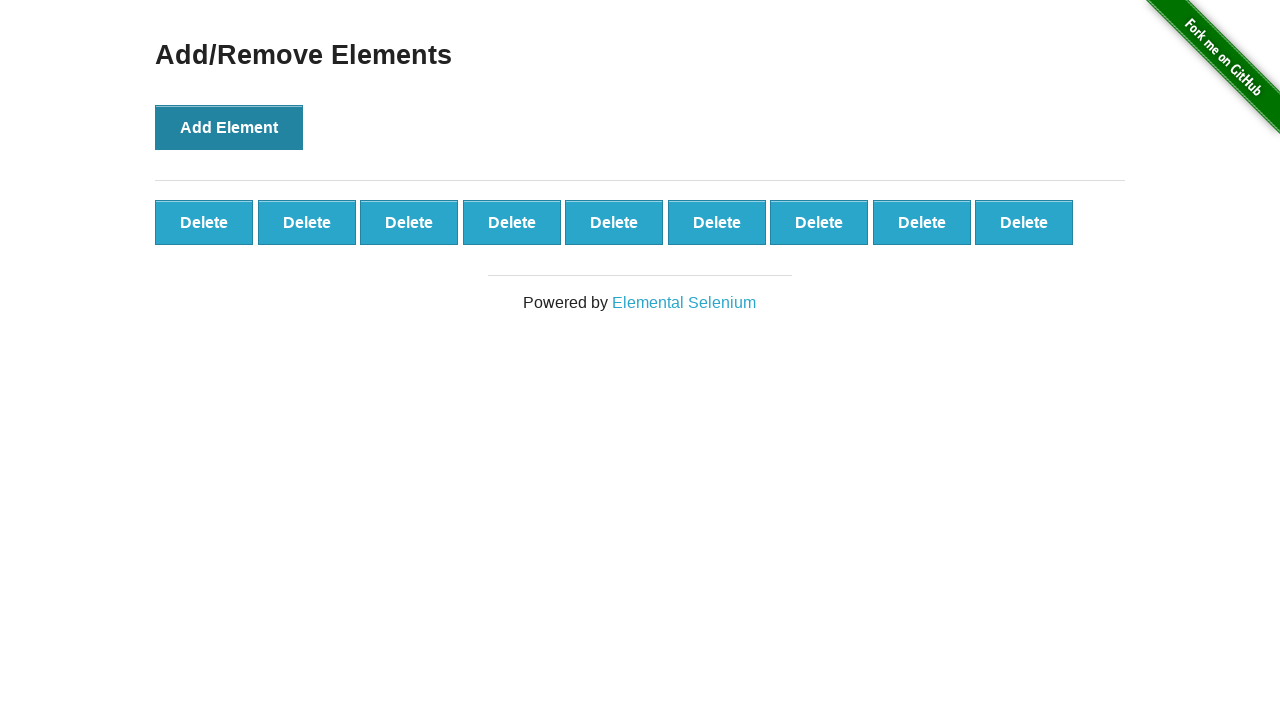

Clicked Add Element button (iteration 10/100) at (229, 127) on xpath=//*[@onclick='addElement()']
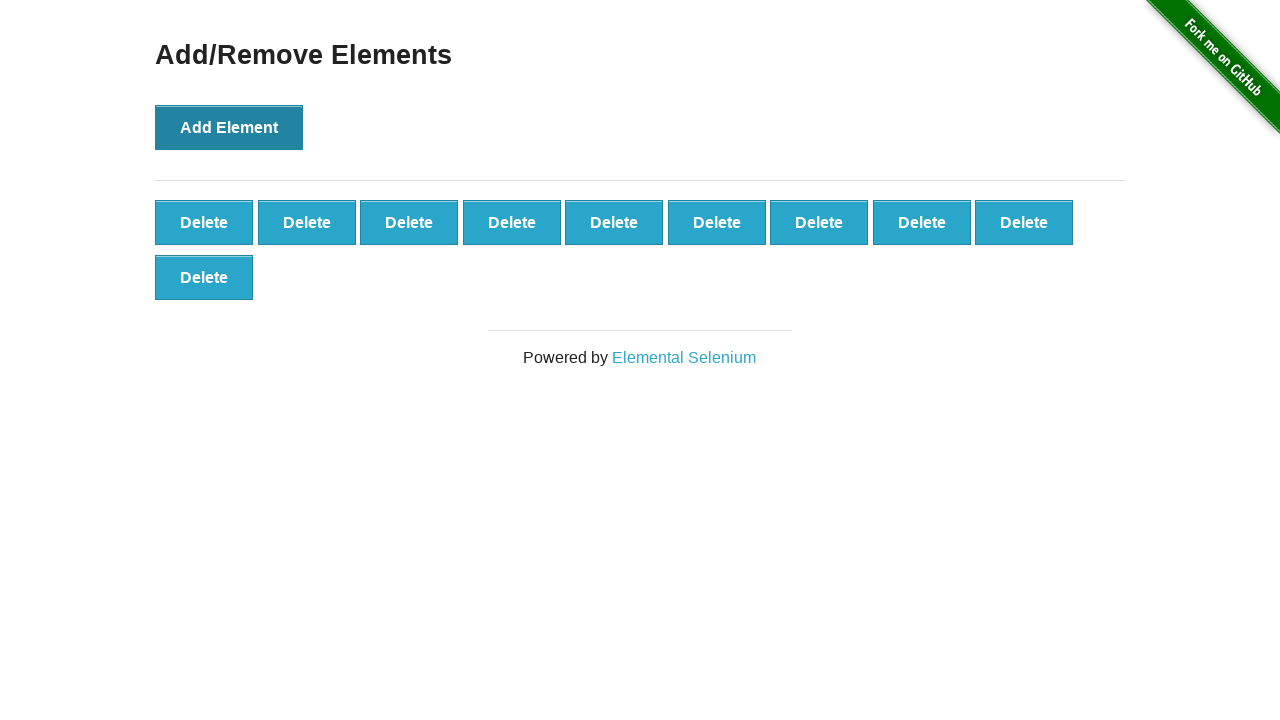

Clicked Add Element button (iteration 11/100) at (229, 127) on xpath=//*[@onclick='addElement()']
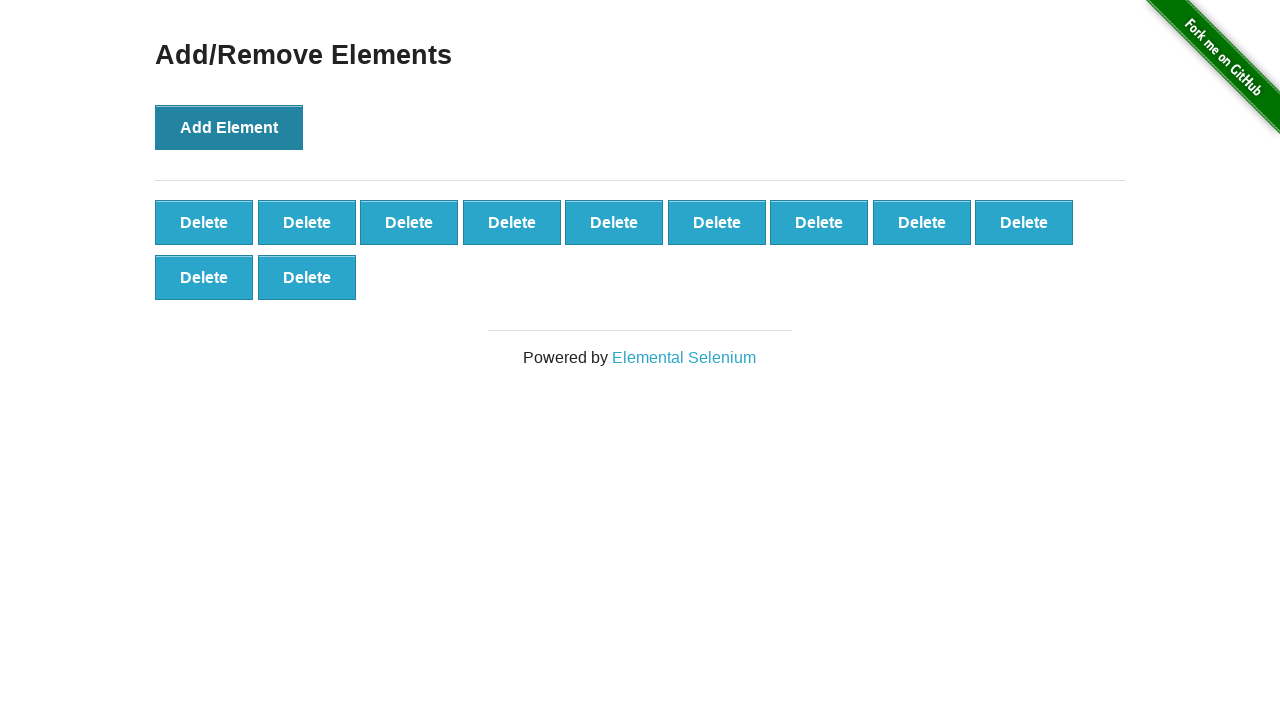

Clicked Add Element button (iteration 12/100) at (229, 127) on xpath=//*[@onclick='addElement()']
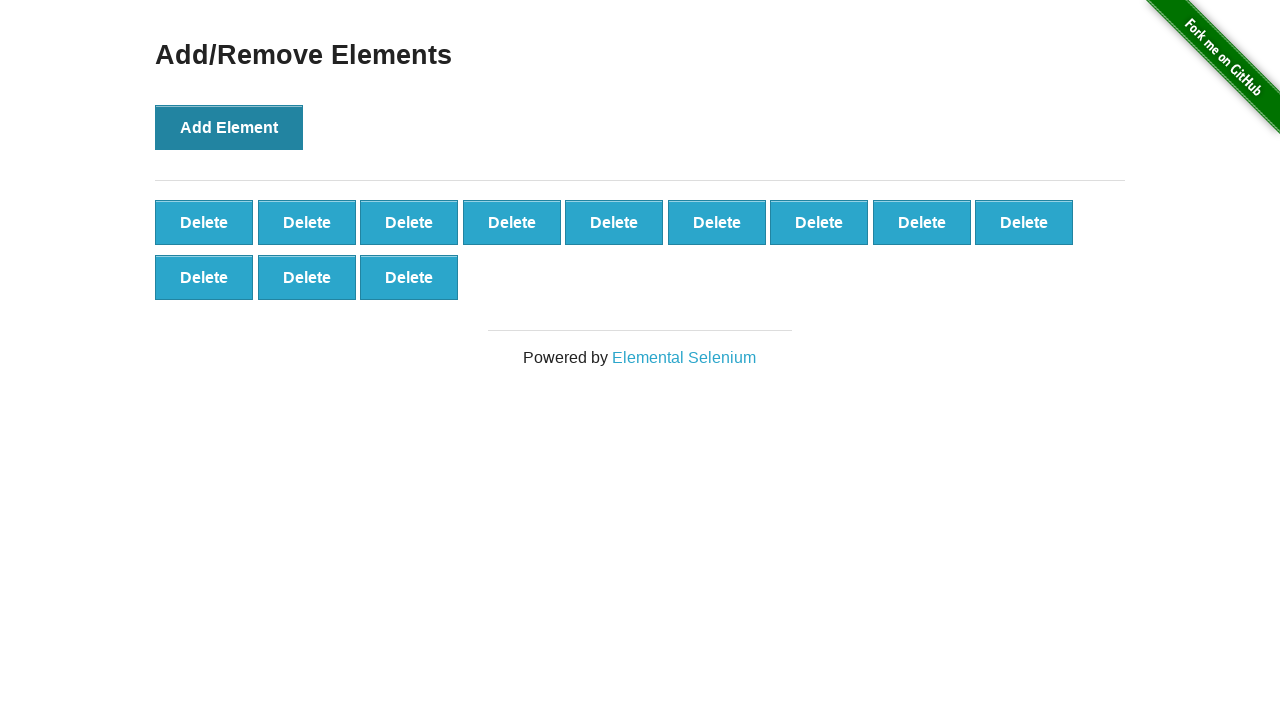

Clicked Add Element button (iteration 13/100) at (229, 127) on xpath=//*[@onclick='addElement()']
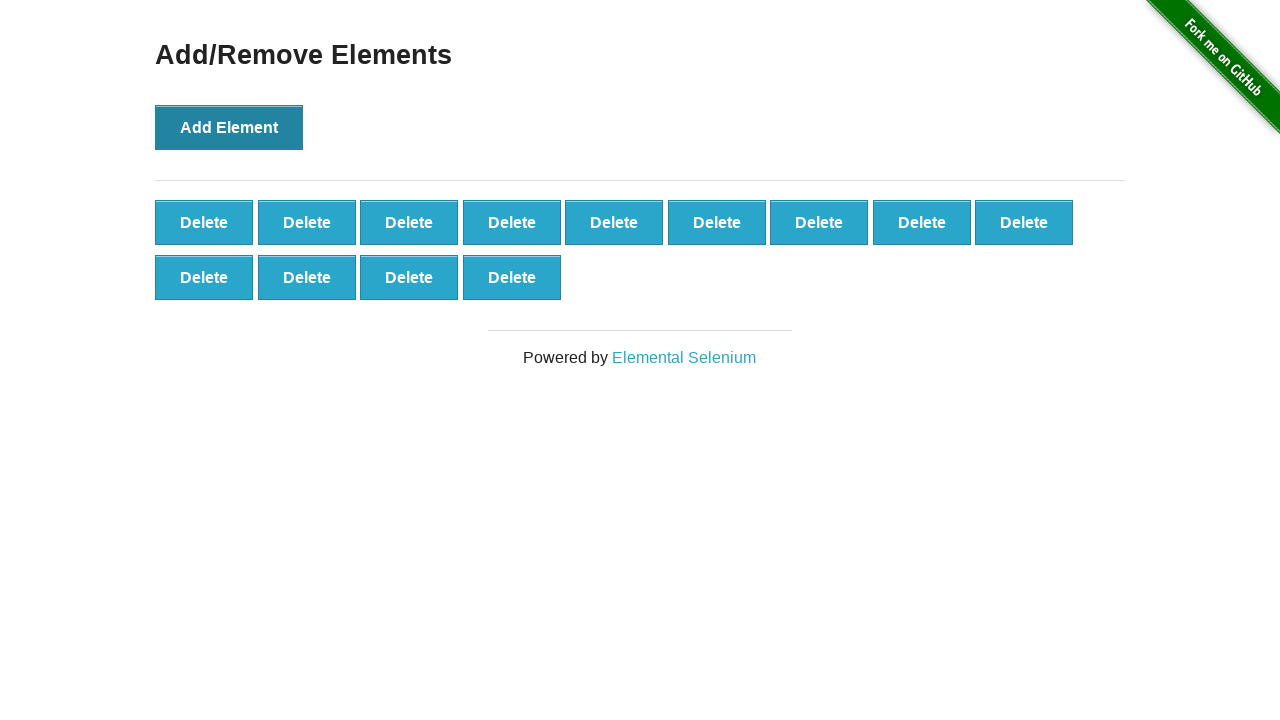

Clicked Add Element button (iteration 14/100) at (229, 127) on xpath=//*[@onclick='addElement()']
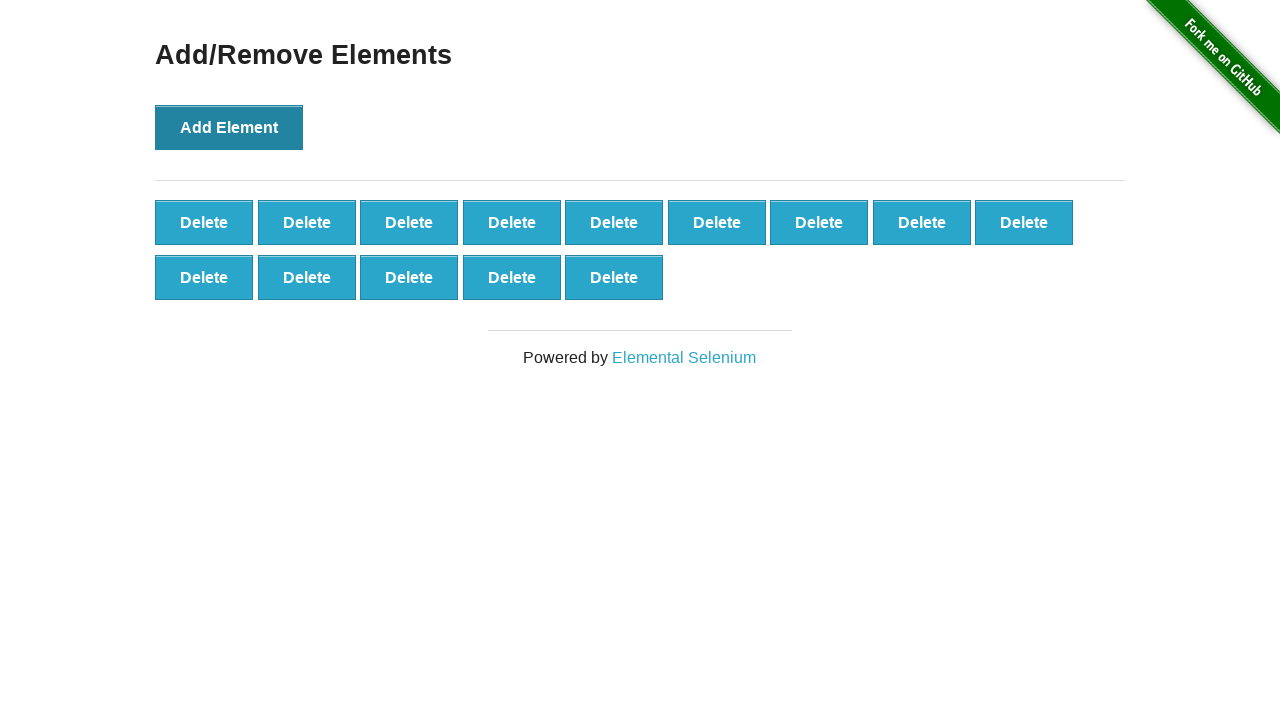

Clicked Add Element button (iteration 15/100) at (229, 127) on xpath=//*[@onclick='addElement()']
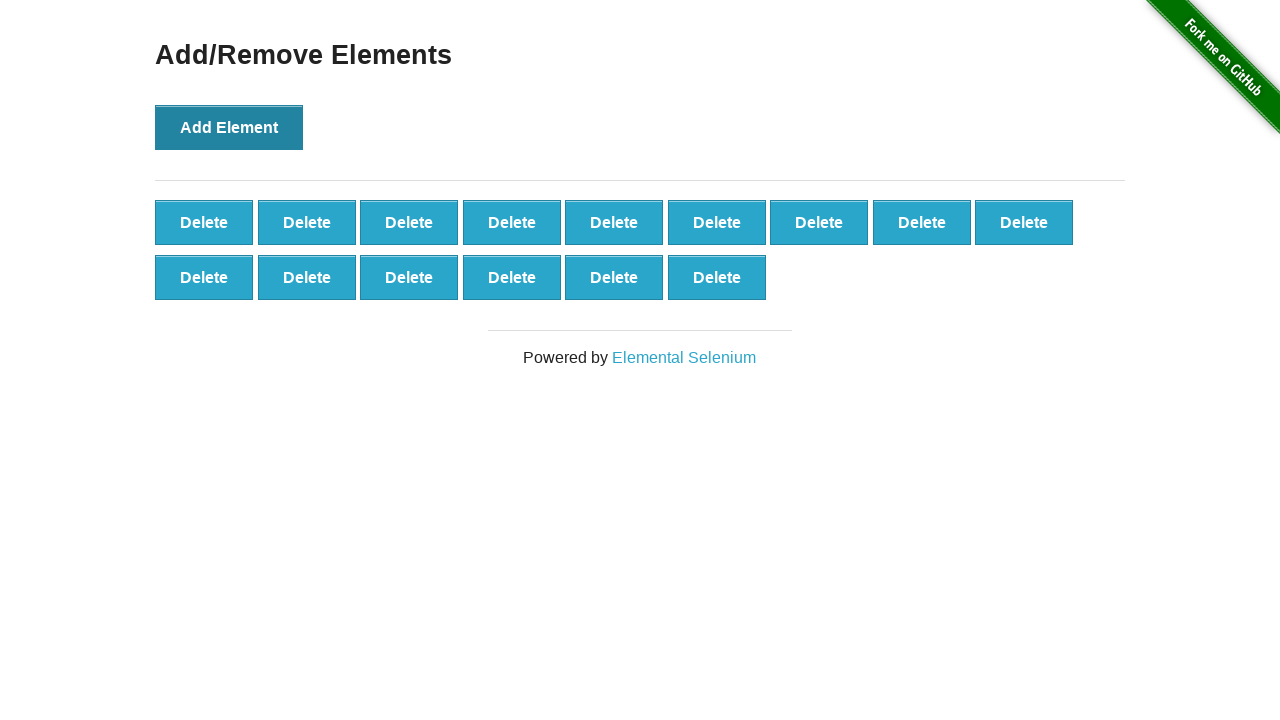

Clicked Add Element button (iteration 16/100) at (229, 127) on xpath=//*[@onclick='addElement()']
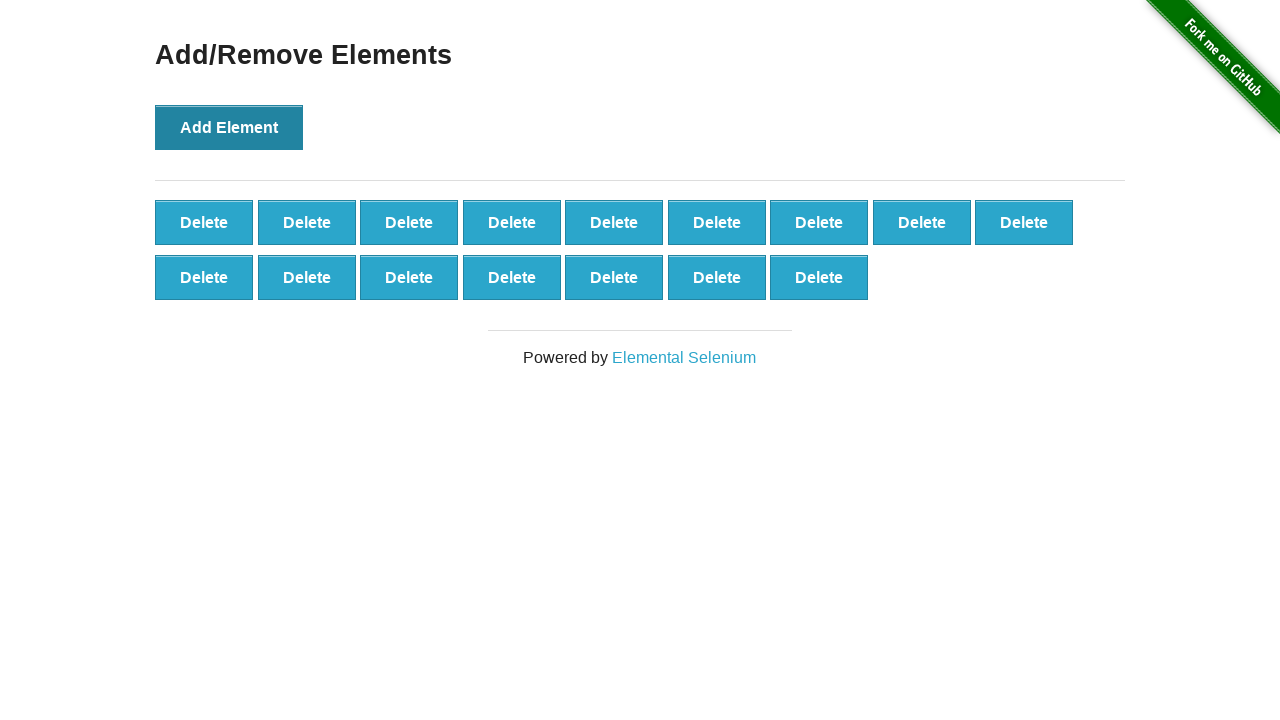

Clicked Add Element button (iteration 17/100) at (229, 127) on xpath=//*[@onclick='addElement()']
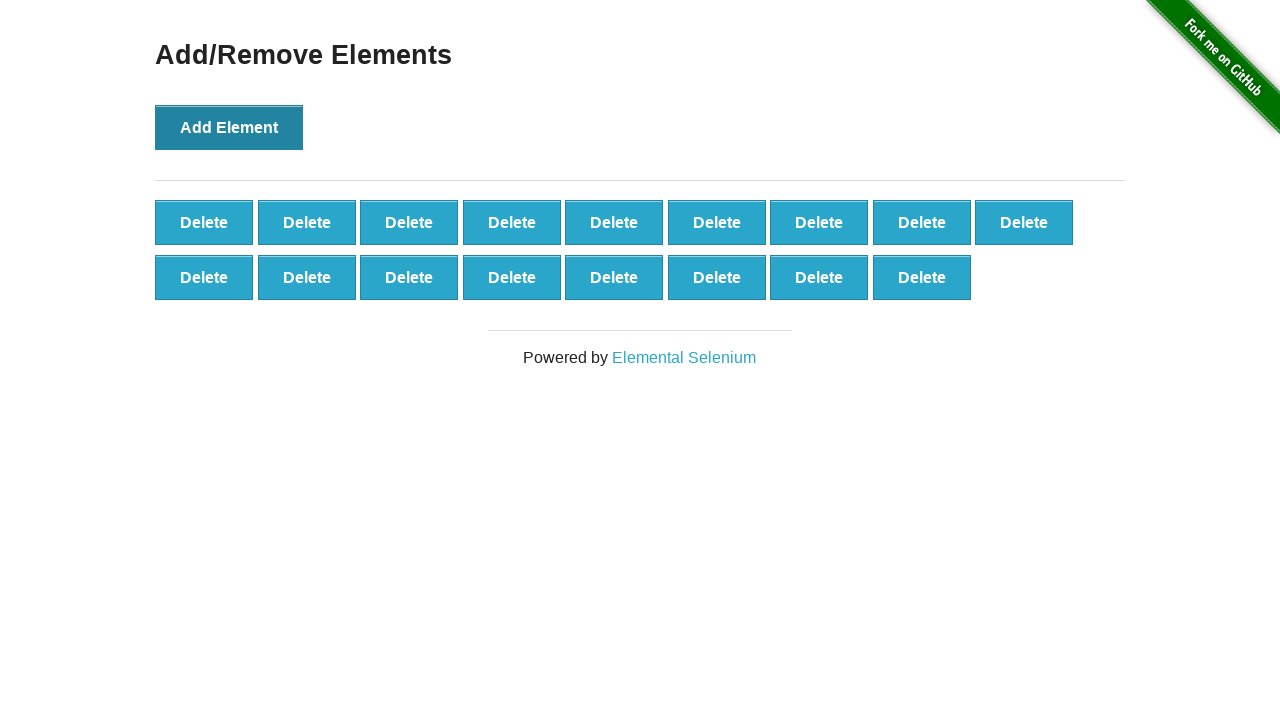

Clicked Add Element button (iteration 18/100) at (229, 127) on xpath=//*[@onclick='addElement()']
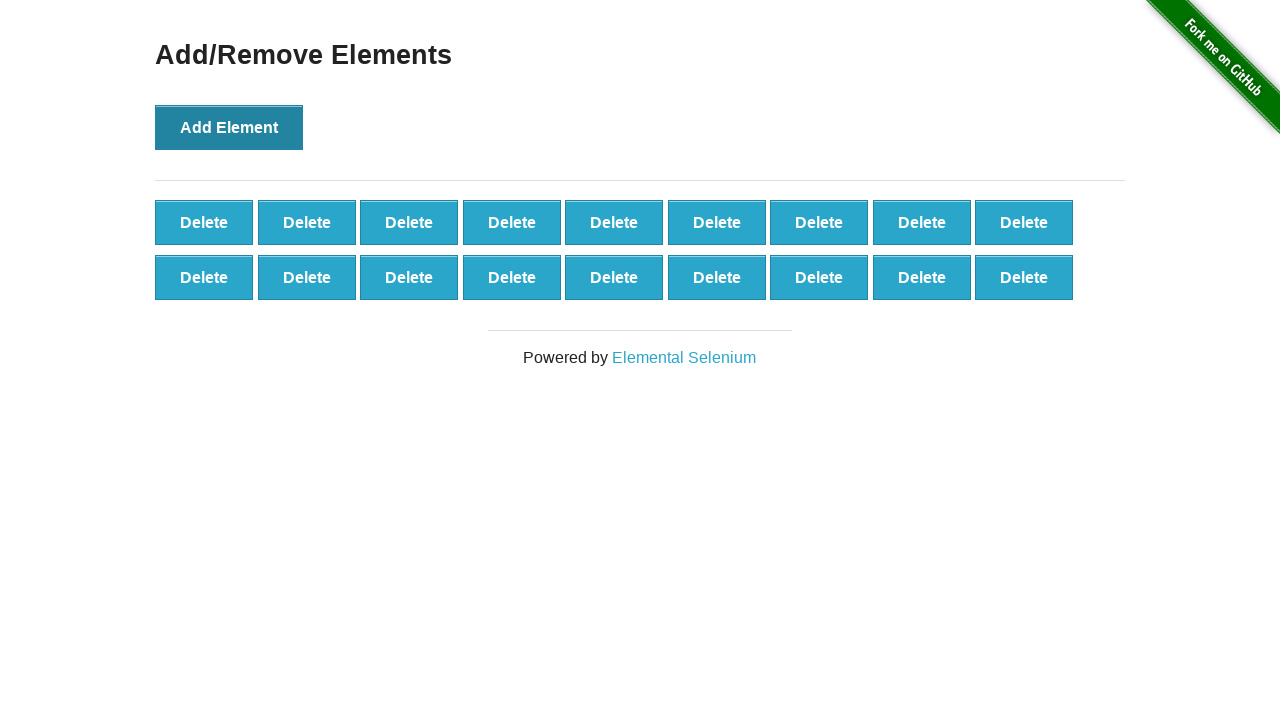

Clicked Add Element button (iteration 19/100) at (229, 127) on xpath=//*[@onclick='addElement()']
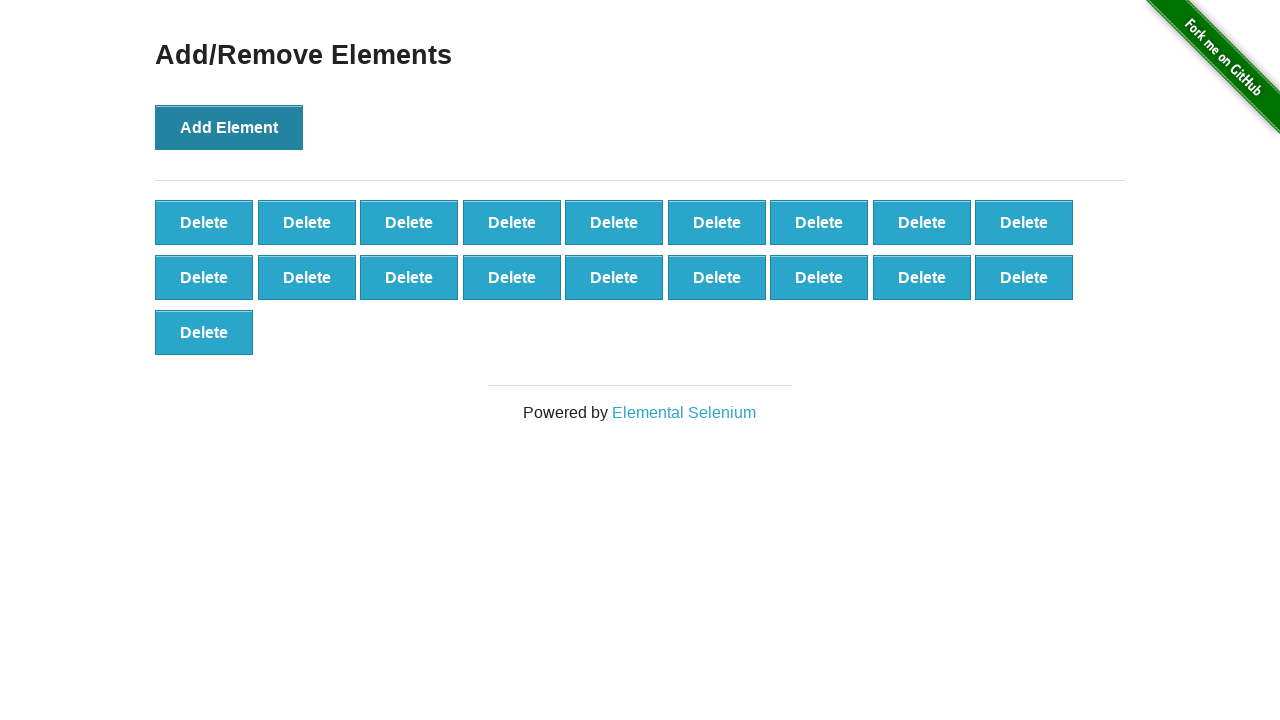

Clicked Add Element button (iteration 20/100) at (229, 127) on xpath=//*[@onclick='addElement()']
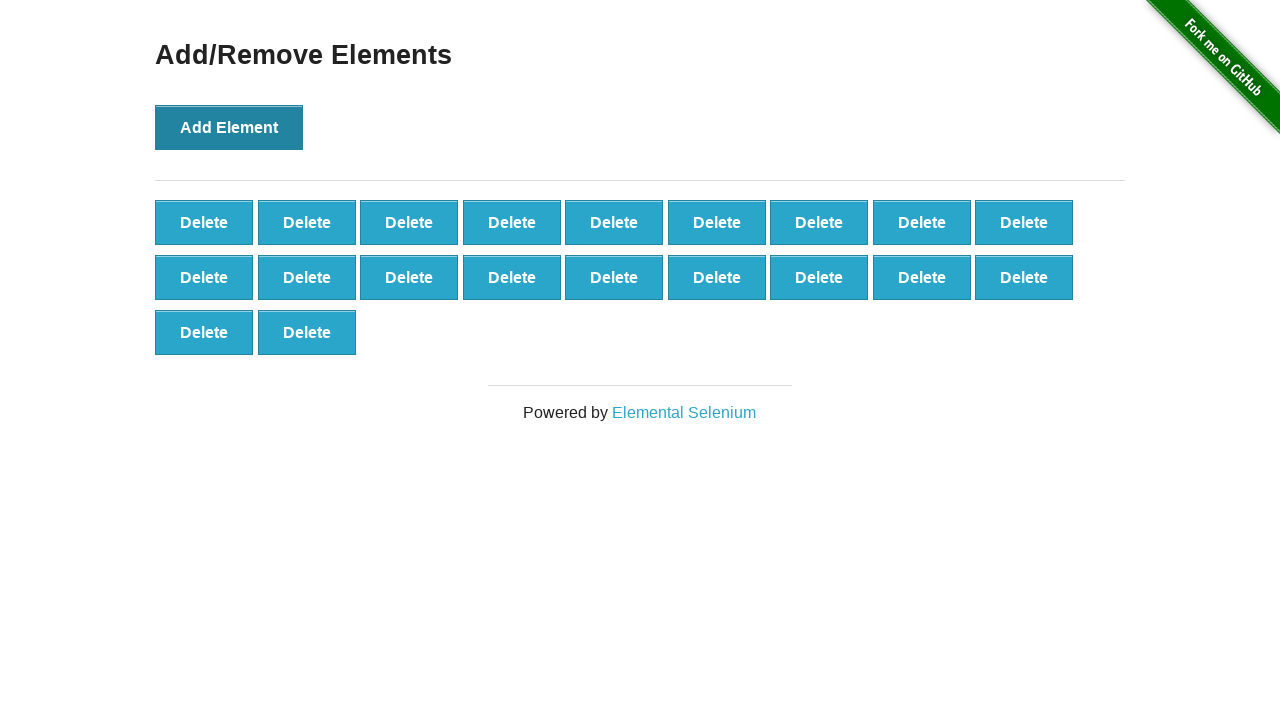

Clicked Add Element button (iteration 21/100) at (229, 127) on xpath=//*[@onclick='addElement()']
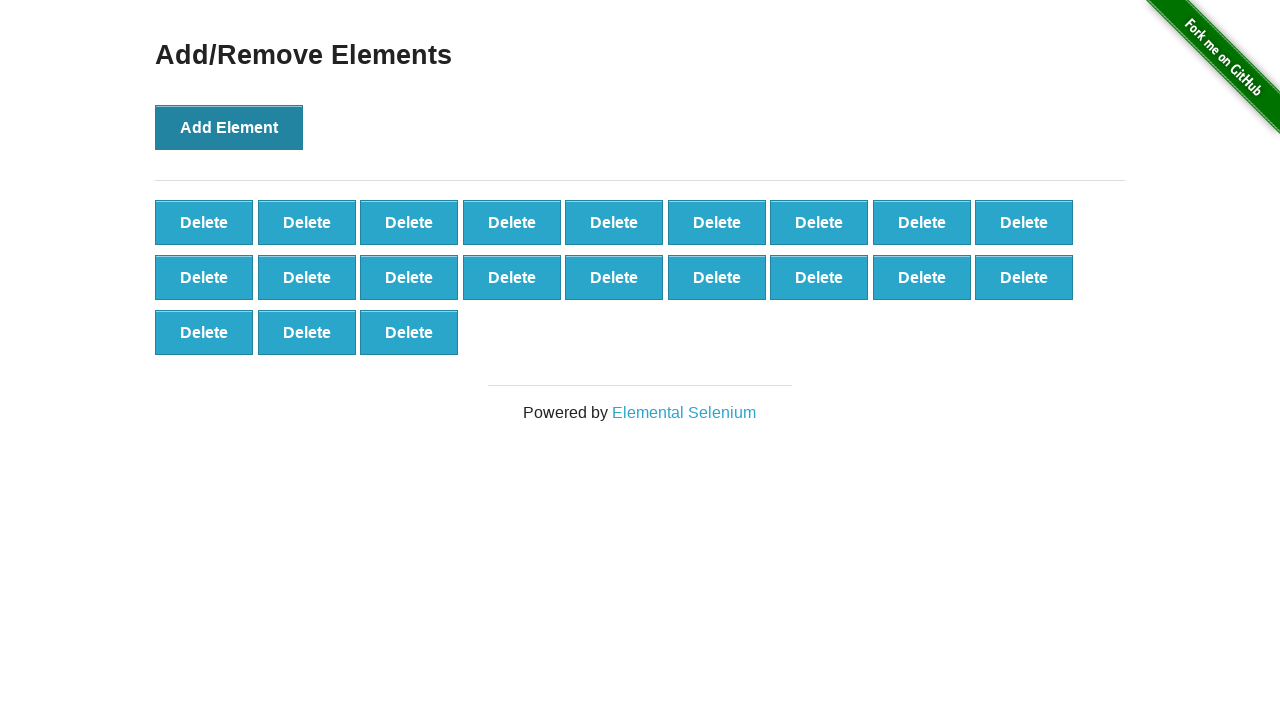

Clicked Add Element button (iteration 22/100) at (229, 127) on xpath=//*[@onclick='addElement()']
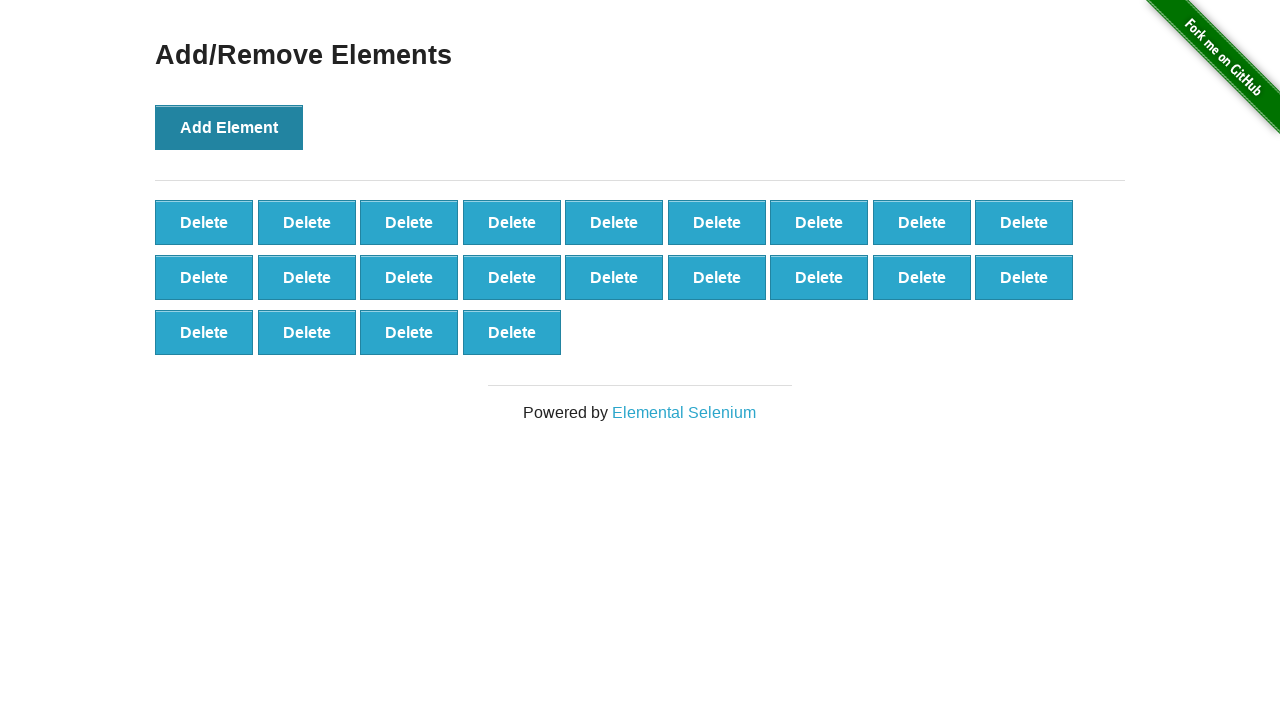

Clicked Add Element button (iteration 23/100) at (229, 127) on xpath=//*[@onclick='addElement()']
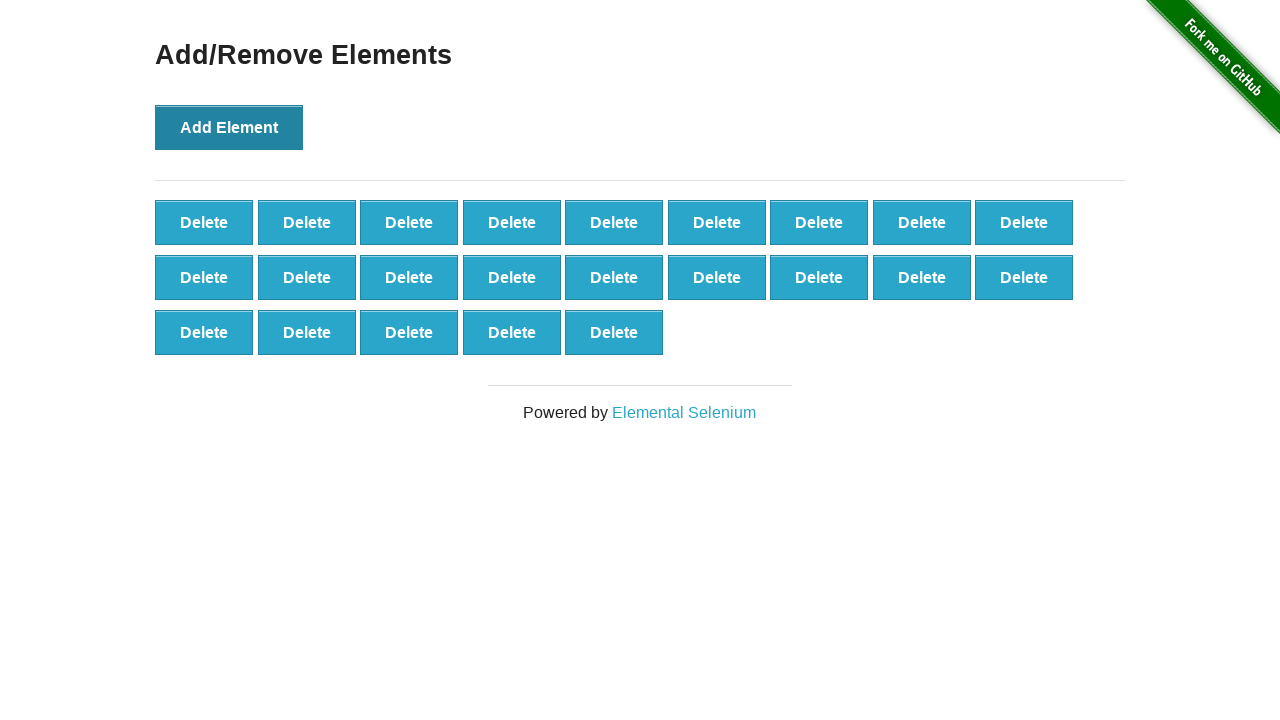

Clicked Add Element button (iteration 24/100) at (229, 127) on xpath=//*[@onclick='addElement()']
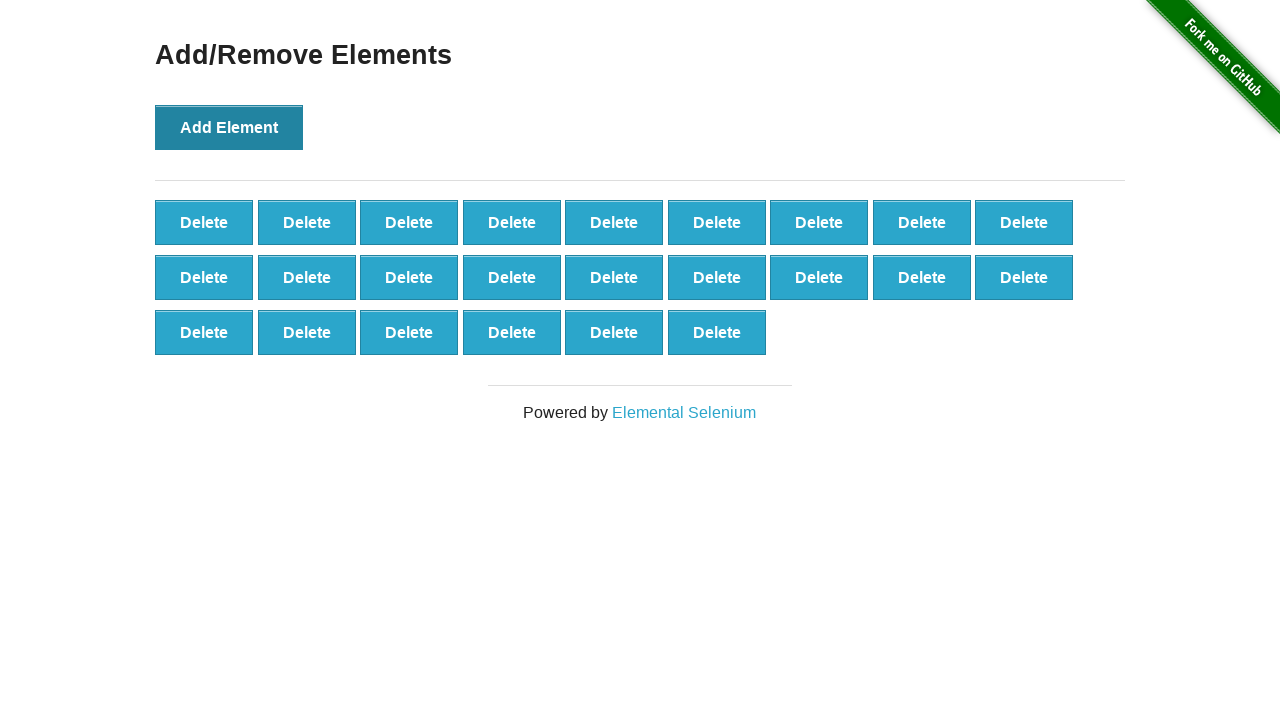

Clicked Add Element button (iteration 25/100) at (229, 127) on xpath=//*[@onclick='addElement()']
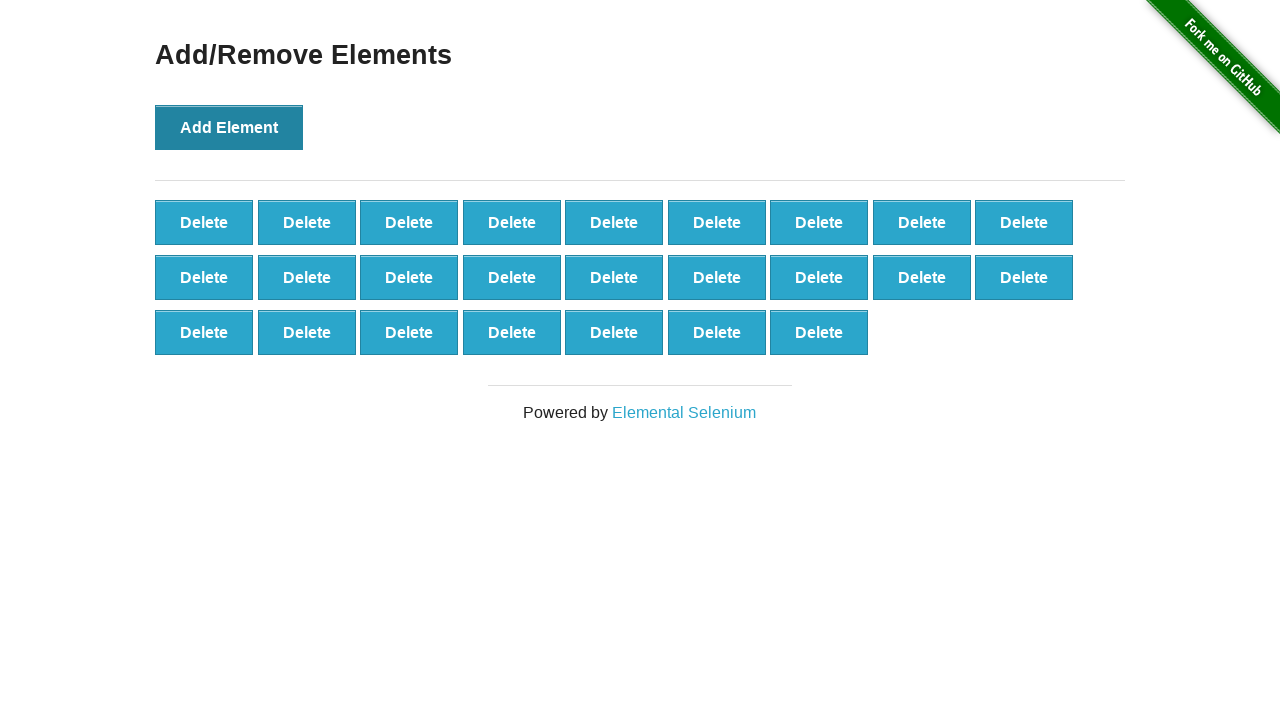

Clicked Add Element button (iteration 26/100) at (229, 127) on xpath=//*[@onclick='addElement()']
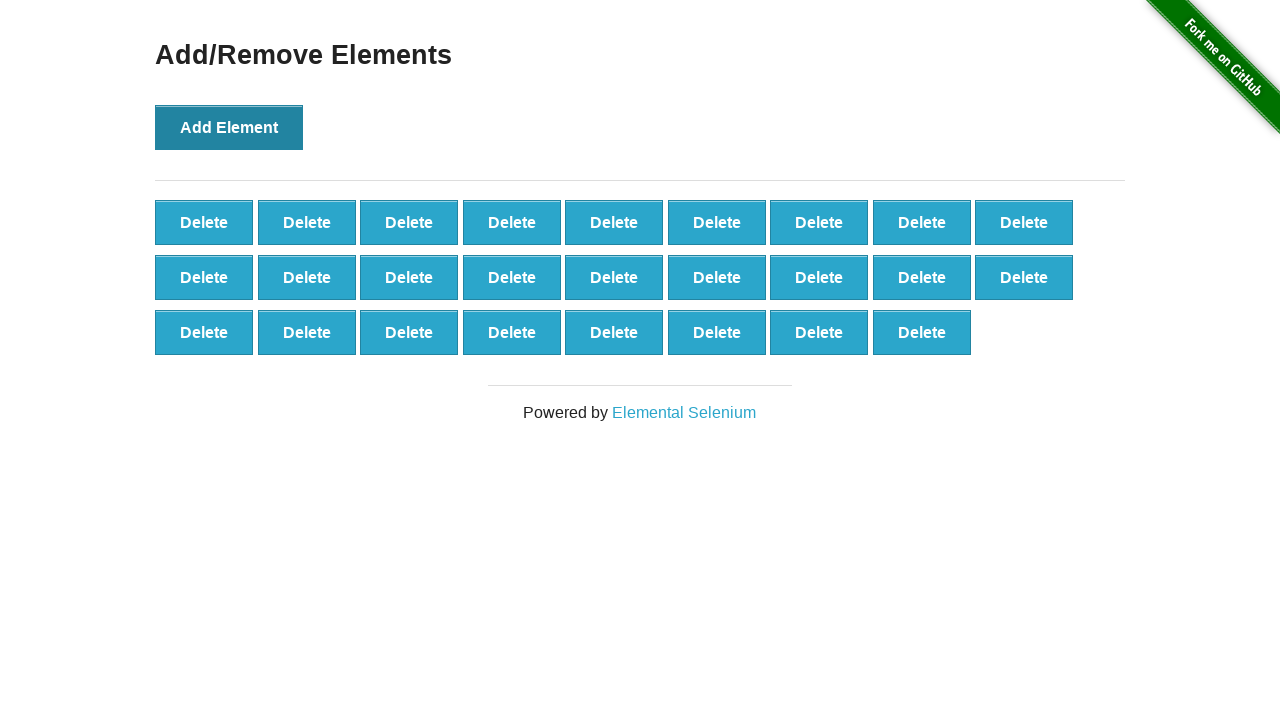

Clicked Add Element button (iteration 27/100) at (229, 127) on xpath=//*[@onclick='addElement()']
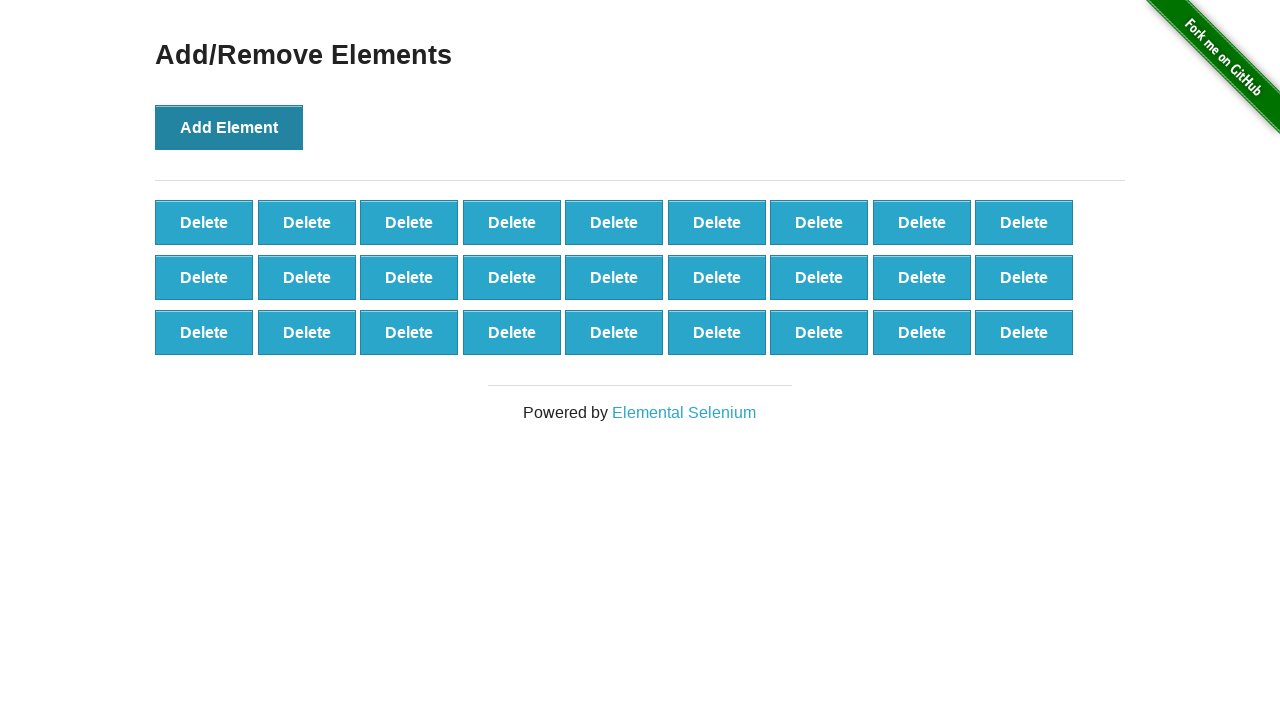

Clicked Add Element button (iteration 28/100) at (229, 127) on xpath=//*[@onclick='addElement()']
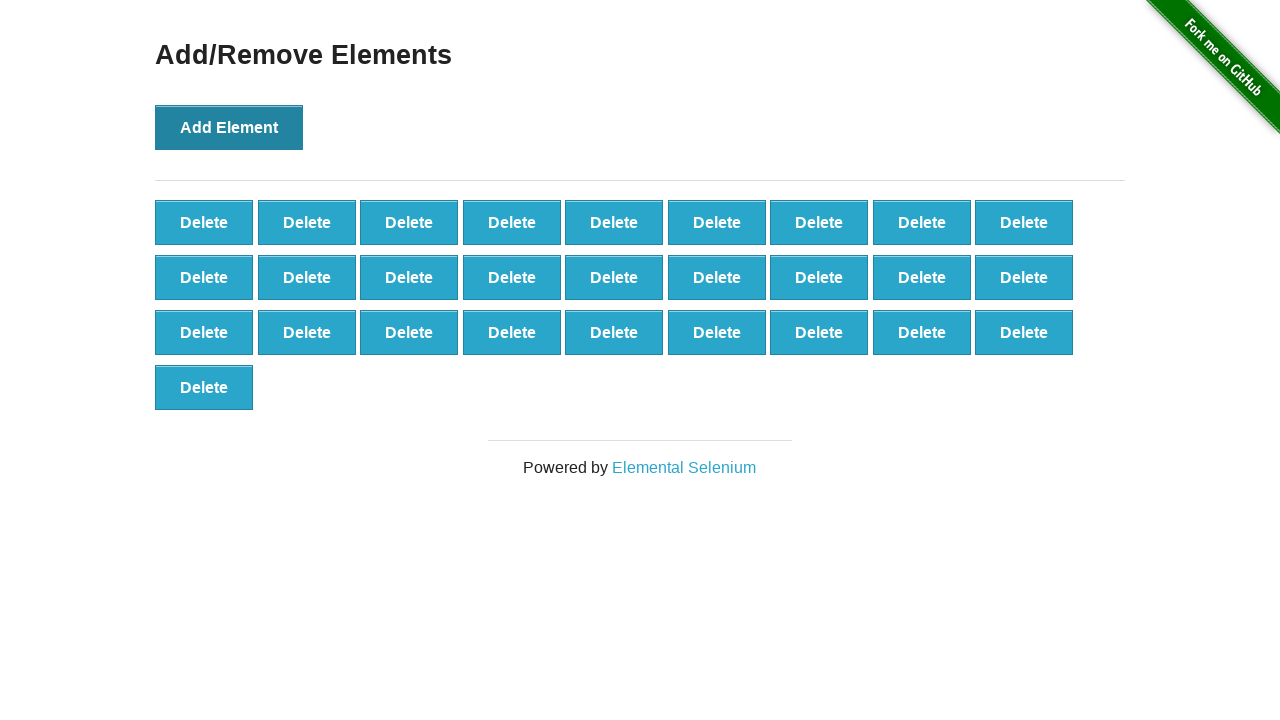

Clicked Add Element button (iteration 29/100) at (229, 127) on xpath=//*[@onclick='addElement()']
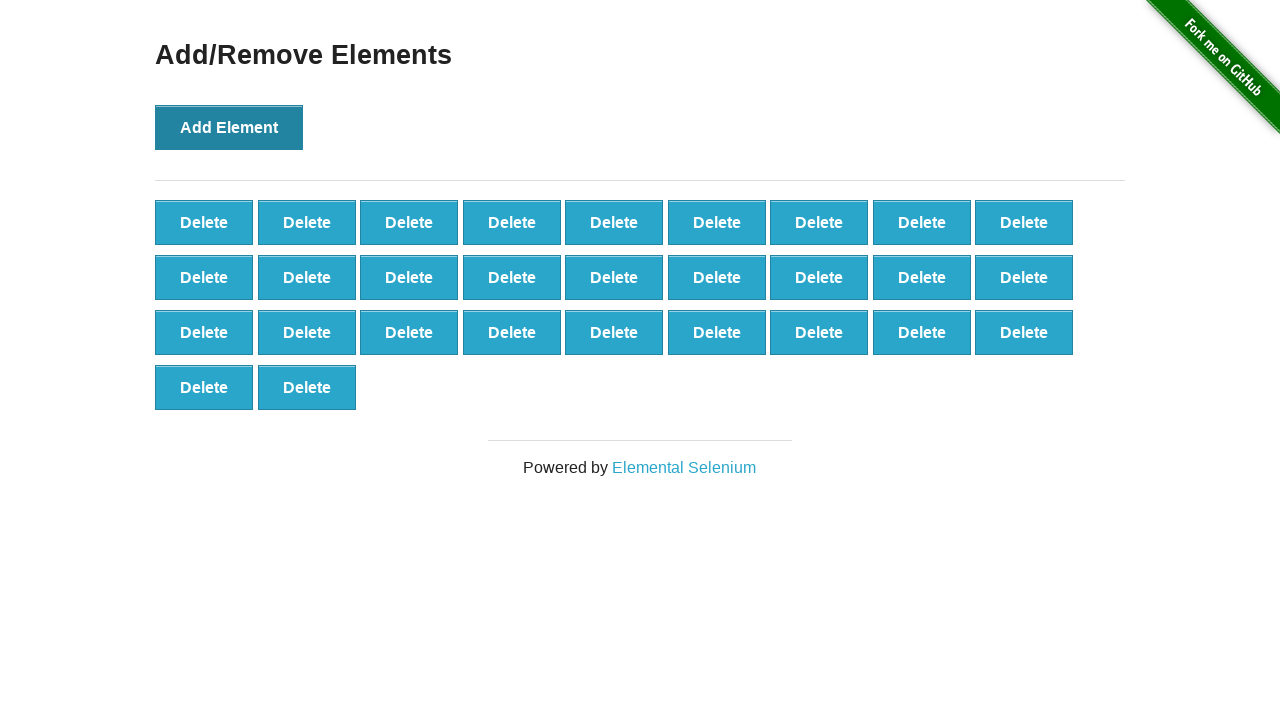

Clicked Add Element button (iteration 30/100) at (229, 127) on xpath=//*[@onclick='addElement()']
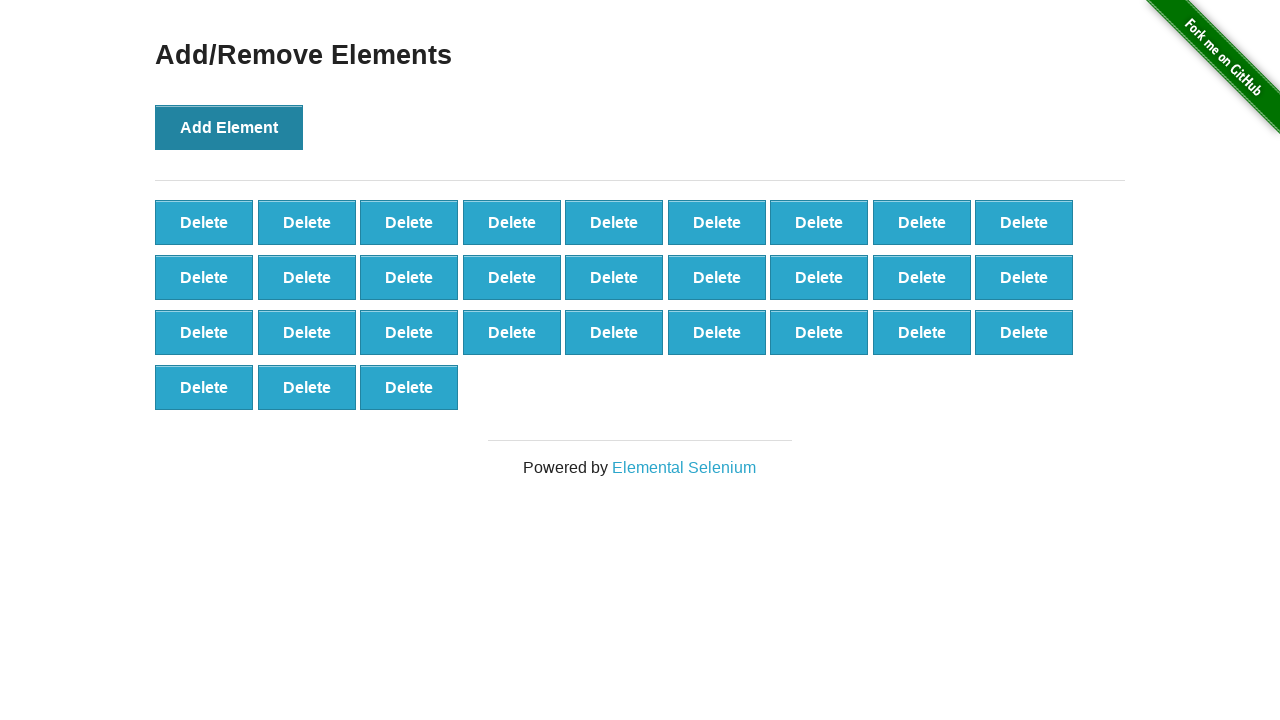

Clicked Add Element button (iteration 31/100) at (229, 127) on xpath=//*[@onclick='addElement()']
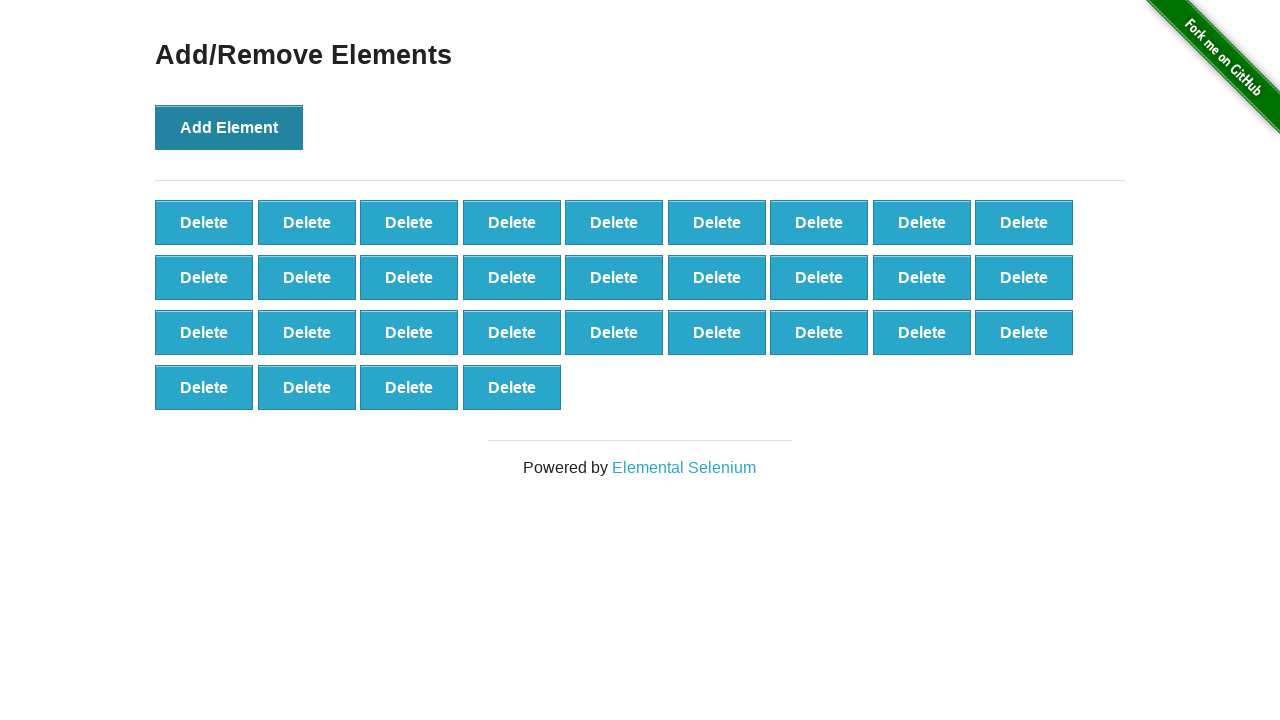

Clicked Add Element button (iteration 32/100) at (229, 127) on xpath=//*[@onclick='addElement()']
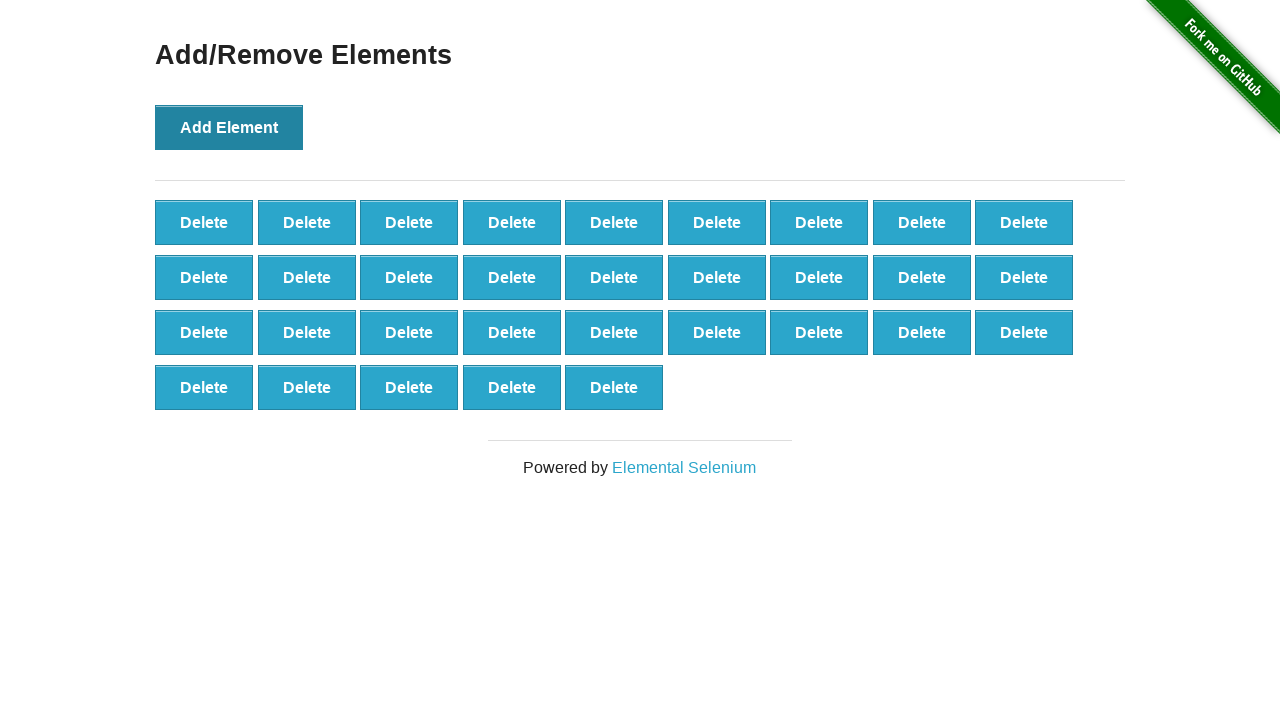

Clicked Add Element button (iteration 33/100) at (229, 127) on xpath=//*[@onclick='addElement()']
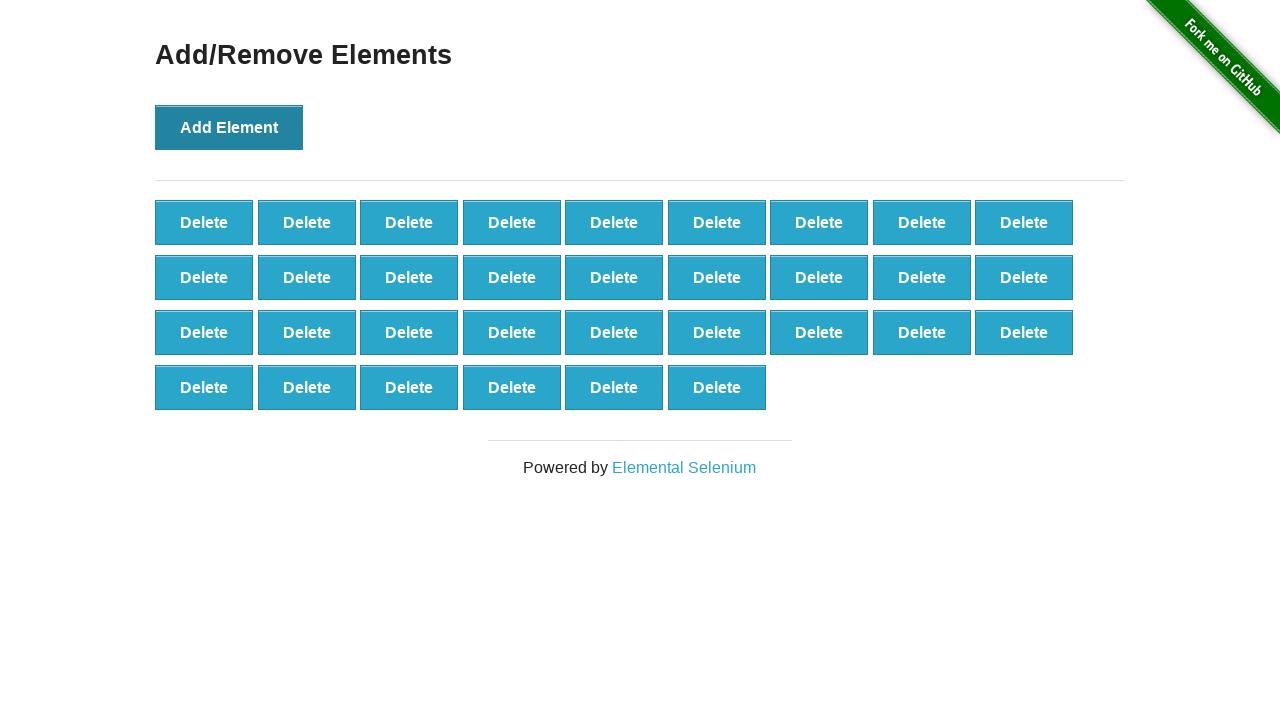

Clicked Add Element button (iteration 34/100) at (229, 127) on xpath=//*[@onclick='addElement()']
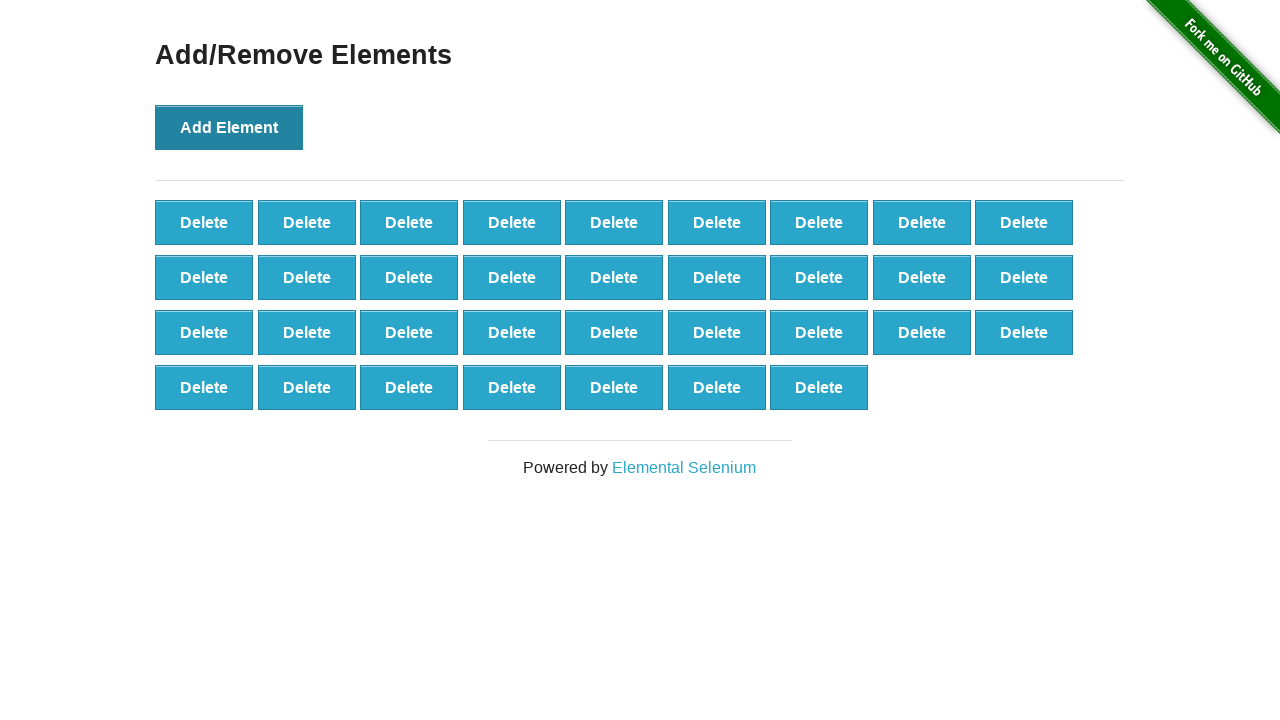

Clicked Add Element button (iteration 35/100) at (229, 127) on xpath=//*[@onclick='addElement()']
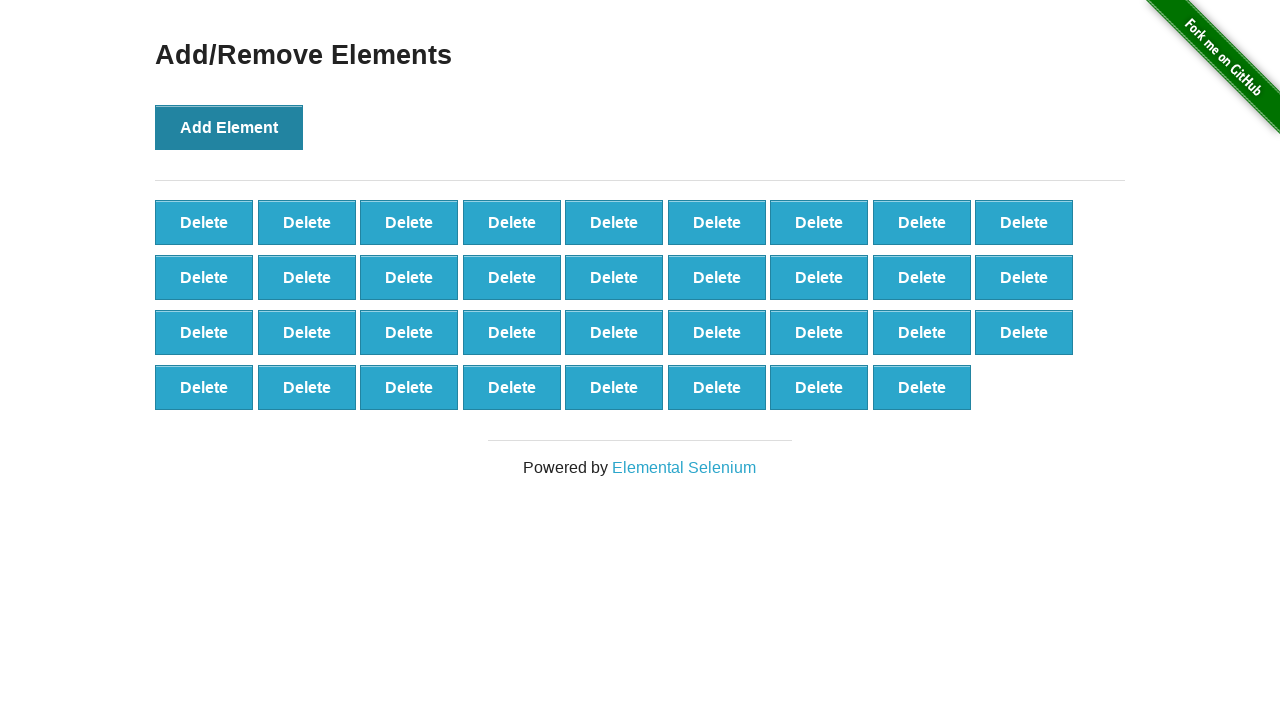

Clicked Add Element button (iteration 36/100) at (229, 127) on xpath=//*[@onclick='addElement()']
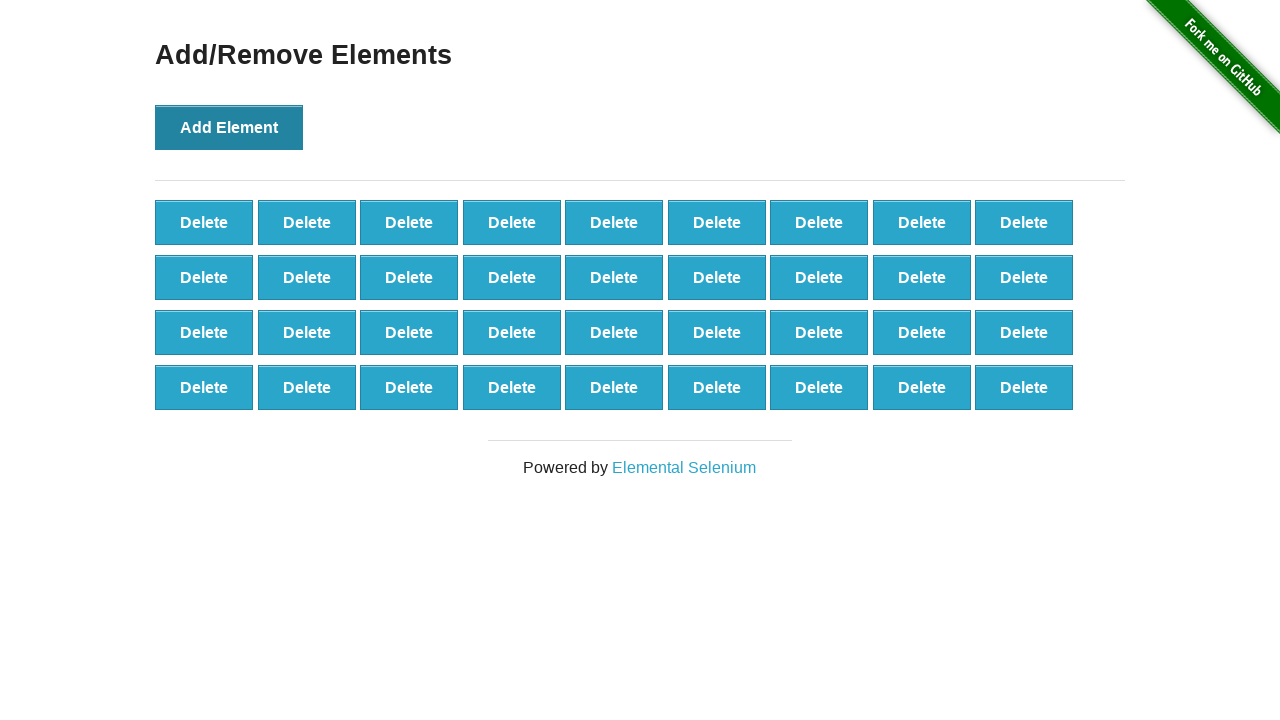

Clicked Add Element button (iteration 37/100) at (229, 127) on xpath=//*[@onclick='addElement()']
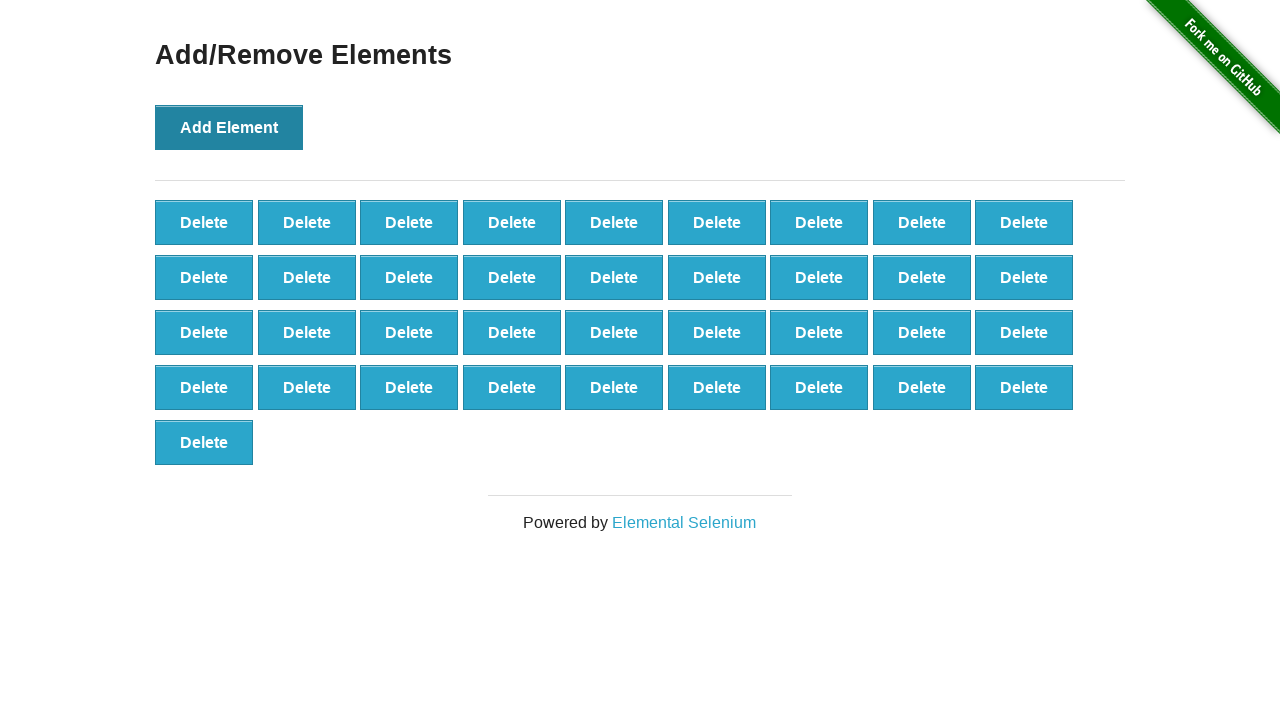

Clicked Add Element button (iteration 38/100) at (229, 127) on xpath=//*[@onclick='addElement()']
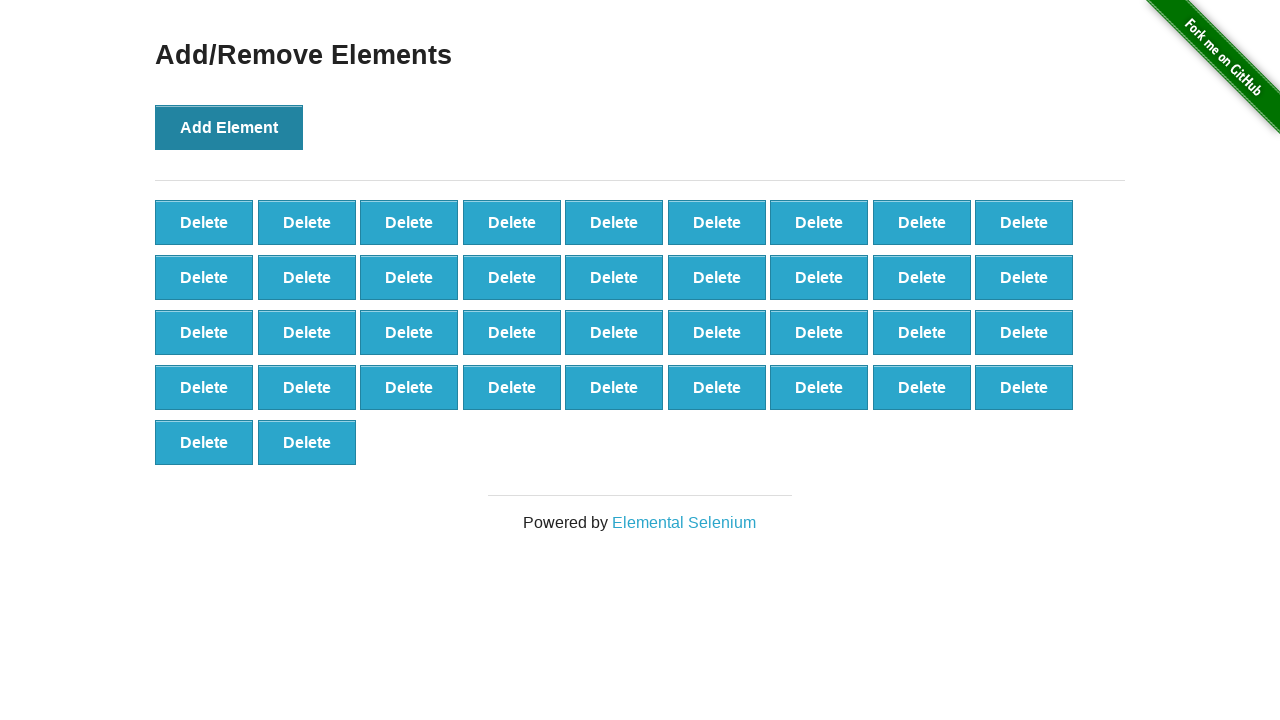

Clicked Add Element button (iteration 39/100) at (229, 127) on xpath=//*[@onclick='addElement()']
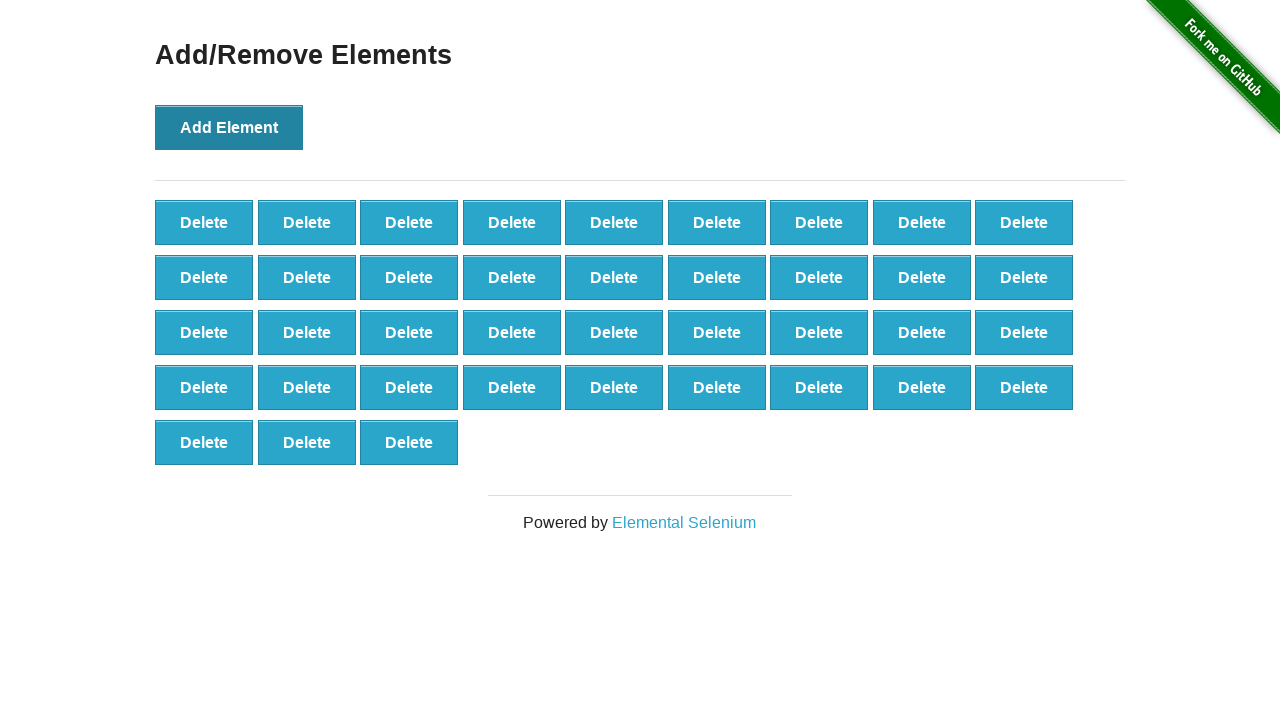

Clicked Add Element button (iteration 40/100) at (229, 127) on xpath=//*[@onclick='addElement()']
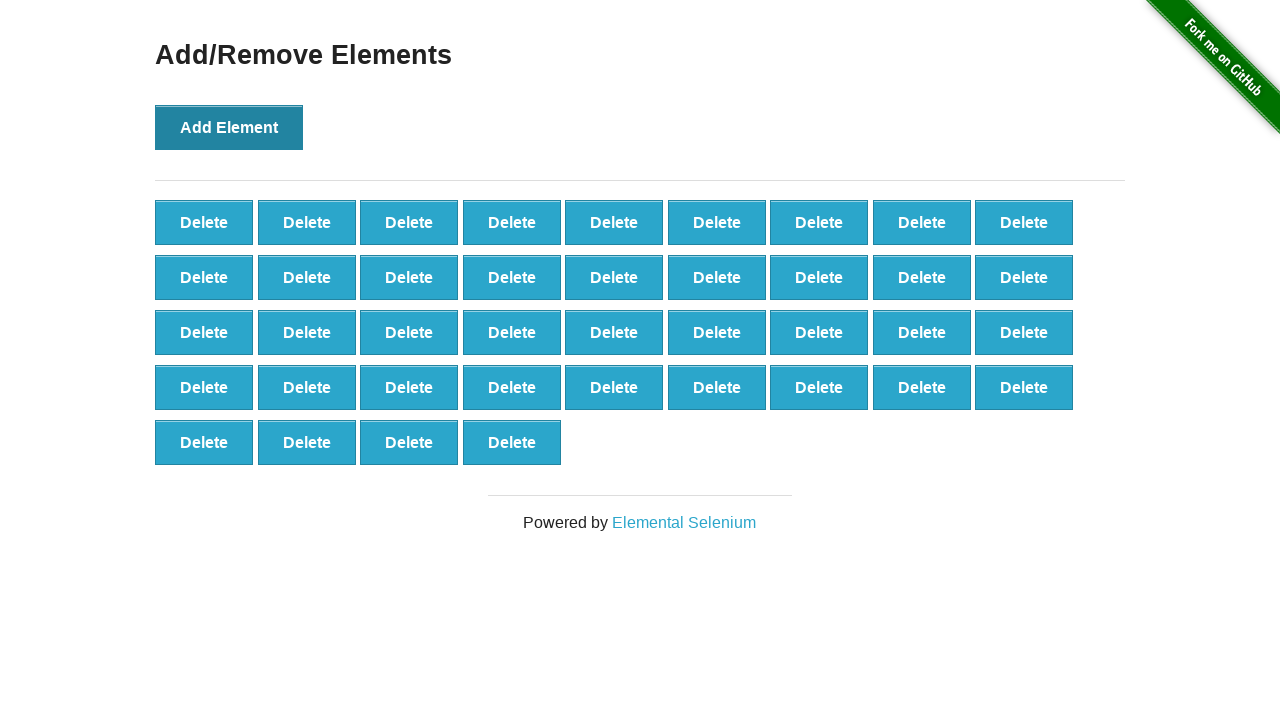

Clicked Add Element button (iteration 41/100) at (229, 127) on xpath=//*[@onclick='addElement()']
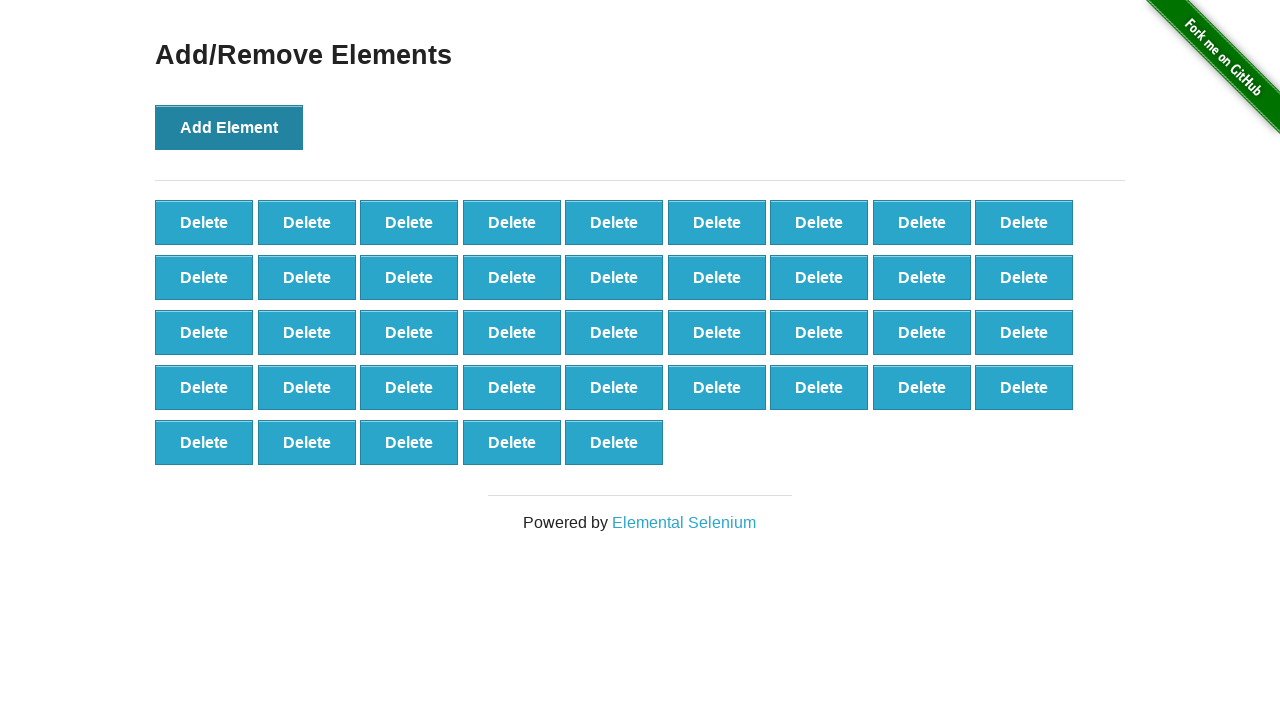

Clicked Add Element button (iteration 42/100) at (229, 127) on xpath=//*[@onclick='addElement()']
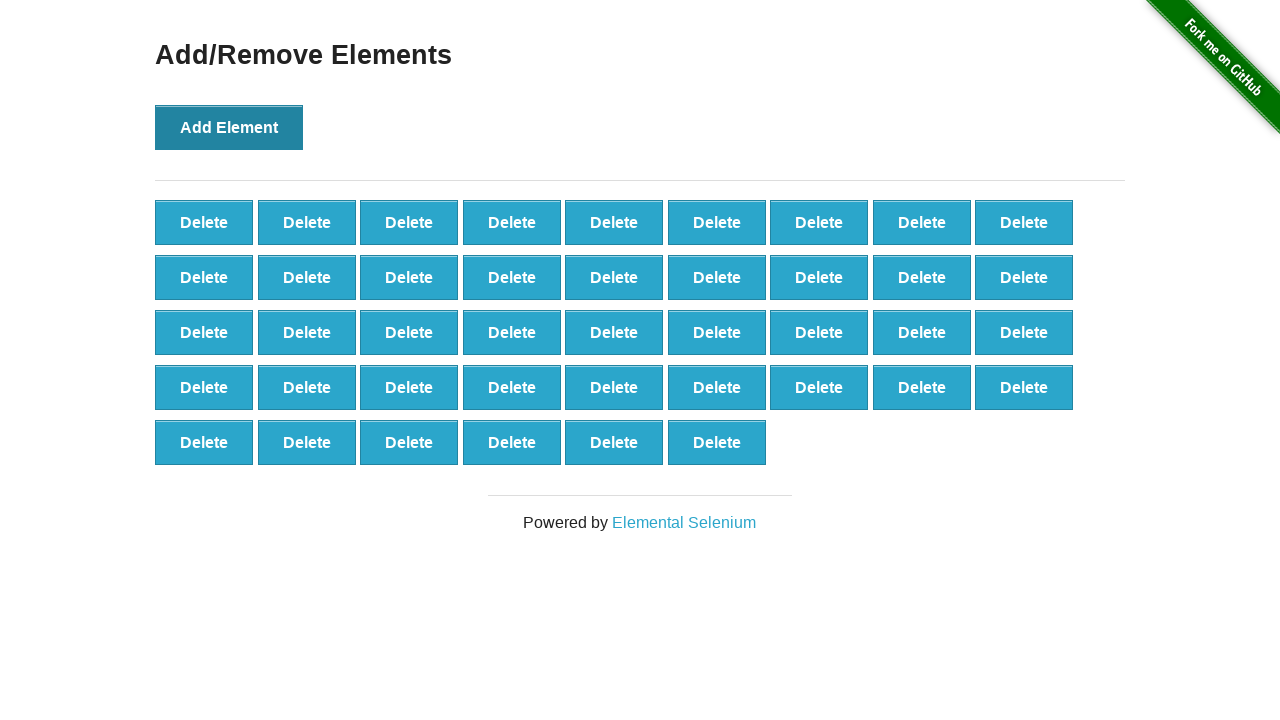

Clicked Add Element button (iteration 43/100) at (229, 127) on xpath=//*[@onclick='addElement()']
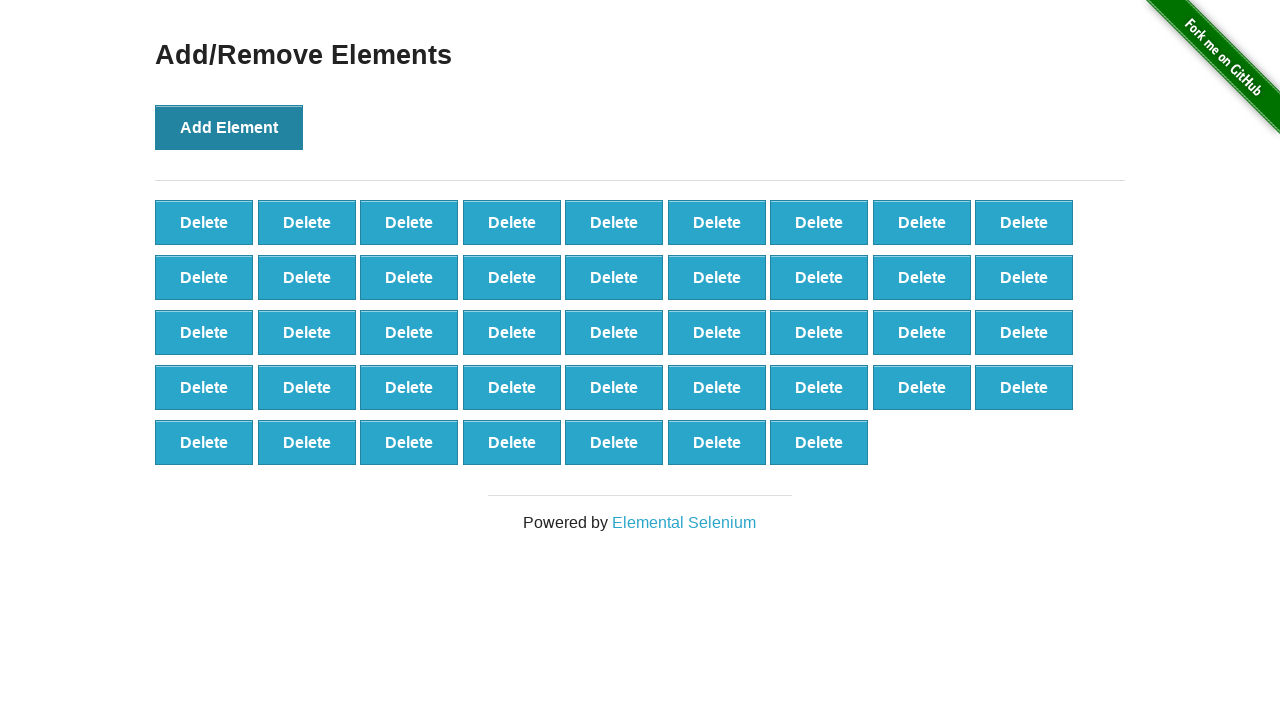

Clicked Add Element button (iteration 44/100) at (229, 127) on xpath=//*[@onclick='addElement()']
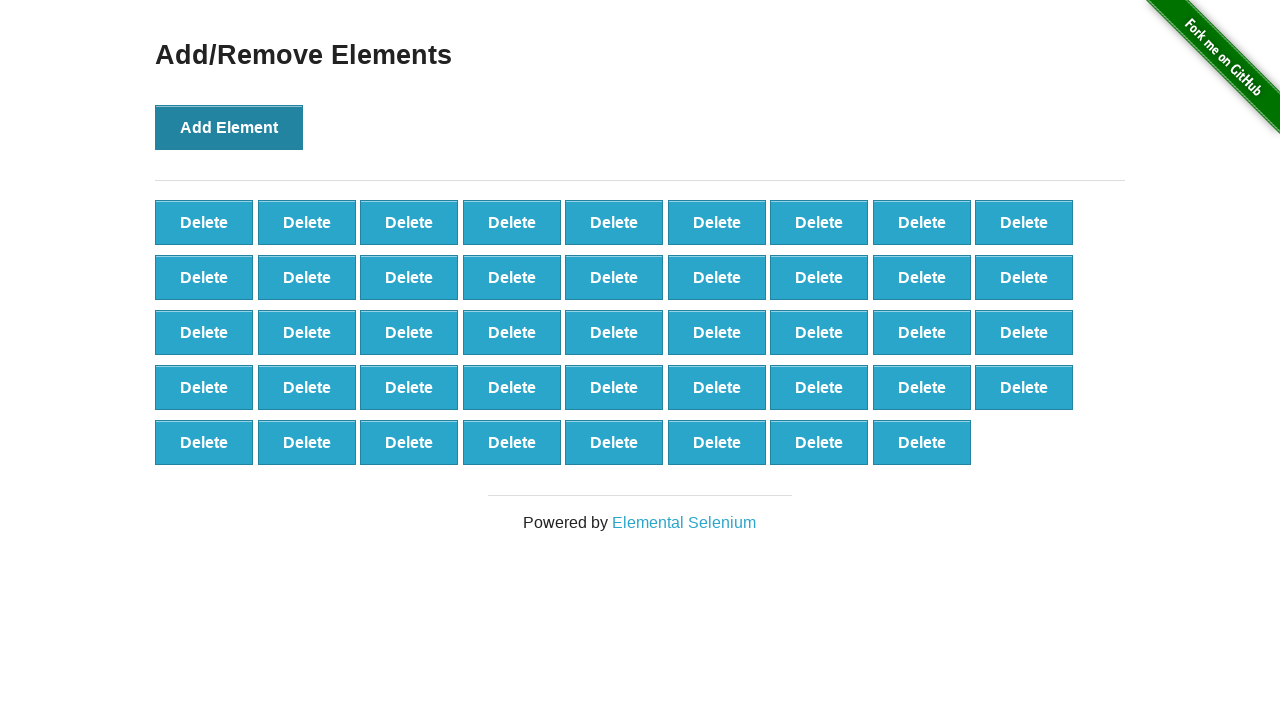

Clicked Add Element button (iteration 45/100) at (229, 127) on xpath=//*[@onclick='addElement()']
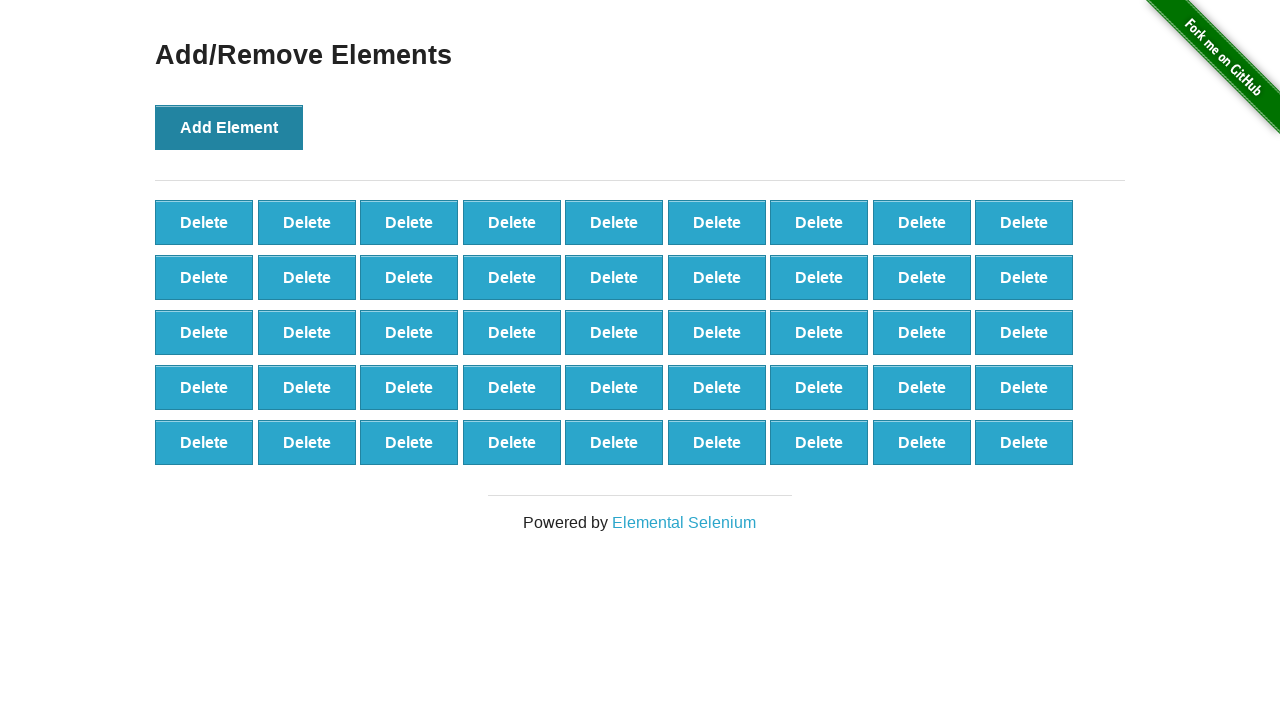

Clicked Add Element button (iteration 46/100) at (229, 127) on xpath=//*[@onclick='addElement()']
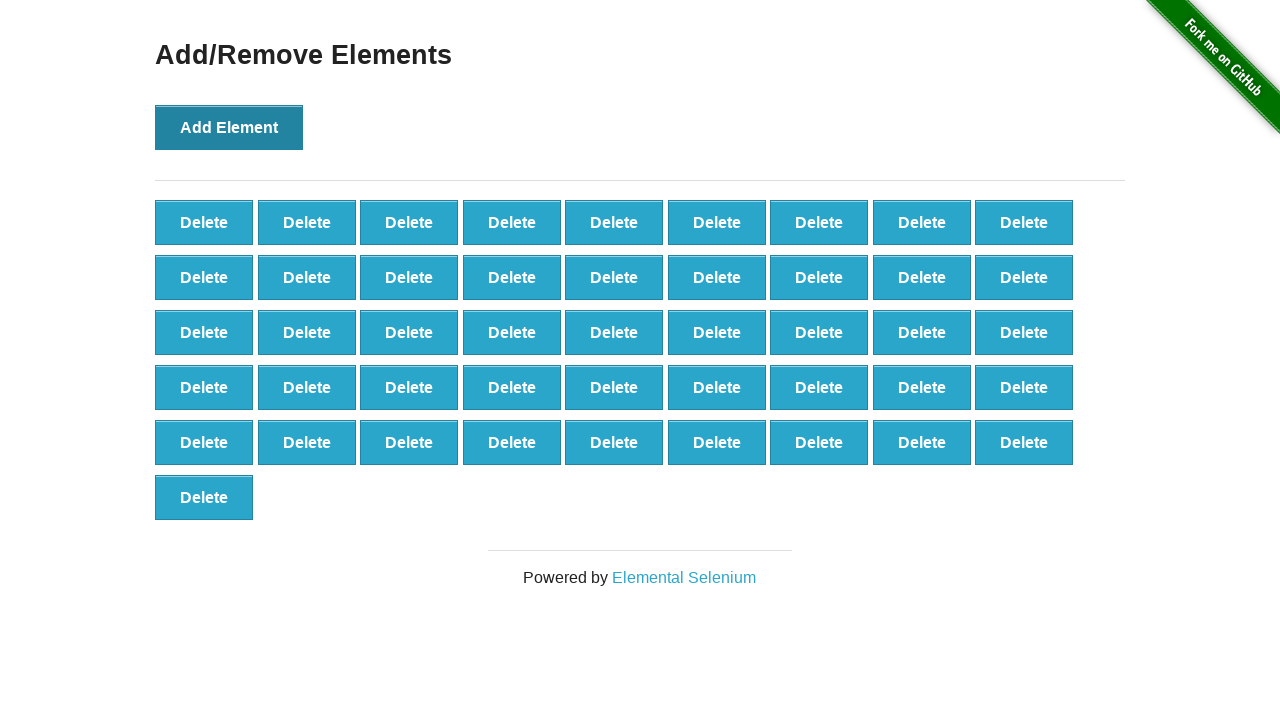

Clicked Add Element button (iteration 47/100) at (229, 127) on xpath=//*[@onclick='addElement()']
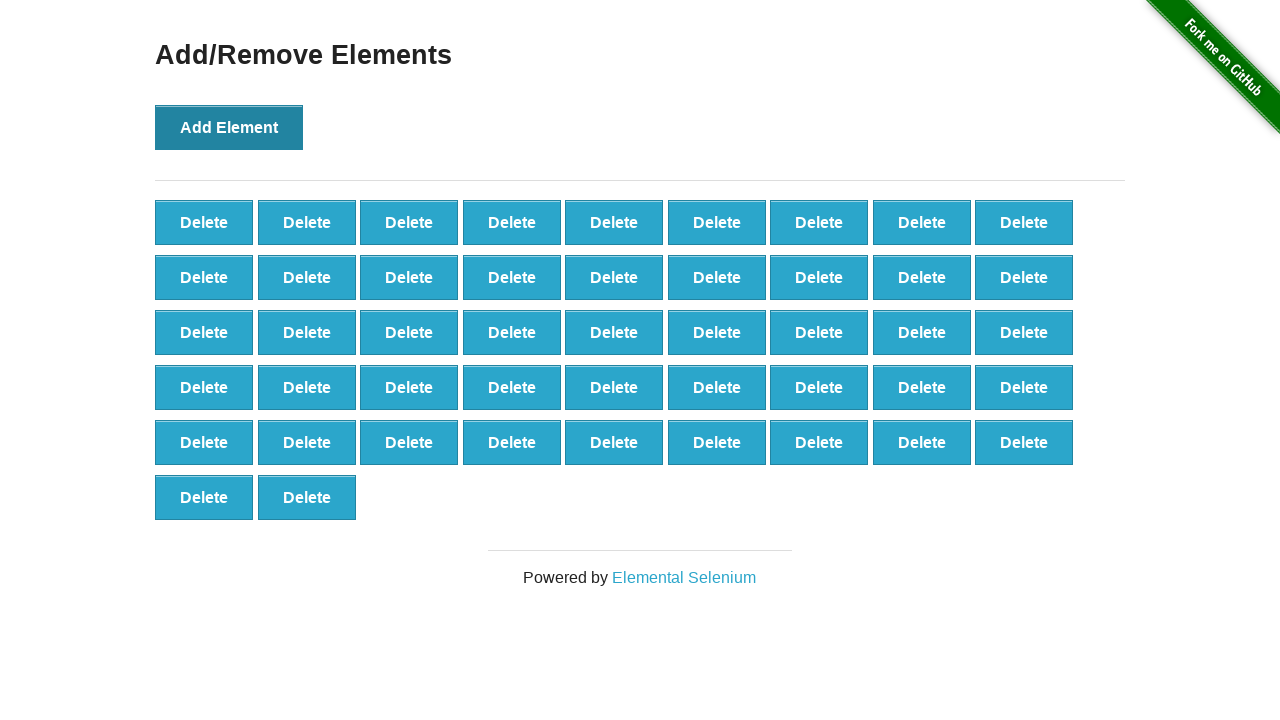

Clicked Add Element button (iteration 48/100) at (229, 127) on xpath=//*[@onclick='addElement()']
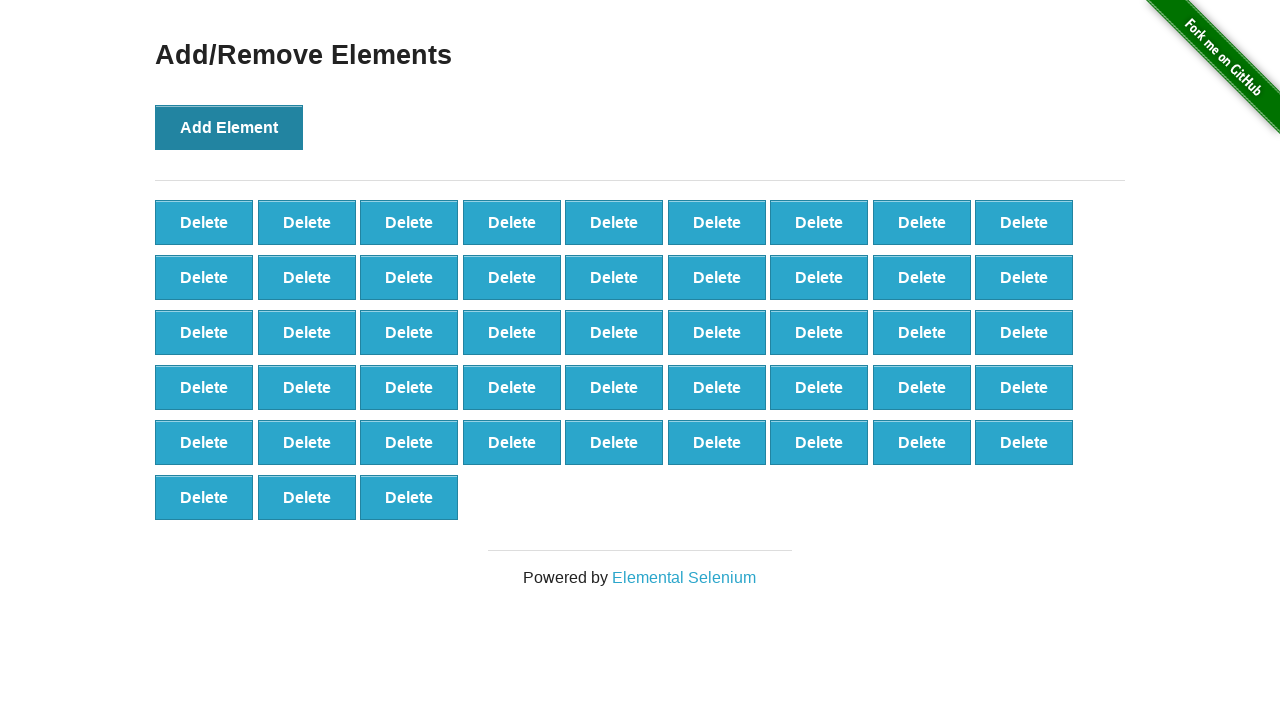

Clicked Add Element button (iteration 49/100) at (229, 127) on xpath=//*[@onclick='addElement()']
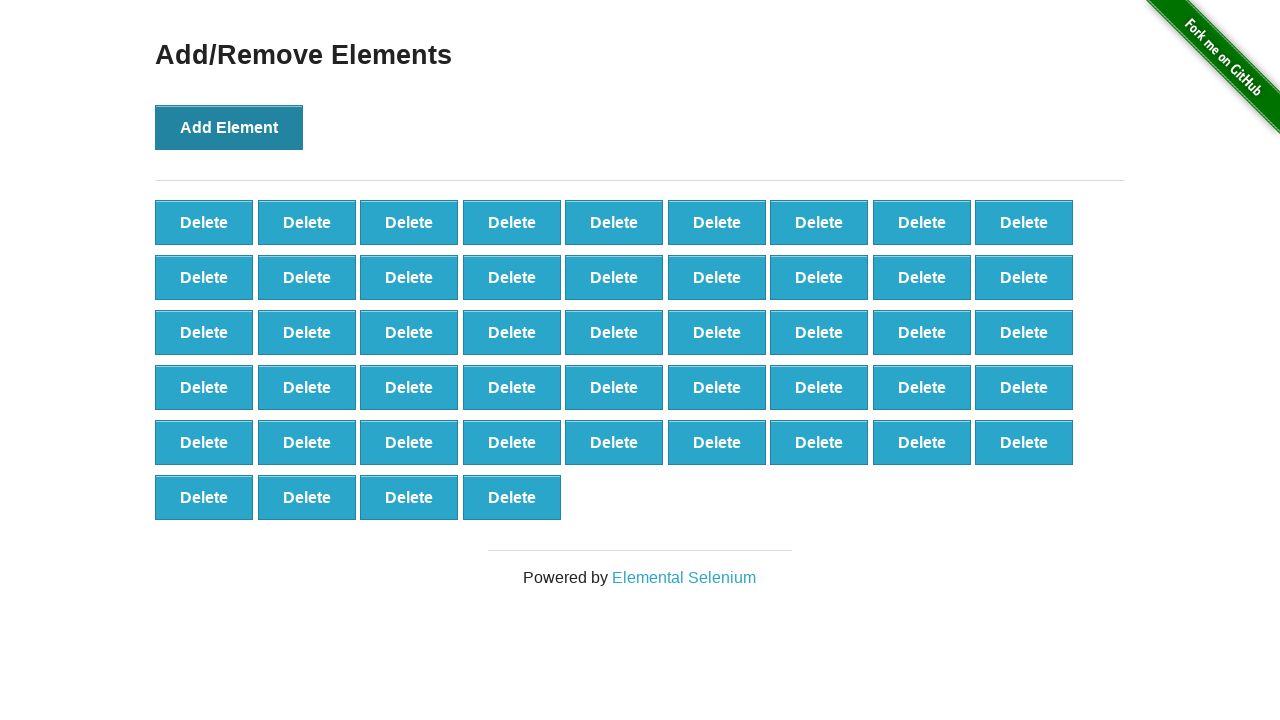

Clicked Add Element button (iteration 50/100) at (229, 127) on xpath=//*[@onclick='addElement()']
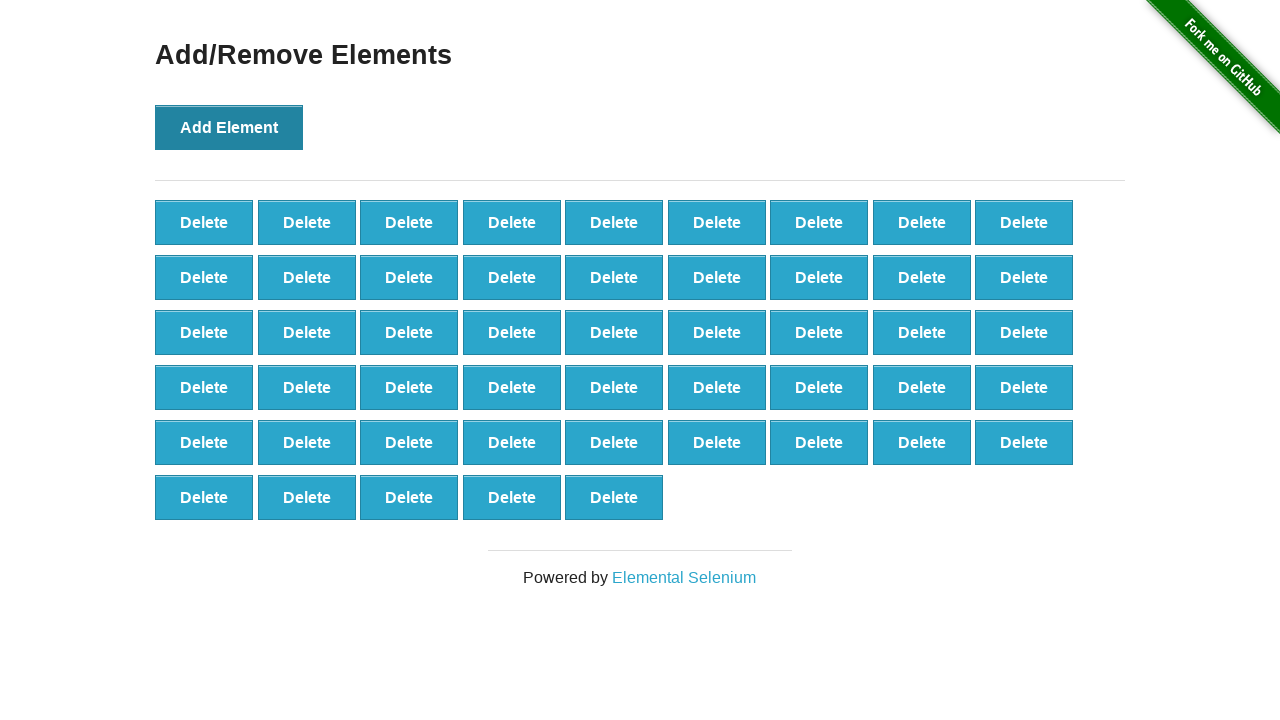

Clicked Add Element button (iteration 51/100) at (229, 127) on xpath=//*[@onclick='addElement()']
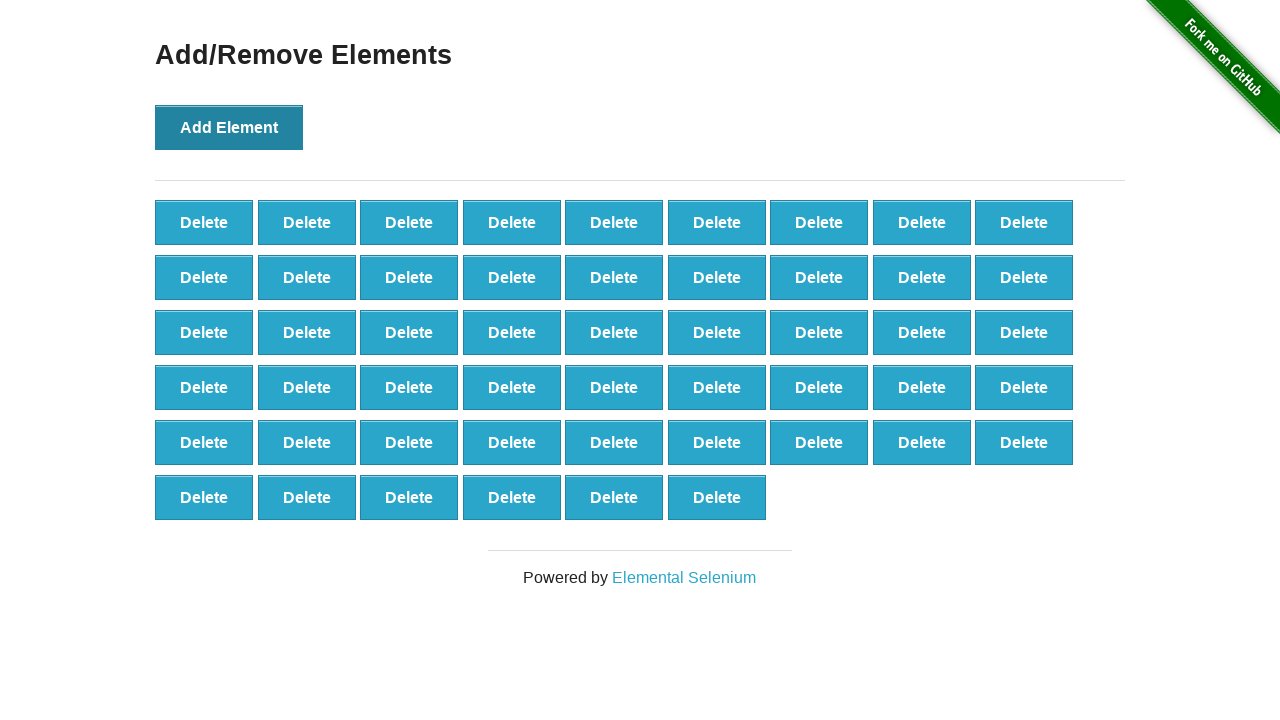

Clicked Add Element button (iteration 52/100) at (229, 127) on xpath=//*[@onclick='addElement()']
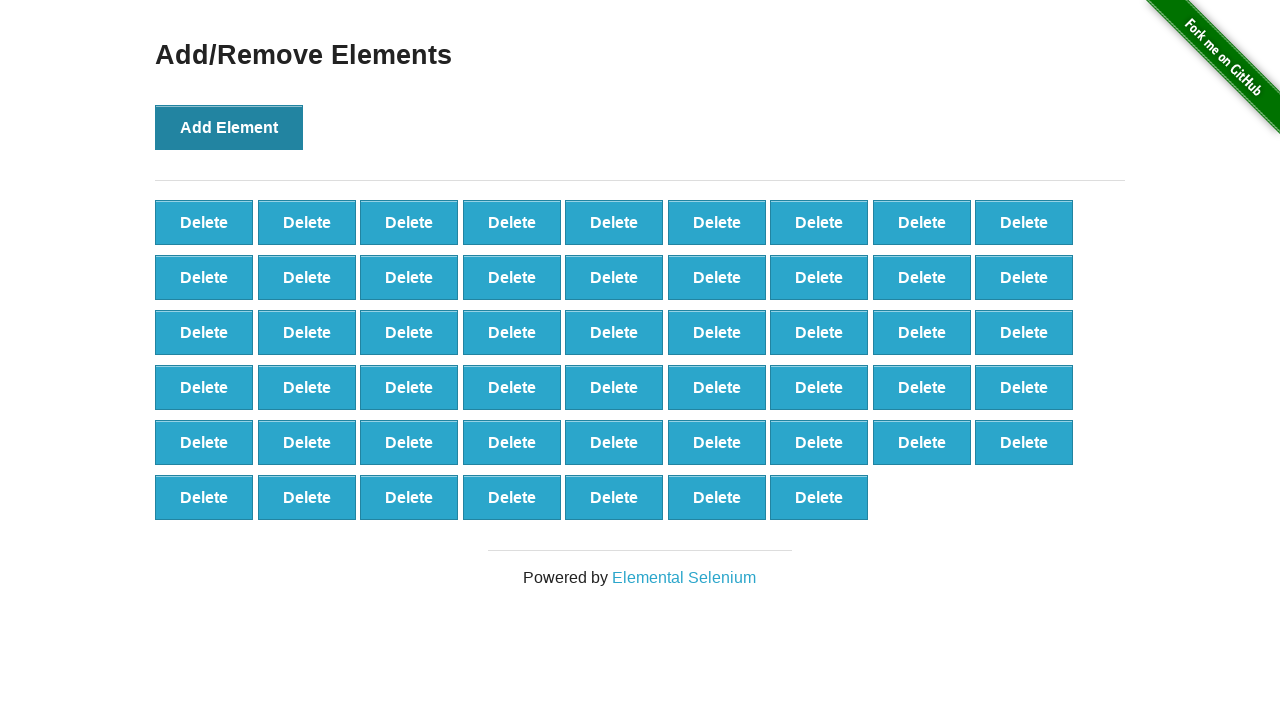

Clicked Add Element button (iteration 53/100) at (229, 127) on xpath=//*[@onclick='addElement()']
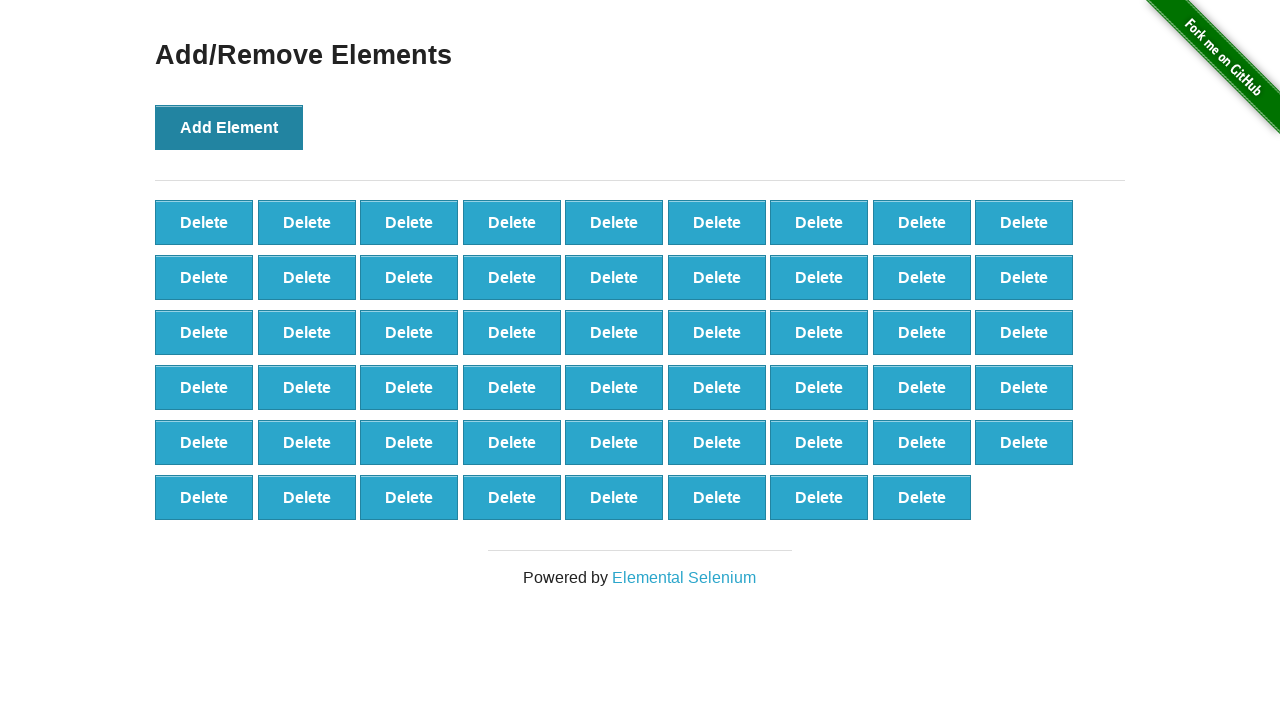

Clicked Add Element button (iteration 54/100) at (229, 127) on xpath=//*[@onclick='addElement()']
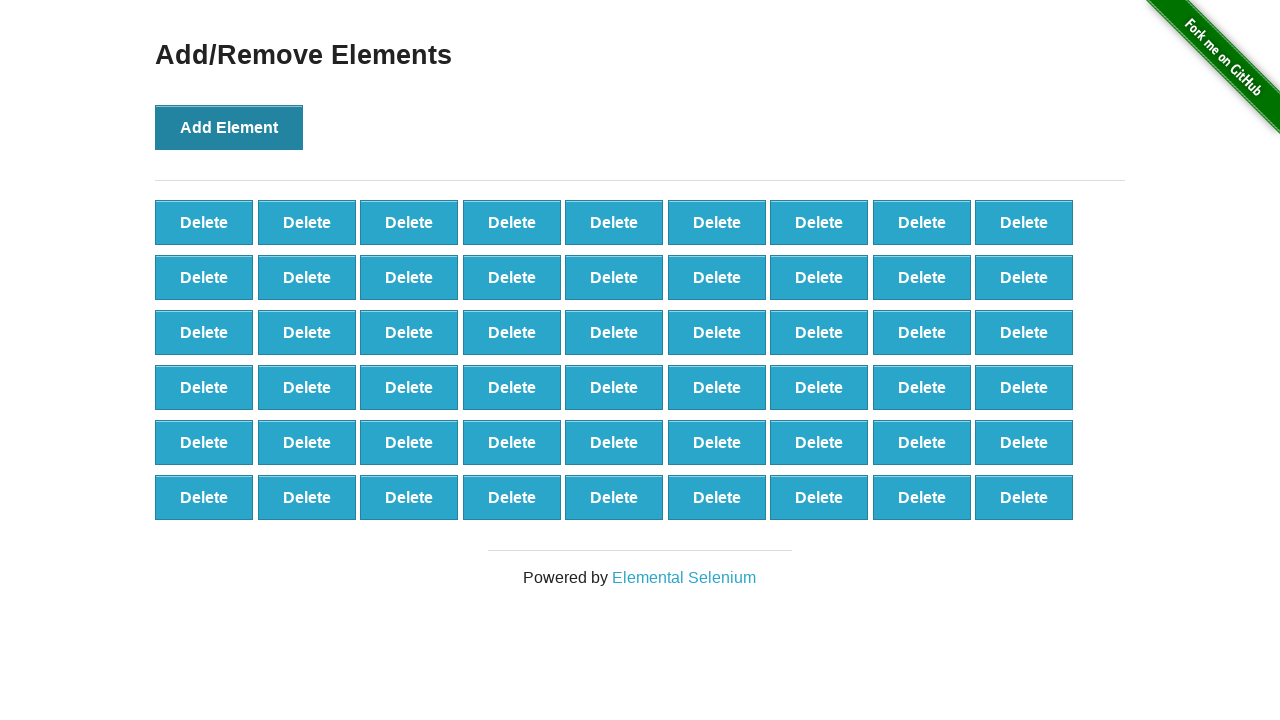

Clicked Add Element button (iteration 55/100) at (229, 127) on xpath=//*[@onclick='addElement()']
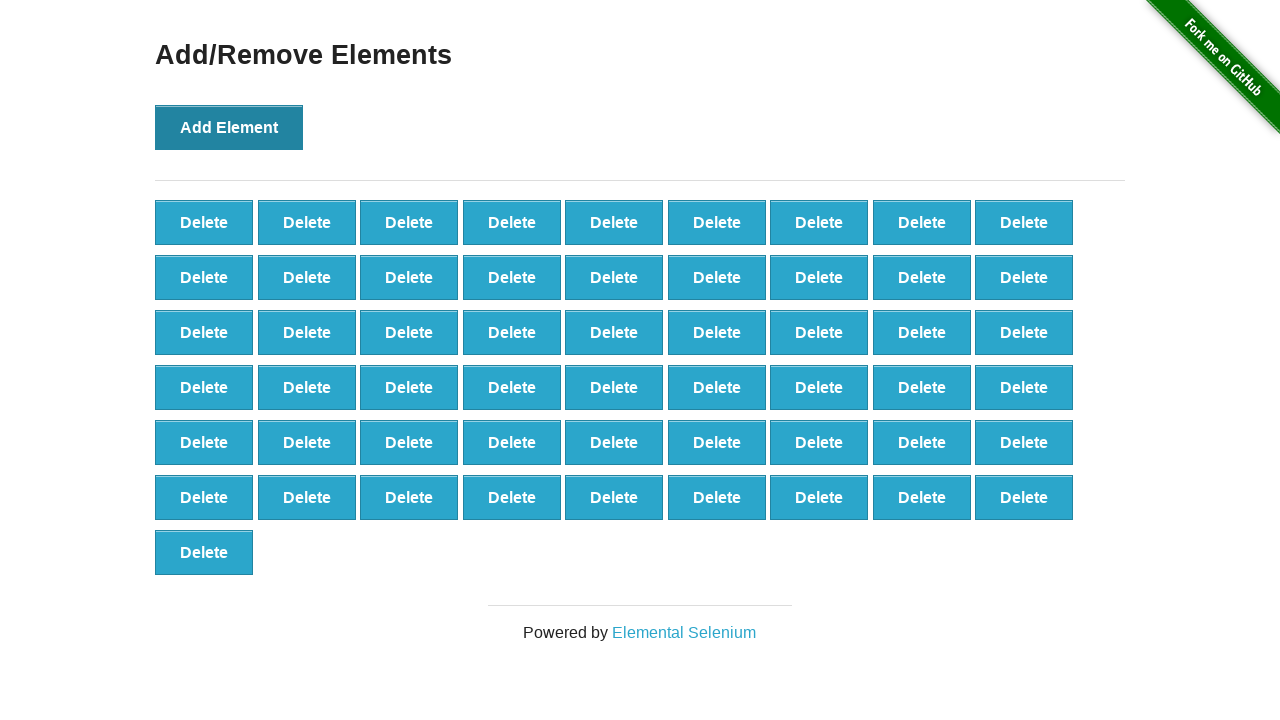

Clicked Add Element button (iteration 56/100) at (229, 127) on xpath=//*[@onclick='addElement()']
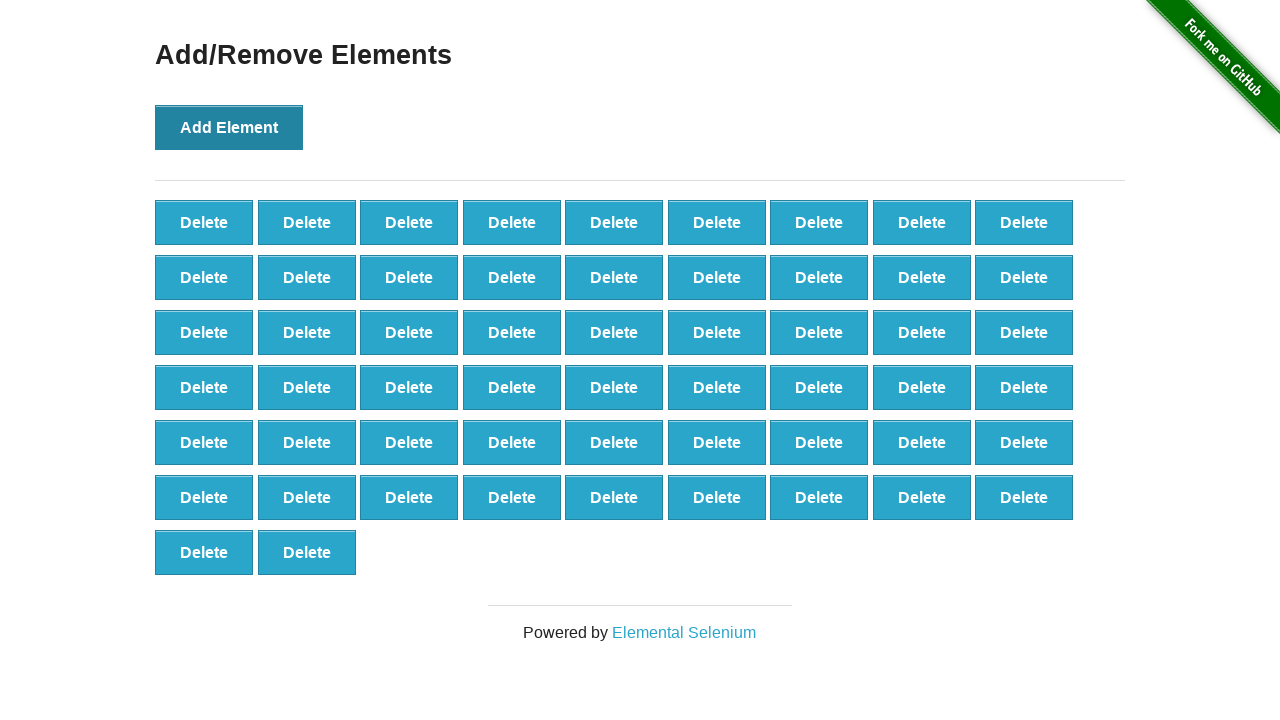

Clicked Add Element button (iteration 57/100) at (229, 127) on xpath=//*[@onclick='addElement()']
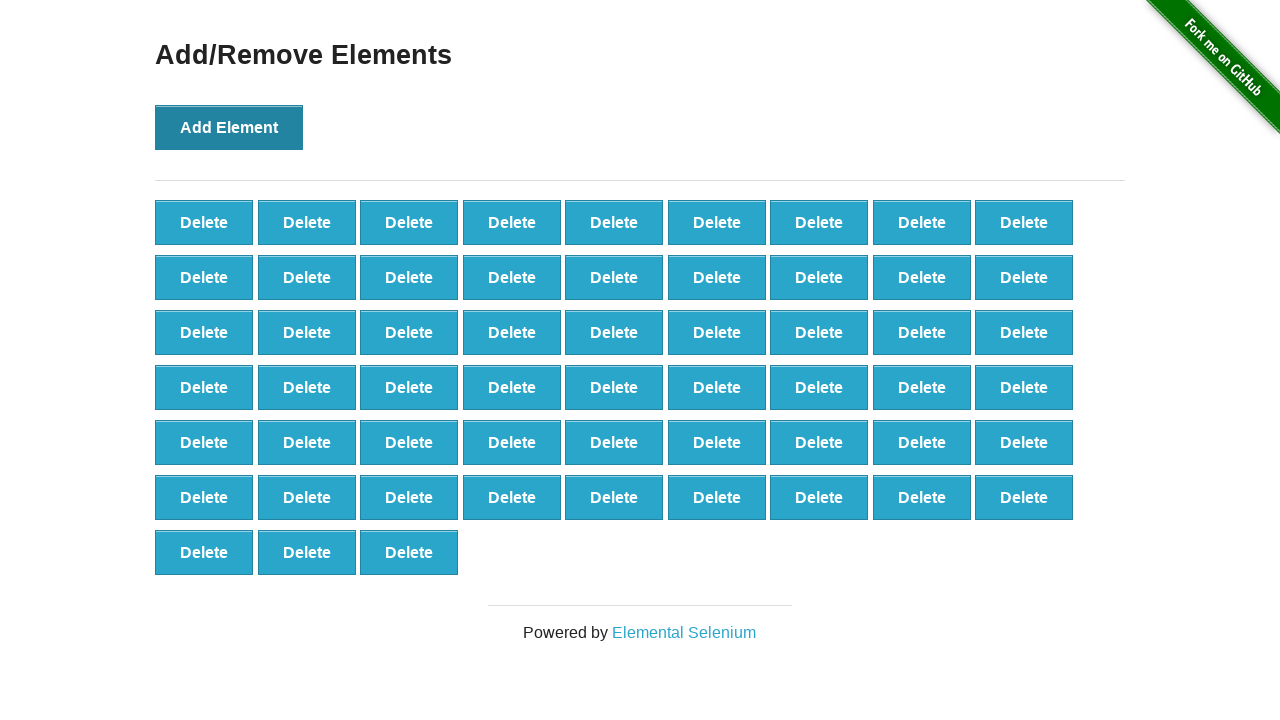

Clicked Add Element button (iteration 58/100) at (229, 127) on xpath=//*[@onclick='addElement()']
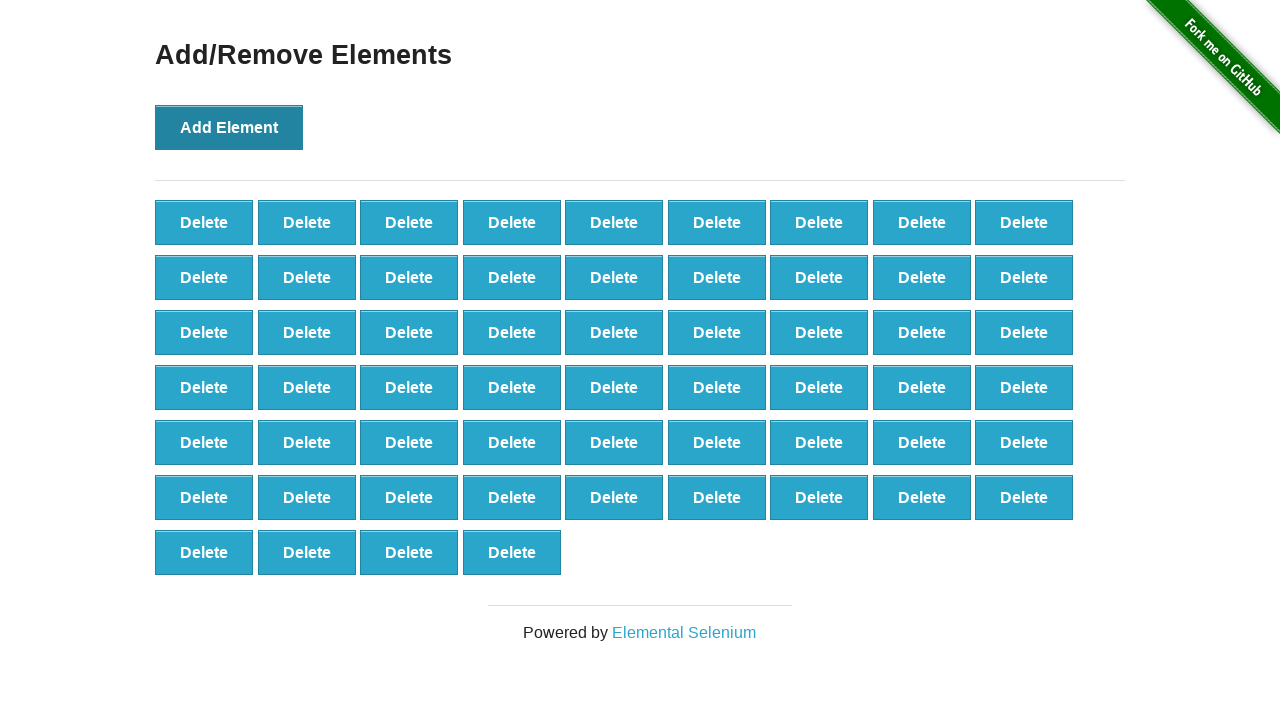

Clicked Add Element button (iteration 59/100) at (229, 127) on xpath=//*[@onclick='addElement()']
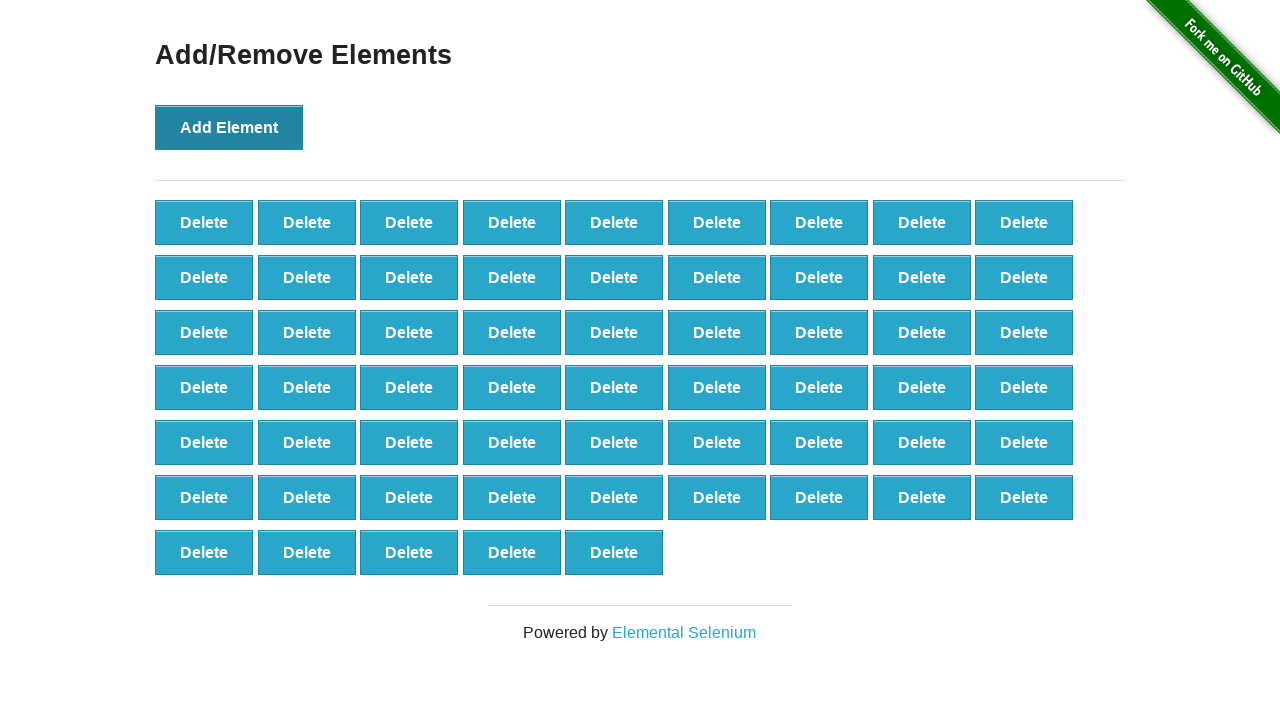

Clicked Add Element button (iteration 60/100) at (229, 127) on xpath=//*[@onclick='addElement()']
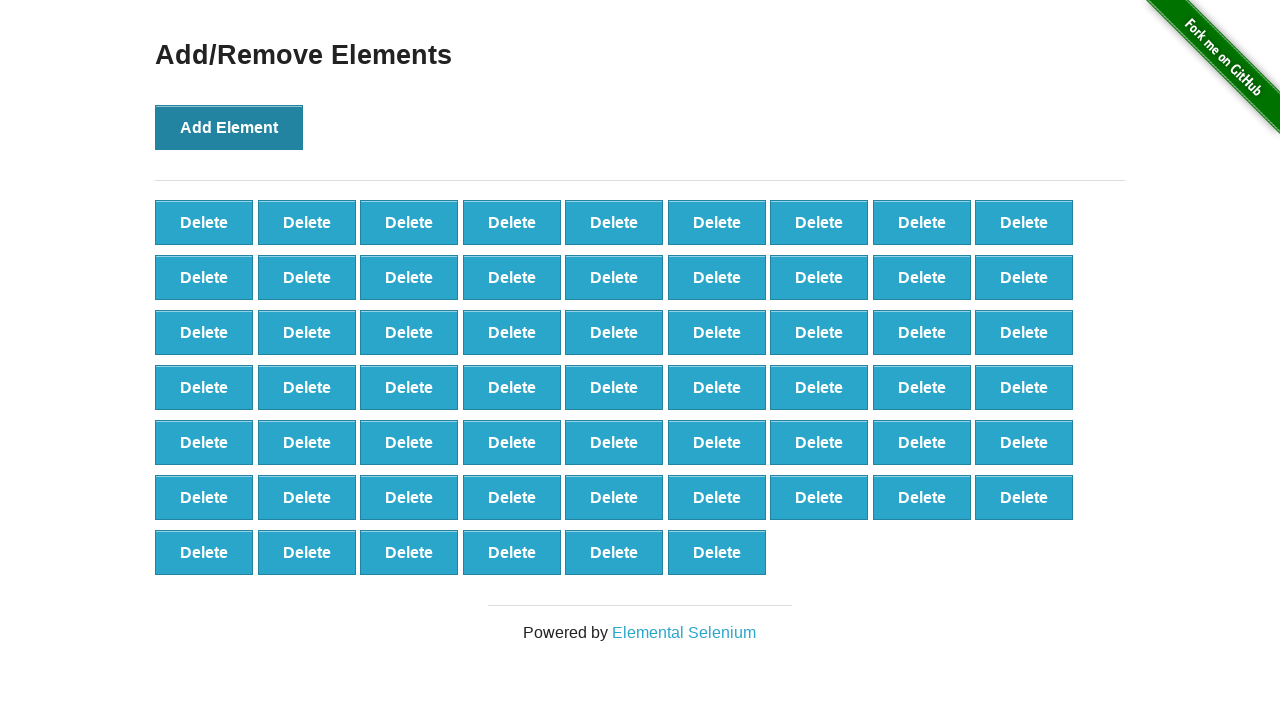

Clicked Add Element button (iteration 61/100) at (229, 127) on xpath=//*[@onclick='addElement()']
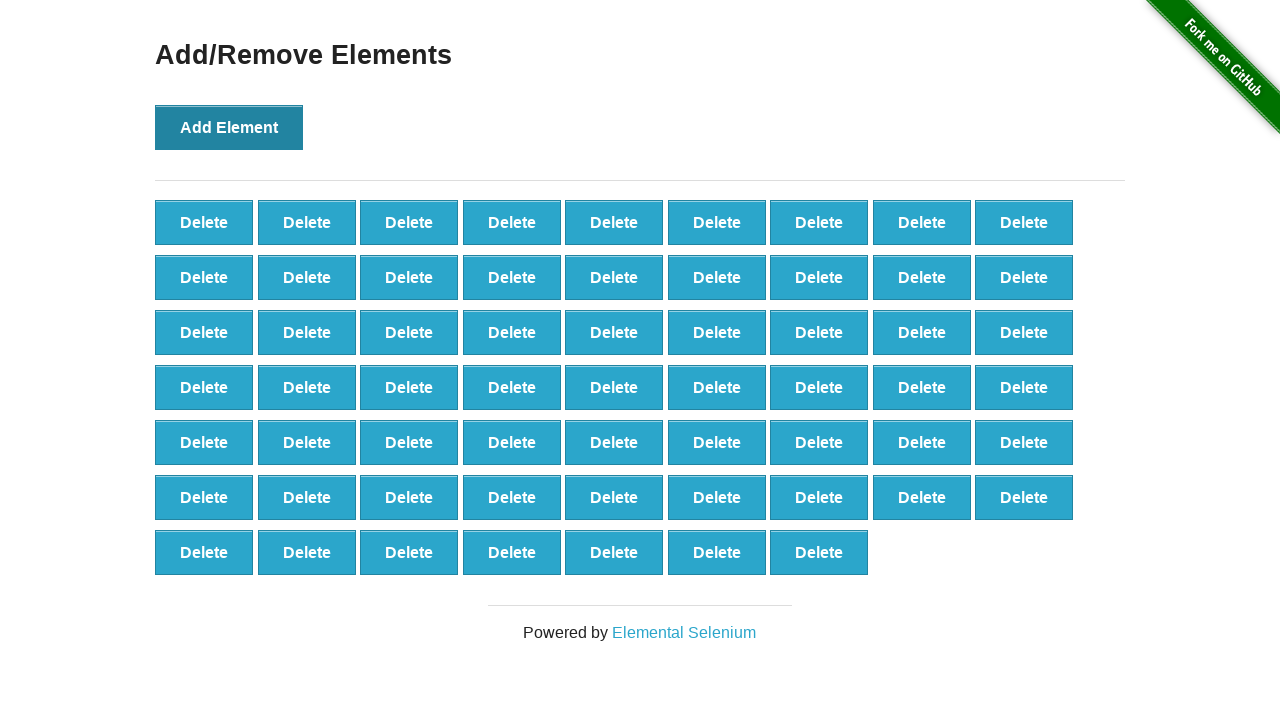

Clicked Add Element button (iteration 62/100) at (229, 127) on xpath=//*[@onclick='addElement()']
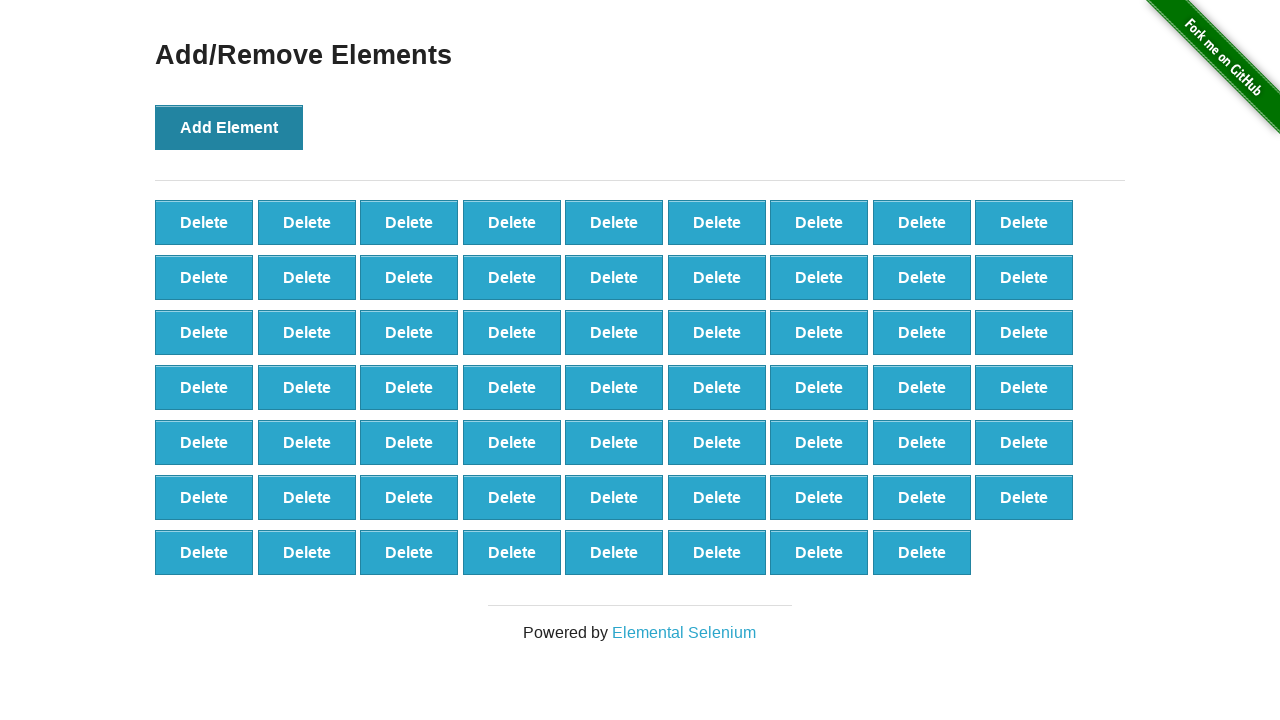

Clicked Add Element button (iteration 63/100) at (229, 127) on xpath=//*[@onclick='addElement()']
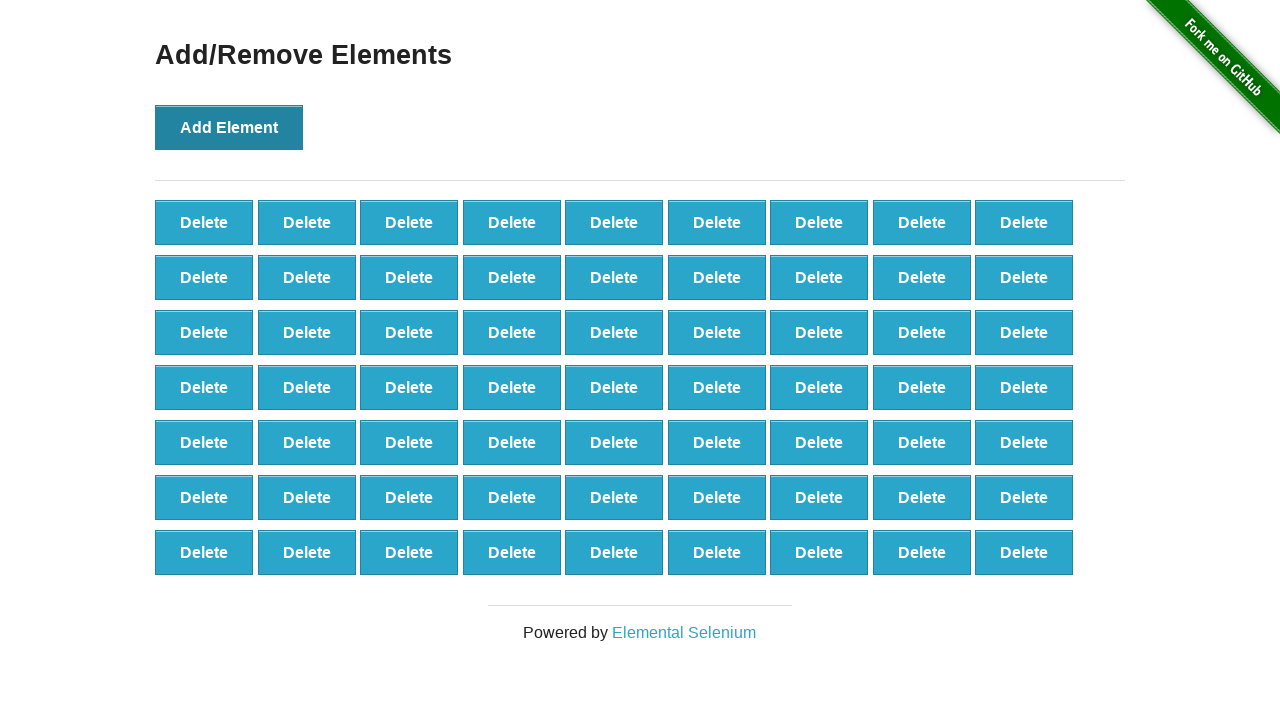

Clicked Add Element button (iteration 64/100) at (229, 127) on xpath=//*[@onclick='addElement()']
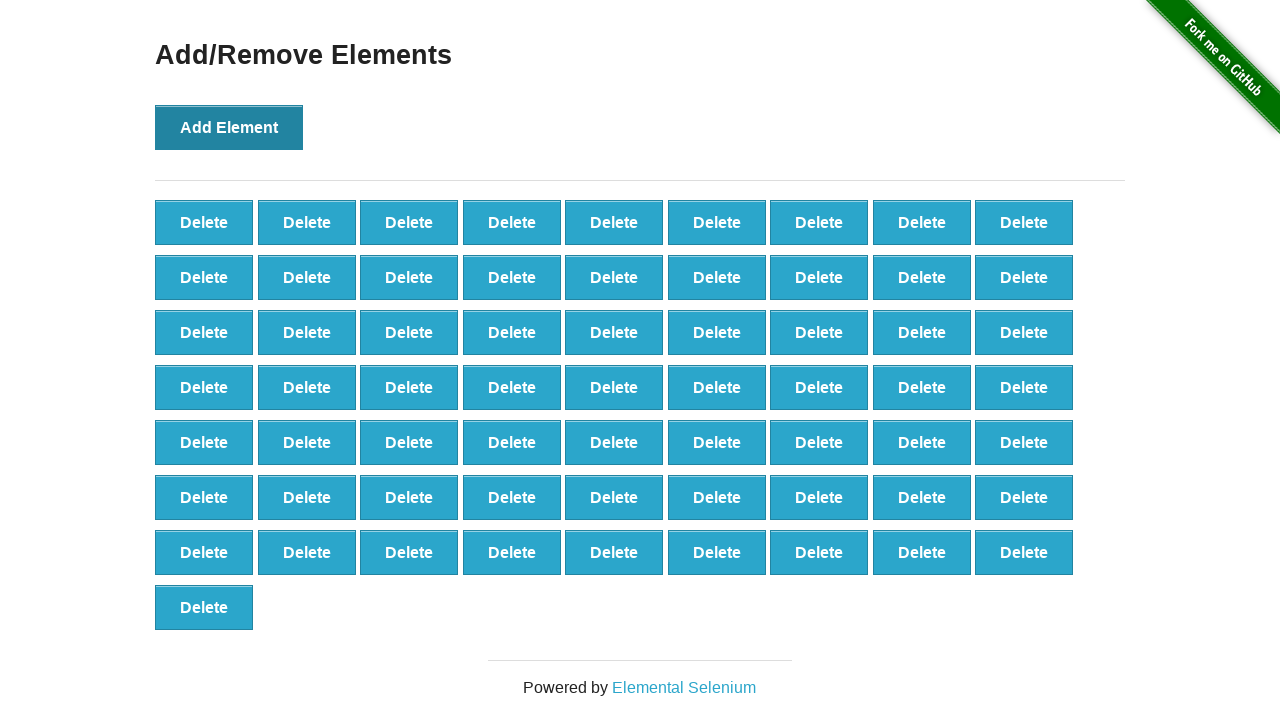

Clicked Add Element button (iteration 65/100) at (229, 127) on xpath=//*[@onclick='addElement()']
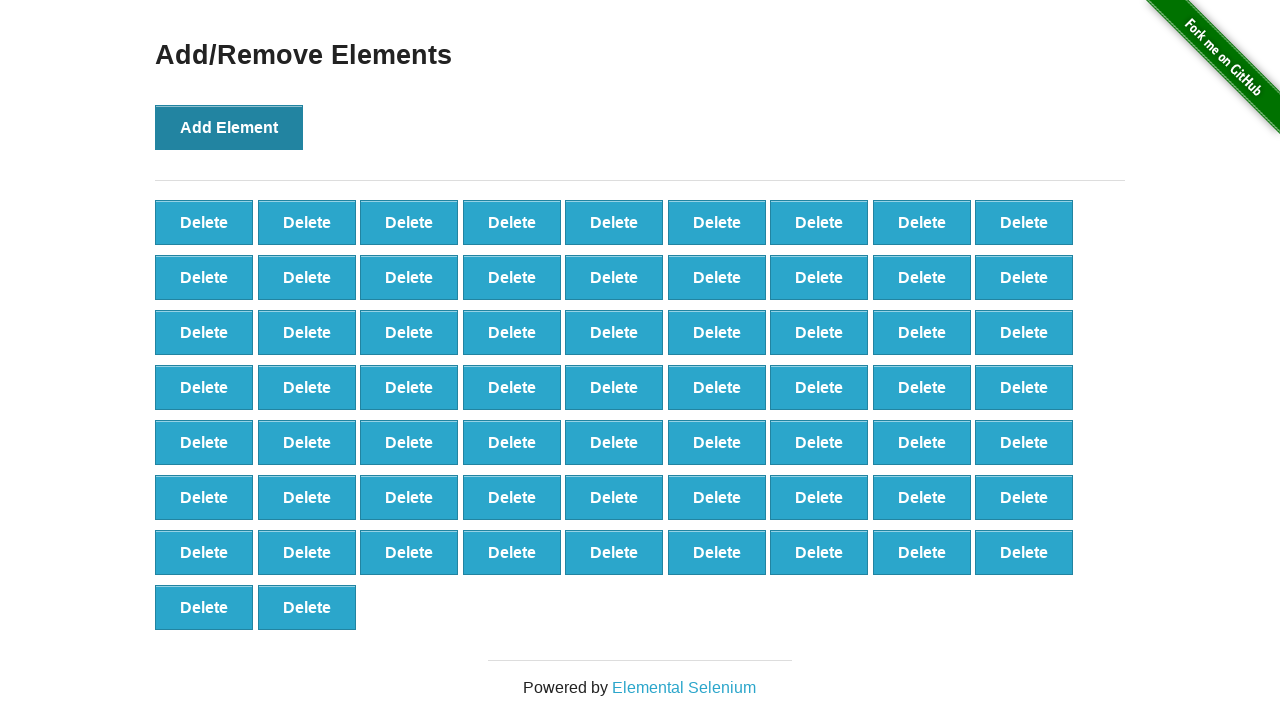

Clicked Add Element button (iteration 66/100) at (229, 127) on xpath=//*[@onclick='addElement()']
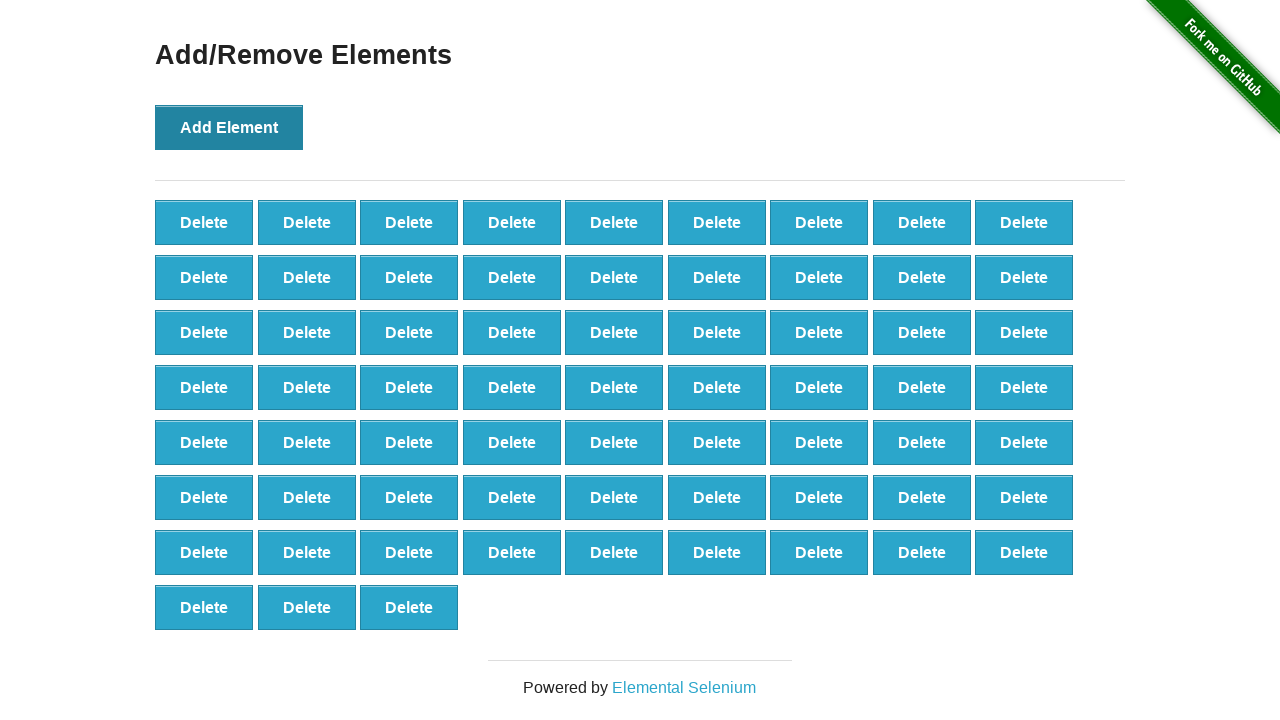

Clicked Add Element button (iteration 67/100) at (229, 127) on xpath=//*[@onclick='addElement()']
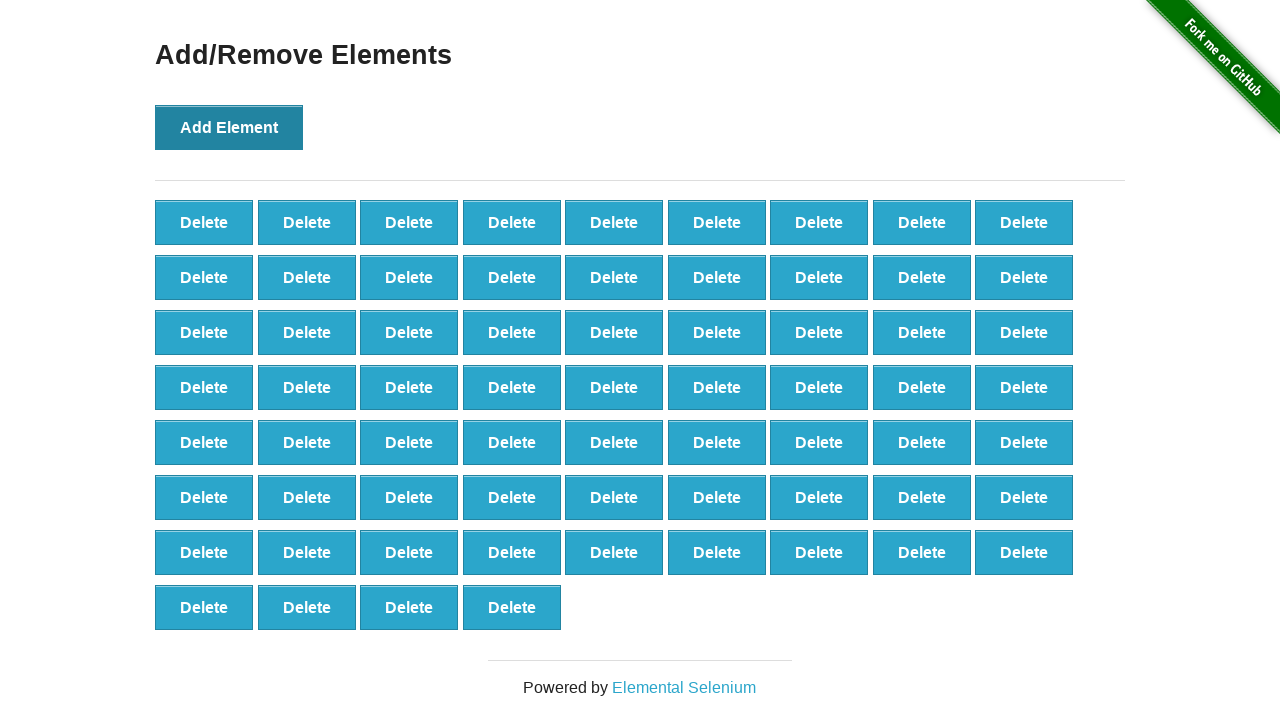

Clicked Add Element button (iteration 68/100) at (229, 127) on xpath=//*[@onclick='addElement()']
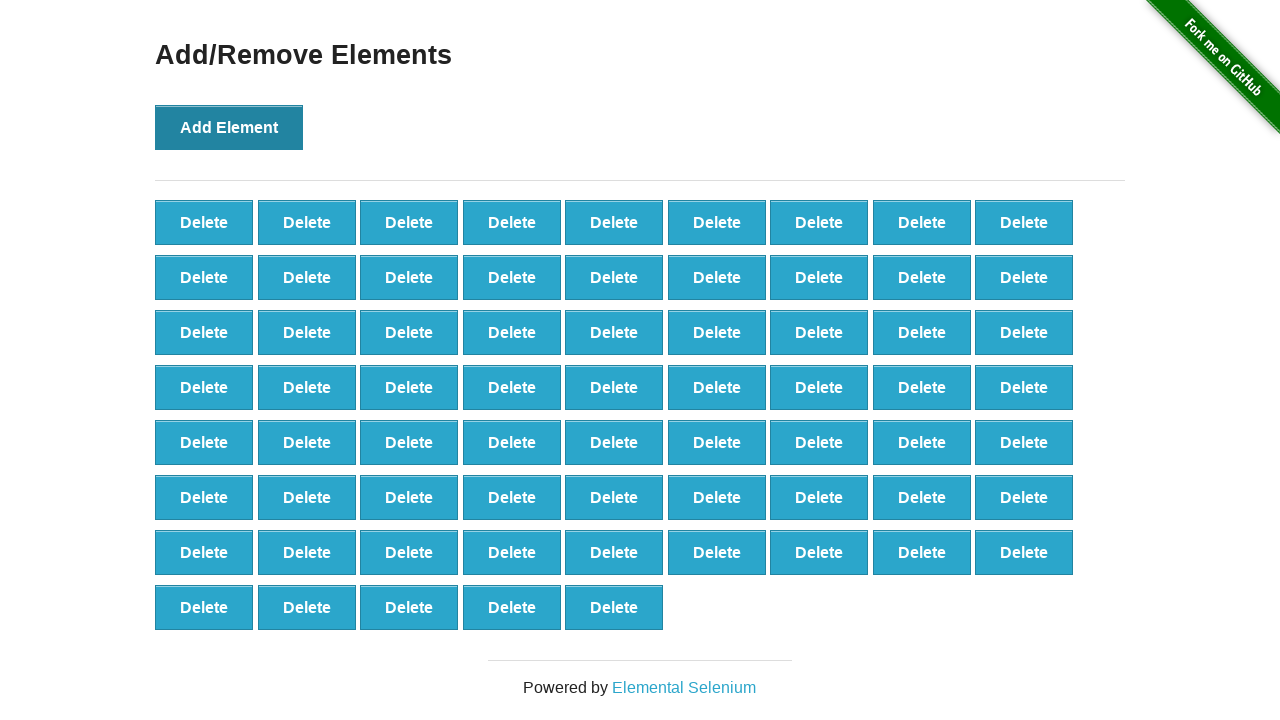

Clicked Add Element button (iteration 69/100) at (229, 127) on xpath=//*[@onclick='addElement()']
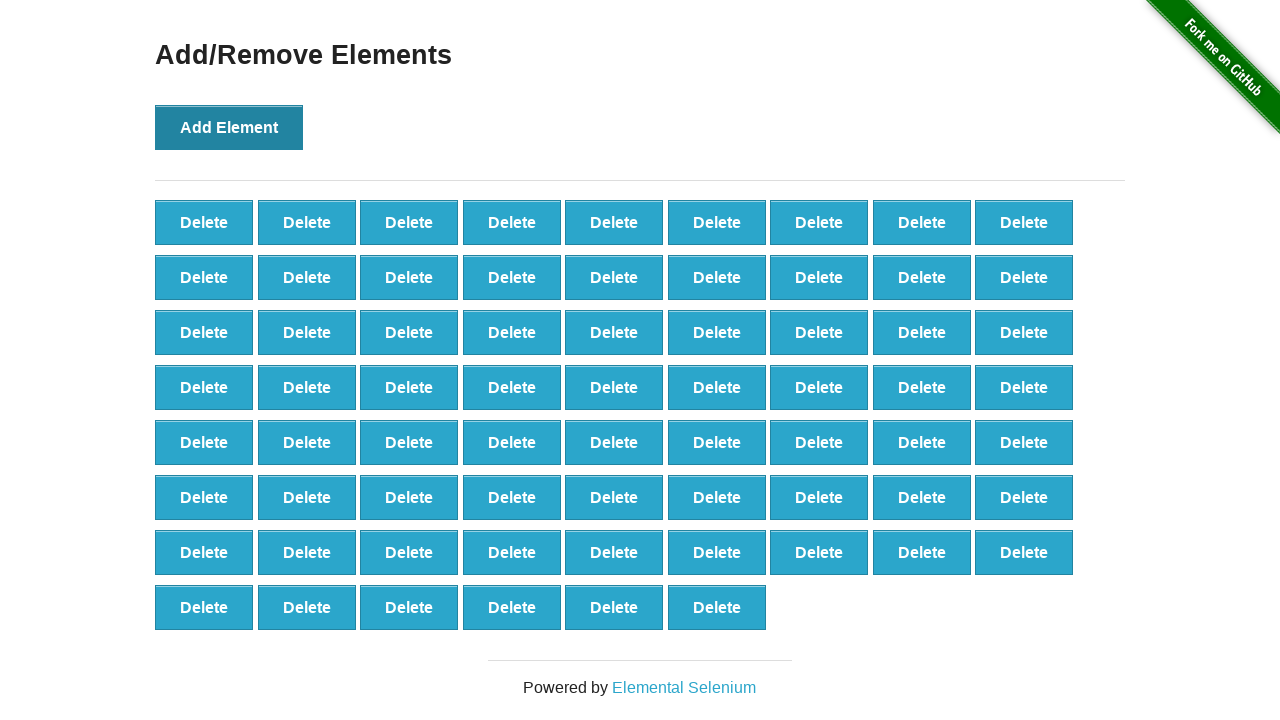

Clicked Add Element button (iteration 70/100) at (229, 127) on xpath=//*[@onclick='addElement()']
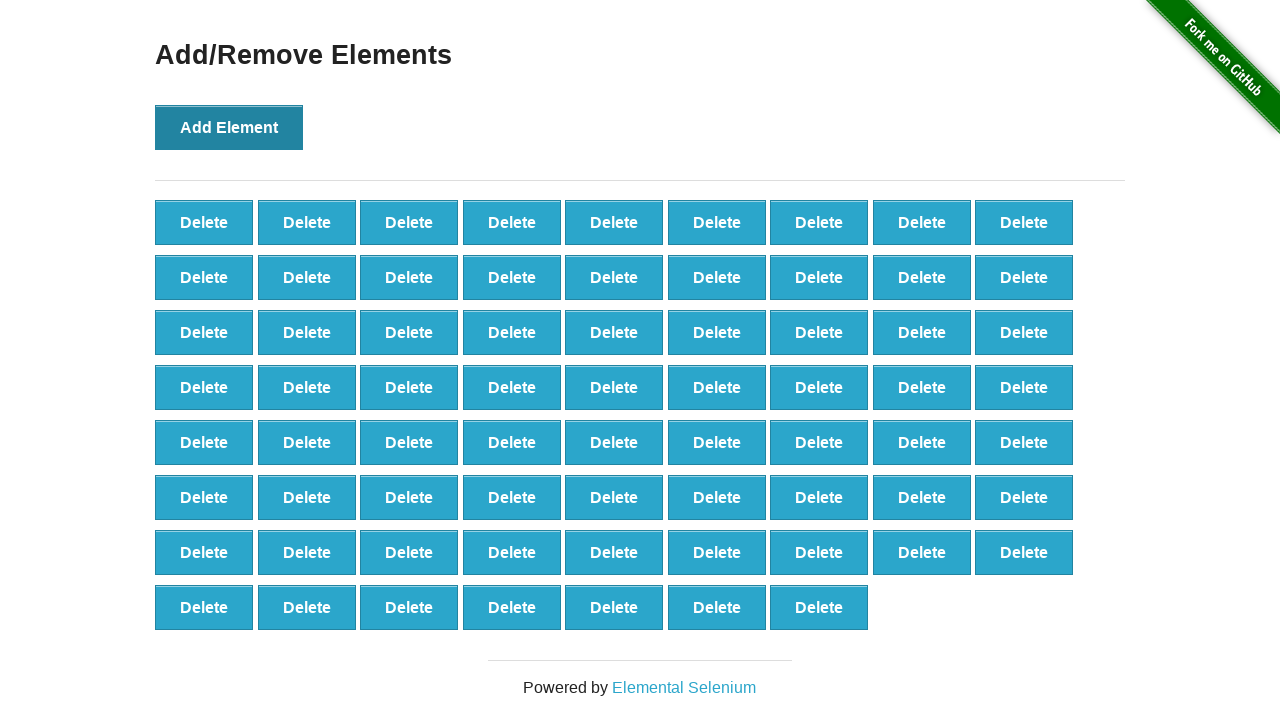

Clicked Add Element button (iteration 71/100) at (229, 127) on xpath=//*[@onclick='addElement()']
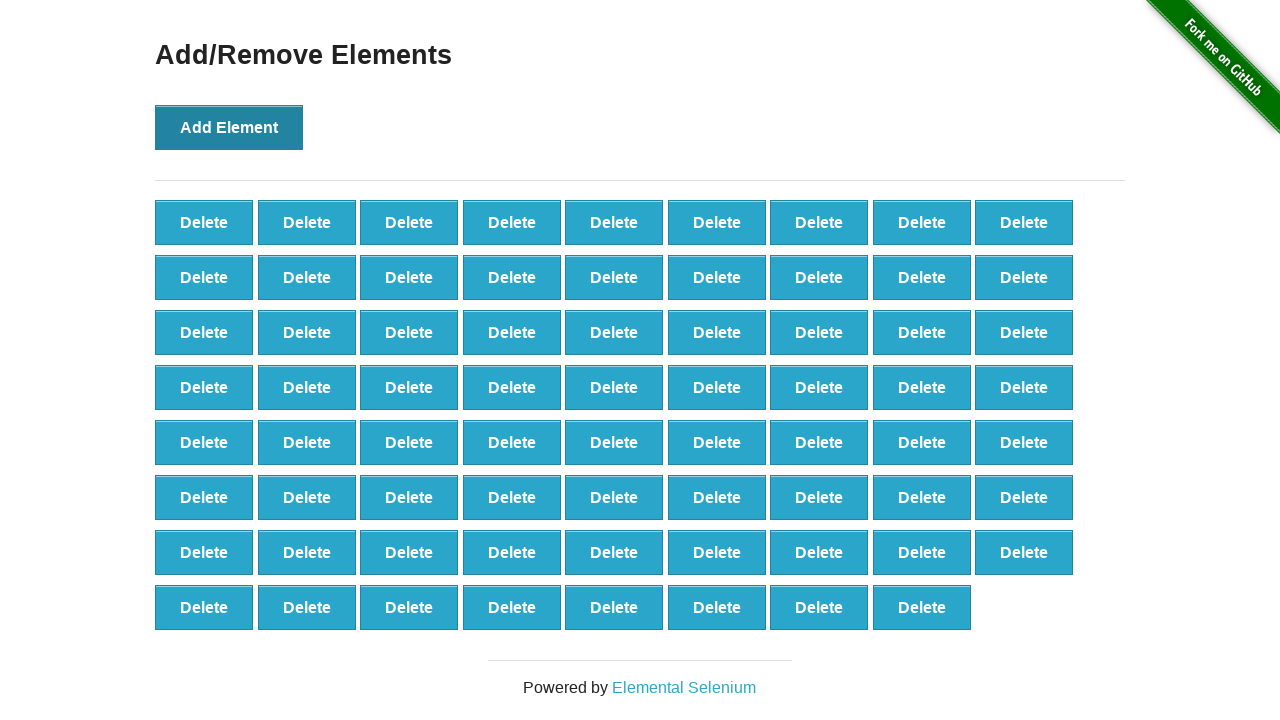

Clicked Add Element button (iteration 72/100) at (229, 127) on xpath=//*[@onclick='addElement()']
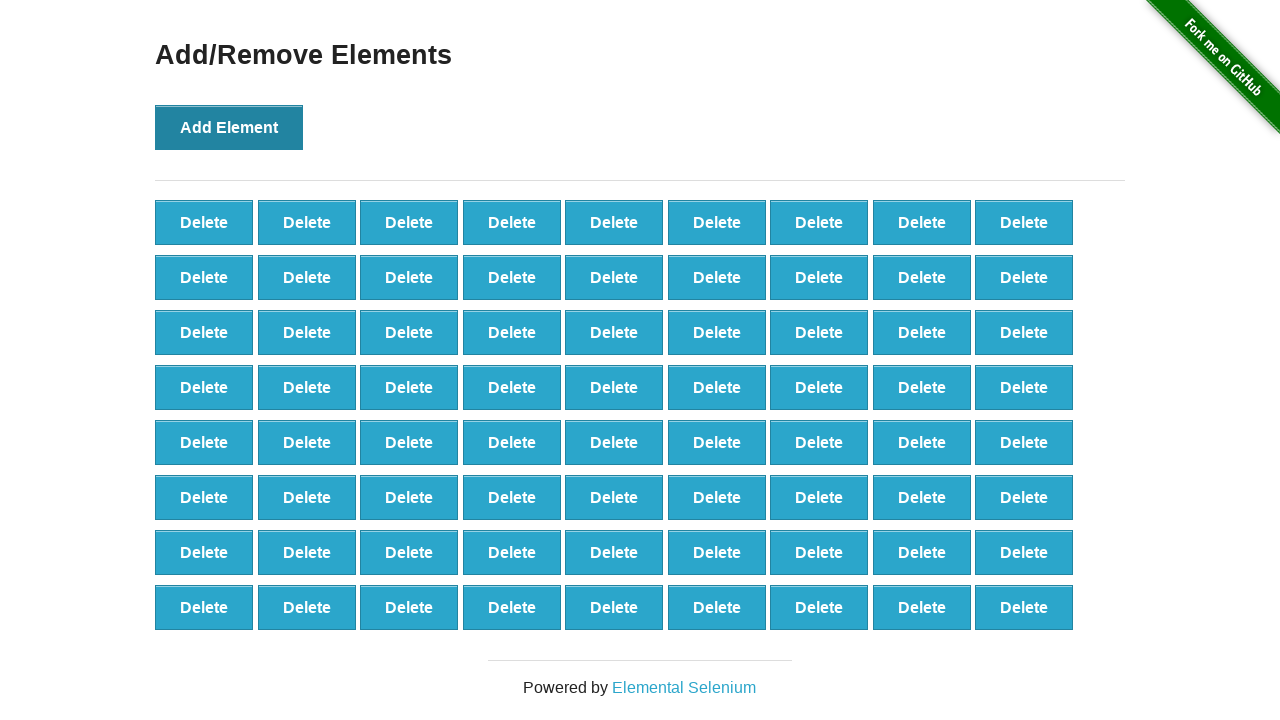

Clicked Add Element button (iteration 73/100) at (229, 127) on xpath=//*[@onclick='addElement()']
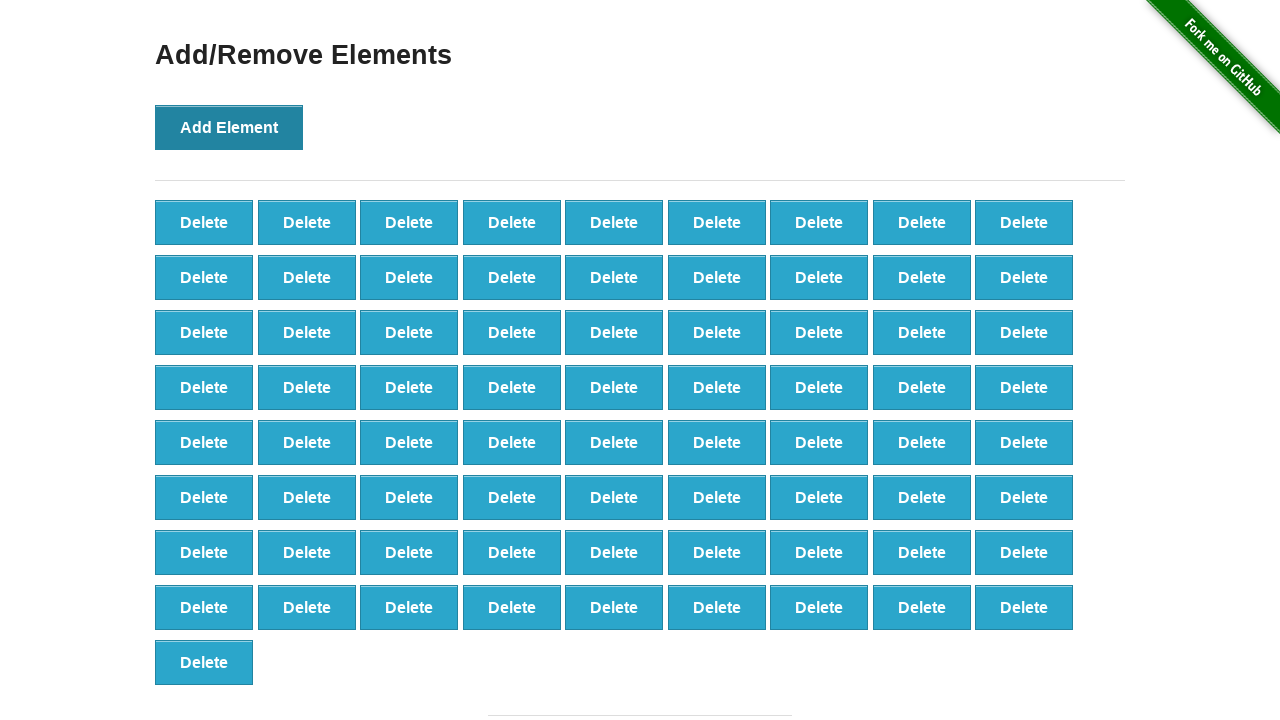

Clicked Add Element button (iteration 74/100) at (229, 127) on xpath=//*[@onclick='addElement()']
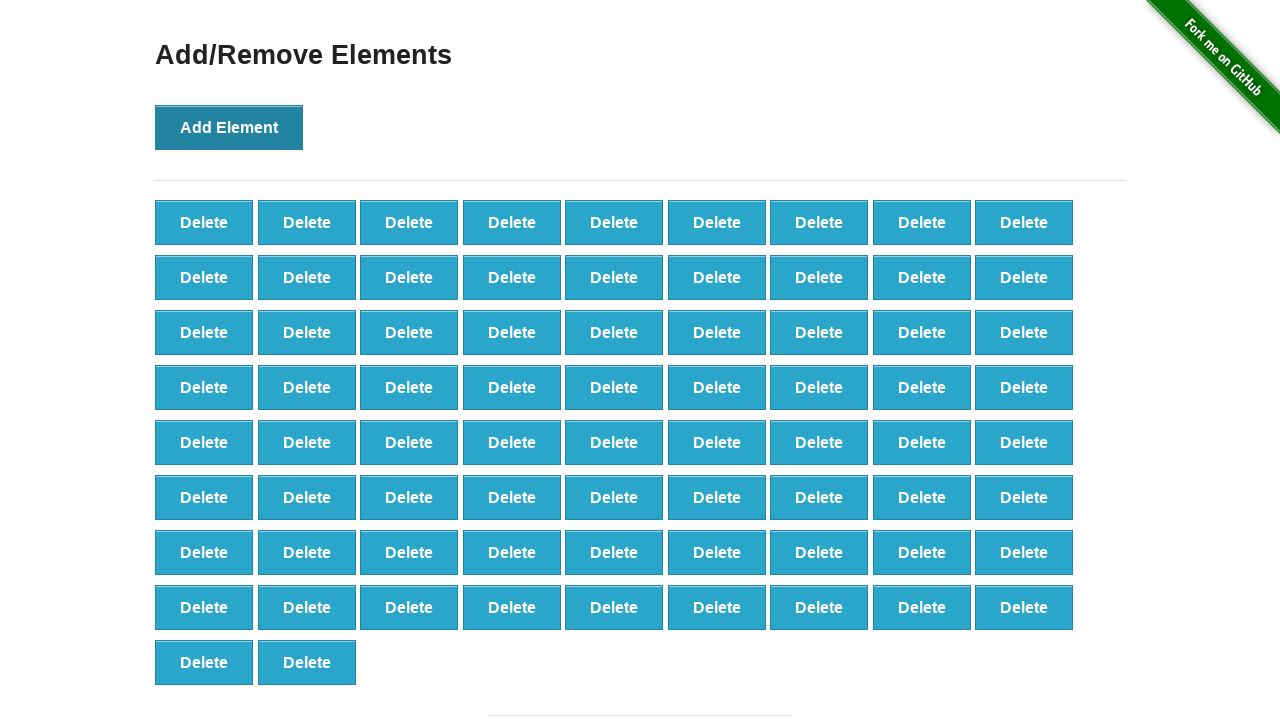

Clicked Add Element button (iteration 75/100) at (229, 127) on xpath=//*[@onclick='addElement()']
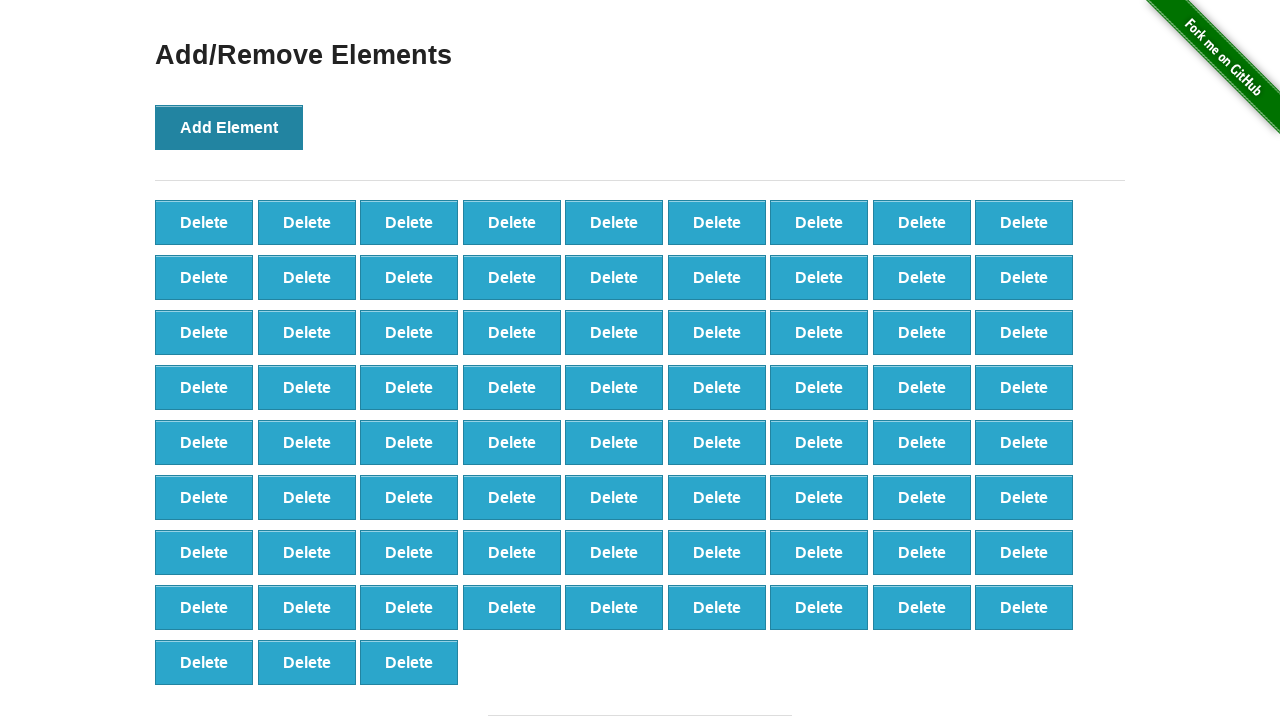

Clicked Add Element button (iteration 76/100) at (229, 127) on xpath=//*[@onclick='addElement()']
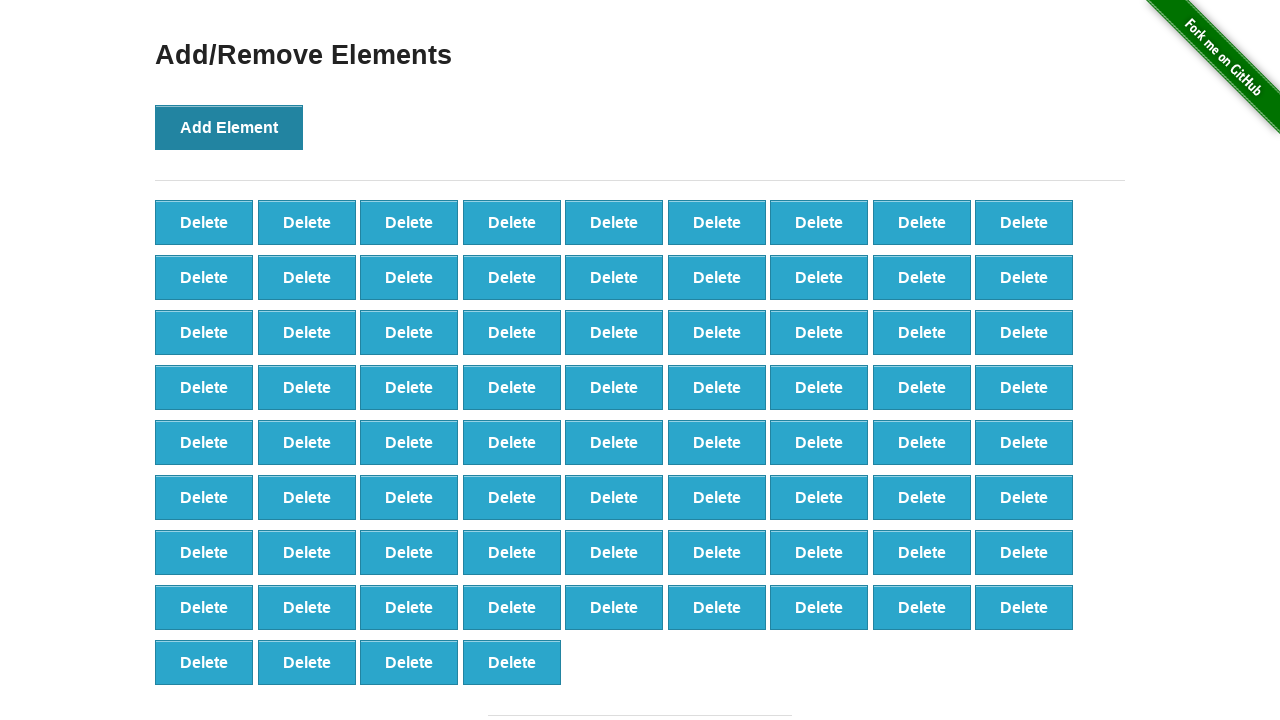

Clicked Add Element button (iteration 77/100) at (229, 127) on xpath=//*[@onclick='addElement()']
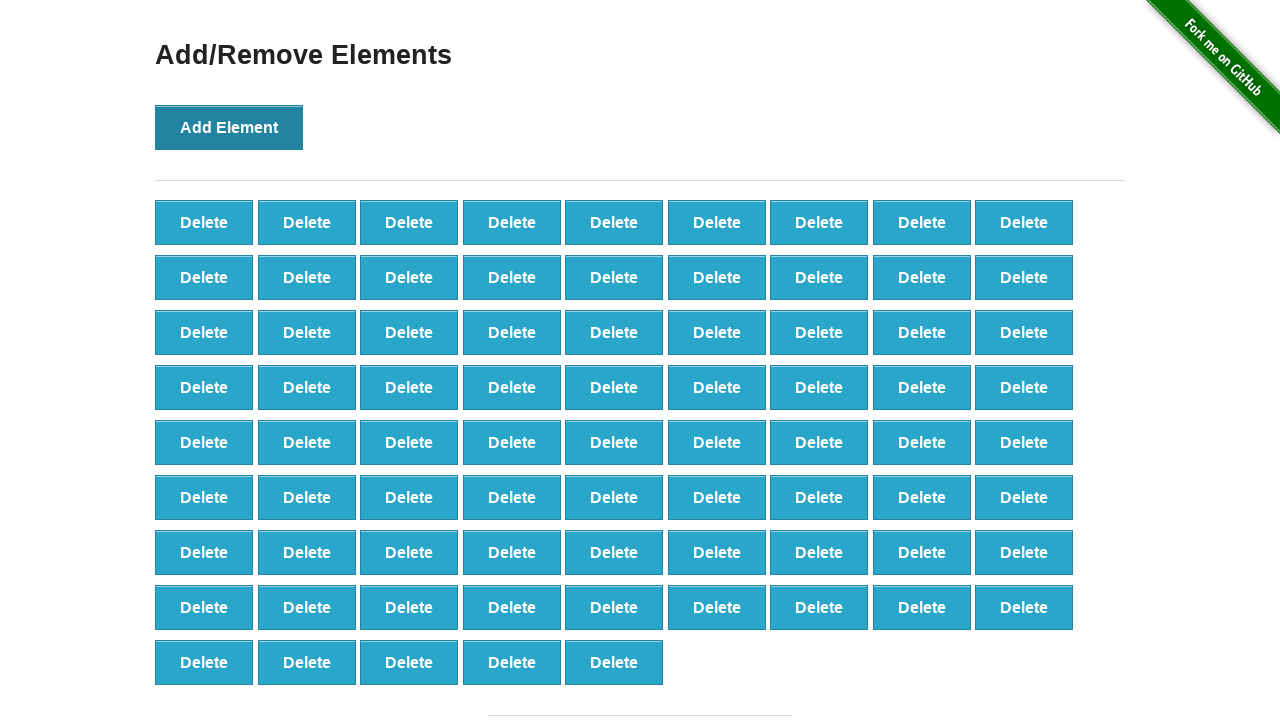

Clicked Add Element button (iteration 78/100) at (229, 127) on xpath=//*[@onclick='addElement()']
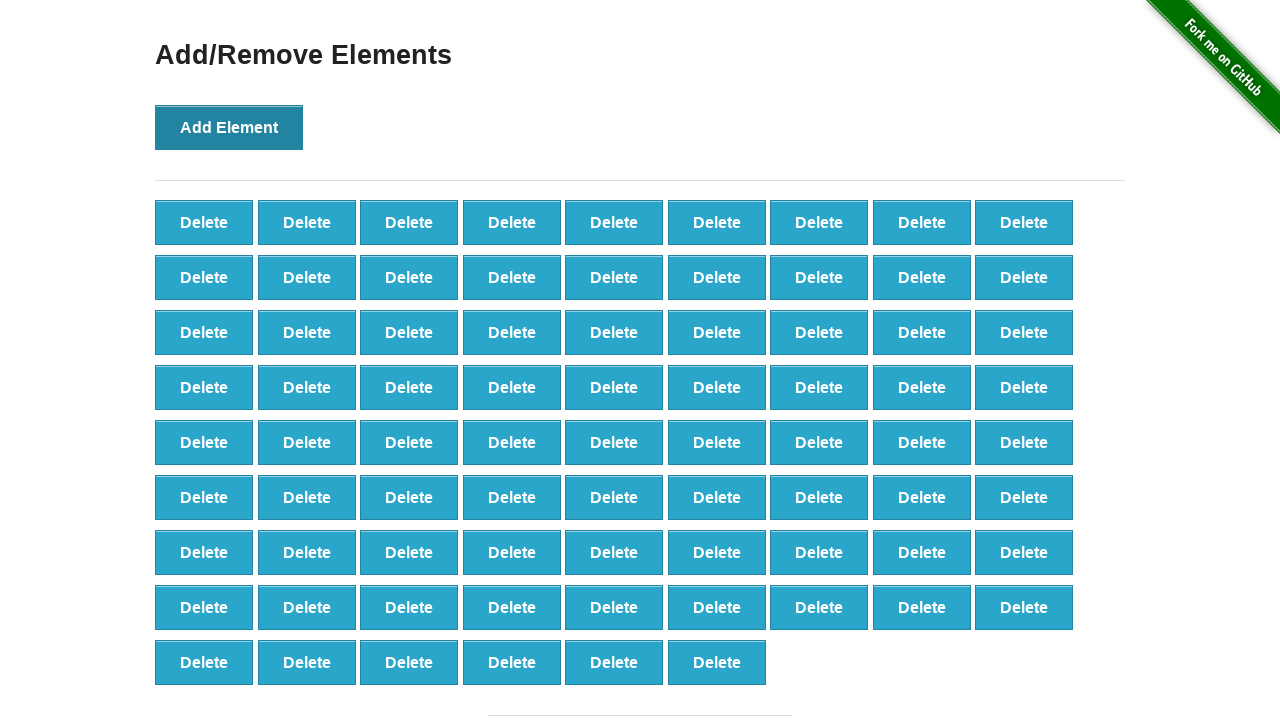

Clicked Add Element button (iteration 79/100) at (229, 127) on xpath=//*[@onclick='addElement()']
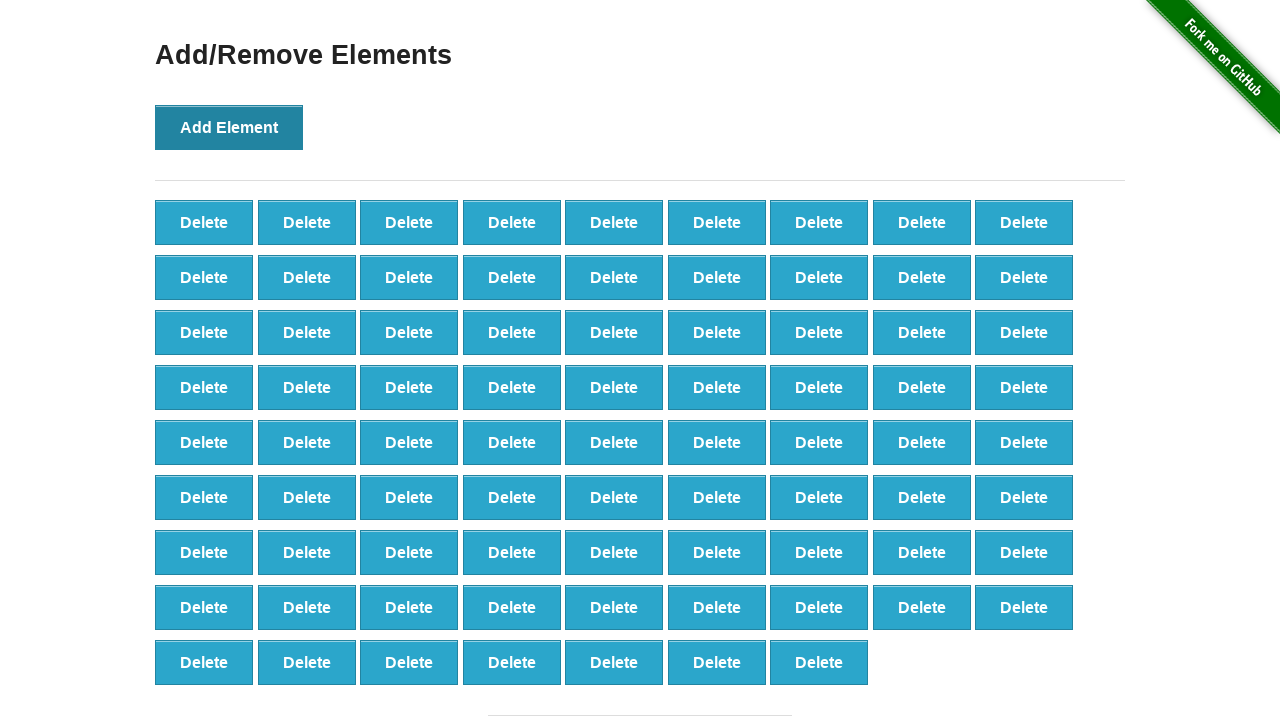

Clicked Add Element button (iteration 80/100) at (229, 127) on xpath=//*[@onclick='addElement()']
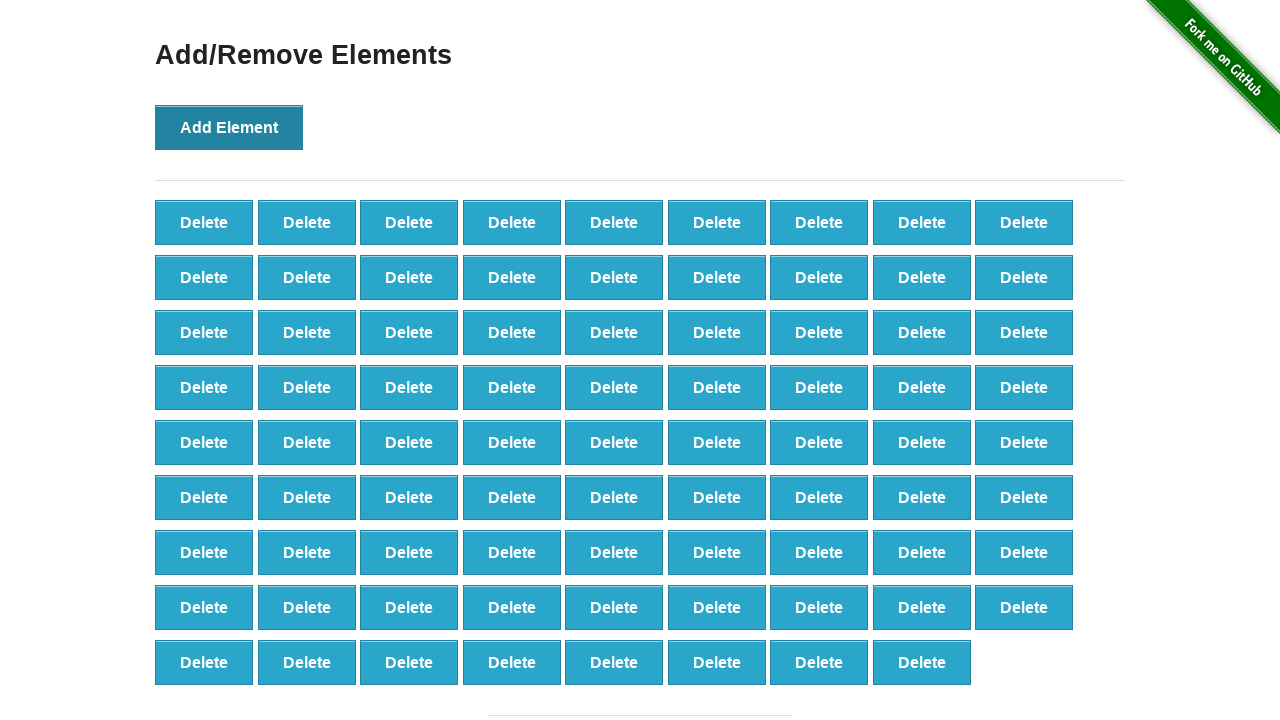

Clicked Add Element button (iteration 81/100) at (229, 127) on xpath=//*[@onclick='addElement()']
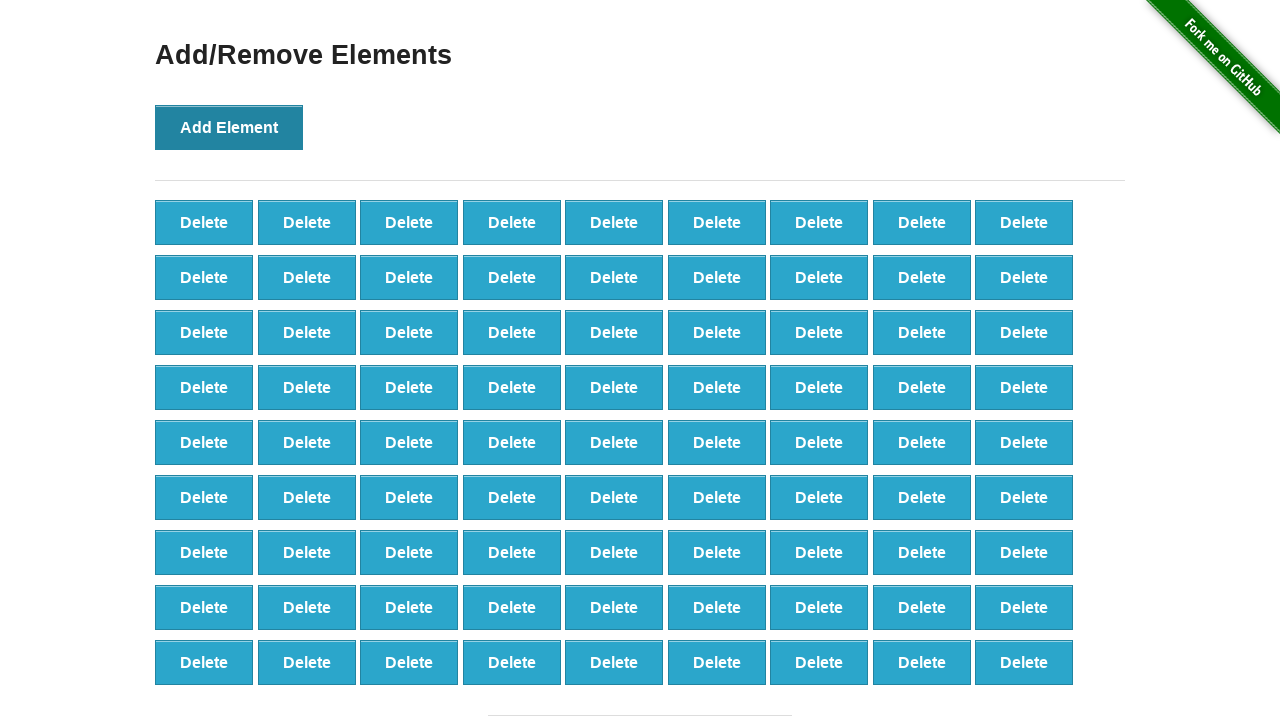

Clicked Add Element button (iteration 82/100) at (229, 127) on xpath=//*[@onclick='addElement()']
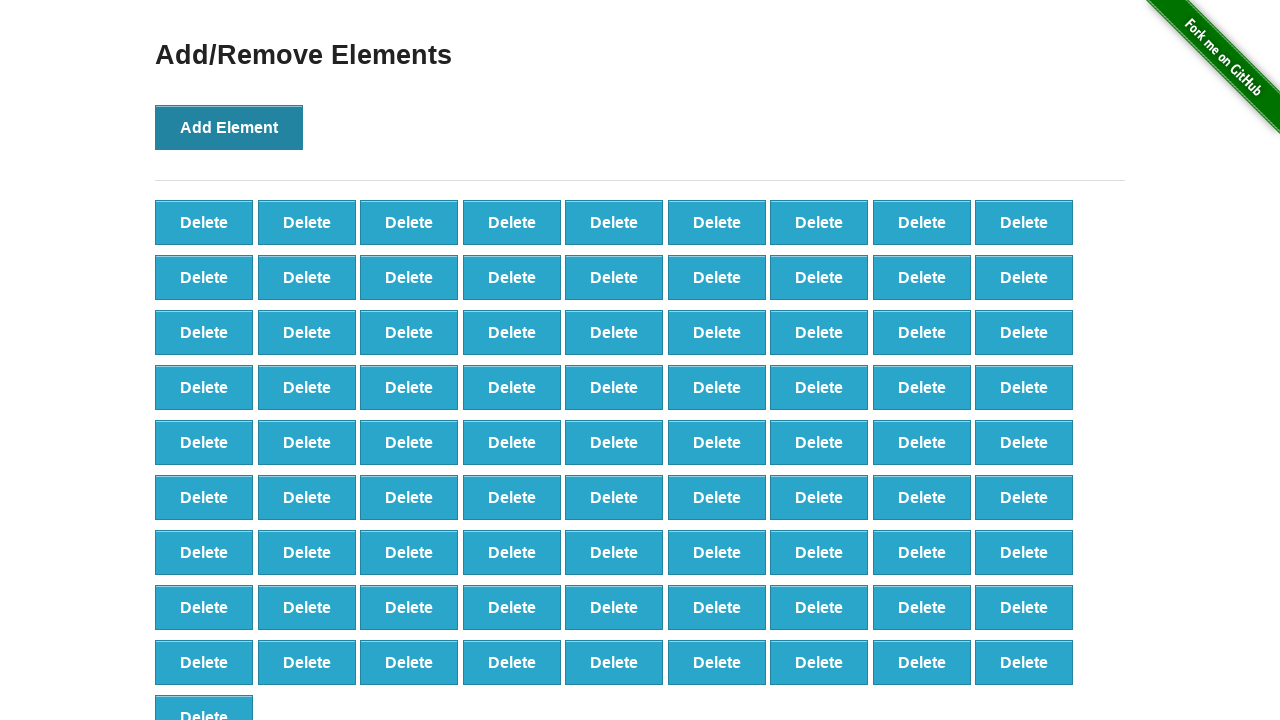

Clicked Add Element button (iteration 83/100) at (229, 127) on xpath=//*[@onclick='addElement()']
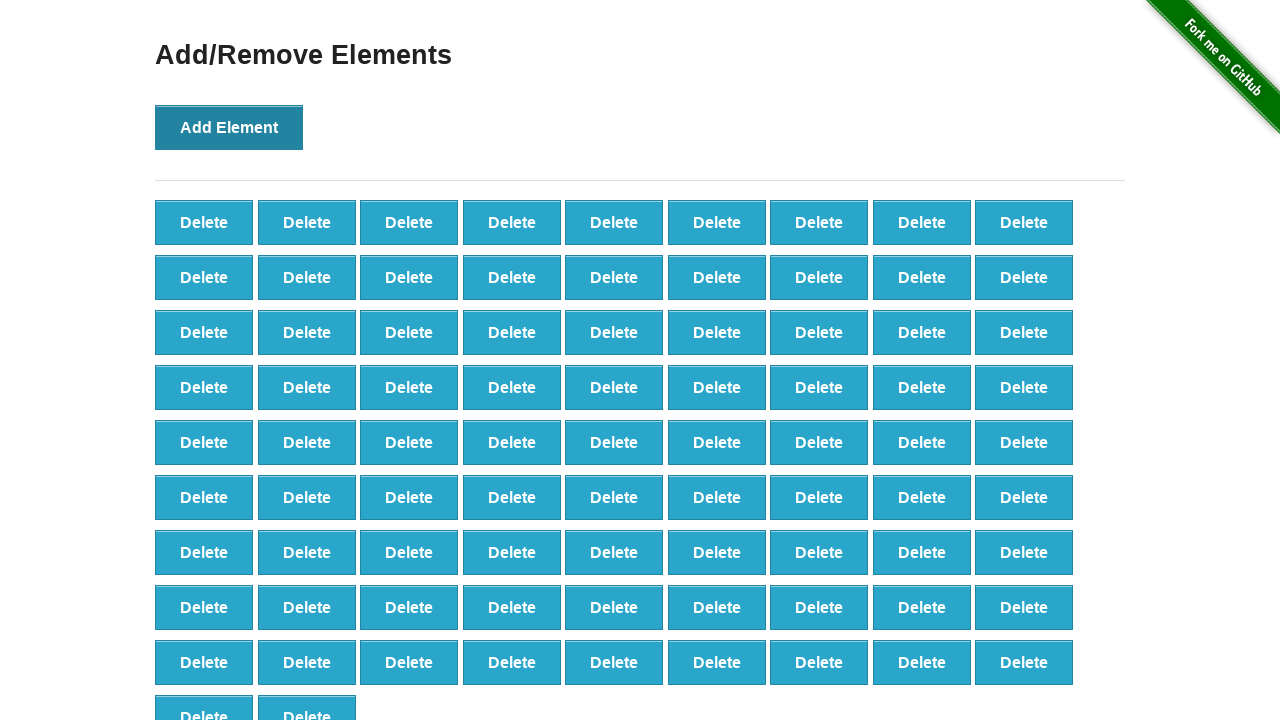

Clicked Add Element button (iteration 84/100) at (229, 127) on xpath=//*[@onclick='addElement()']
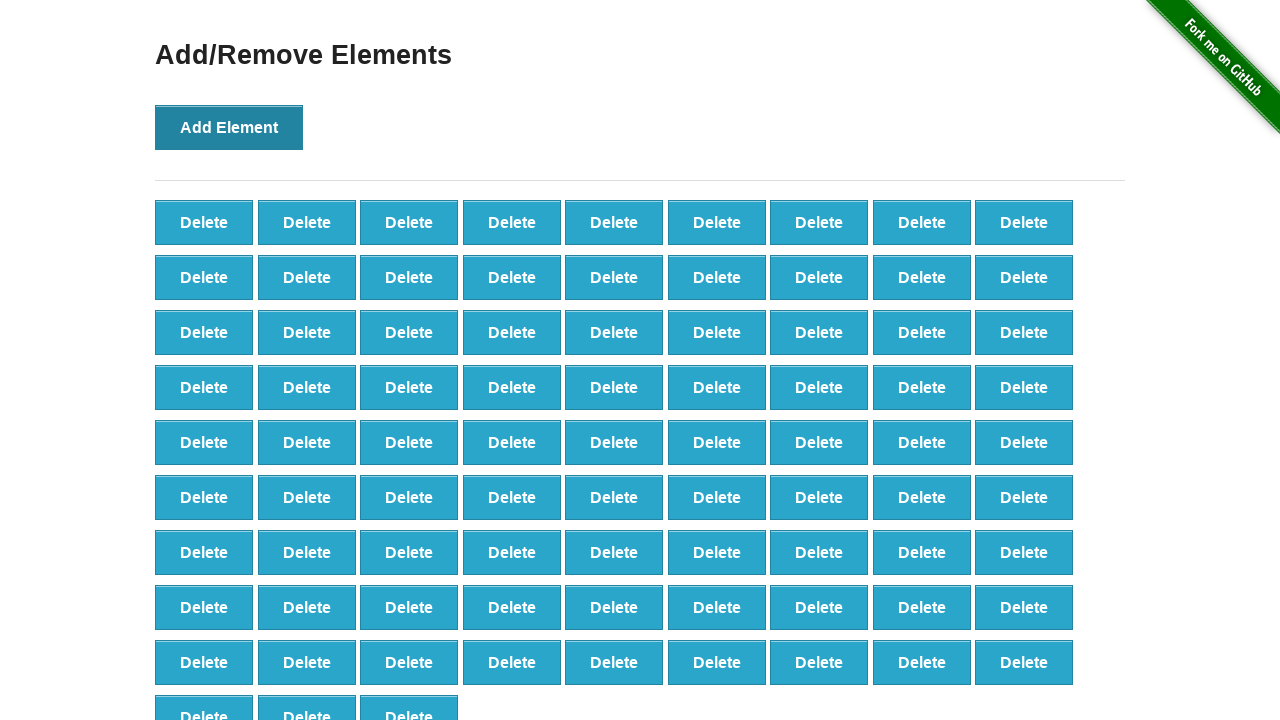

Clicked Add Element button (iteration 85/100) at (229, 127) on xpath=//*[@onclick='addElement()']
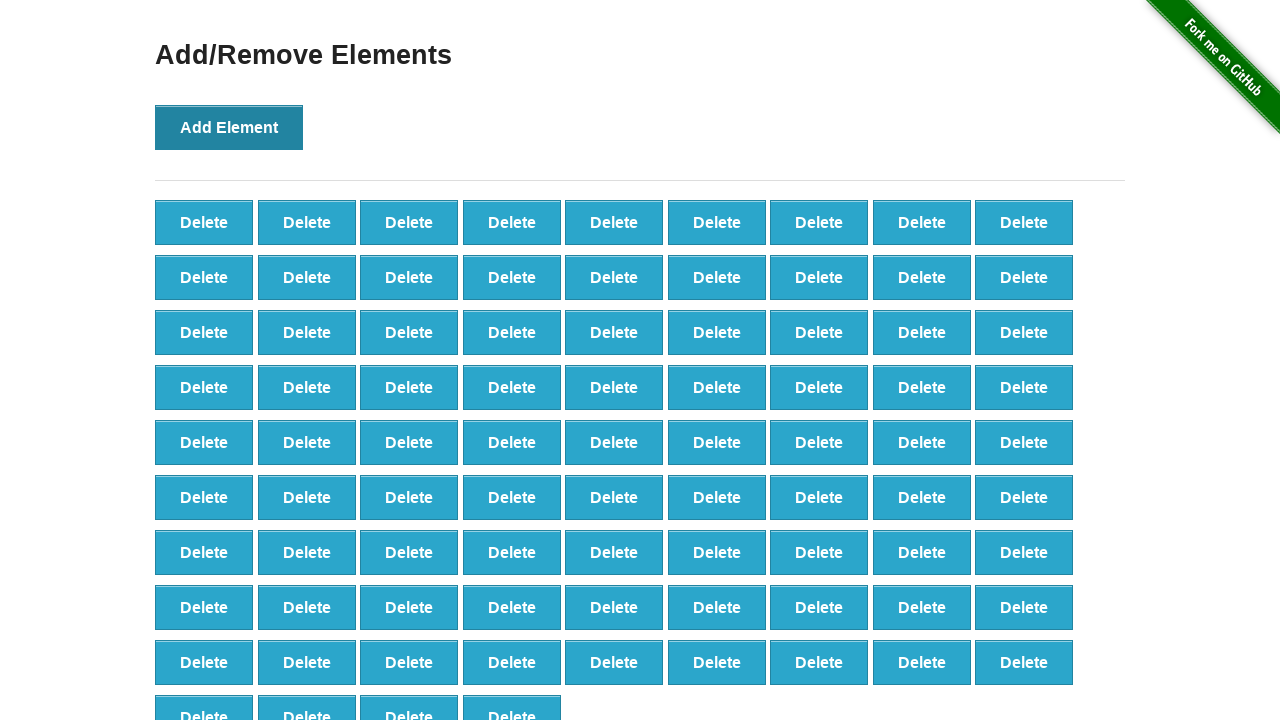

Clicked Add Element button (iteration 86/100) at (229, 127) on xpath=//*[@onclick='addElement()']
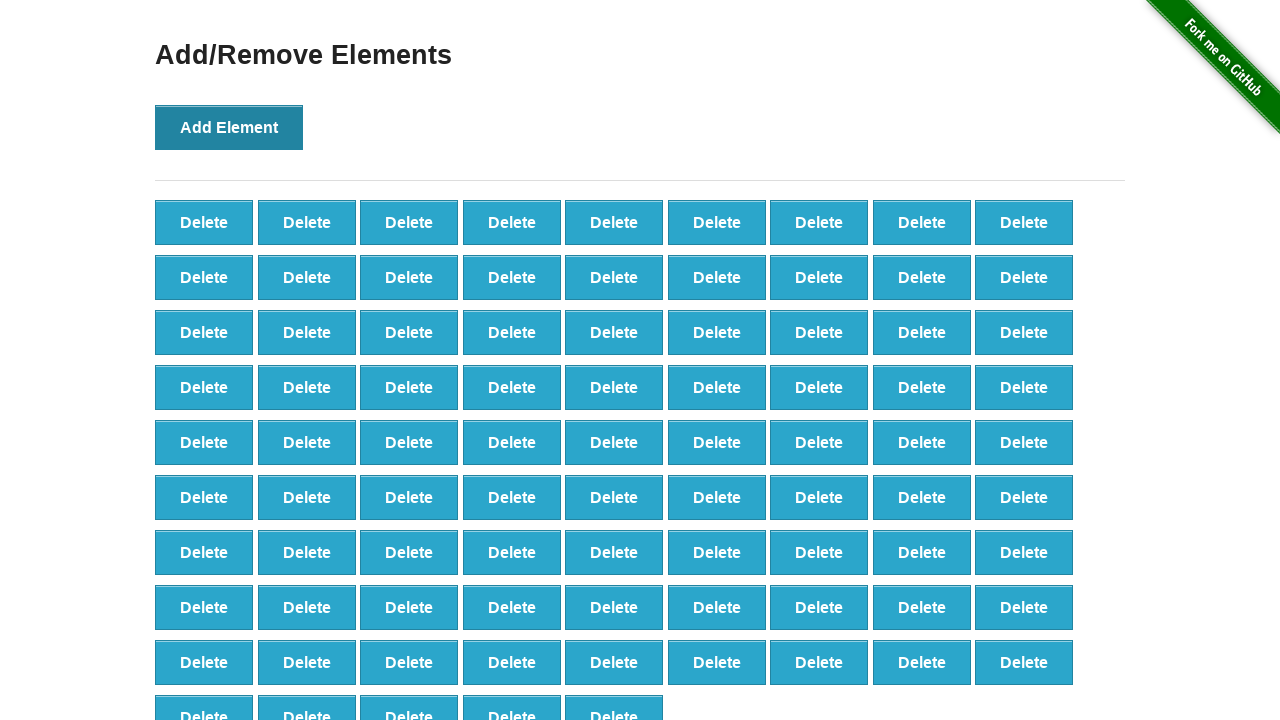

Clicked Add Element button (iteration 87/100) at (229, 127) on xpath=//*[@onclick='addElement()']
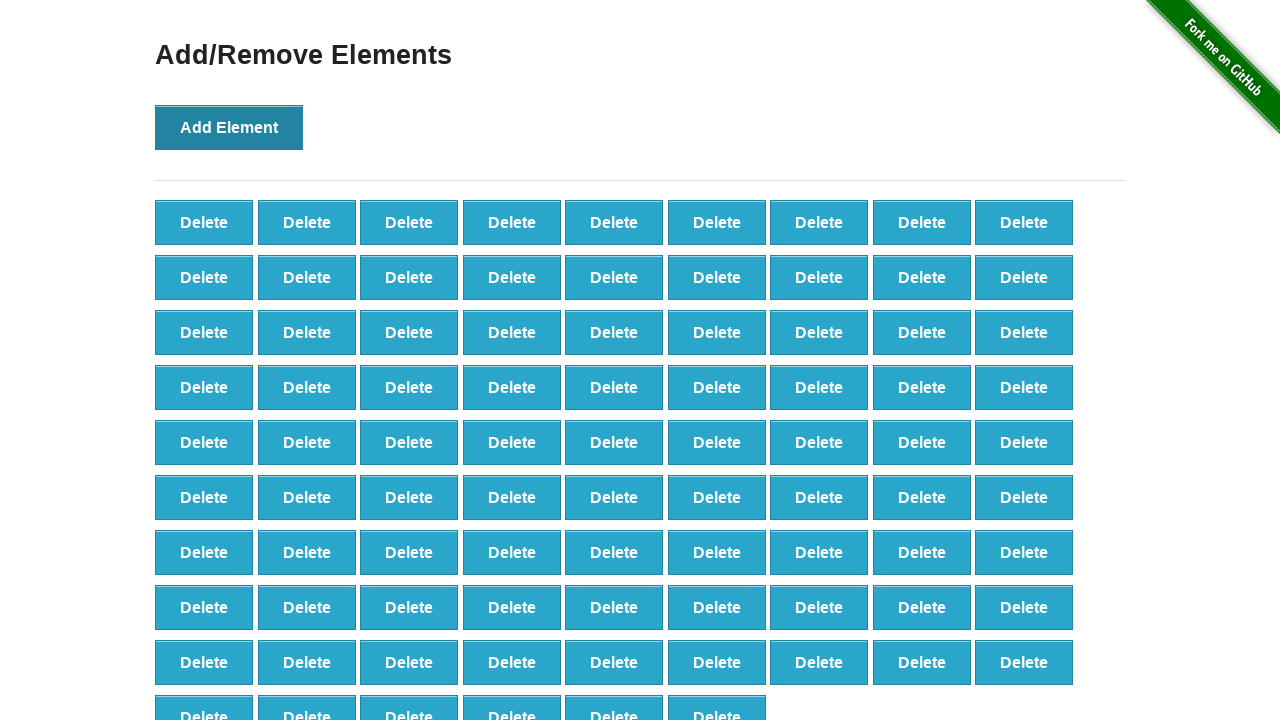

Clicked Add Element button (iteration 88/100) at (229, 127) on xpath=//*[@onclick='addElement()']
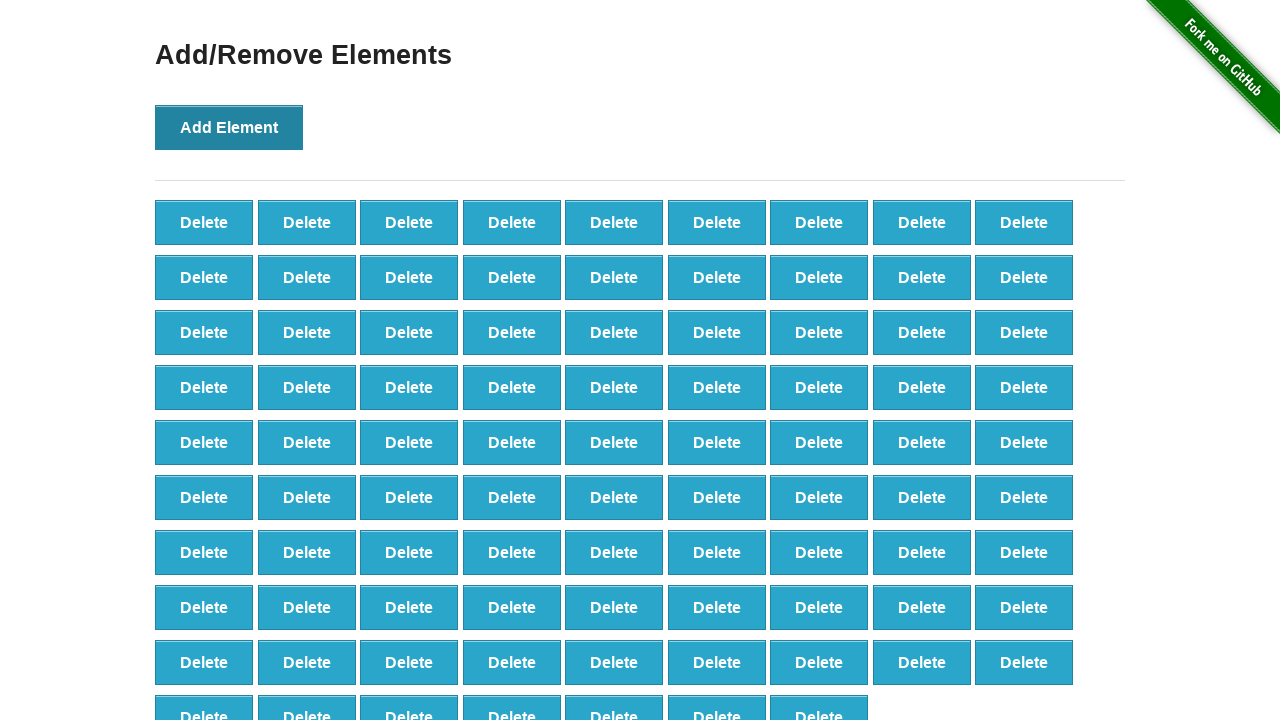

Clicked Add Element button (iteration 89/100) at (229, 127) on xpath=//*[@onclick='addElement()']
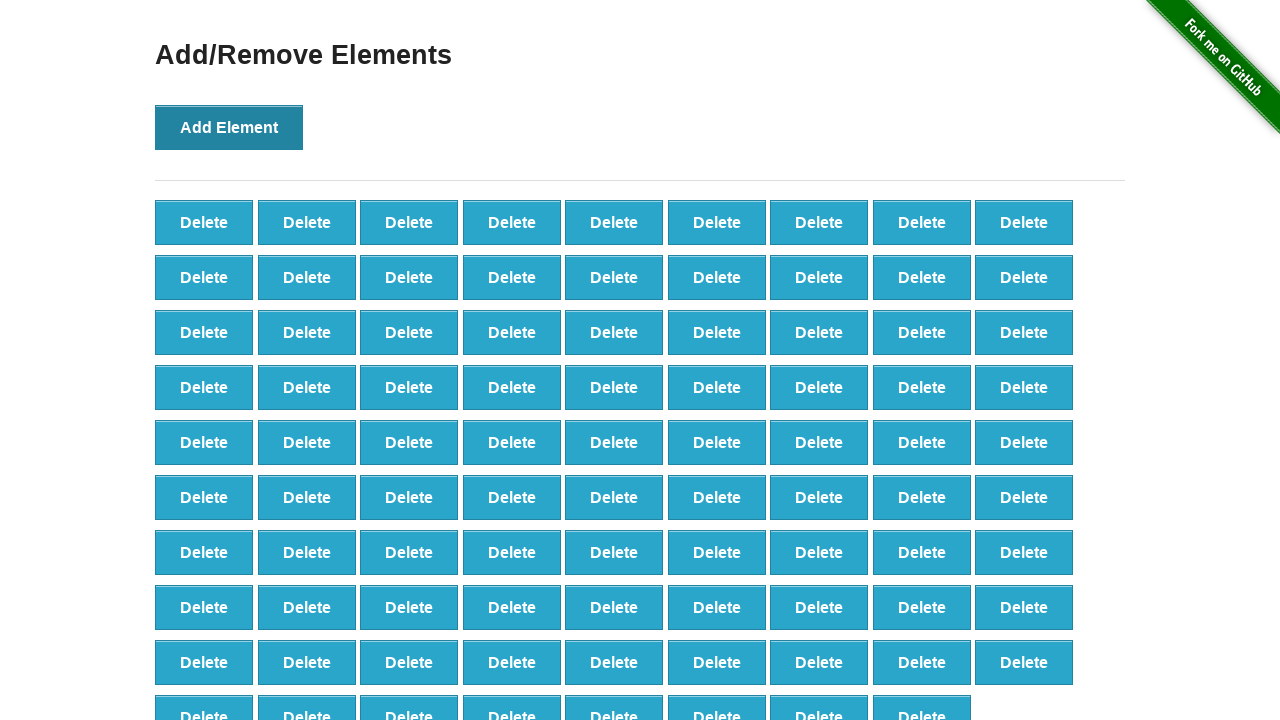

Clicked Add Element button (iteration 90/100) at (229, 127) on xpath=//*[@onclick='addElement()']
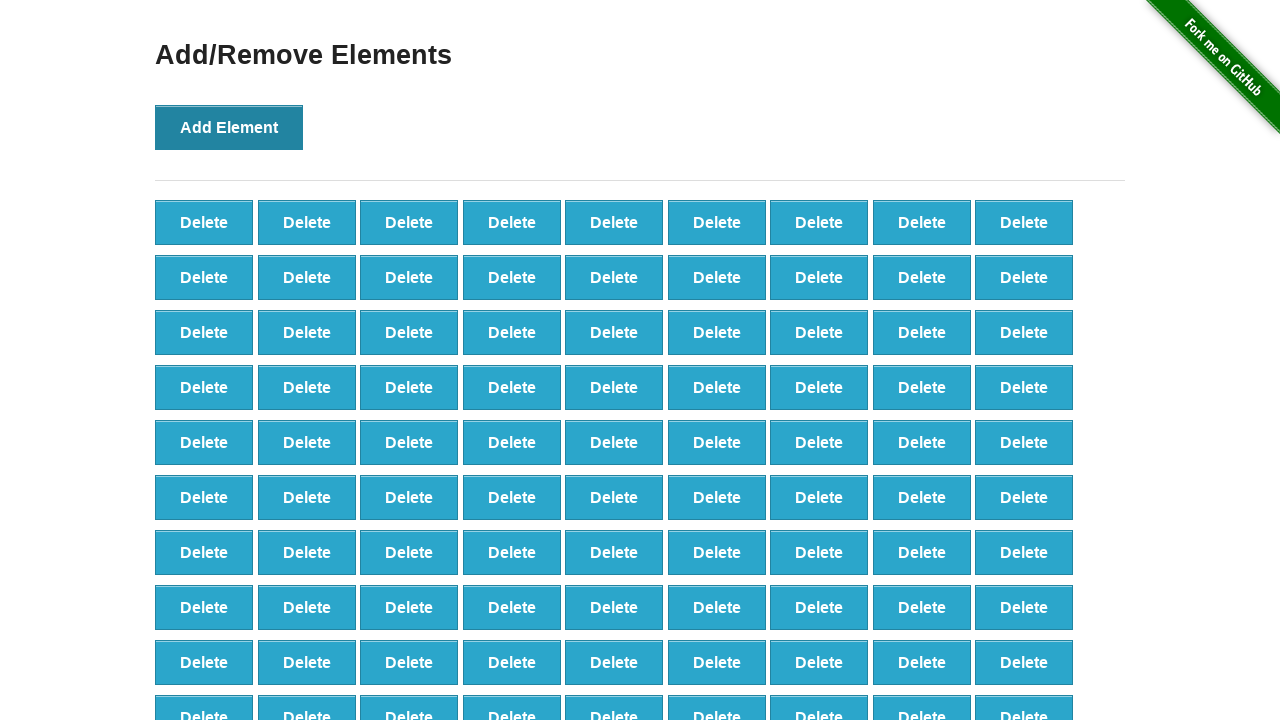

Clicked Add Element button (iteration 91/100) at (229, 127) on xpath=//*[@onclick='addElement()']
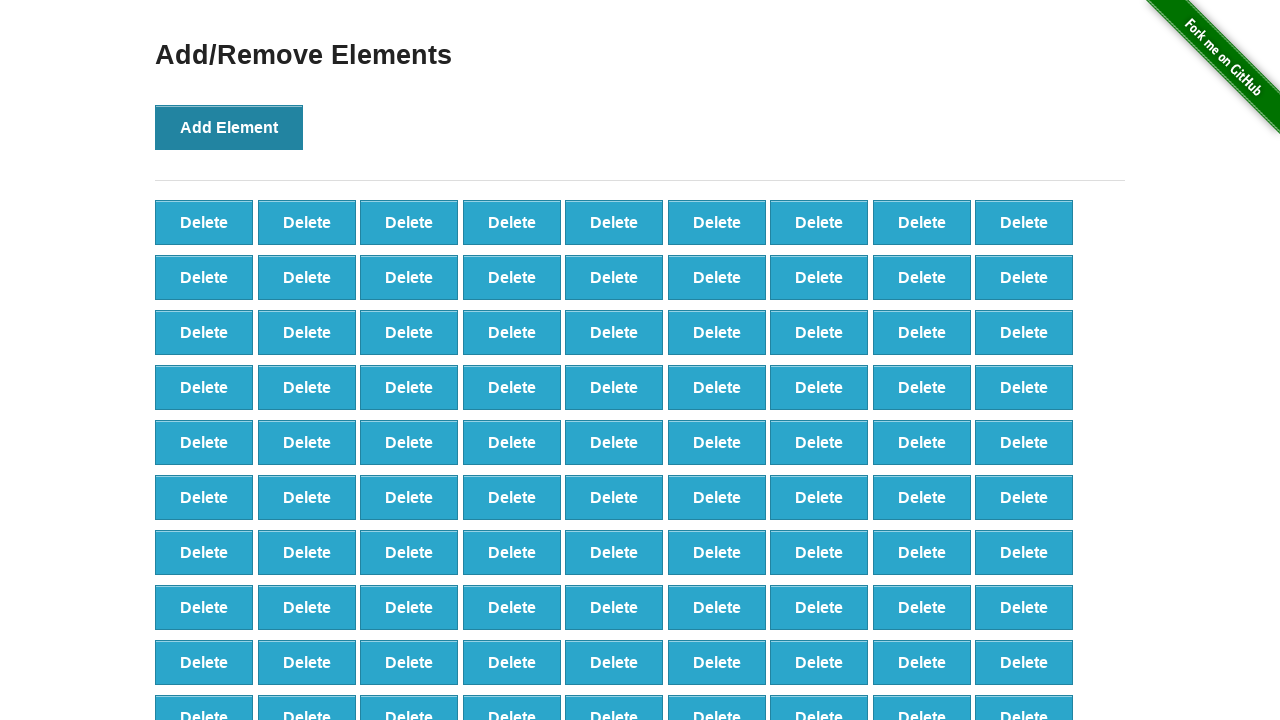

Clicked Add Element button (iteration 92/100) at (229, 127) on xpath=//*[@onclick='addElement()']
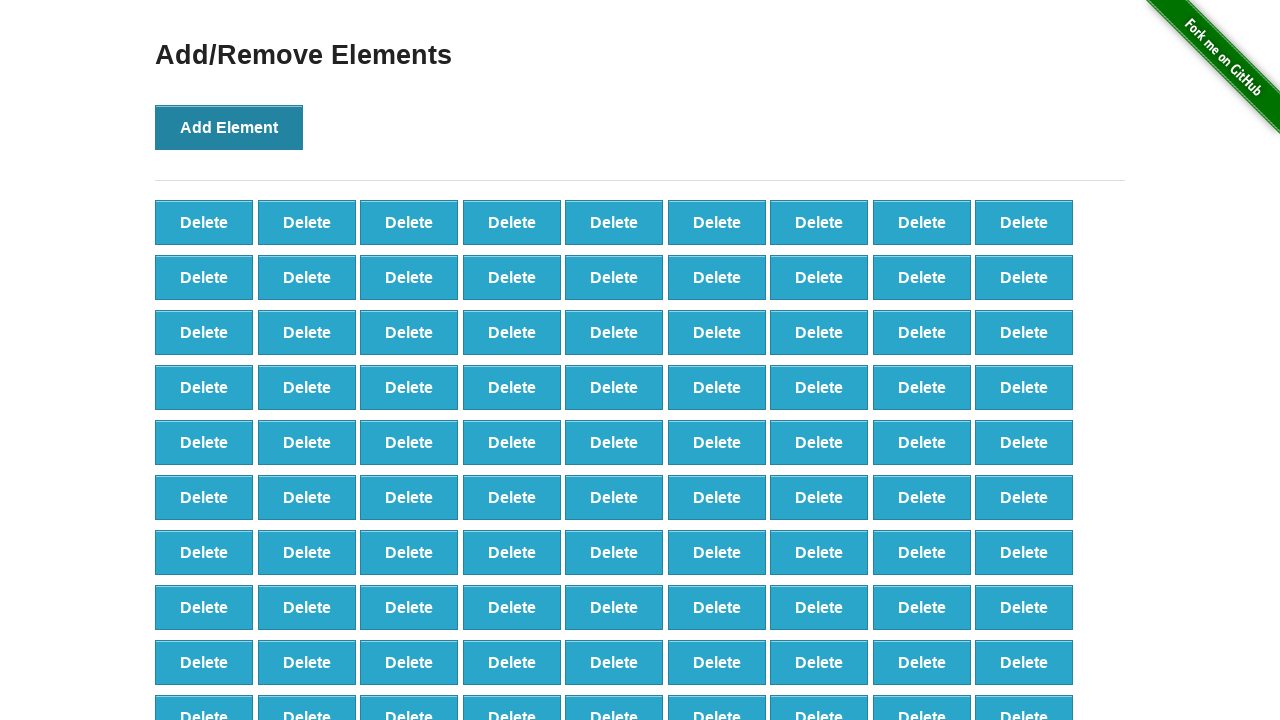

Clicked Add Element button (iteration 93/100) at (229, 127) on xpath=//*[@onclick='addElement()']
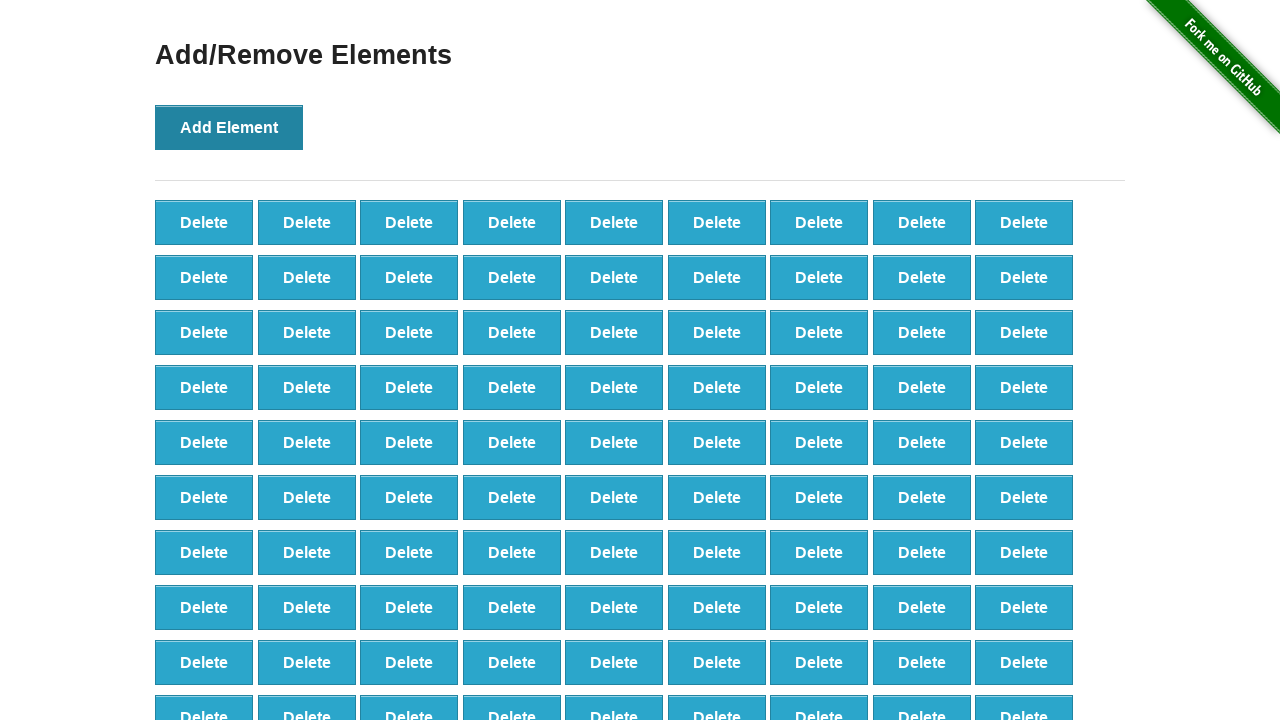

Clicked Add Element button (iteration 94/100) at (229, 127) on xpath=//*[@onclick='addElement()']
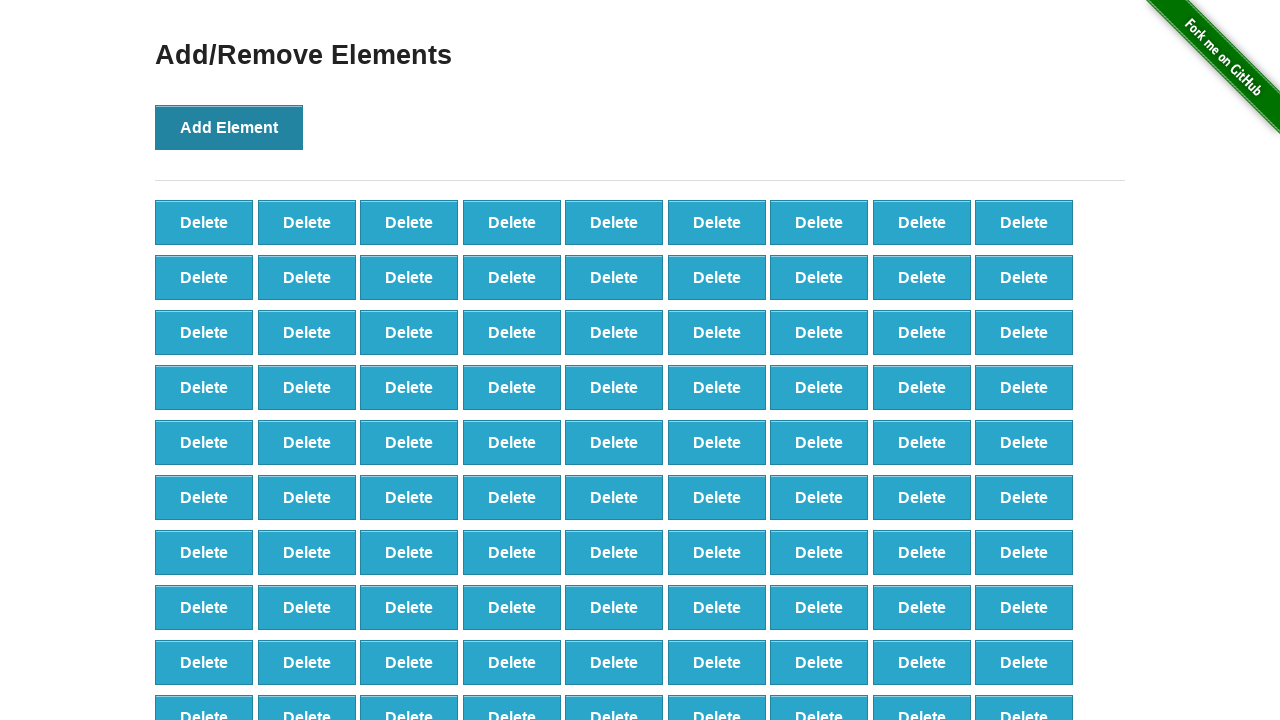

Clicked Add Element button (iteration 95/100) at (229, 127) on xpath=//*[@onclick='addElement()']
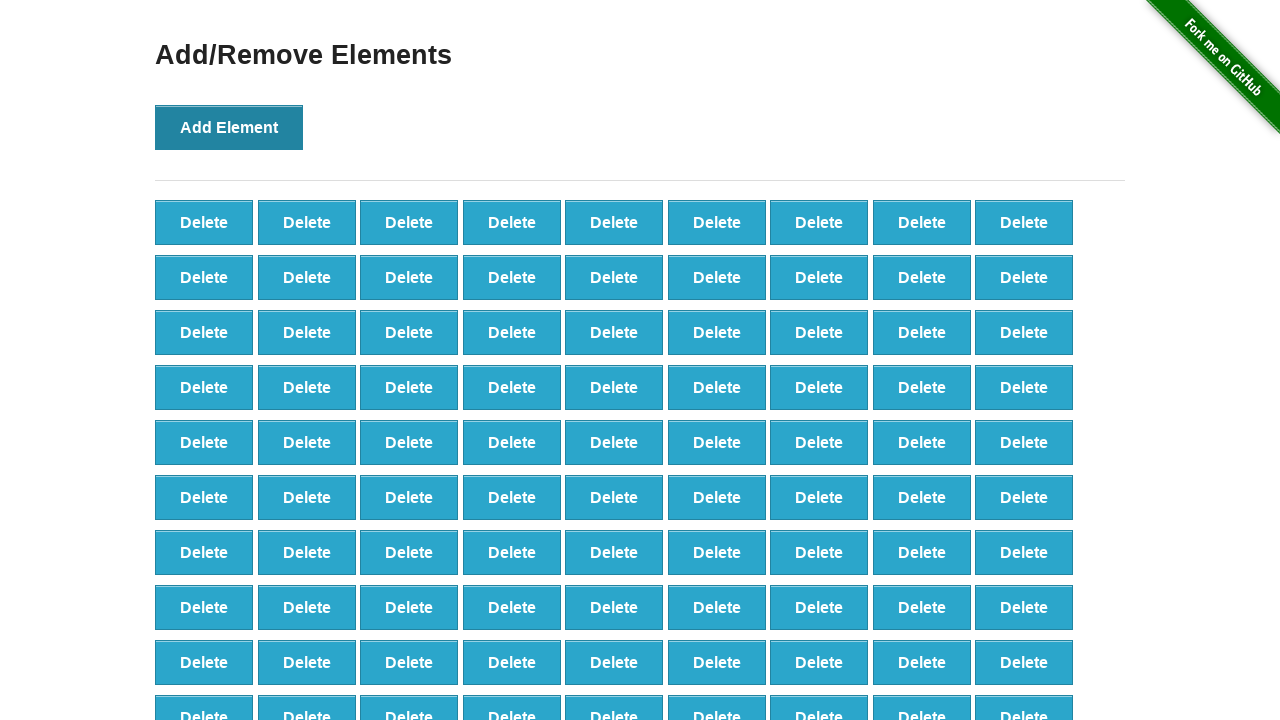

Clicked Add Element button (iteration 96/100) at (229, 127) on xpath=//*[@onclick='addElement()']
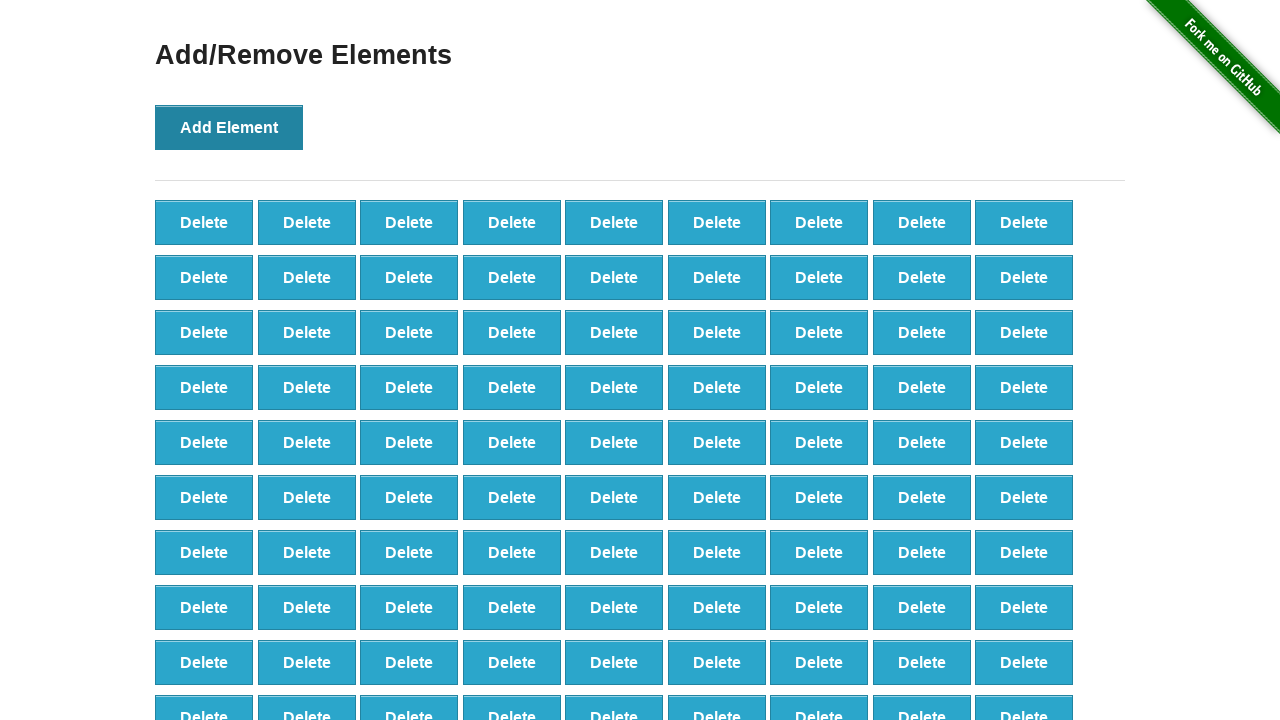

Clicked Add Element button (iteration 97/100) at (229, 127) on xpath=//*[@onclick='addElement()']
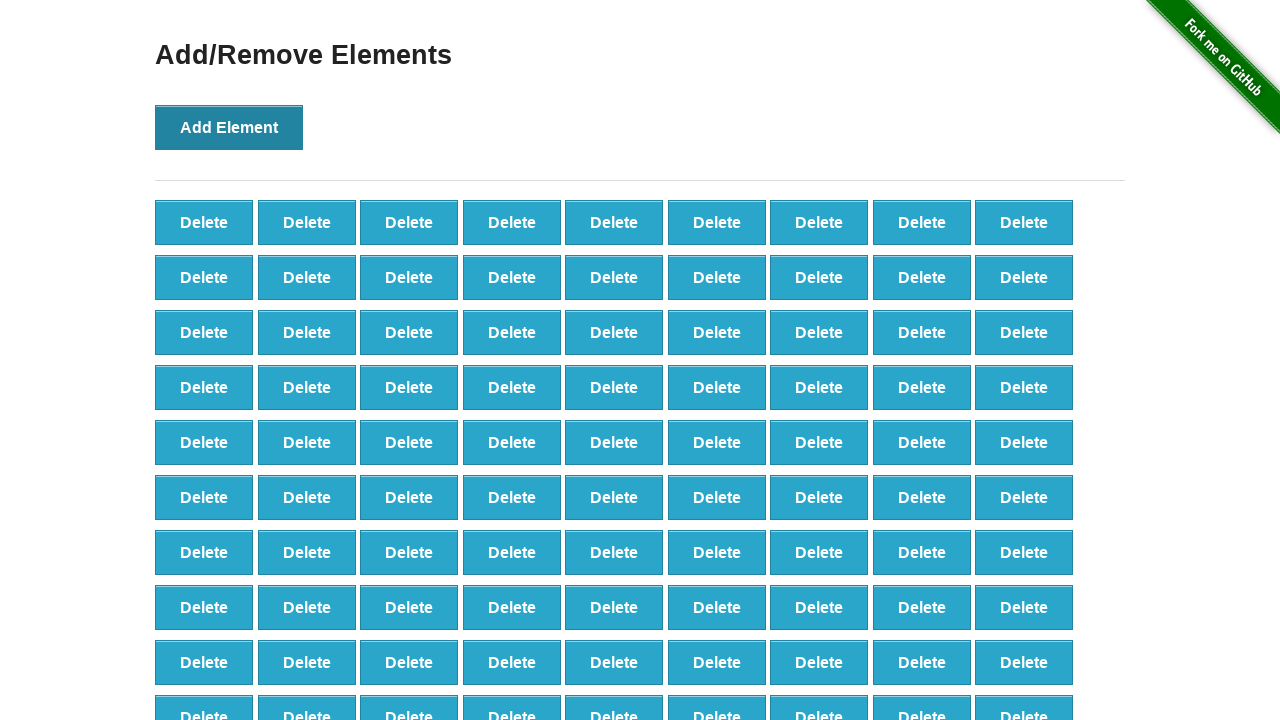

Clicked Add Element button (iteration 98/100) at (229, 127) on xpath=//*[@onclick='addElement()']
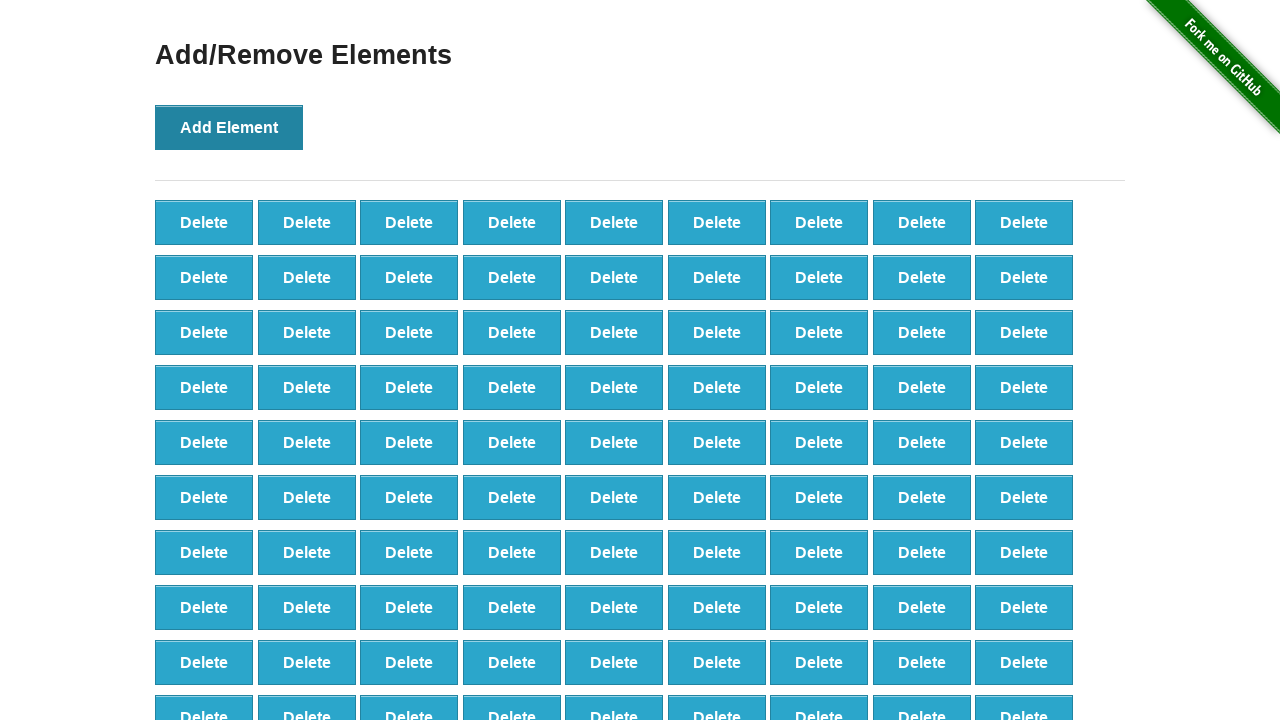

Clicked Add Element button (iteration 99/100) at (229, 127) on xpath=//*[@onclick='addElement()']
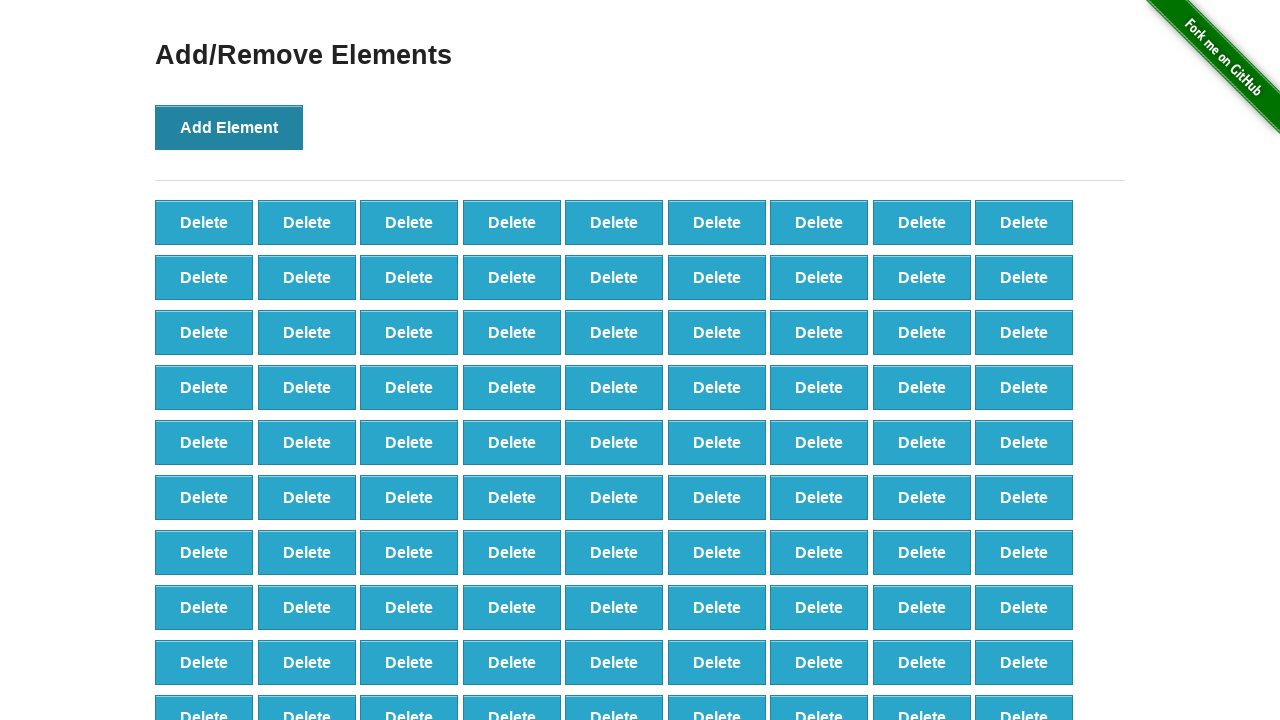

Clicked Add Element button (iteration 100/100) at (229, 127) on xpath=//*[@onclick='addElement()']
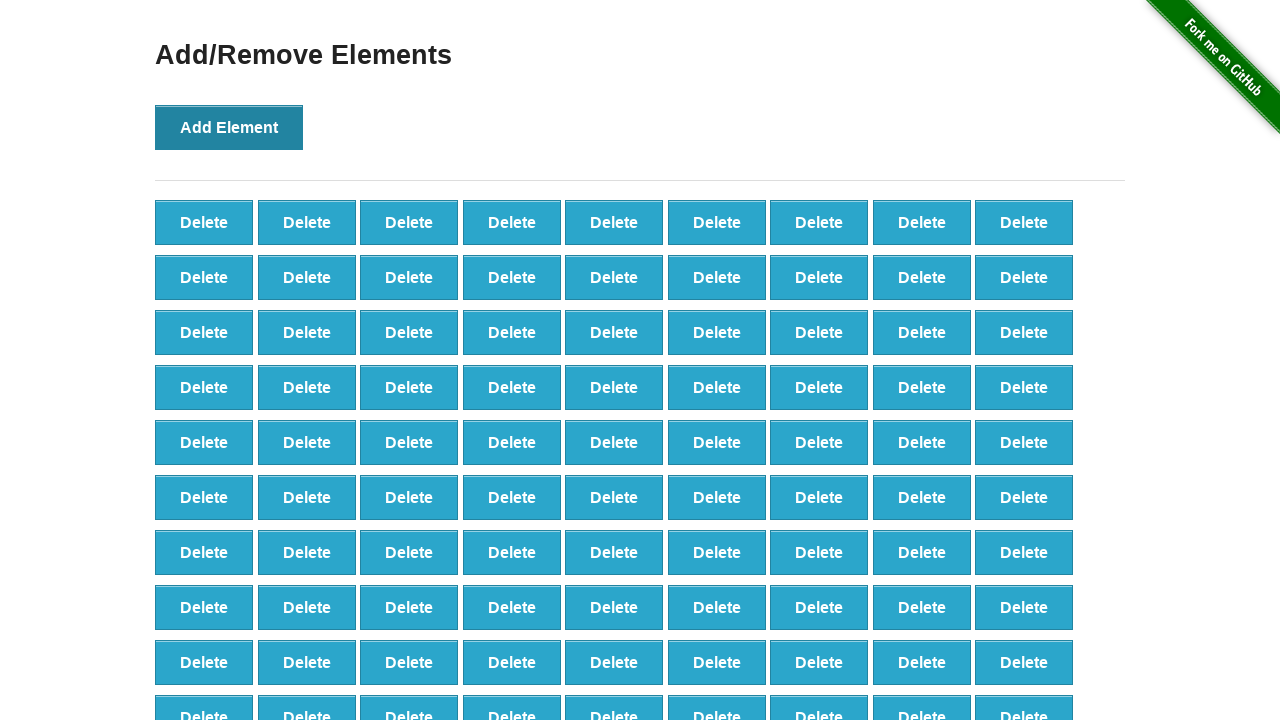

Verified that 100 delete buttons were created
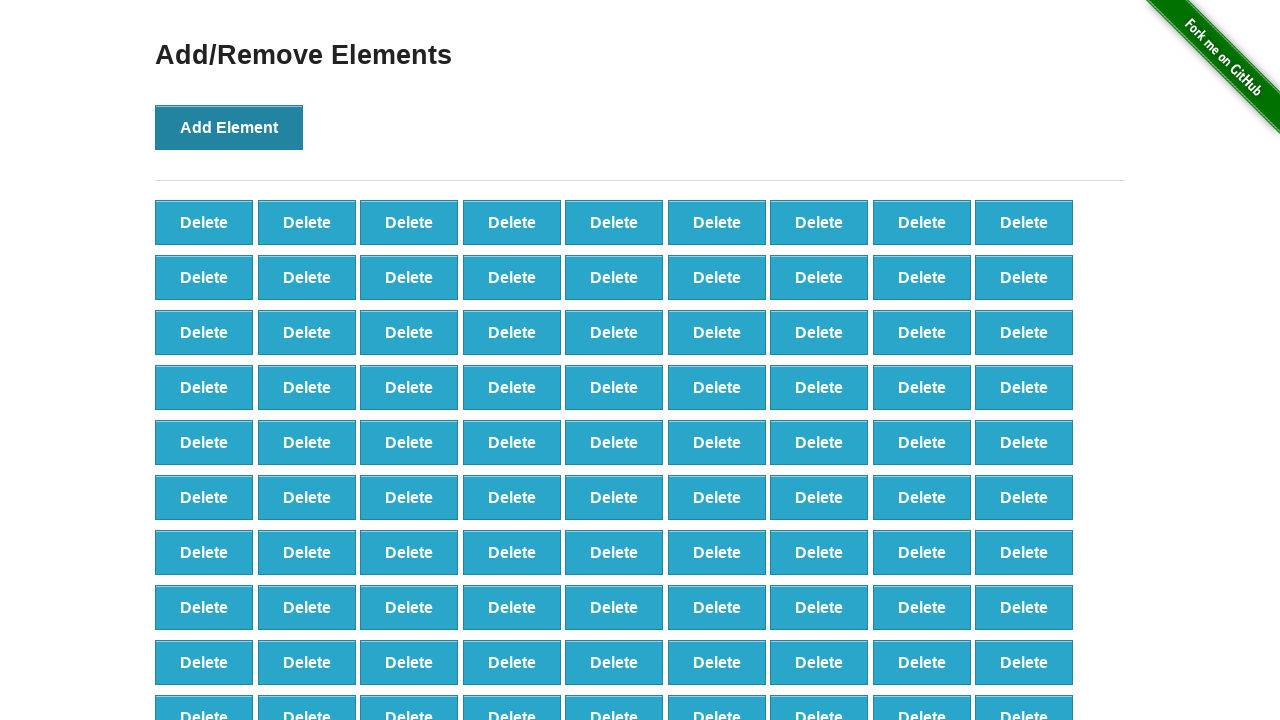

Clicked delete button (iteration 1/90) at (204, 222) on xpath=//*[@onclick='deleteElement()'] >> nth=0
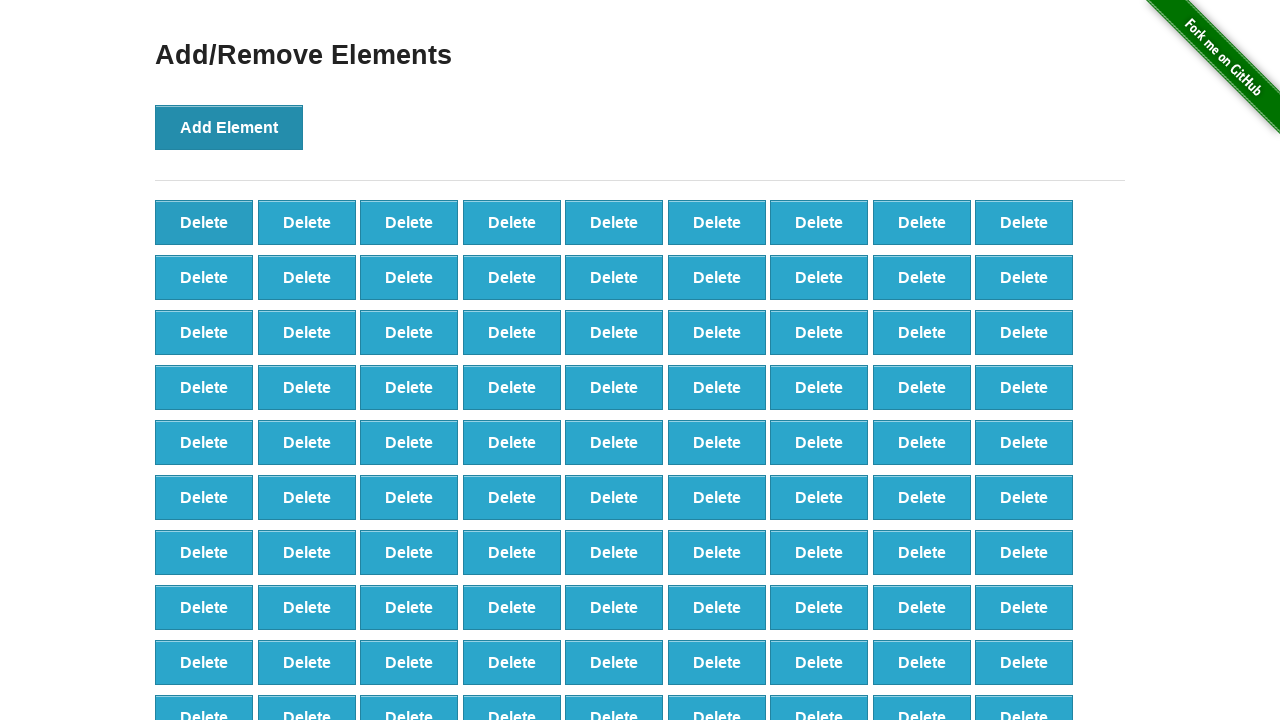

Clicked delete button (iteration 2/90) at (204, 222) on xpath=//*[@onclick='deleteElement()'] >> nth=0
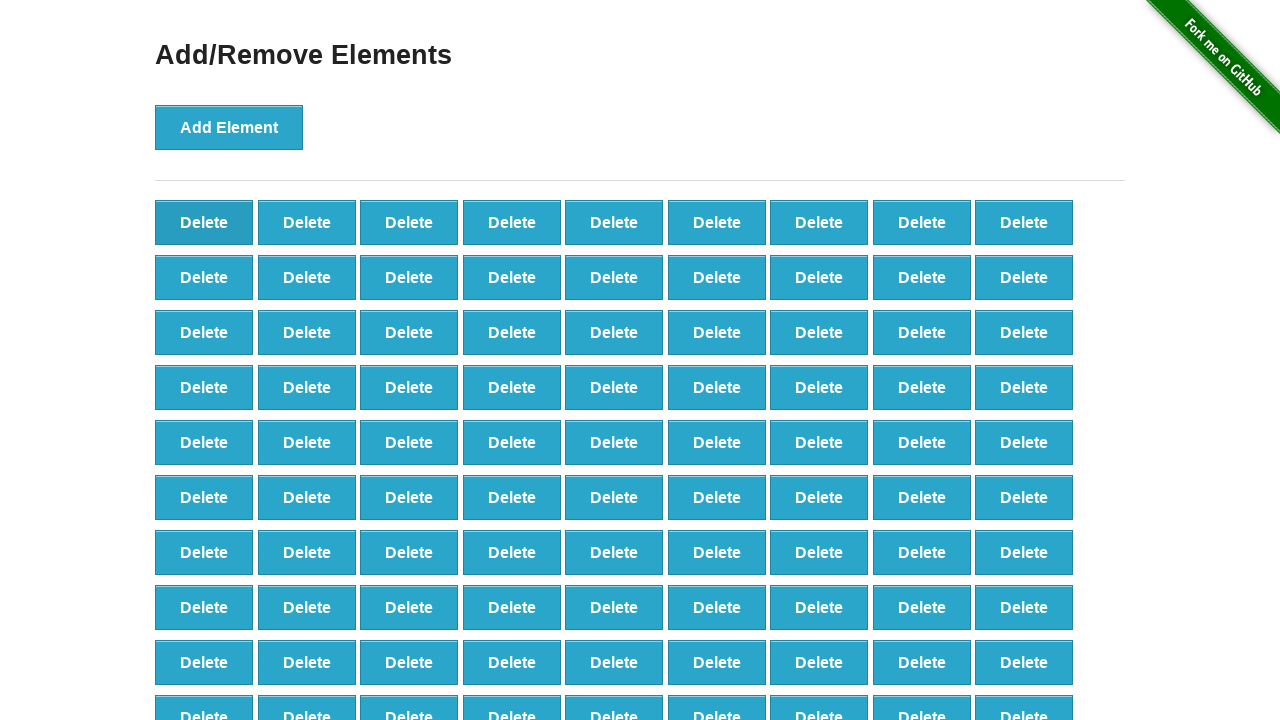

Clicked delete button (iteration 3/90) at (204, 222) on xpath=//*[@onclick='deleteElement()'] >> nth=0
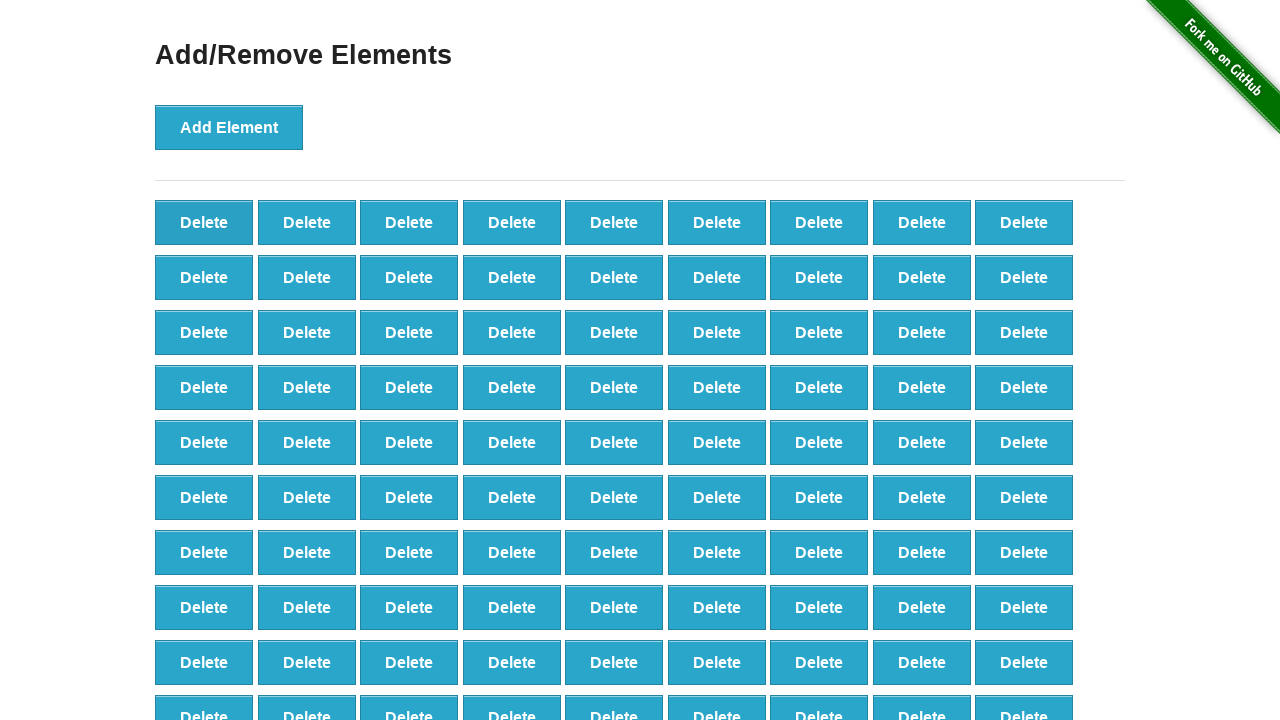

Clicked delete button (iteration 4/90) at (204, 222) on xpath=//*[@onclick='deleteElement()'] >> nth=0
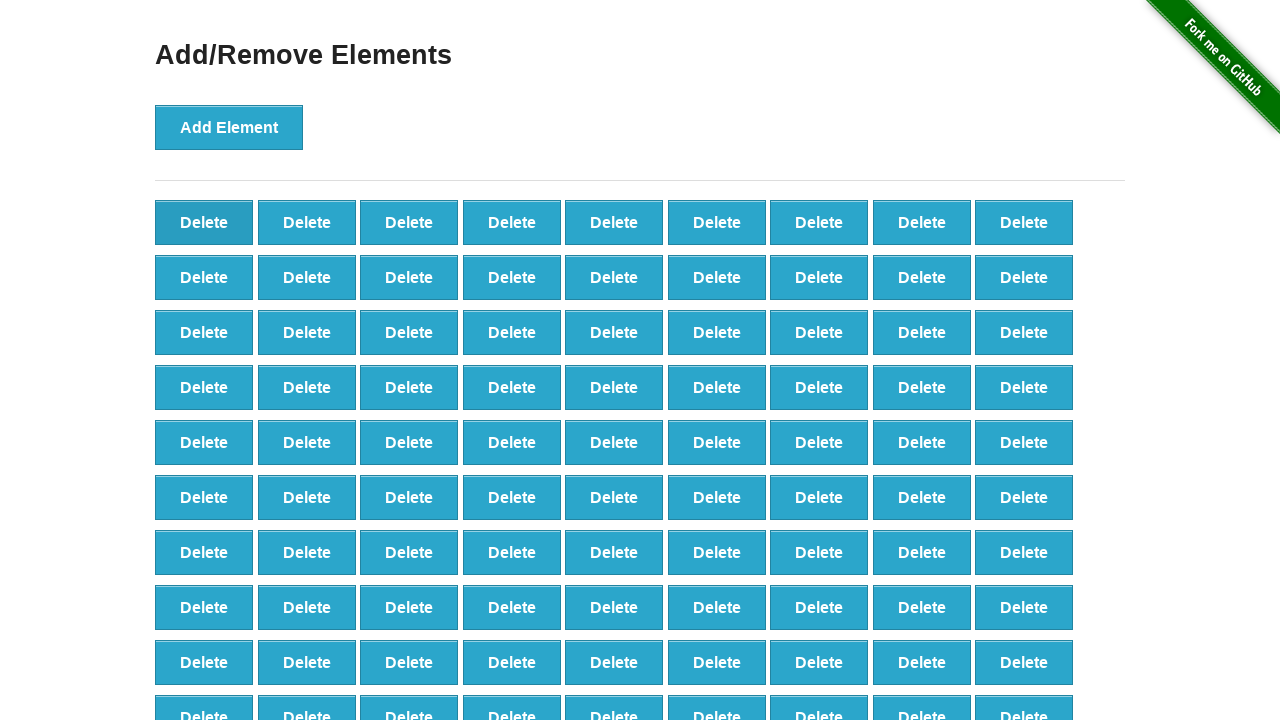

Clicked delete button (iteration 5/90) at (204, 222) on xpath=//*[@onclick='deleteElement()'] >> nth=0
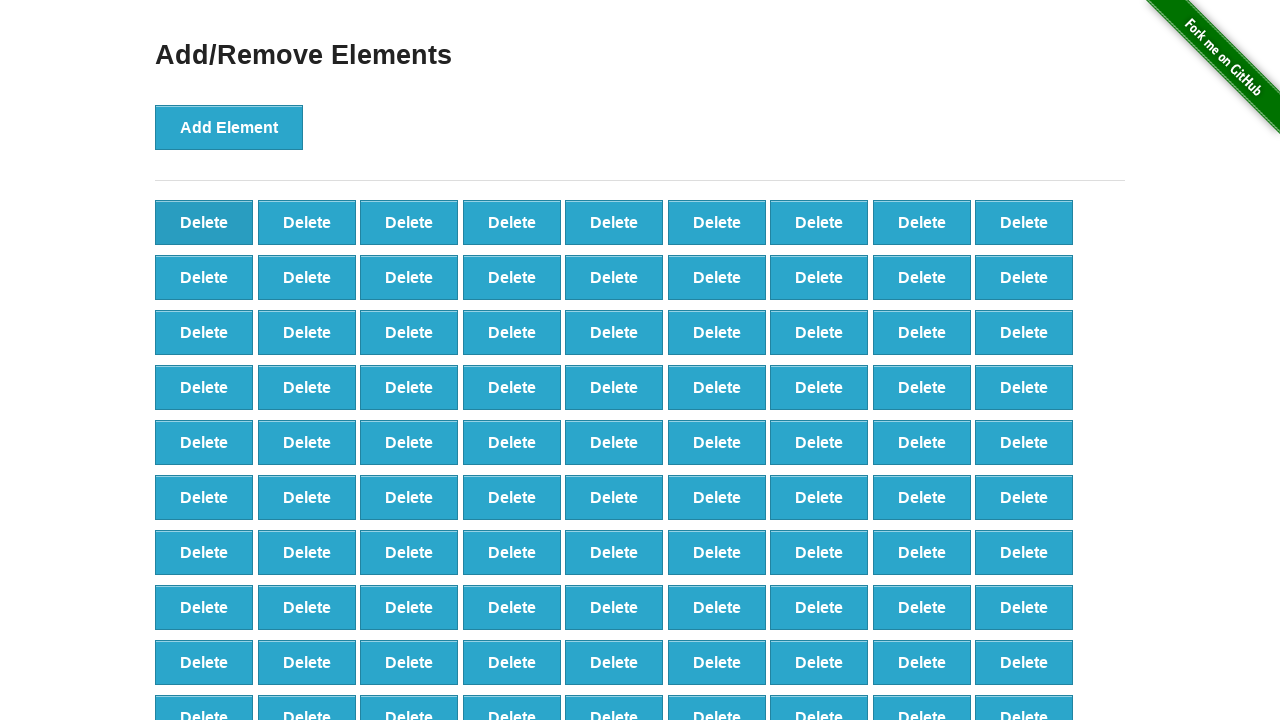

Clicked delete button (iteration 6/90) at (204, 222) on xpath=//*[@onclick='deleteElement()'] >> nth=0
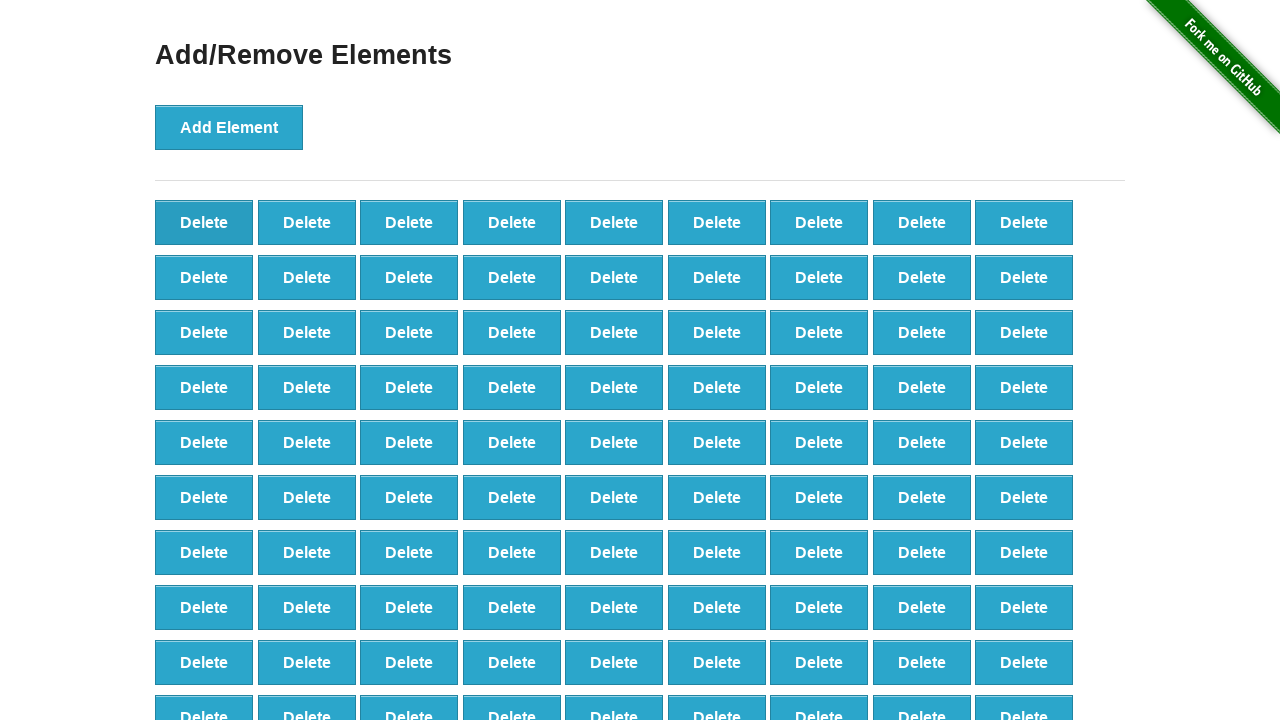

Clicked delete button (iteration 7/90) at (204, 222) on xpath=//*[@onclick='deleteElement()'] >> nth=0
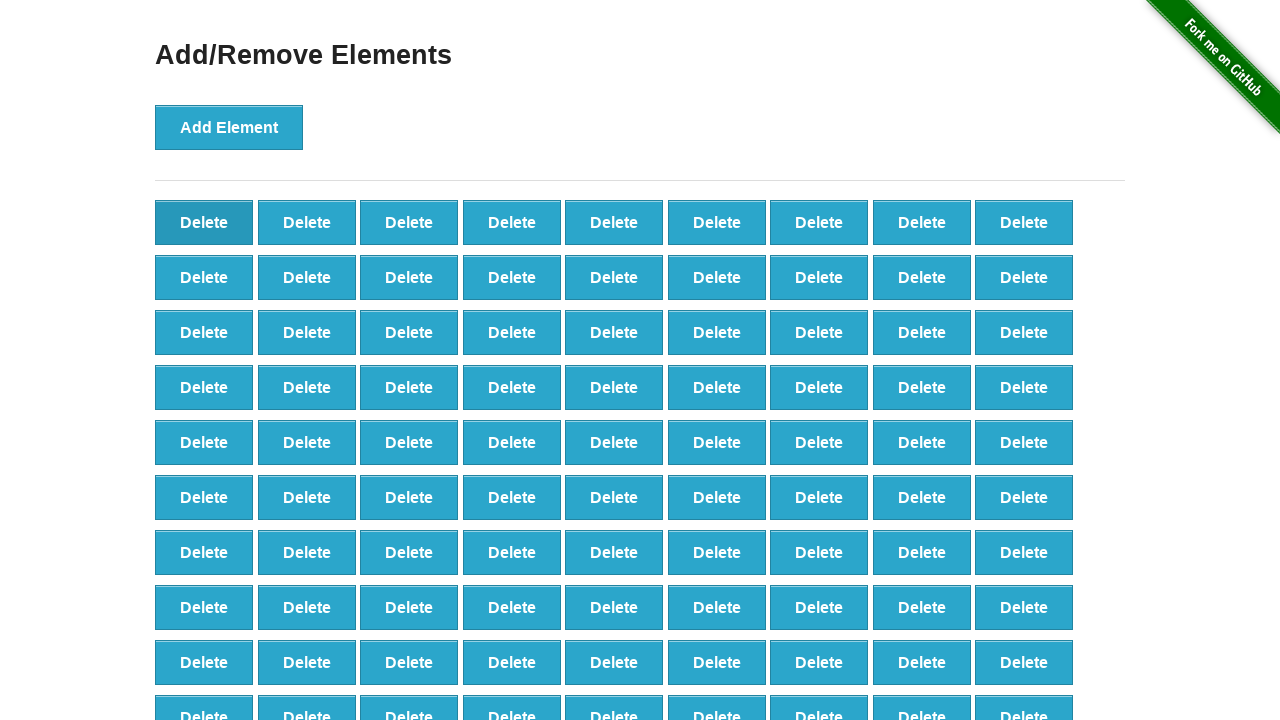

Clicked delete button (iteration 8/90) at (204, 222) on xpath=//*[@onclick='deleteElement()'] >> nth=0
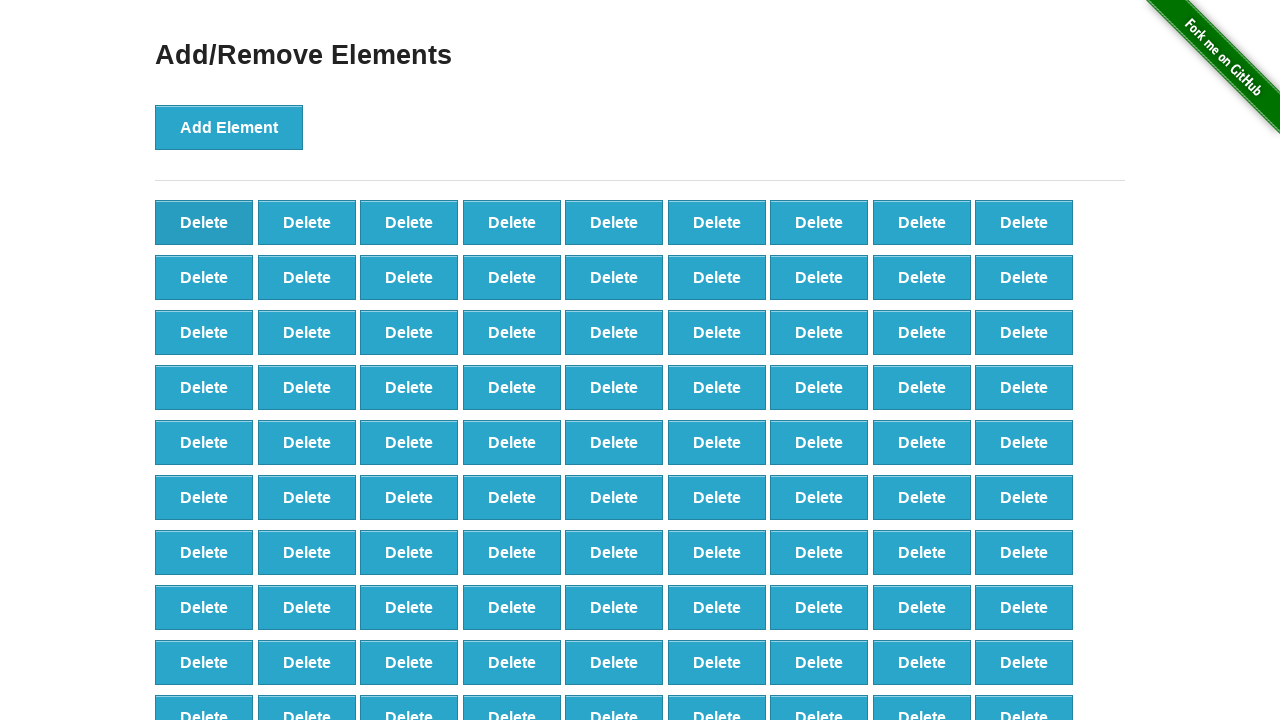

Clicked delete button (iteration 9/90) at (204, 222) on xpath=//*[@onclick='deleteElement()'] >> nth=0
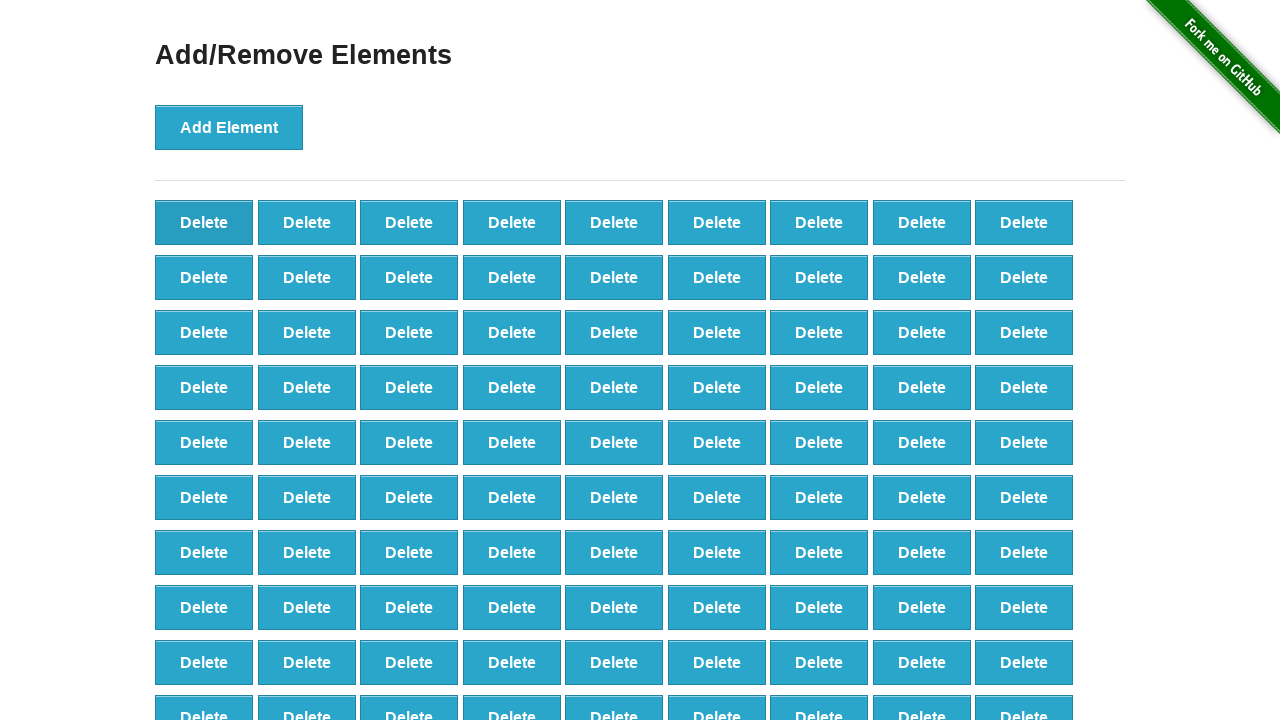

Clicked delete button (iteration 10/90) at (204, 222) on xpath=//*[@onclick='deleteElement()'] >> nth=0
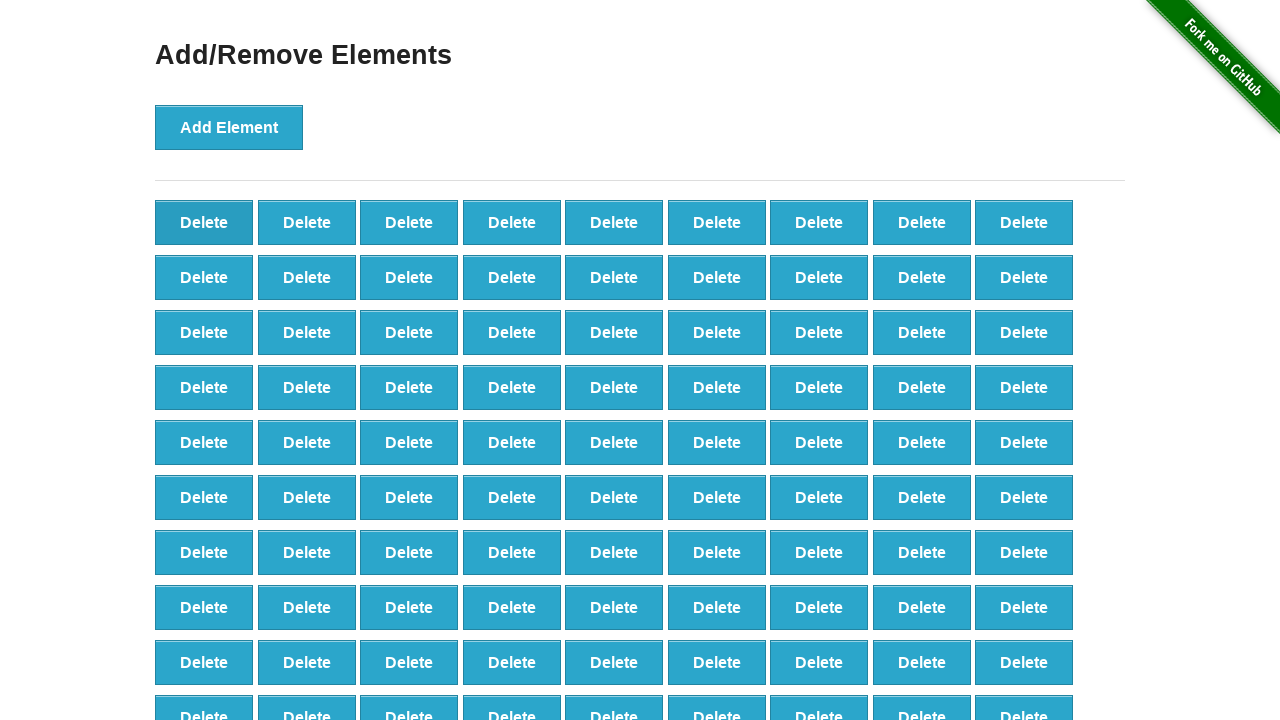

Clicked delete button (iteration 11/90) at (204, 222) on xpath=//*[@onclick='deleteElement()'] >> nth=0
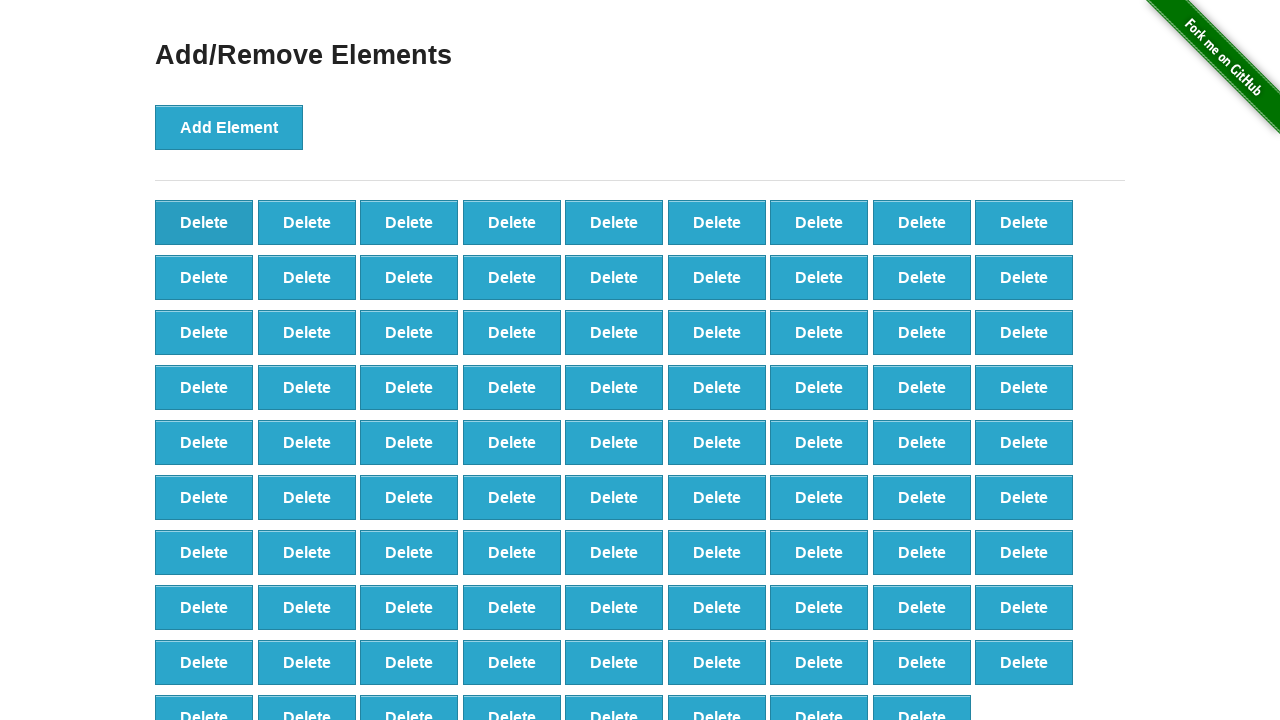

Clicked delete button (iteration 12/90) at (204, 222) on xpath=//*[@onclick='deleteElement()'] >> nth=0
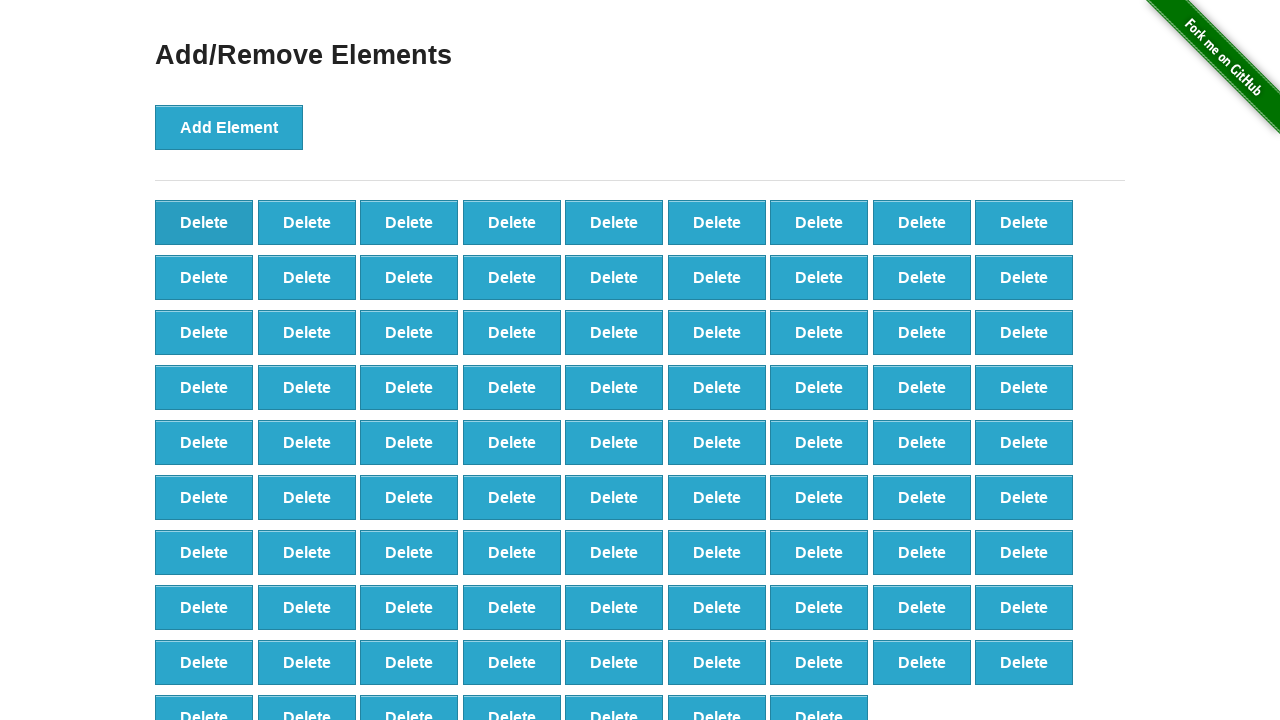

Clicked delete button (iteration 13/90) at (204, 222) on xpath=//*[@onclick='deleteElement()'] >> nth=0
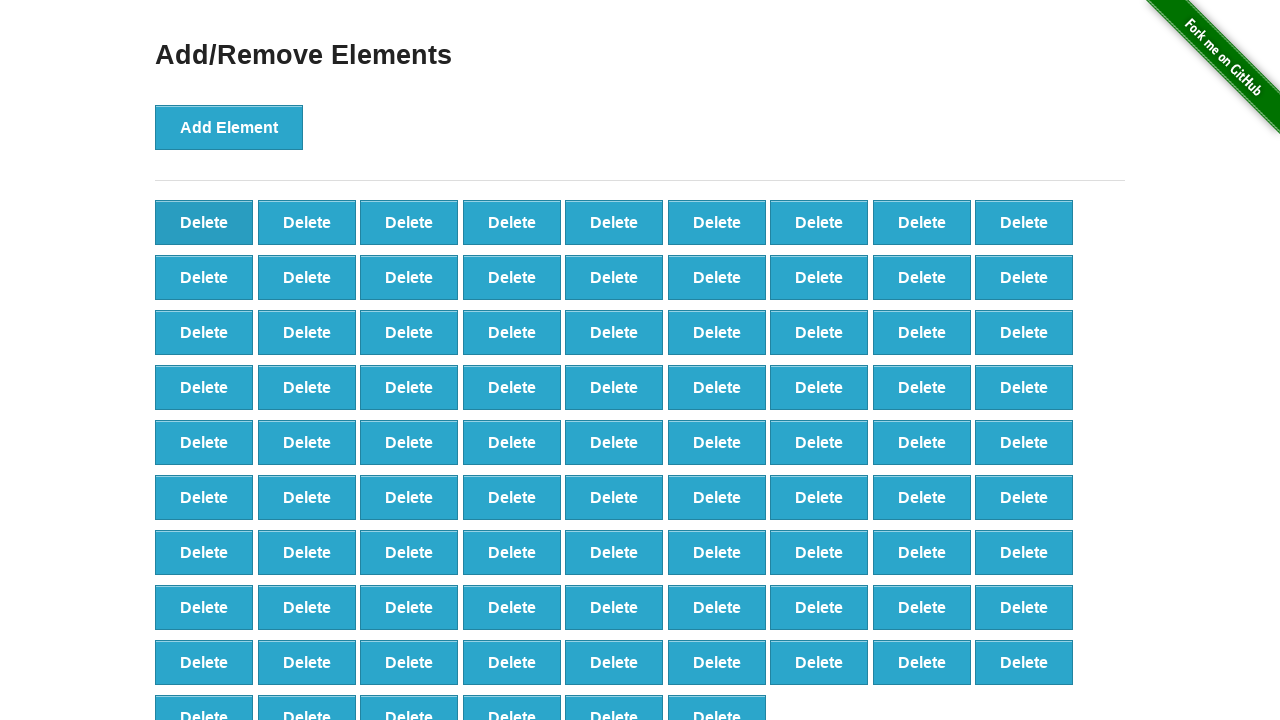

Clicked delete button (iteration 14/90) at (204, 222) on xpath=//*[@onclick='deleteElement()'] >> nth=0
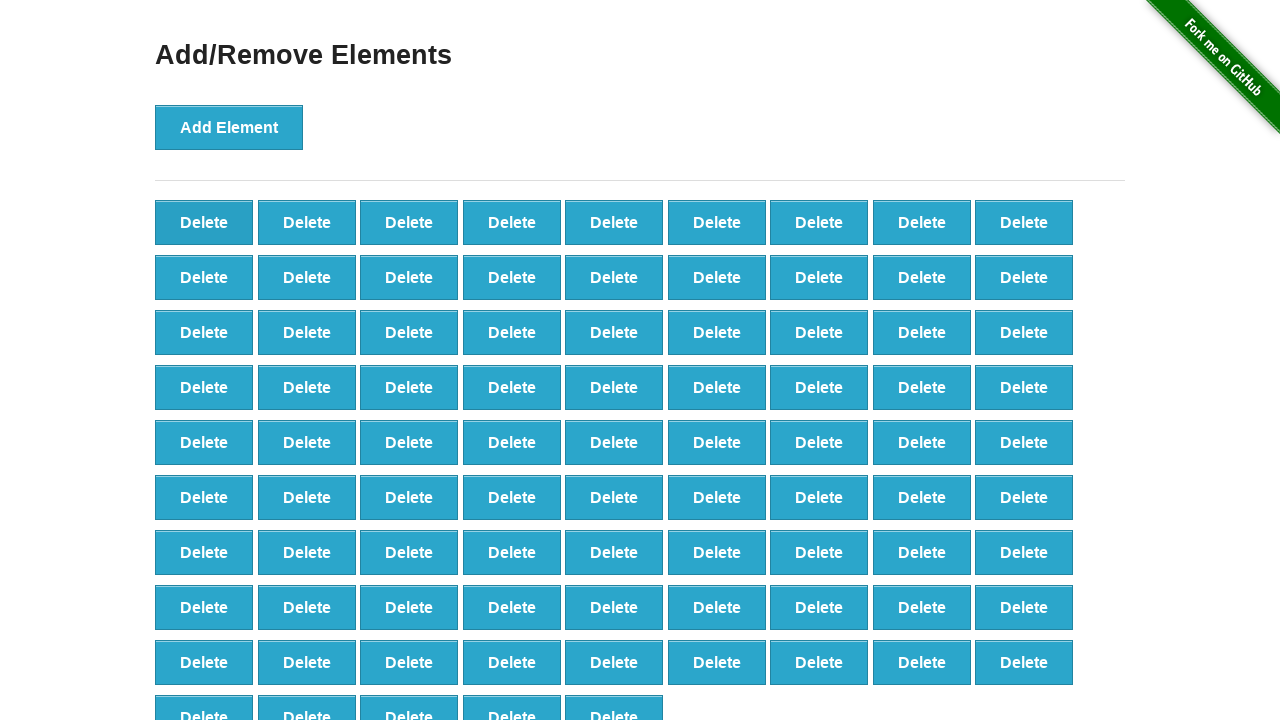

Clicked delete button (iteration 15/90) at (204, 222) on xpath=//*[@onclick='deleteElement()'] >> nth=0
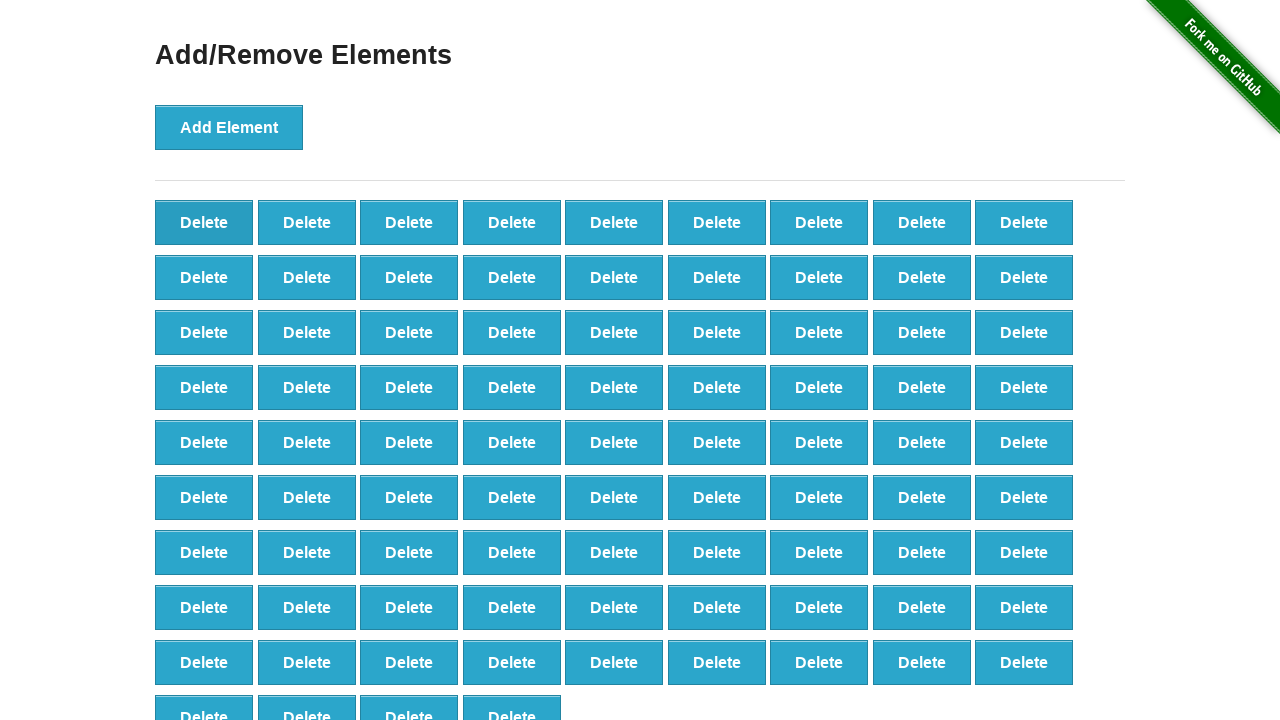

Clicked delete button (iteration 16/90) at (204, 222) on xpath=//*[@onclick='deleteElement()'] >> nth=0
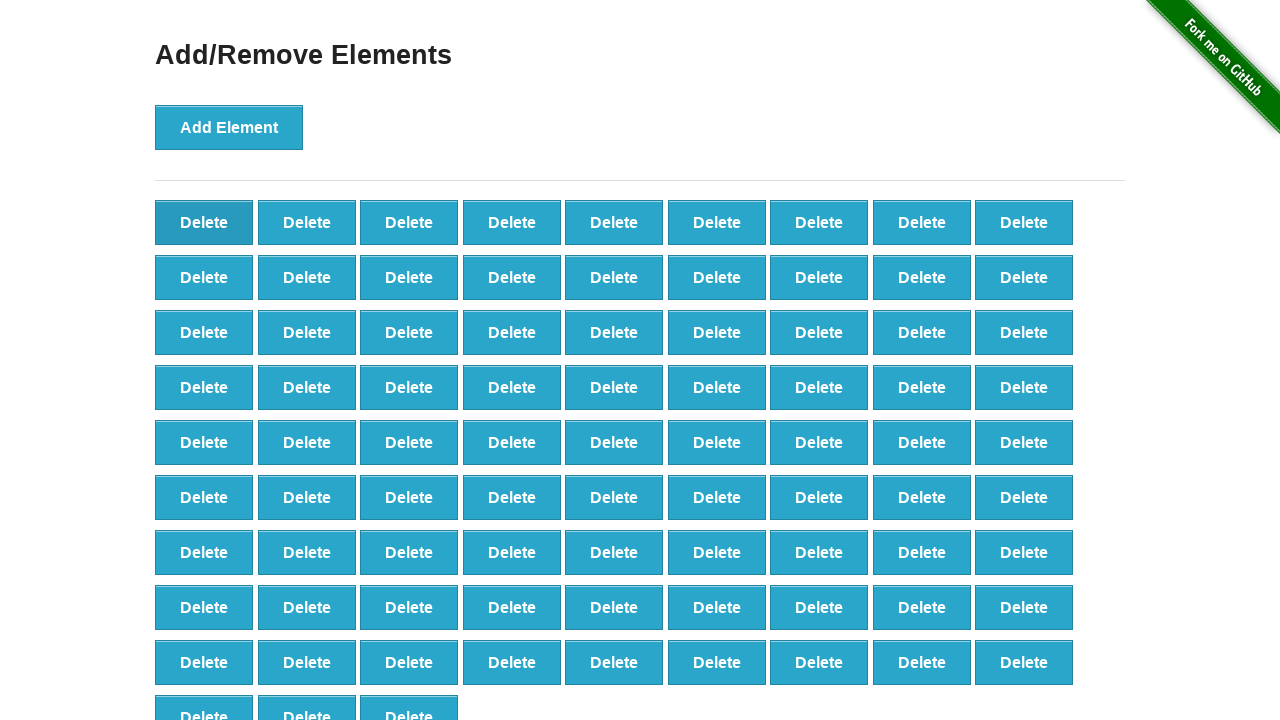

Clicked delete button (iteration 17/90) at (204, 222) on xpath=//*[@onclick='deleteElement()'] >> nth=0
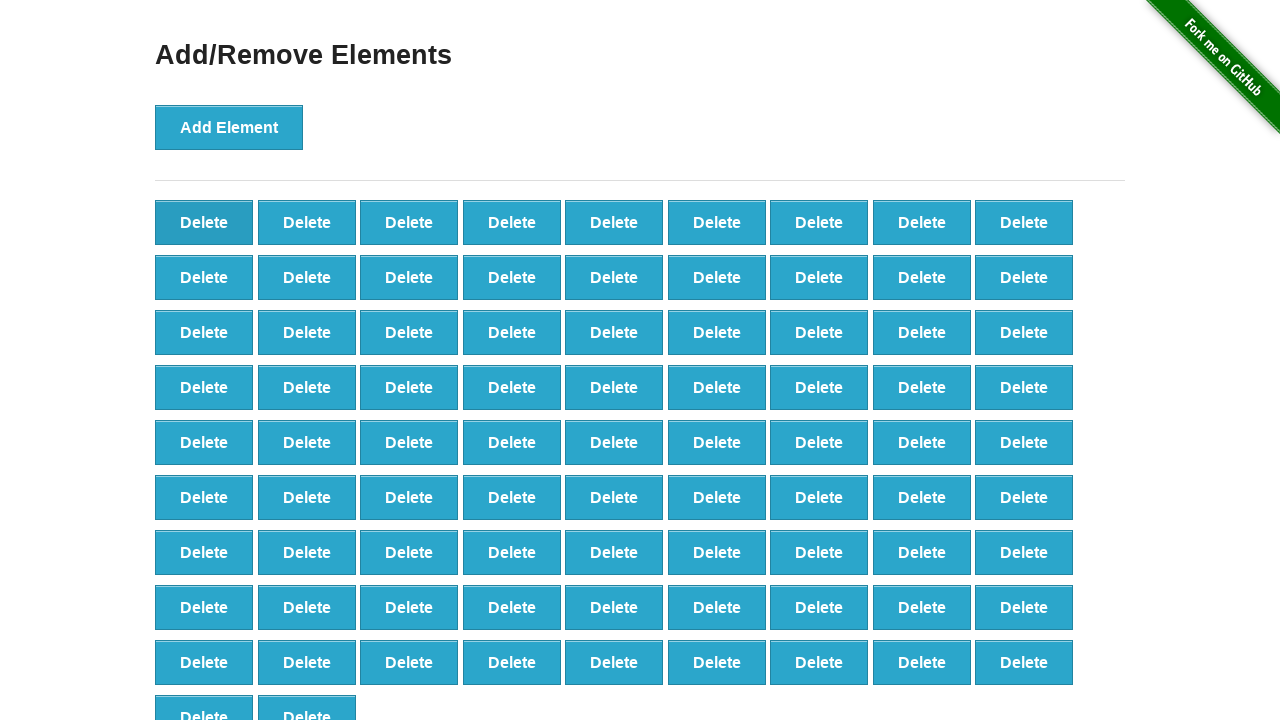

Clicked delete button (iteration 18/90) at (204, 222) on xpath=//*[@onclick='deleteElement()'] >> nth=0
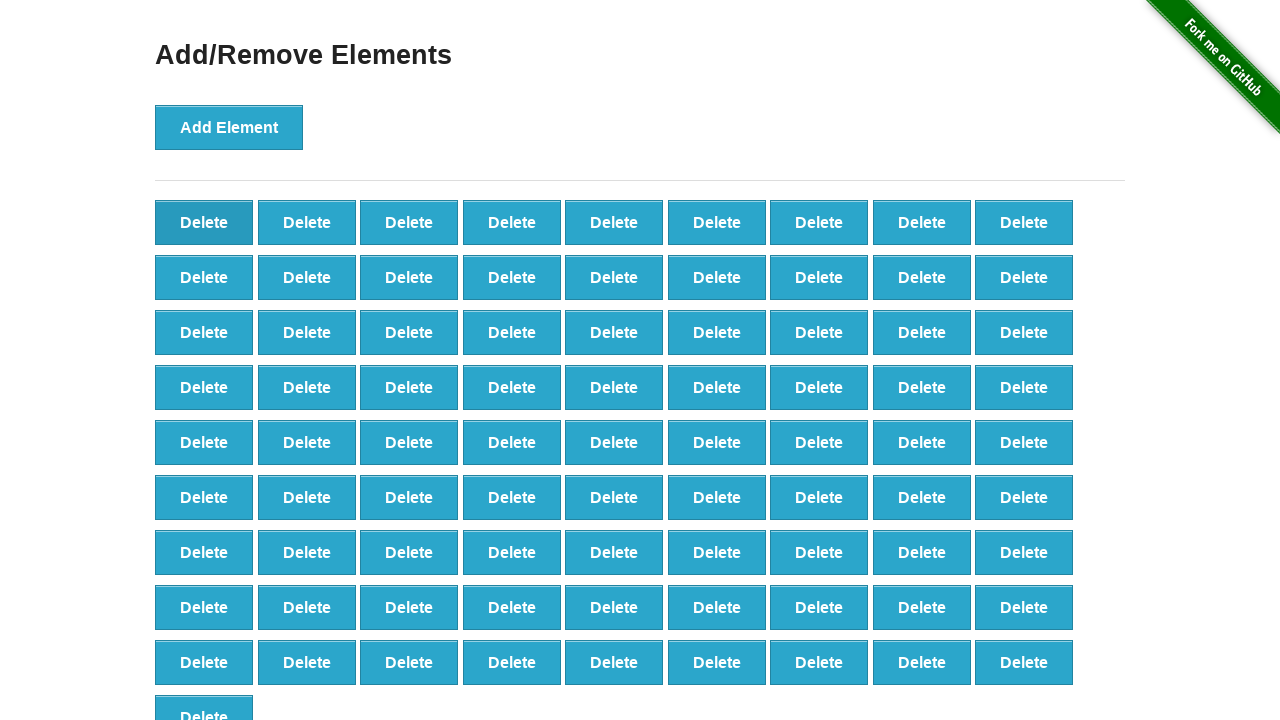

Clicked delete button (iteration 19/90) at (204, 222) on xpath=//*[@onclick='deleteElement()'] >> nth=0
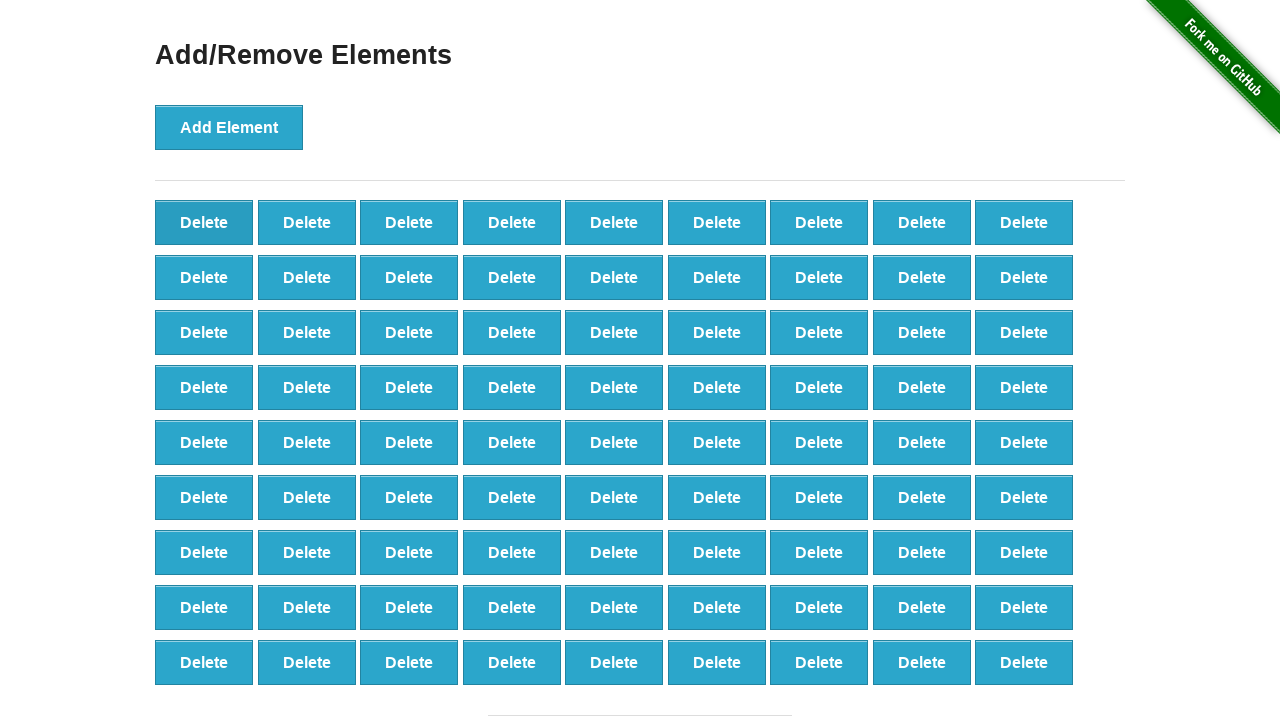

Clicked delete button (iteration 20/90) at (204, 222) on xpath=//*[@onclick='deleteElement()'] >> nth=0
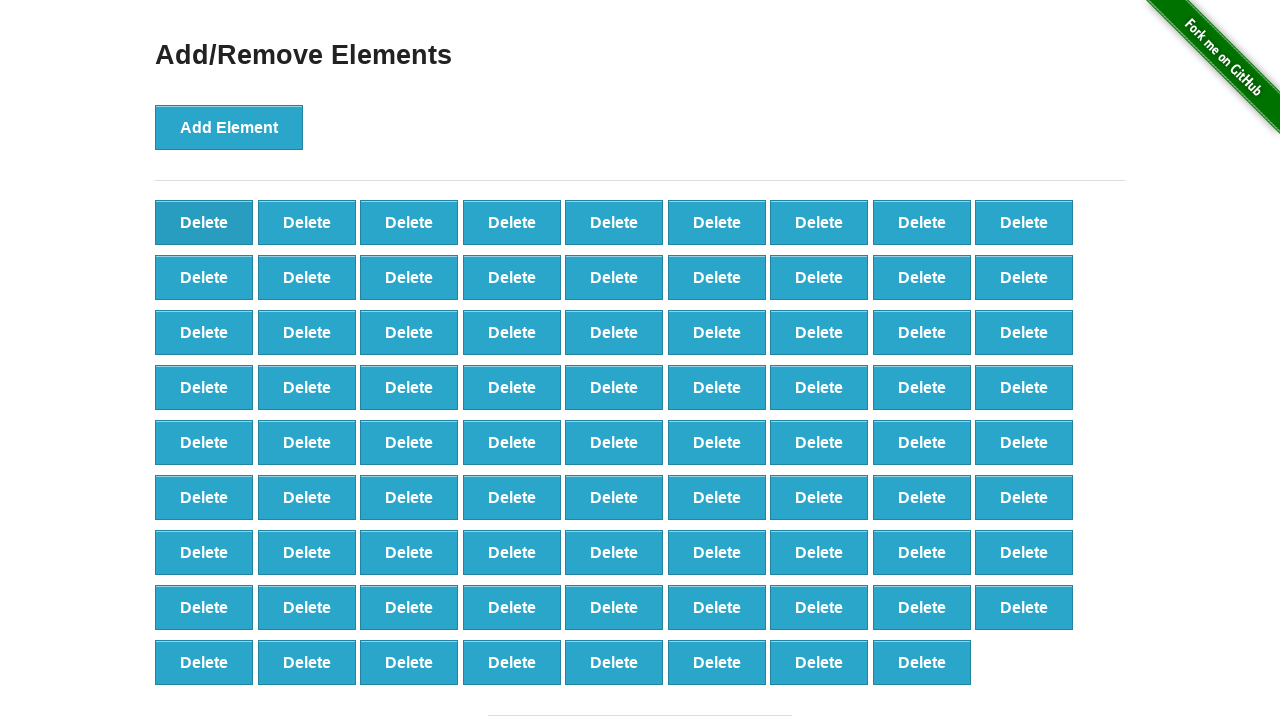

Clicked delete button (iteration 21/90) at (204, 222) on xpath=//*[@onclick='deleteElement()'] >> nth=0
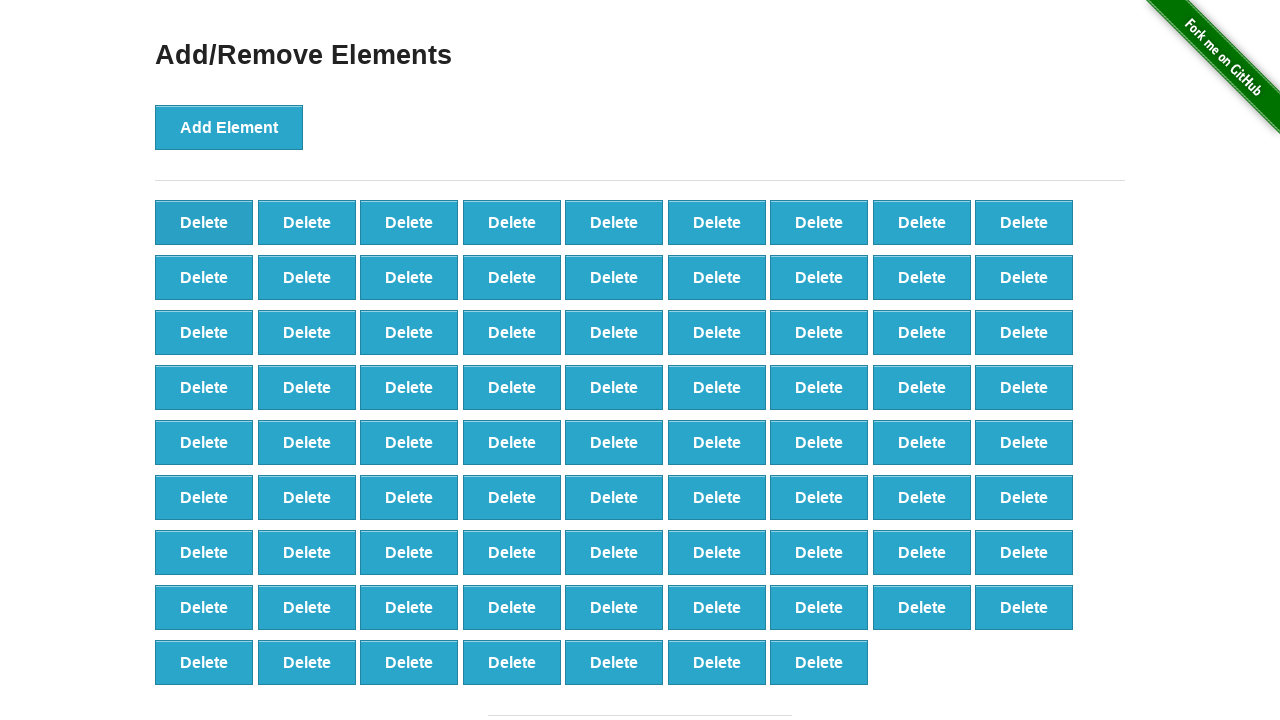

Clicked delete button (iteration 22/90) at (204, 222) on xpath=//*[@onclick='deleteElement()'] >> nth=0
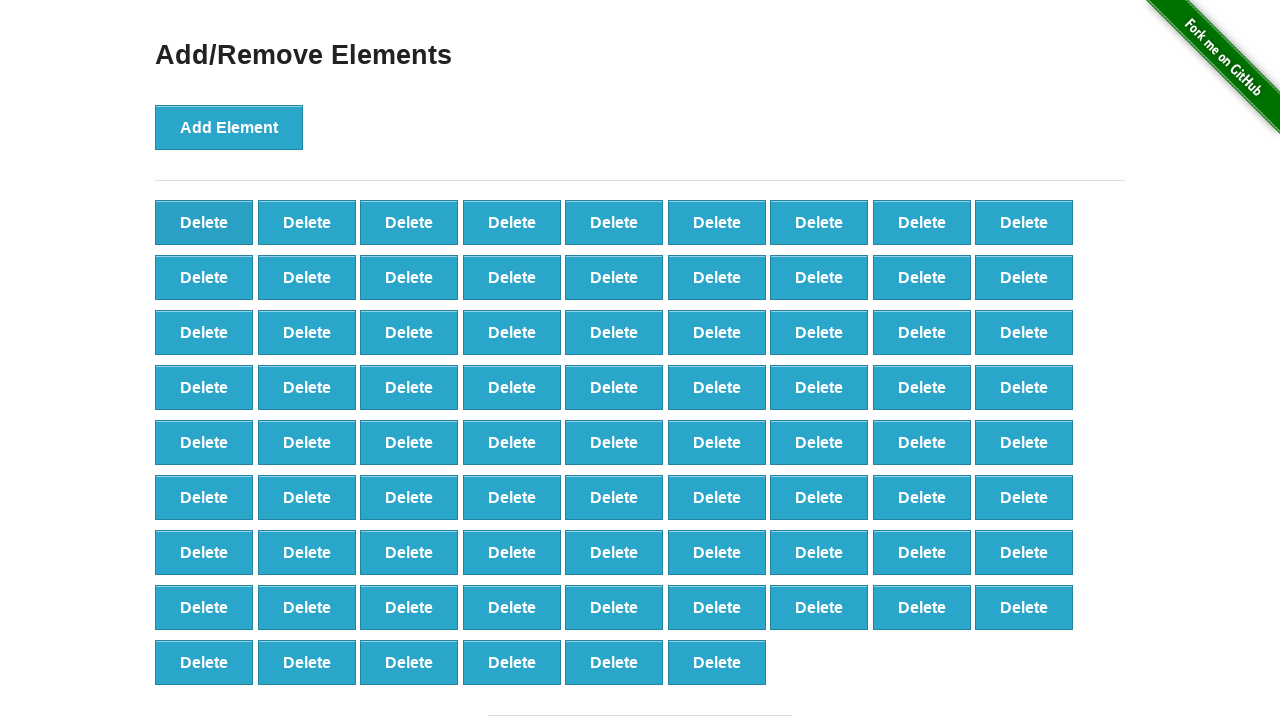

Clicked delete button (iteration 23/90) at (204, 222) on xpath=//*[@onclick='deleteElement()'] >> nth=0
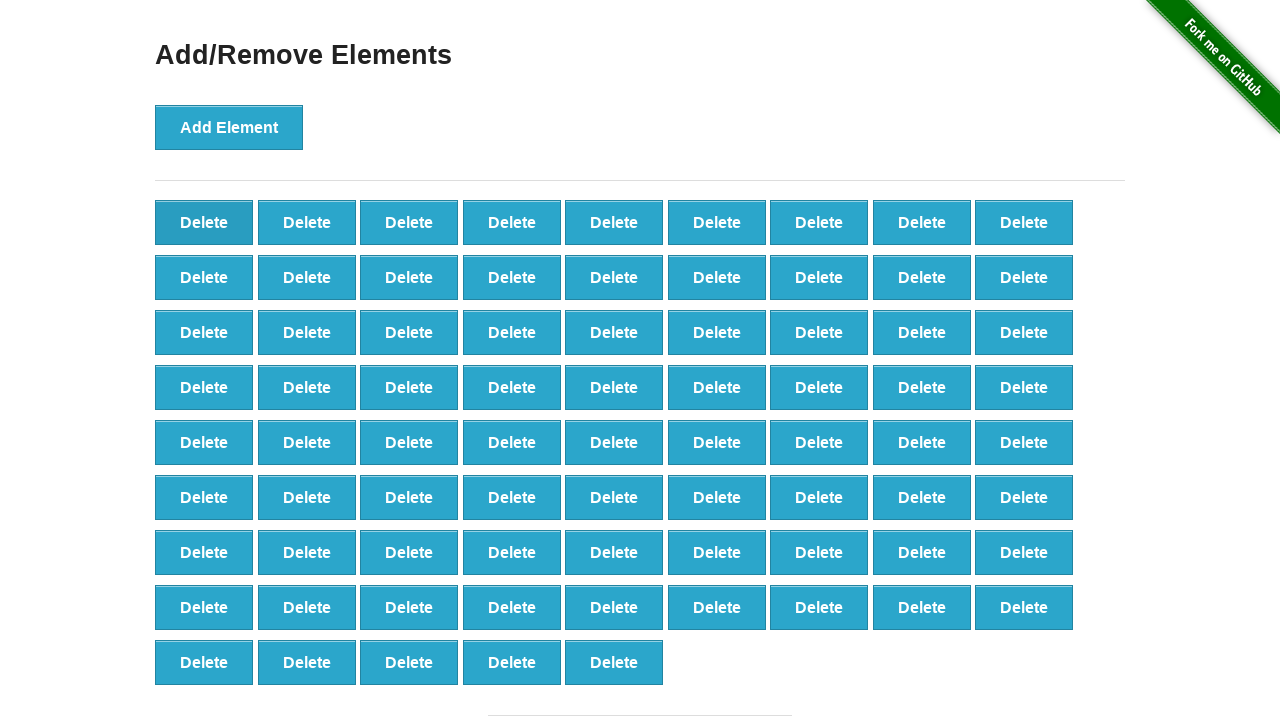

Clicked delete button (iteration 24/90) at (204, 222) on xpath=//*[@onclick='deleteElement()'] >> nth=0
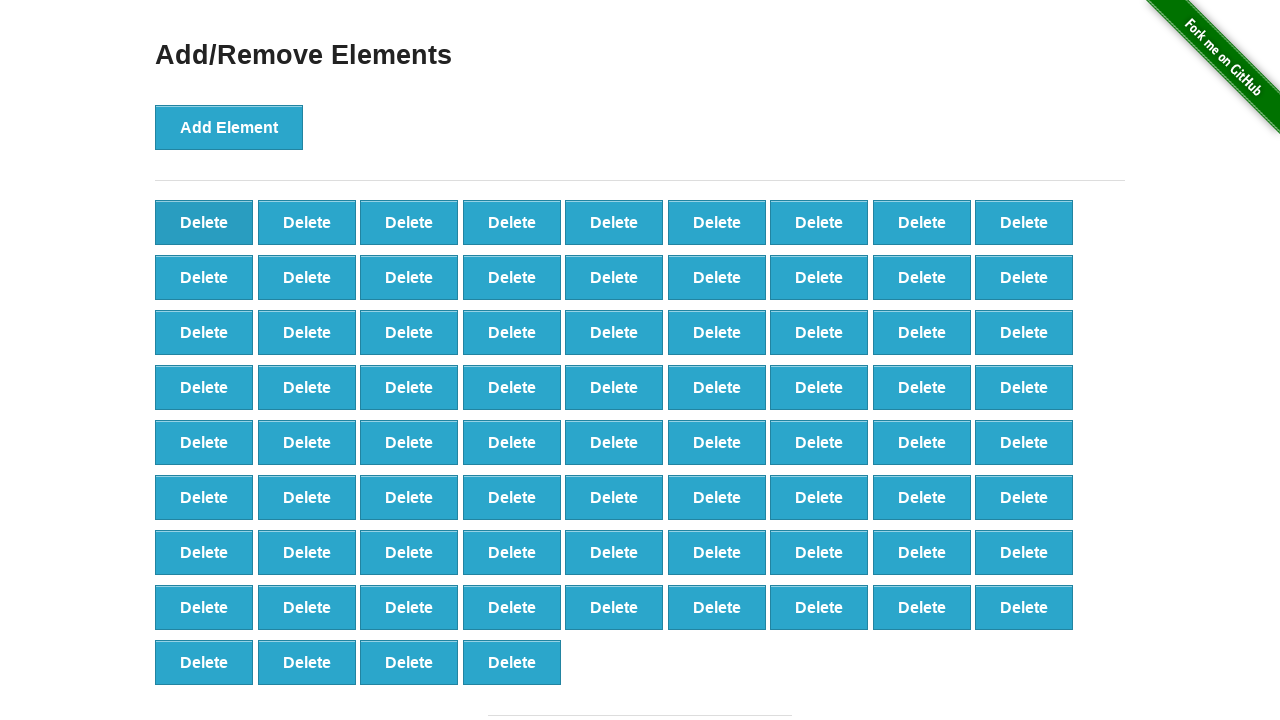

Clicked delete button (iteration 25/90) at (204, 222) on xpath=//*[@onclick='deleteElement()'] >> nth=0
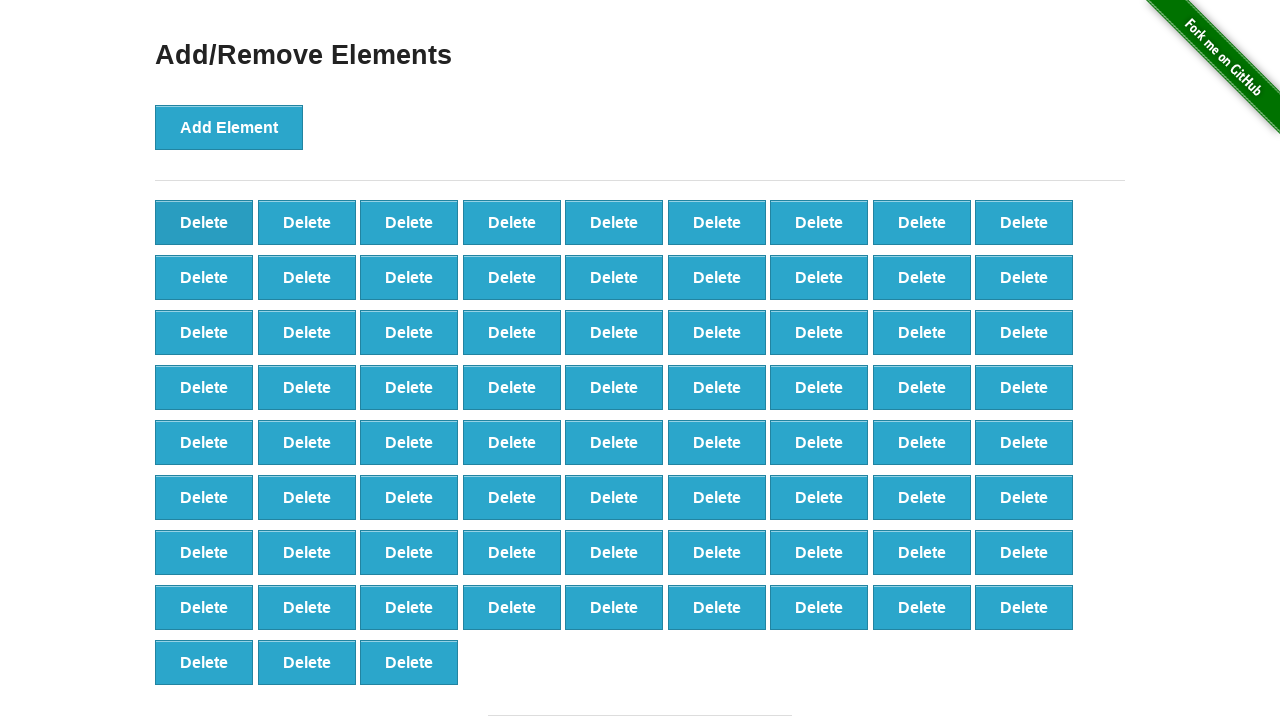

Clicked delete button (iteration 26/90) at (204, 222) on xpath=//*[@onclick='deleteElement()'] >> nth=0
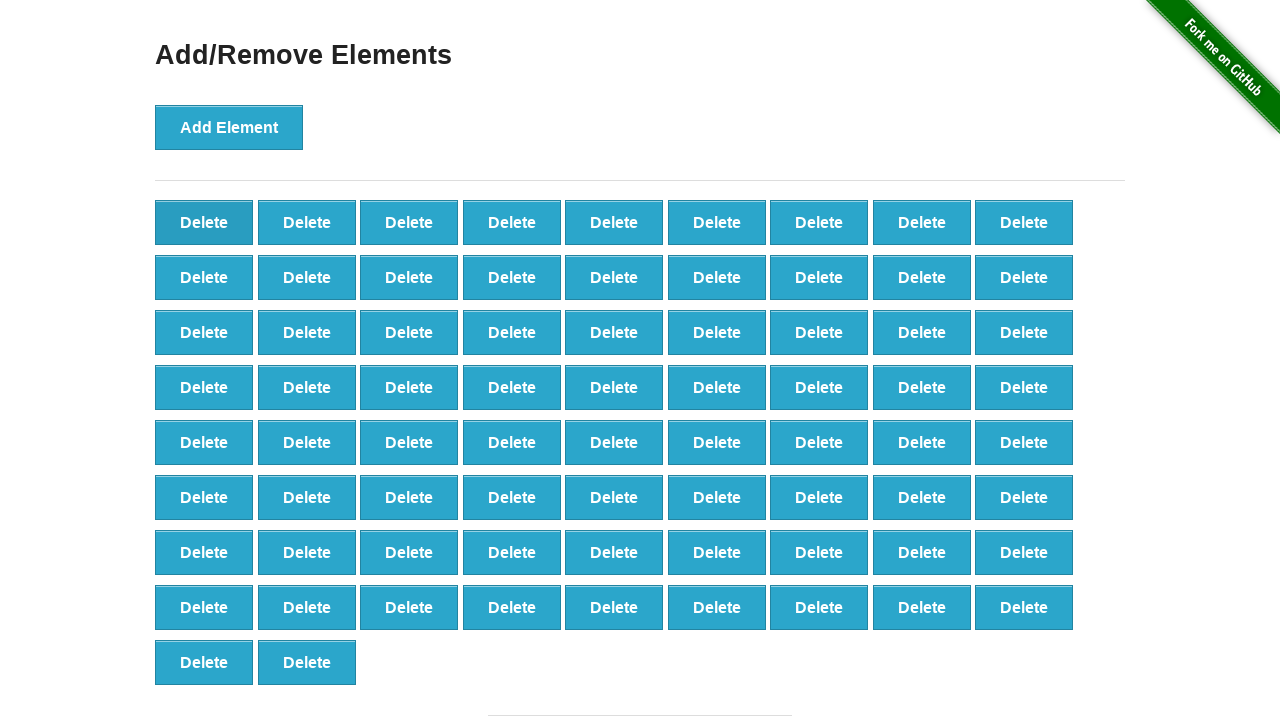

Clicked delete button (iteration 27/90) at (204, 222) on xpath=//*[@onclick='deleteElement()'] >> nth=0
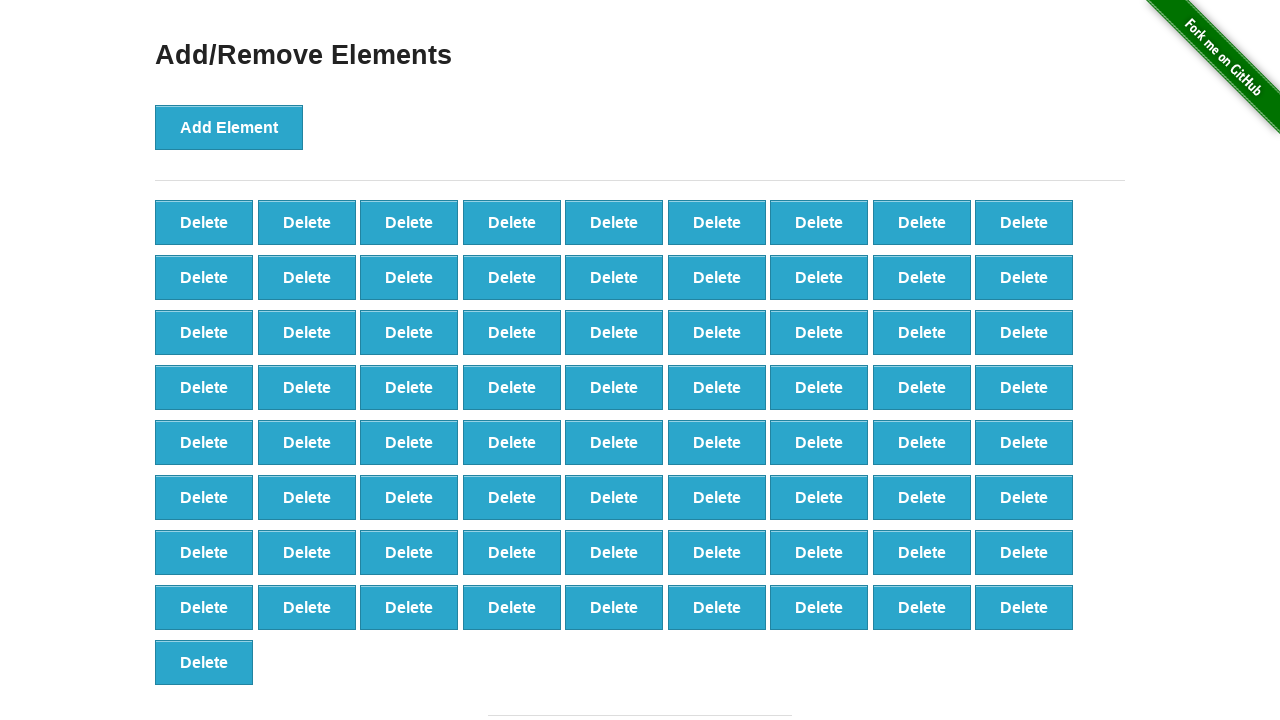

Clicked delete button (iteration 28/90) at (204, 222) on xpath=//*[@onclick='deleteElement()'] >> nth=0
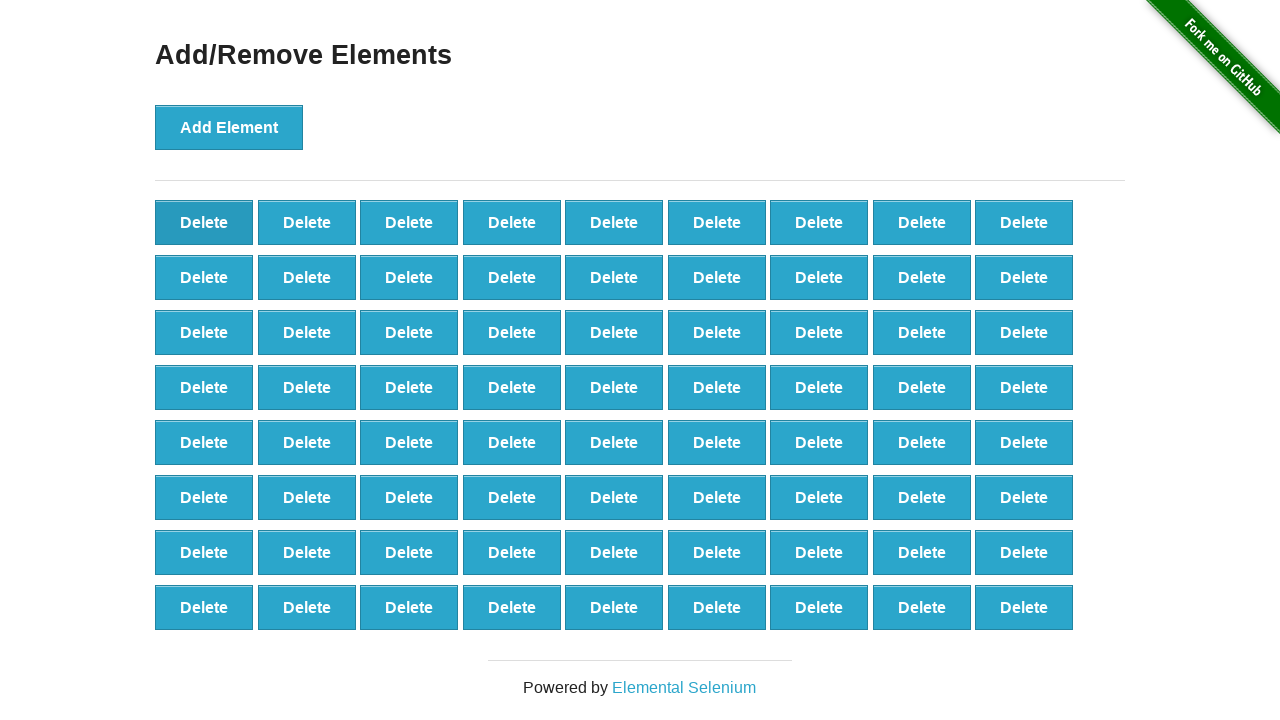

Clicked delete button (iteration 29/90) at (204, 222) on xpath=//*[@onclick='deleteElement()'] >> nth=0
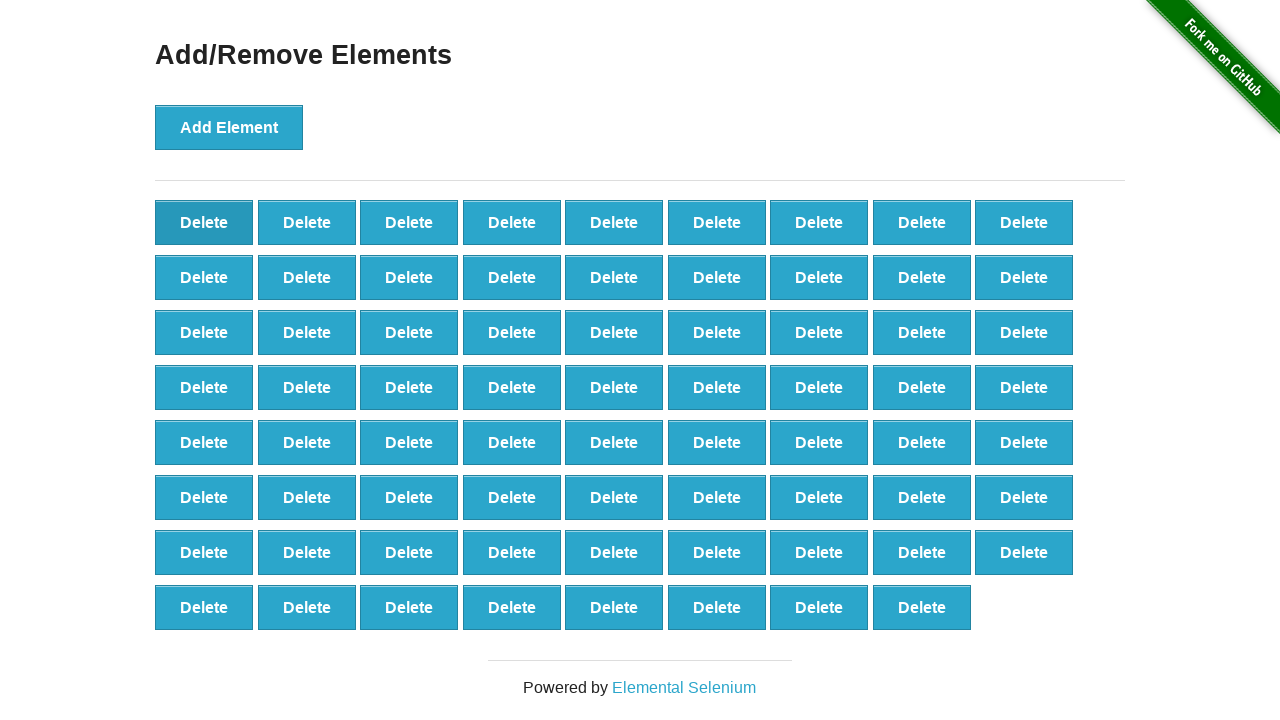

Clicked delete button (iteration 30/90) at (204, 222) on xpath=//*[@onclick='deleteElement()'] >> nth=0
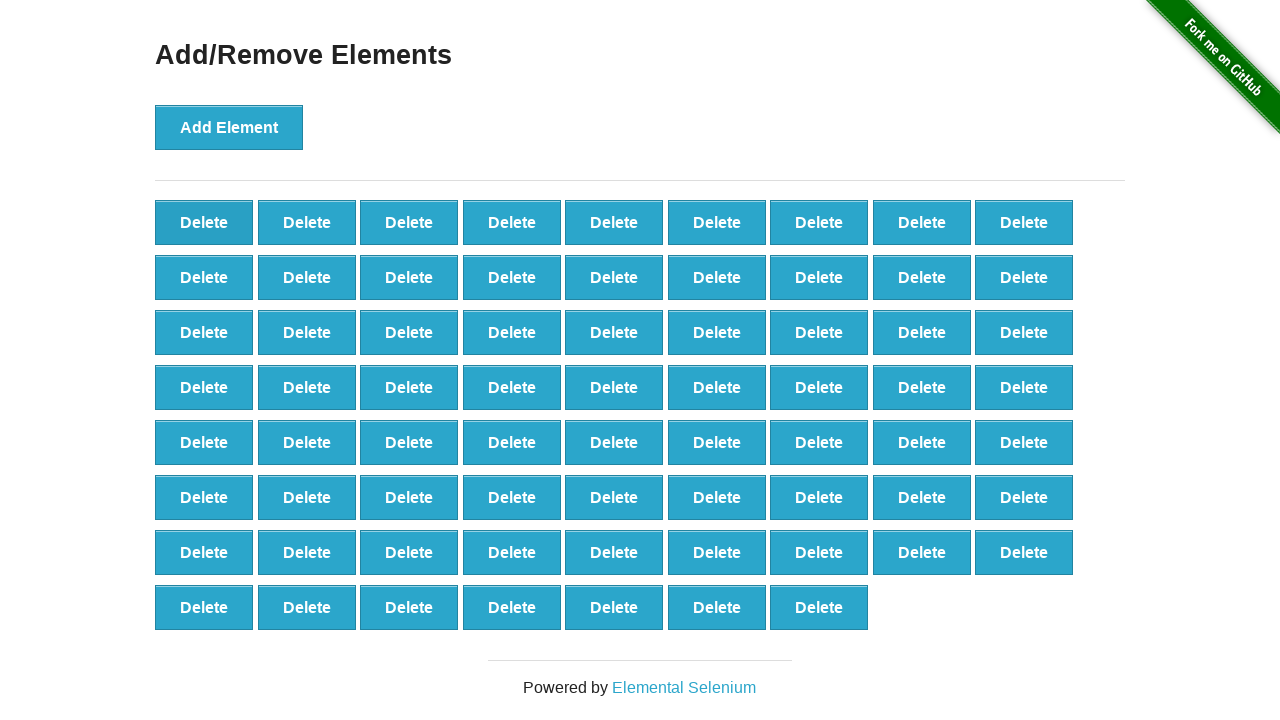

Clicked delete button (iteration 31/90) at (204, 222) on xpath=//*[@onclick='deleteElement()'] >> nth=0
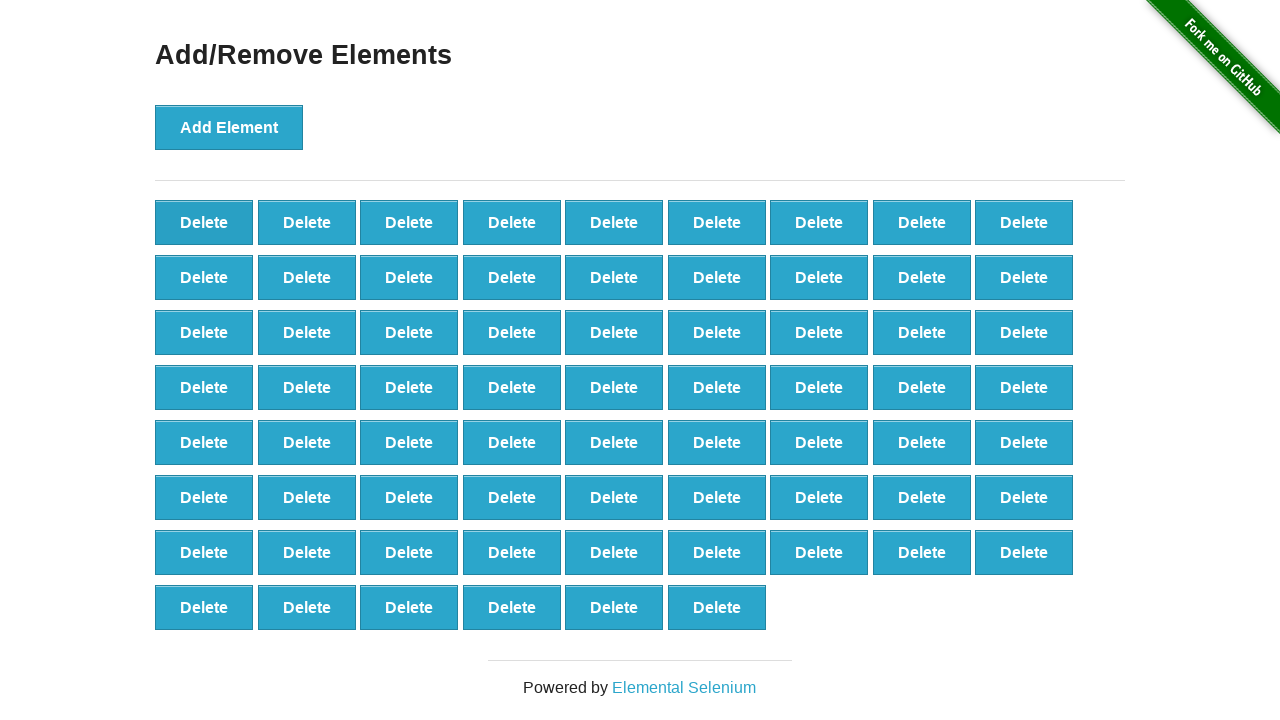

Clicked delete button (iteration 32/90) at (204, 222) on xpath=//*[@onclick='deleteElement()'] >> nth=0
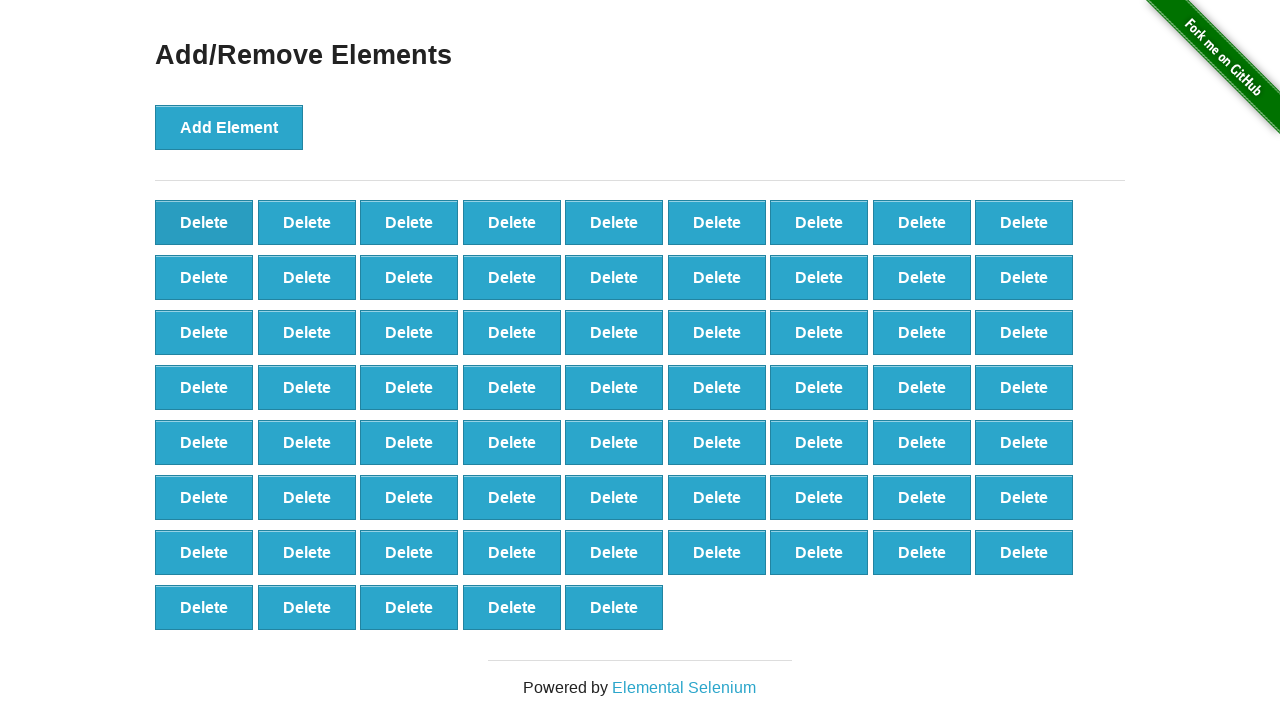

Clicked delete button (iteration 33/90) at (204, 222) on xpath=//*[@onclick='deleteElement()'] >> nth=0
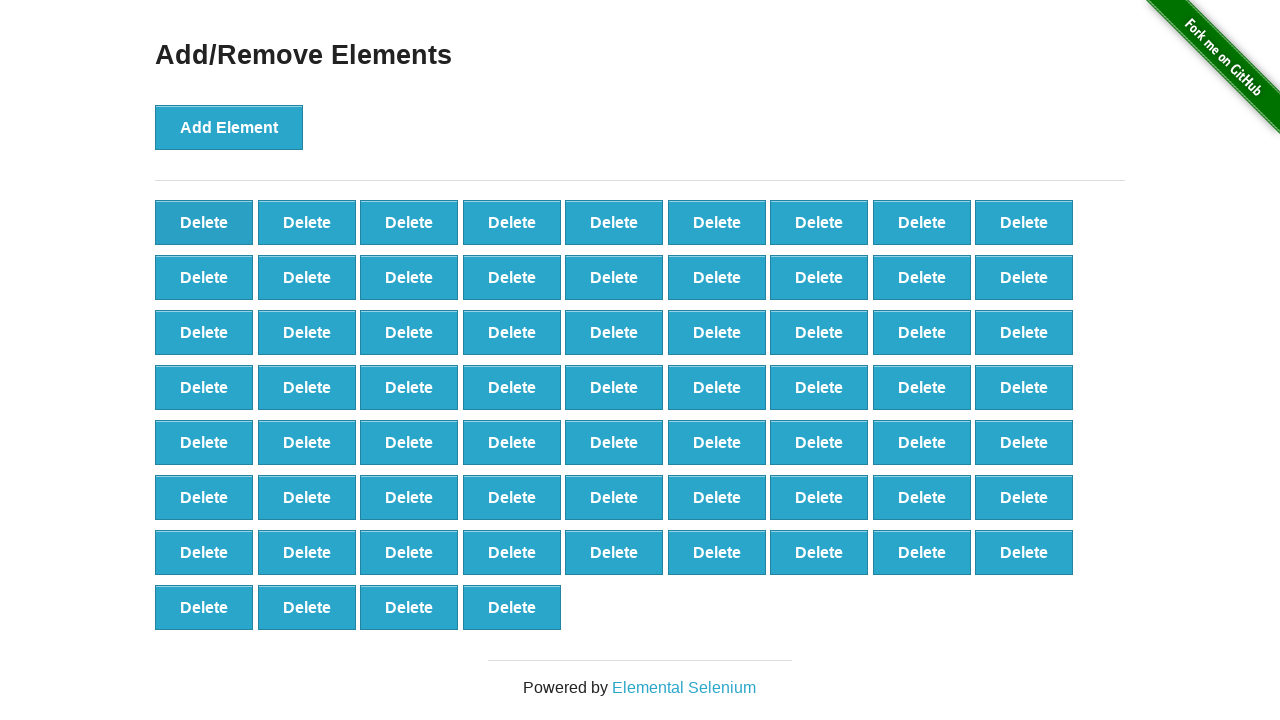

Clicked delete button (iteration 34/90) at (204, 222) on xpath=//*[@onclick='deleteElement()'] >> nth=0
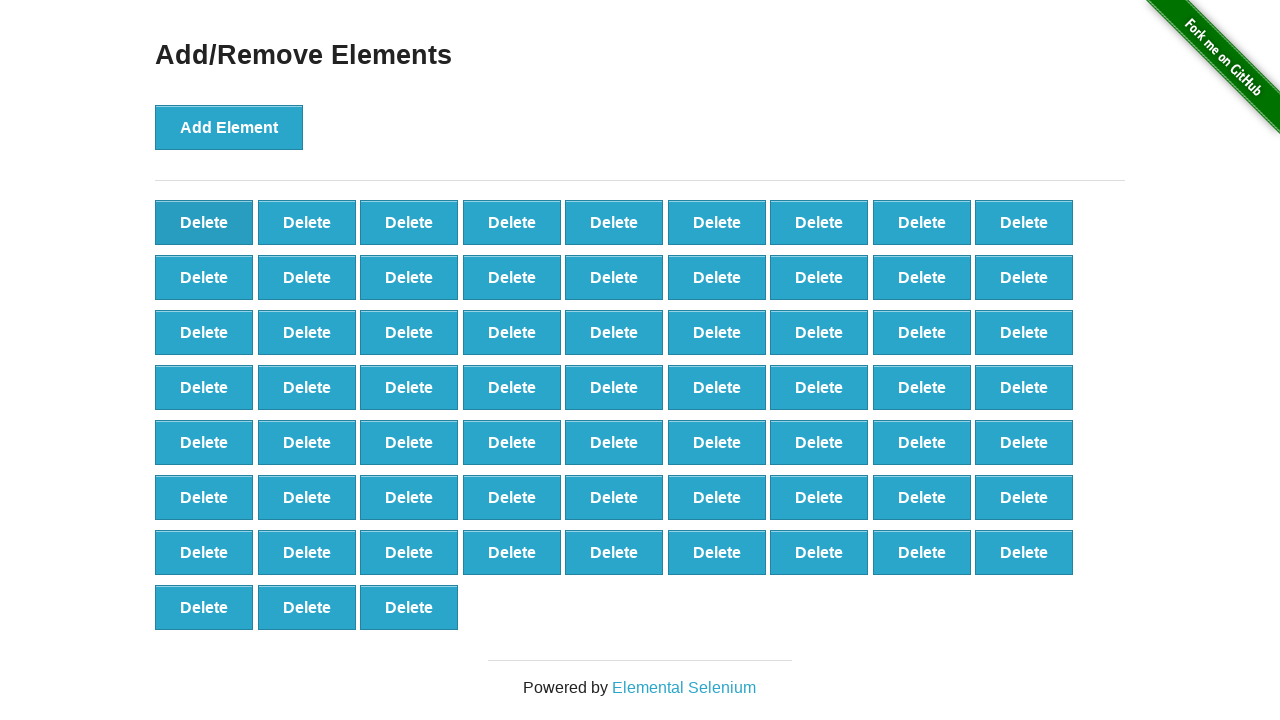

Clicked delete button (iteration 35/90) at (204, 222) on xpath=//*[@onclick='deleteElement()'] >> nth=0
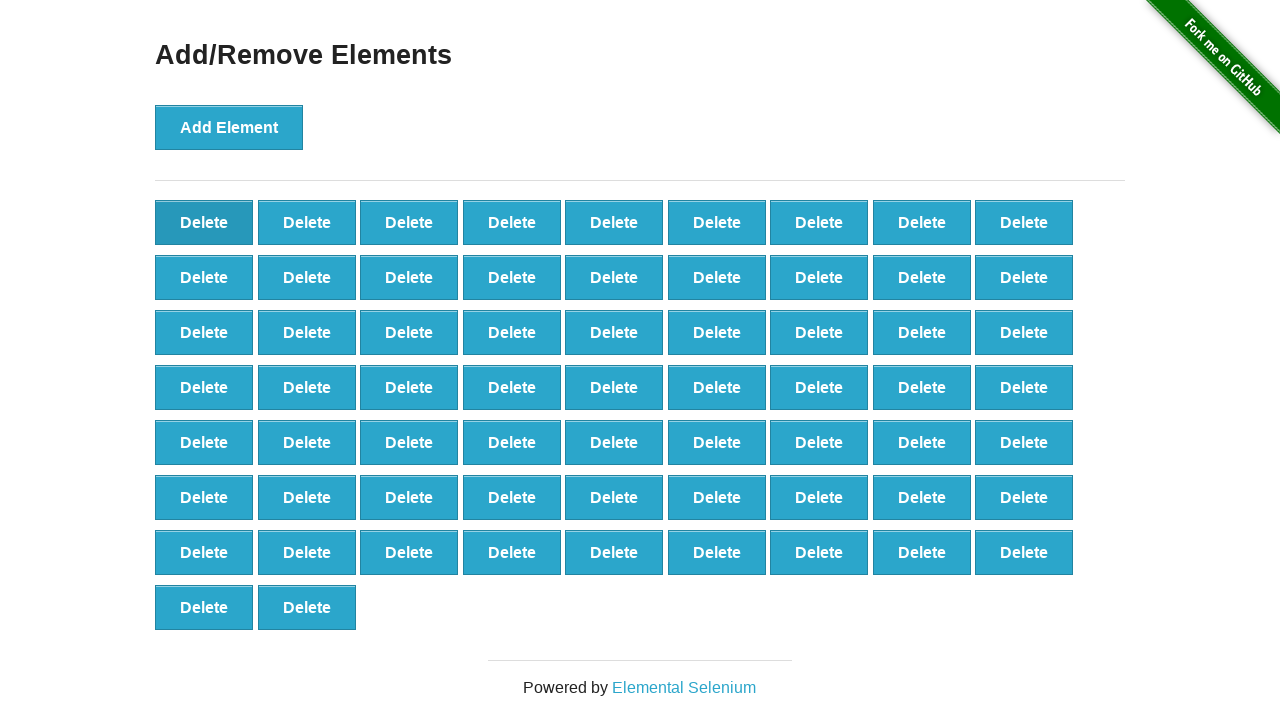

Clicked delete button (iteration 36/90) at (204, 222) on xpath=//*[@onclick='deleteElement()'] >> nth=0
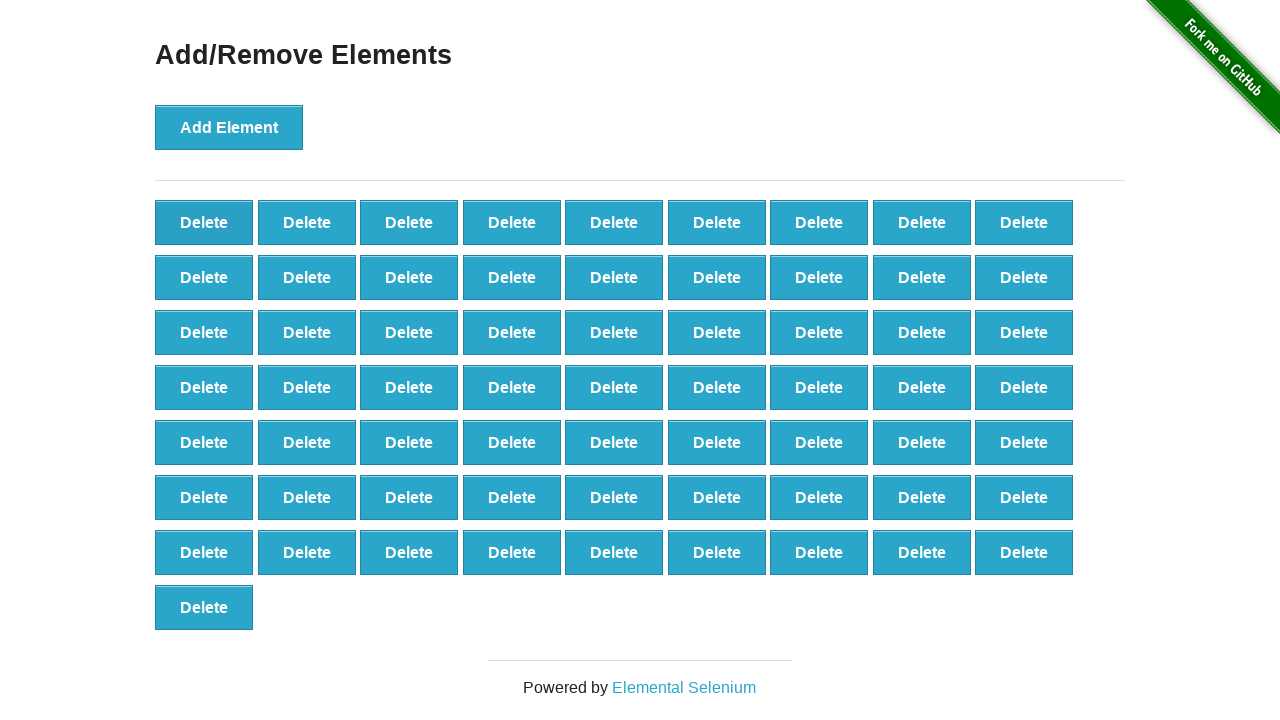

Clicked delete button (iteration 37/90) at (204, 222) on xpath=//*[@onclick='deleteElement()'] >> nth=0
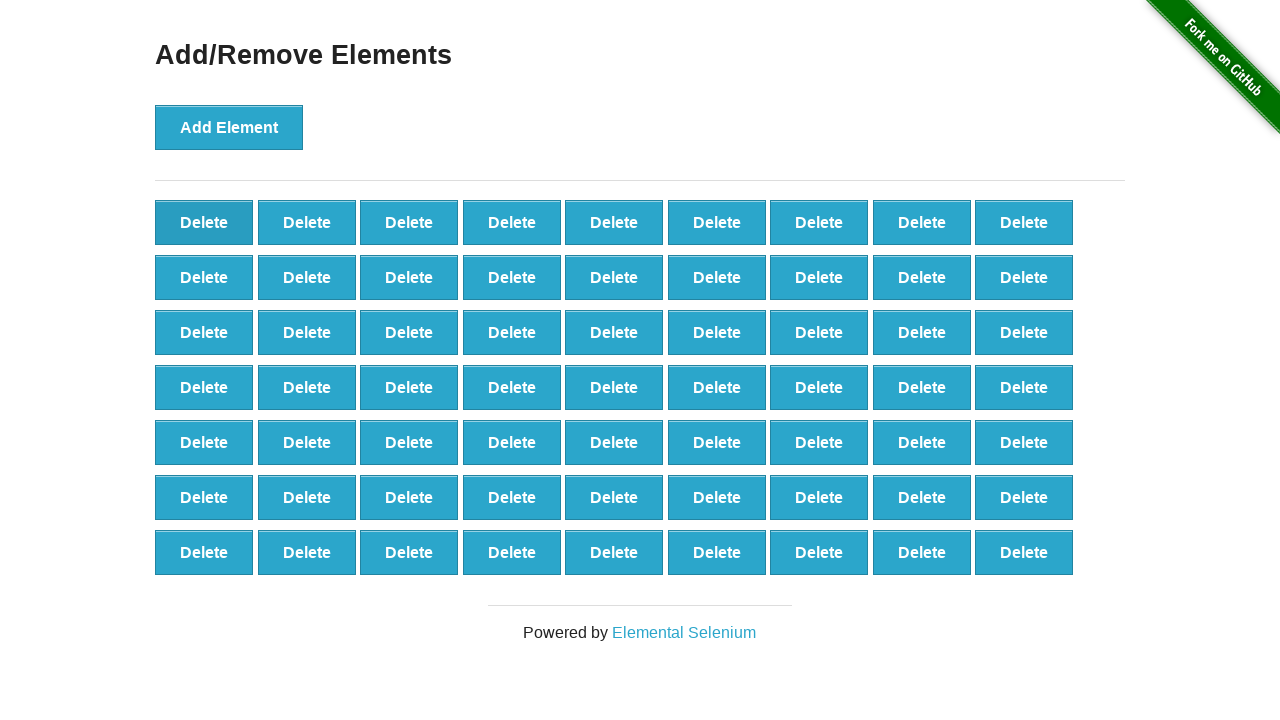

Clicked delete button (iteration 38/90) at (204, 222) on xpath=//*[@onclick='deleteElement()'] >> nth=0
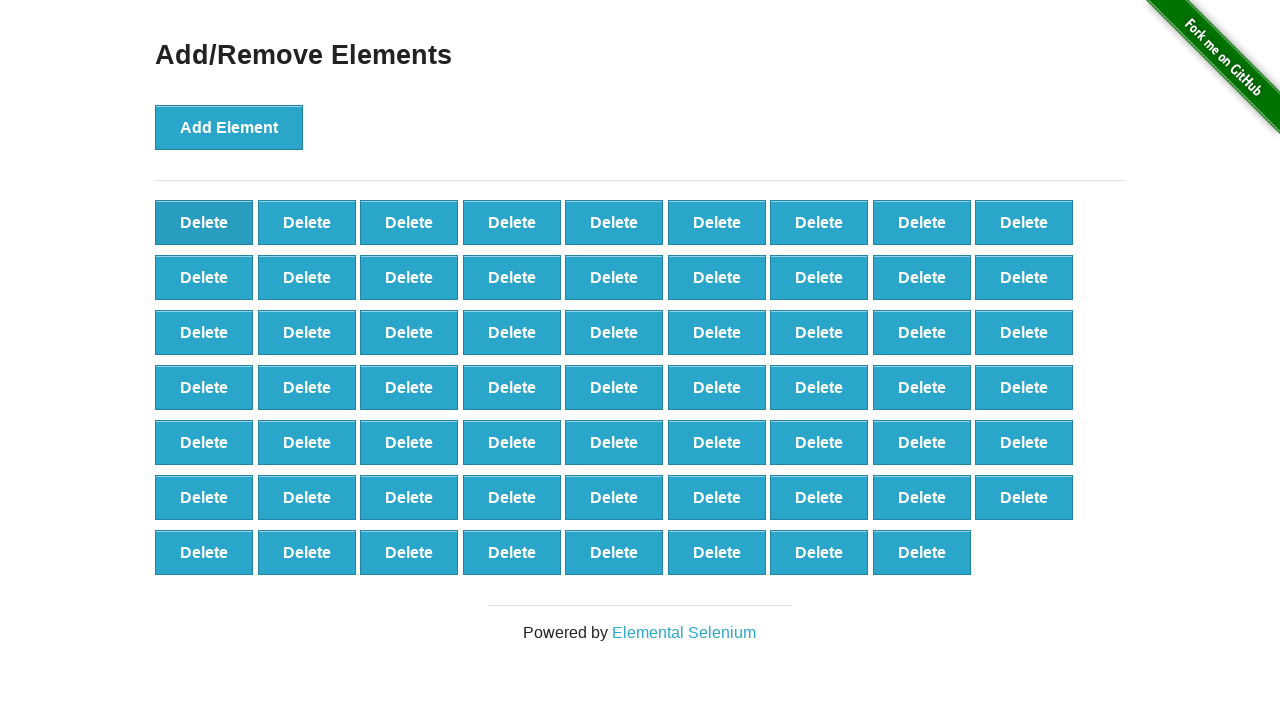

Clicked delete button (iteration 39/90) at (204, 222) on xpath=//*[@onclick='deleteElement()'] >> nth=0
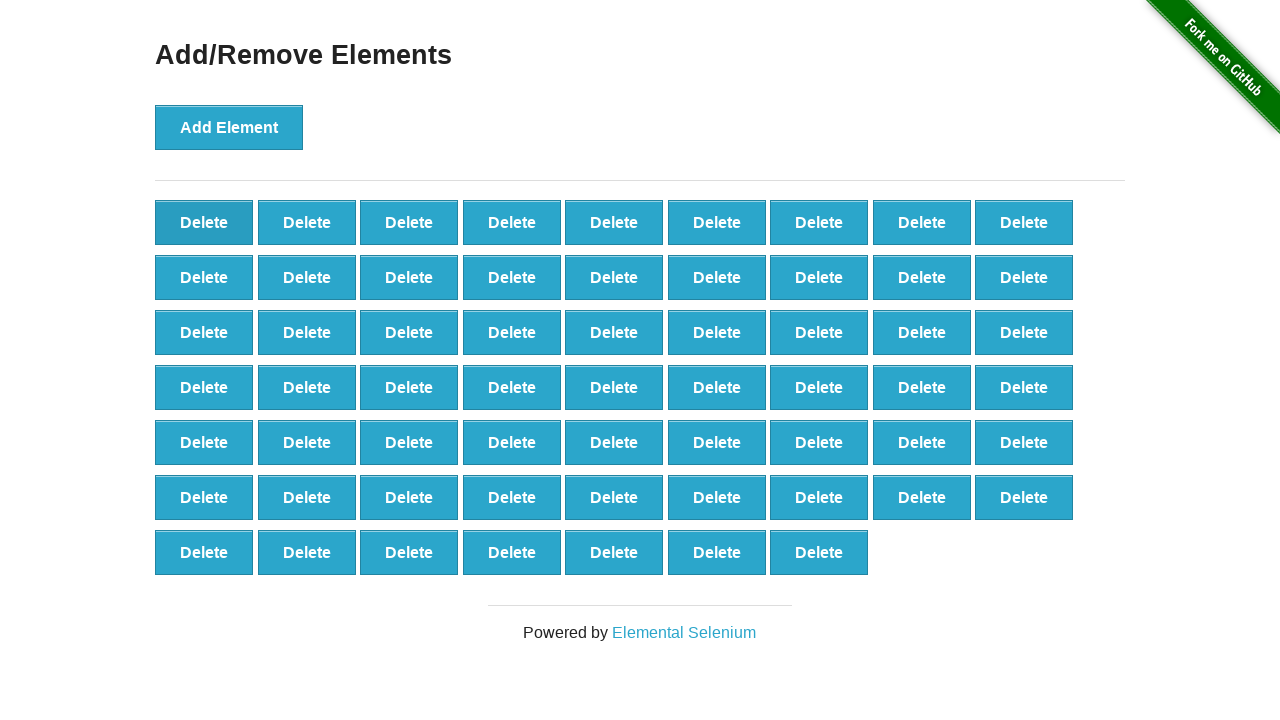

Clicked delete button (iteration 40/90) at (204, 222) on xpath=//*[@onclick='deleteElement()'] >> nth=0
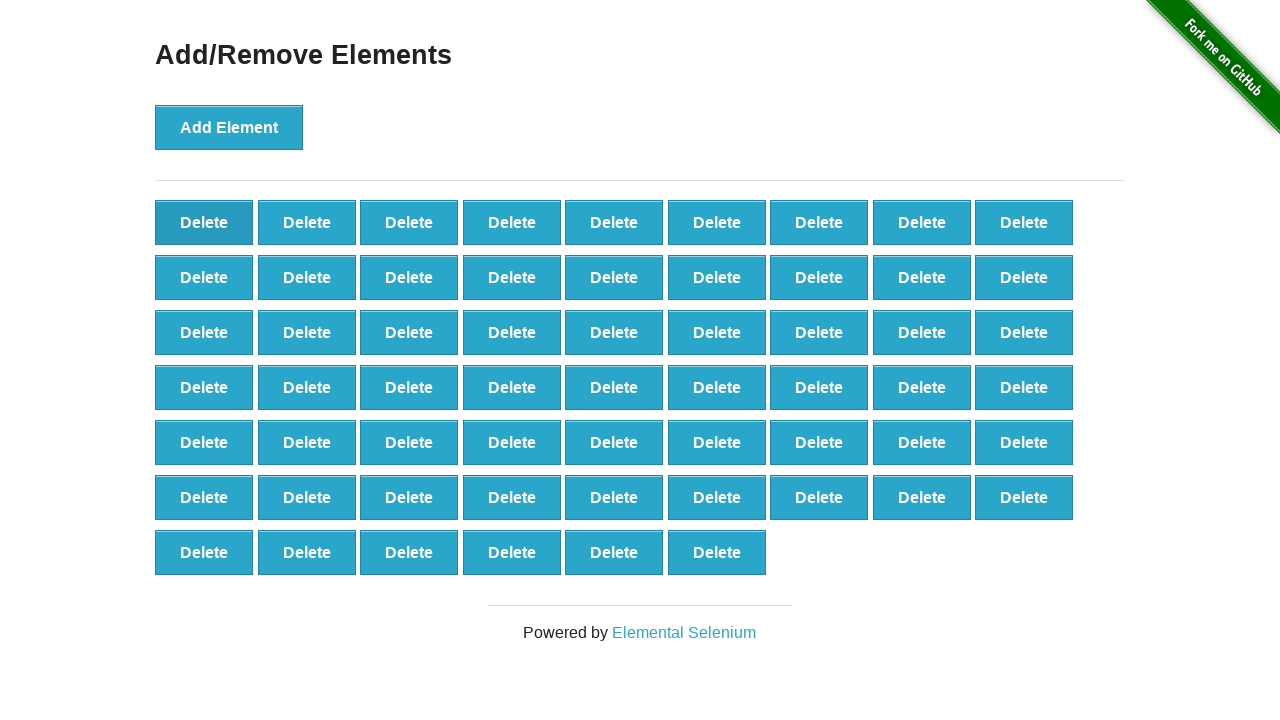

Clicked delete button (iteration 41/90) at (204, 222) on xpath=//*[@onclick='deleteElement()'] >> nth=0
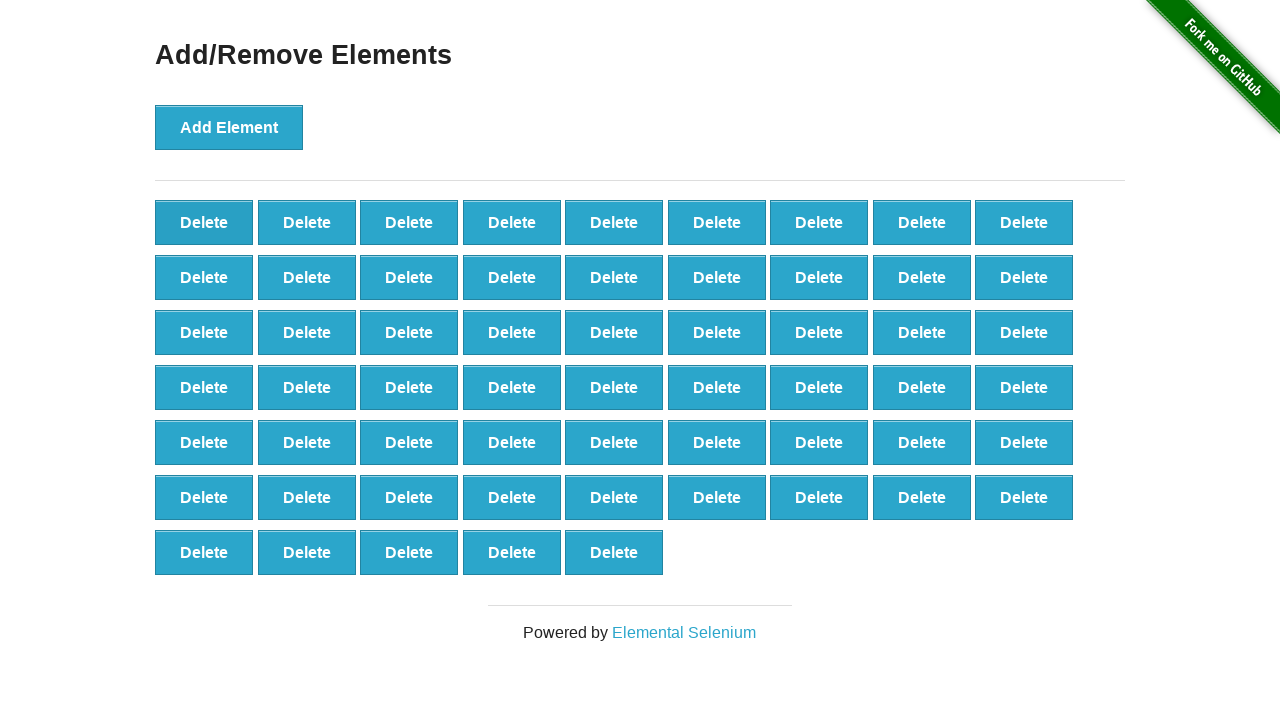

Clicked delete button (iteration 42/90) at (204, 222) on xpath=//*[@onclick='deleteElement()'] >> nth=0
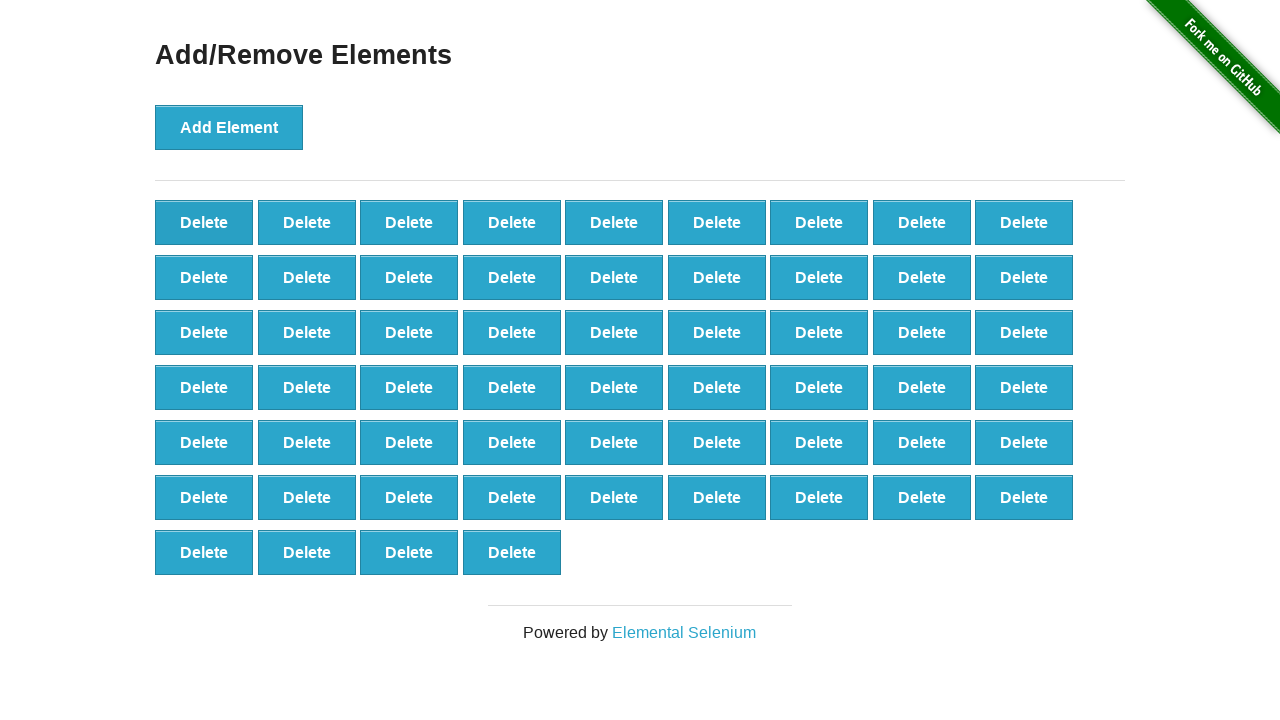

Clicked delete button (iteration 43/90) at (204, 222) on xpath=//*[@onclick='deleteElement()'] >> nth=0
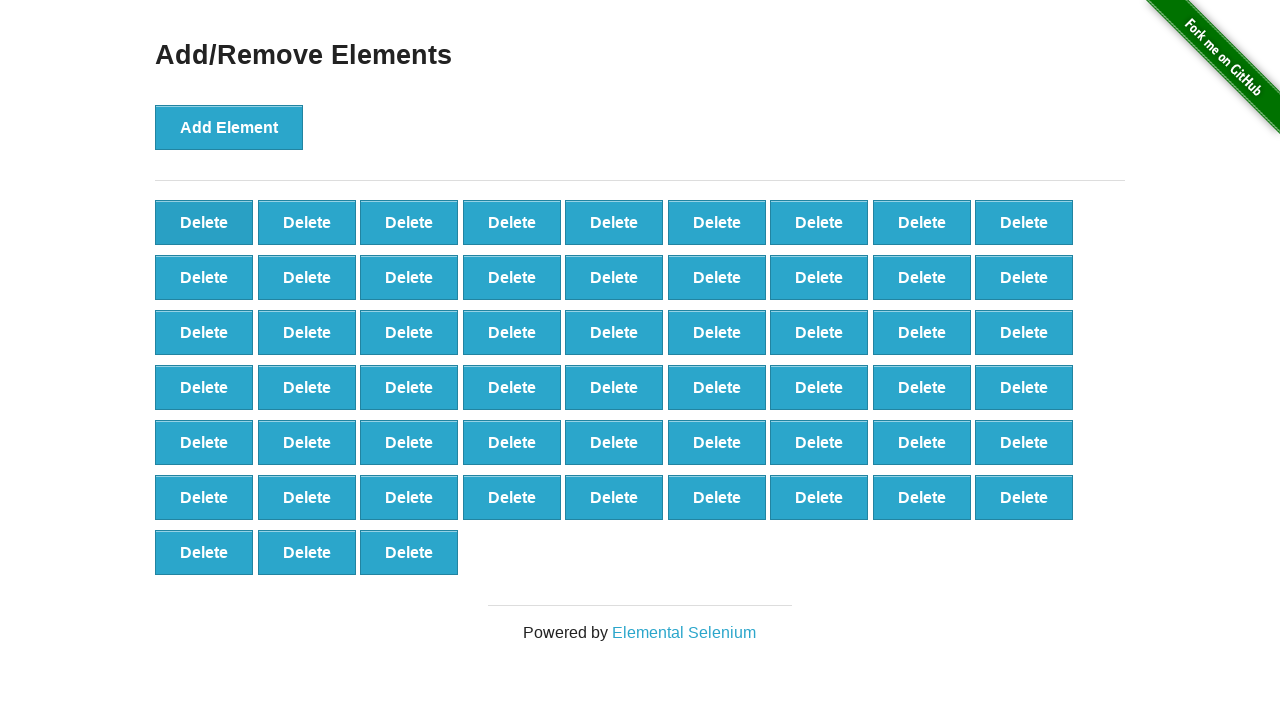

Clicked delete button (iteration 44/90) at (204, 222) on xpath=//*[@onclick='deleteElement()'] >> nth=0
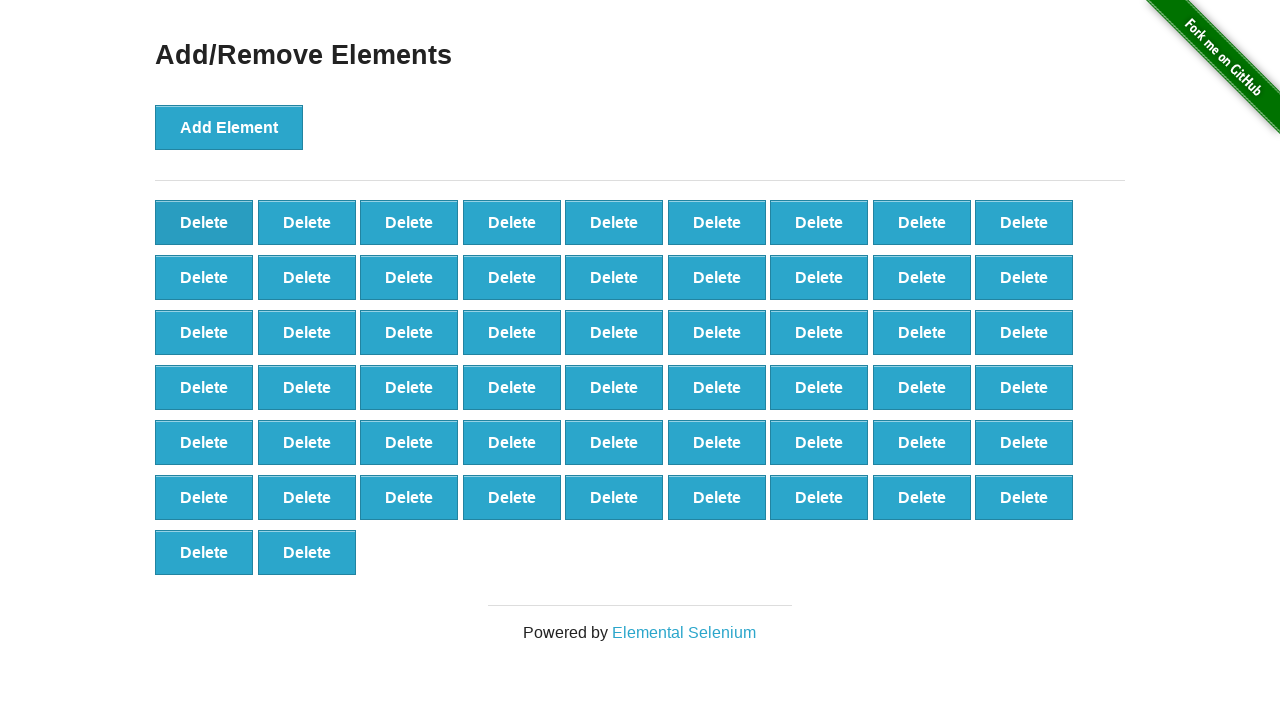

Clicked delete button (iteration 45/90) at (204, 222) on xpath=//*[@onclick='deleteElement()'] >> nth=0
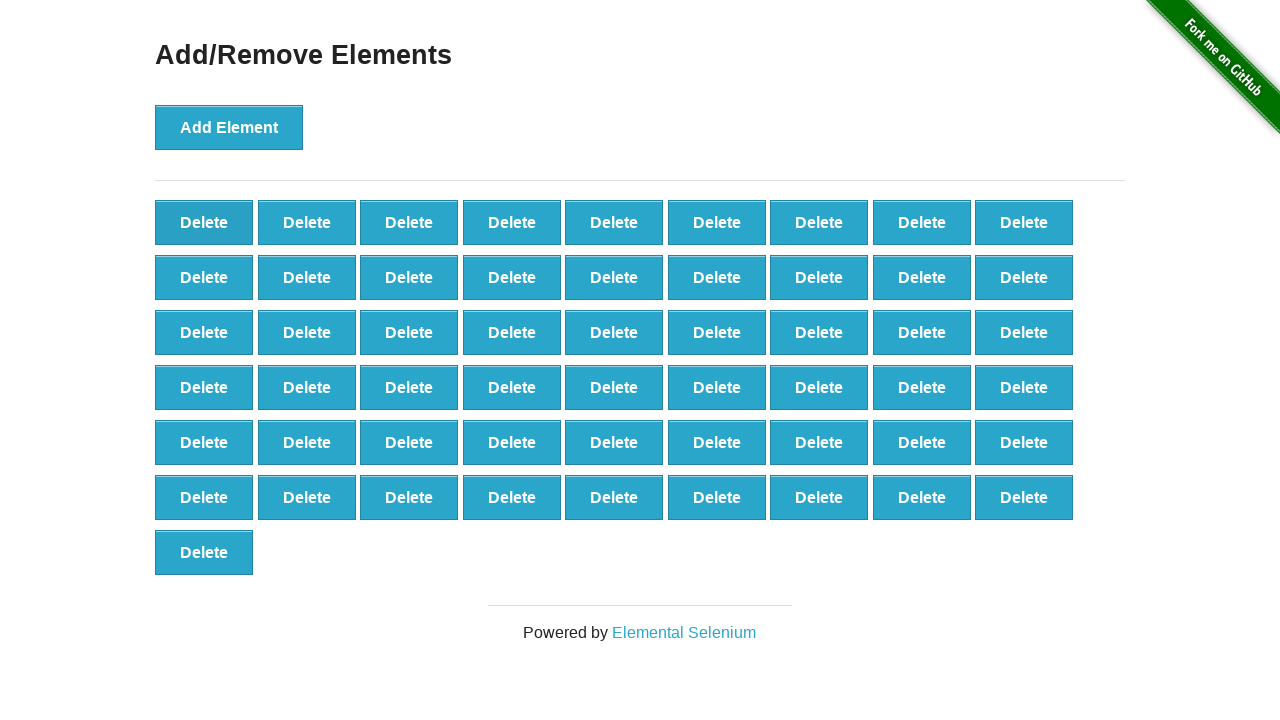

Clicked delete button (iteration 46/90) at (204, 222) on xpath=//*[@onclick='deleteElement()'] >> nth=0
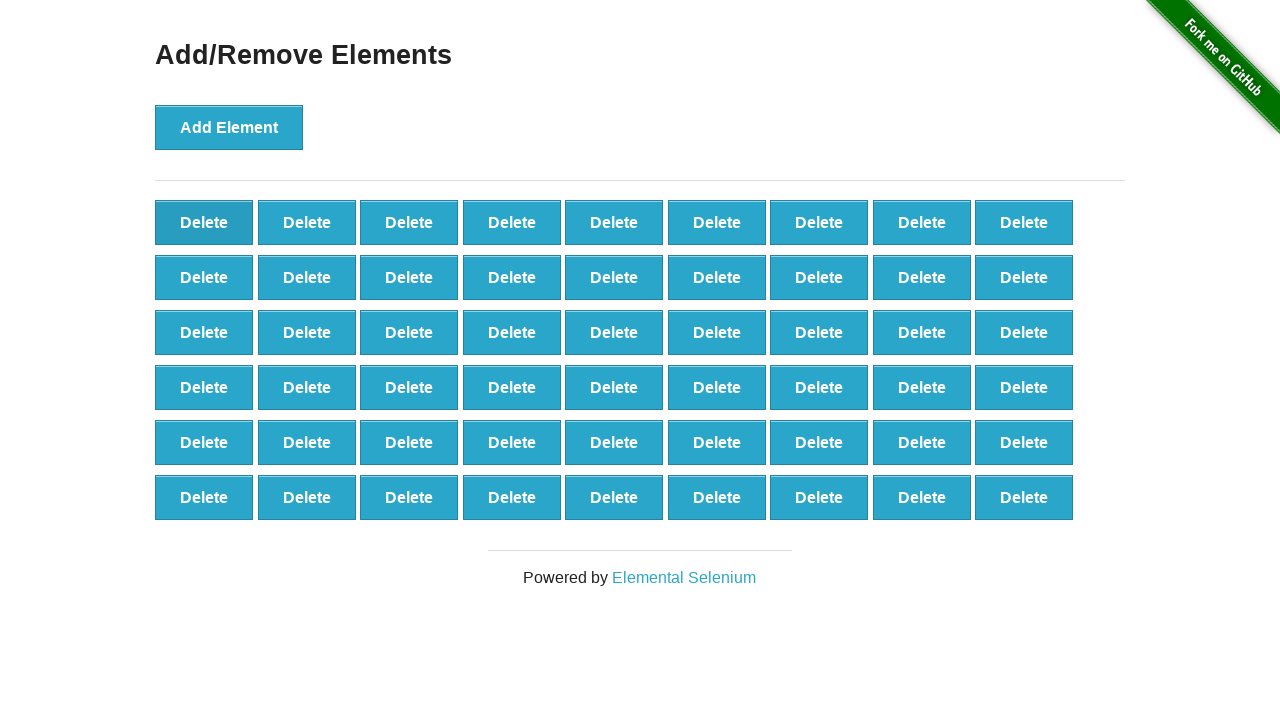

Clicked delete button (iteration 47/90) at (204, 222) on xpath=//*[@onclick='deleteElement()'] >> nth=0
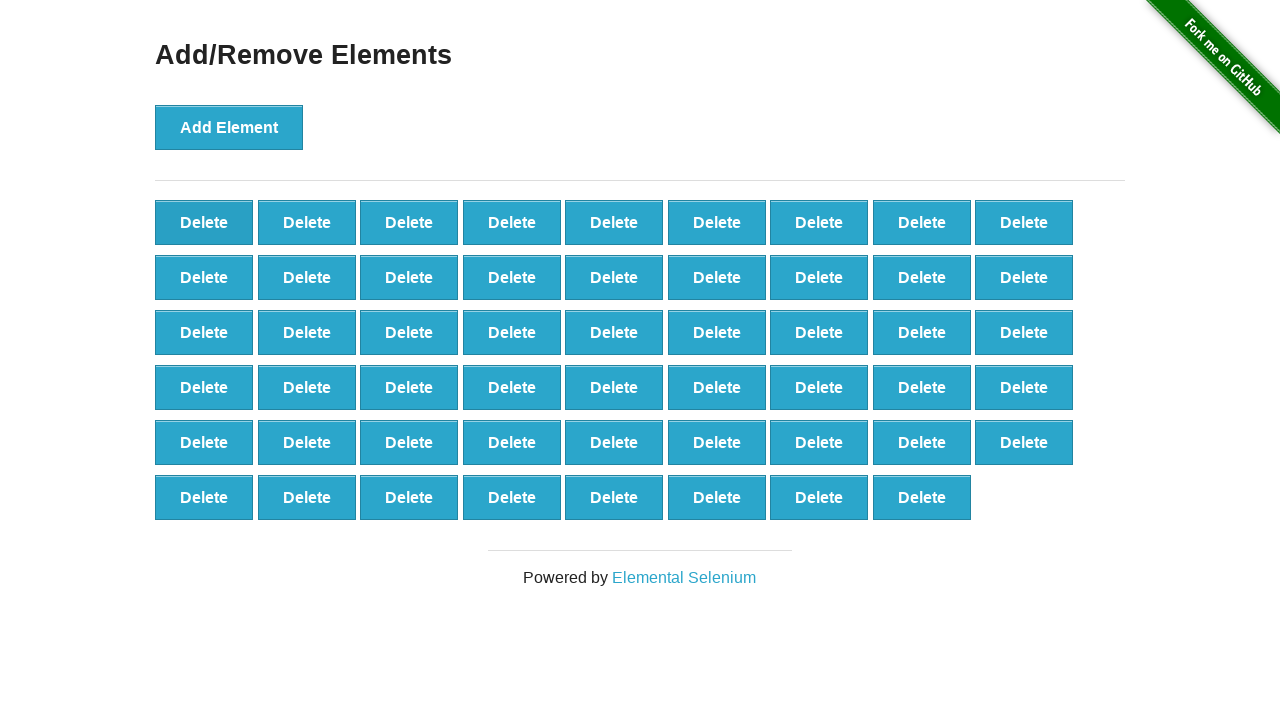

Clicked delete button (iteration 48/90) at (204, 222) on xpath=//*[@onclick='deleteElement()'] >> nth=0
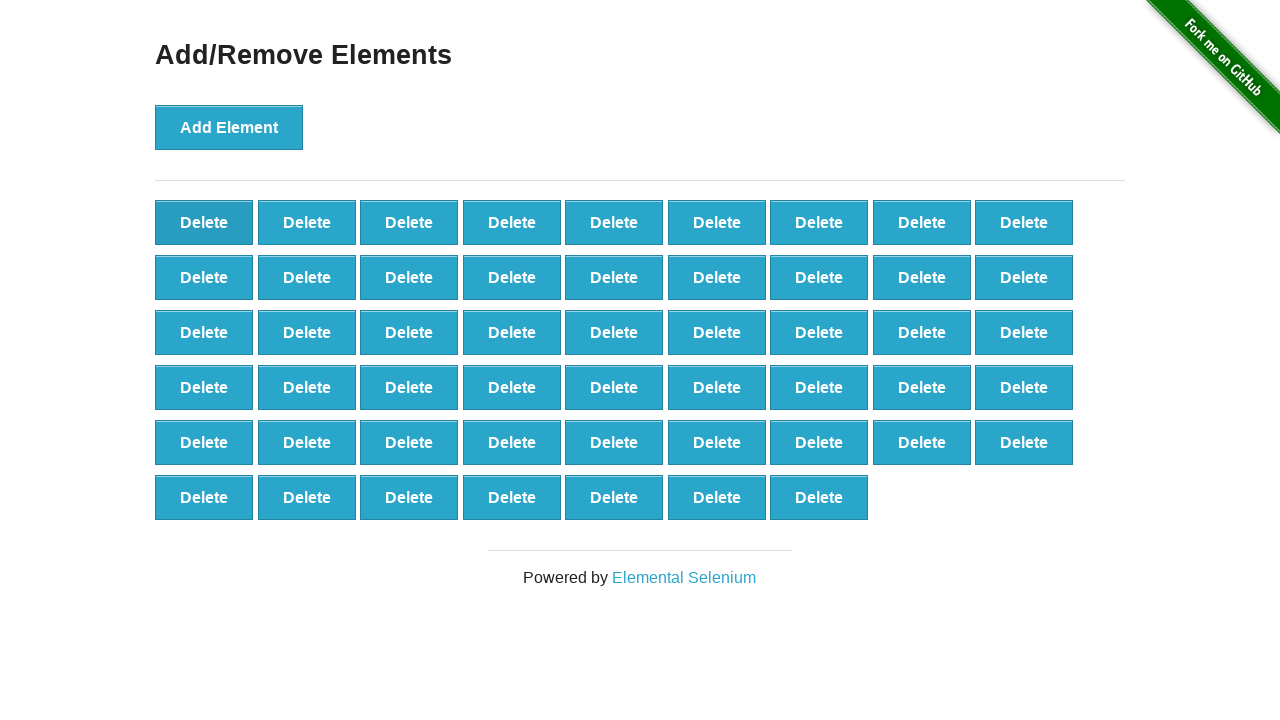

Clicked delete button (iteration 49/90) at (204, 222) on xpath=//*[@onclick='deleteElement()'] >> nth=0
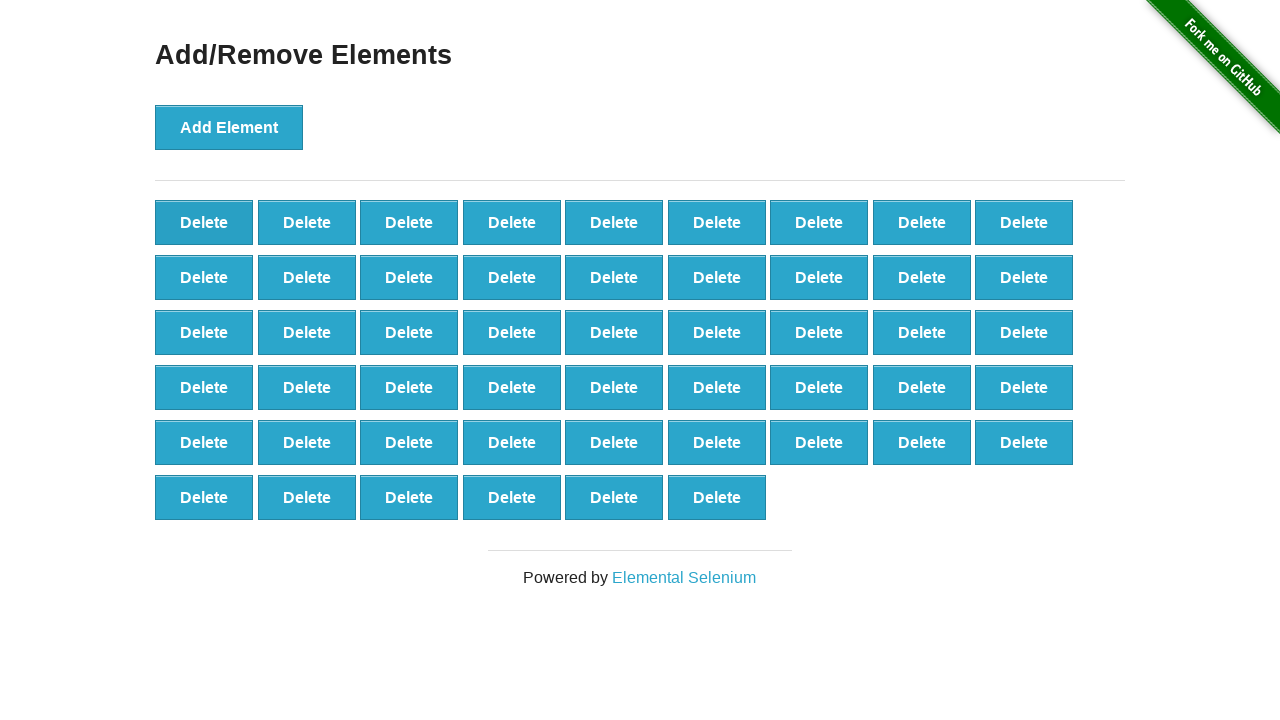

Clicked delete button (iteration 50/90) at (204, 222) on xpath=//*[@onclick='deleteElement()'] >> nth=0
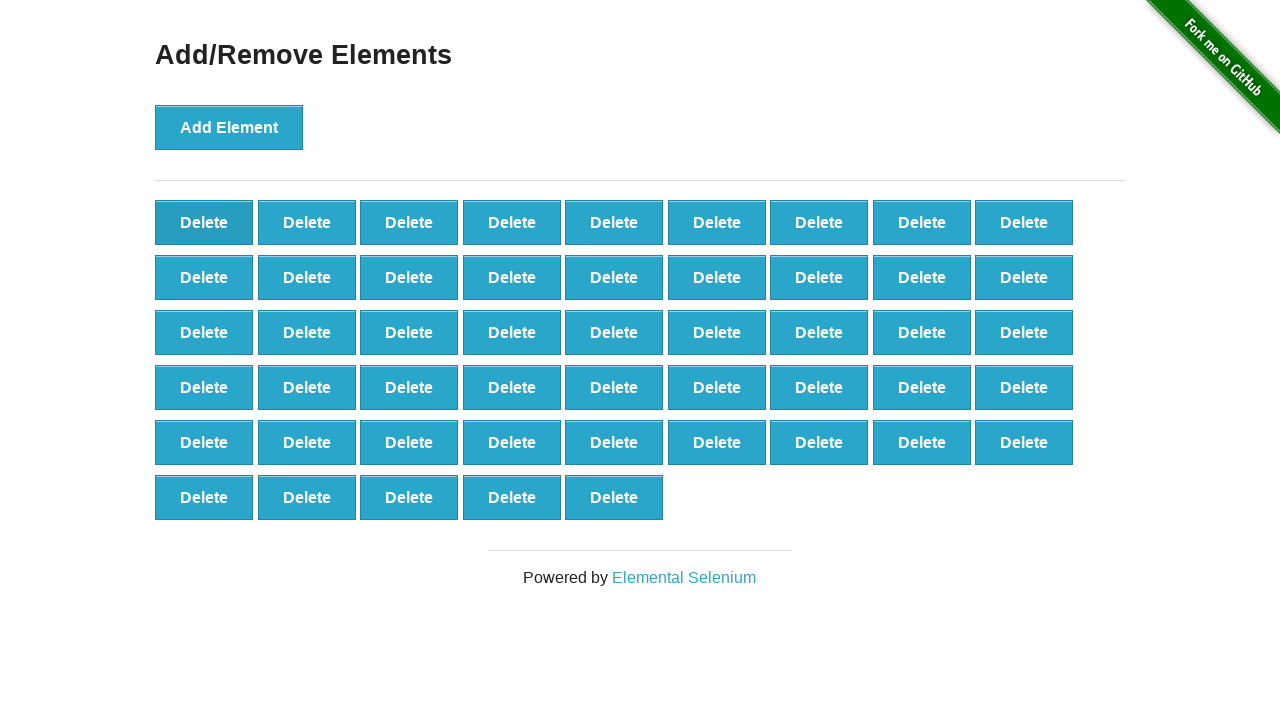

Clicked delete button (iteration 51/90) at (204, 222) on xpath=//*[@onclick='deleteElement()'] >> nth=0
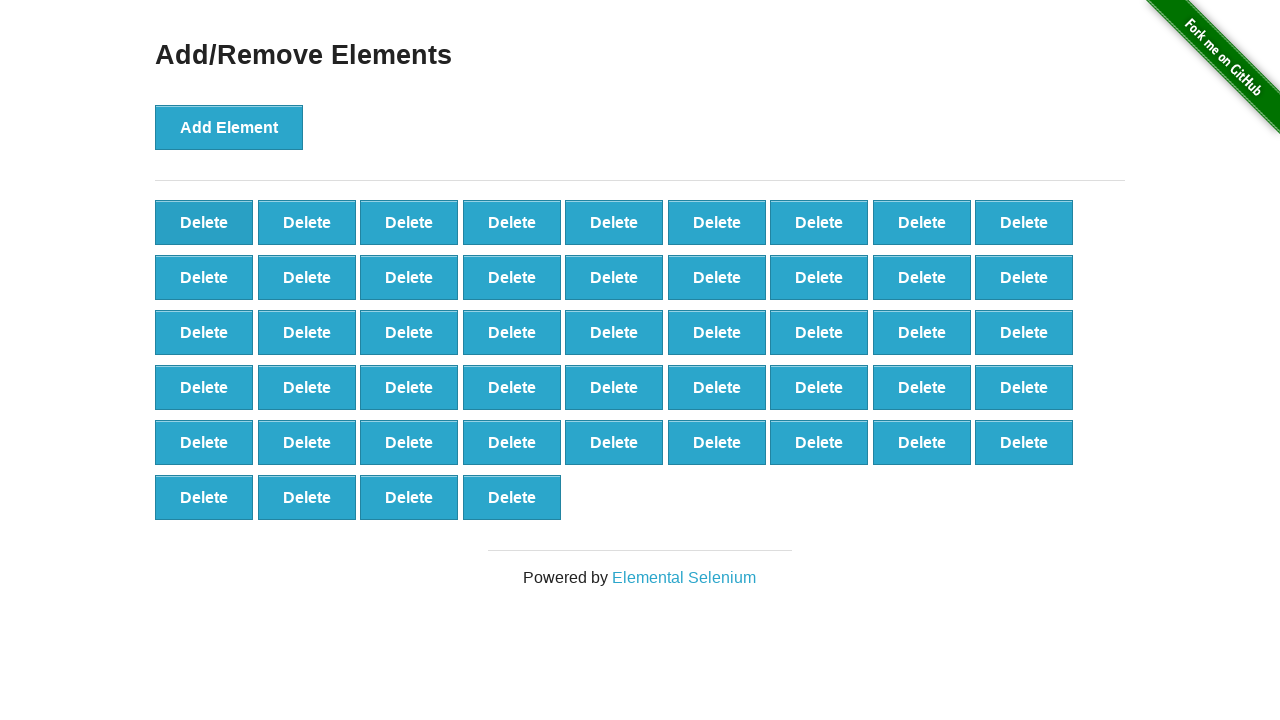

Clicked delete button (iteration 52/90) at (204, 222) on xpath=//*[@onclick='deleteElement()'] >> nth=0
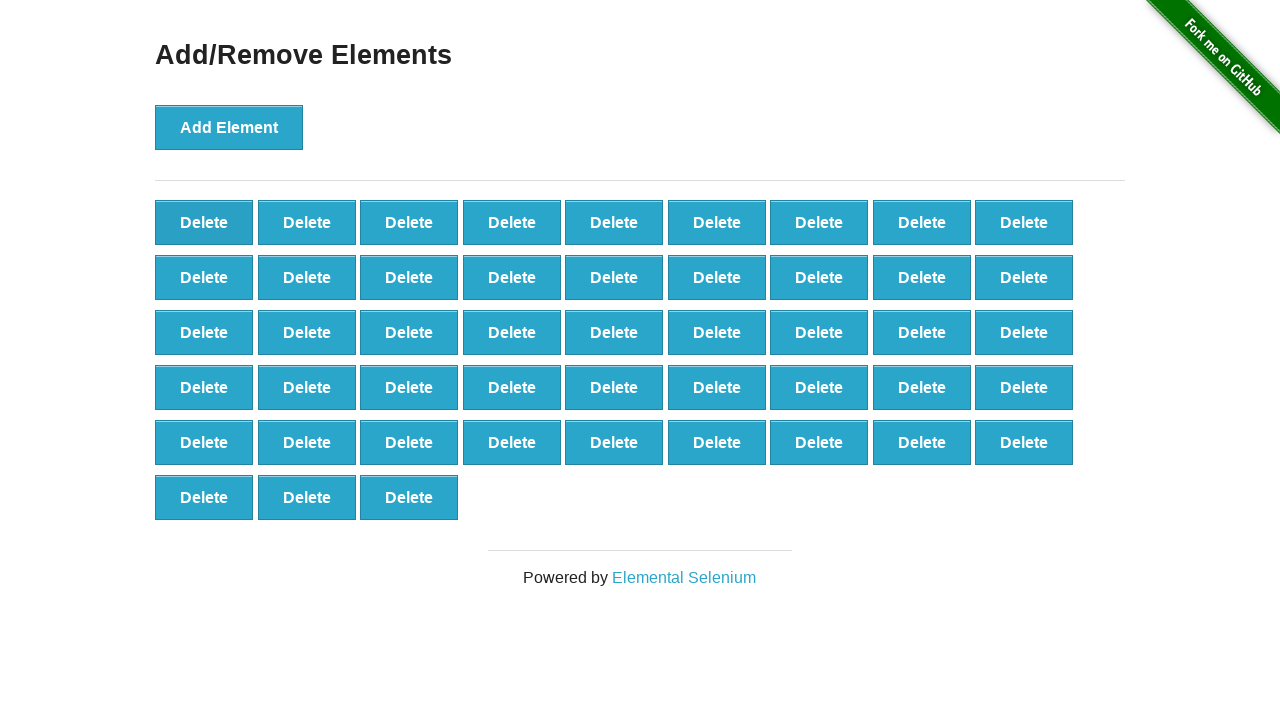

Clicked delete button (iteration 53/90) at (204, 222) on xpath=//*[@onclick='deleteElement()'] >> nth=0
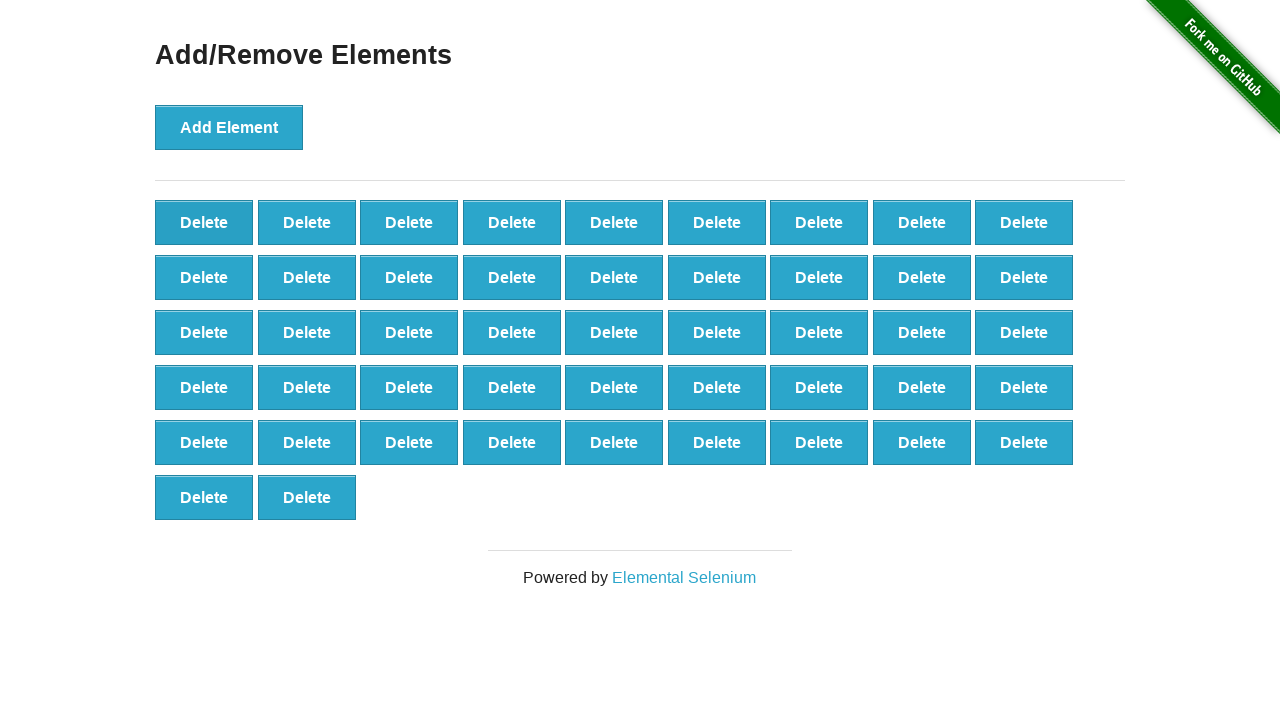

Clicked delete button (iteration 54/90) at (204, 222) on xpath=//*[@onclick='deleteElement()'] >> nth=0
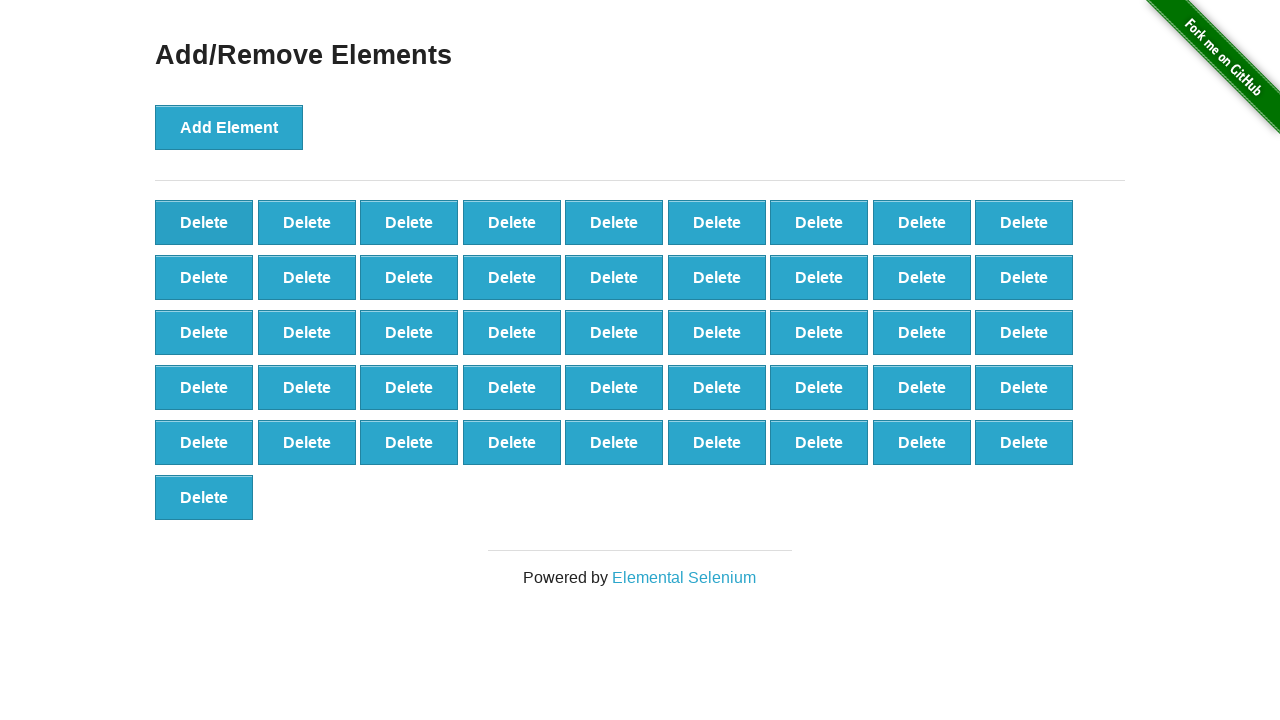

Clicked delete button (iteration 55/90) at (204, 222) on xpath=//*[@onclick='deleteElement()'] >> nth=0
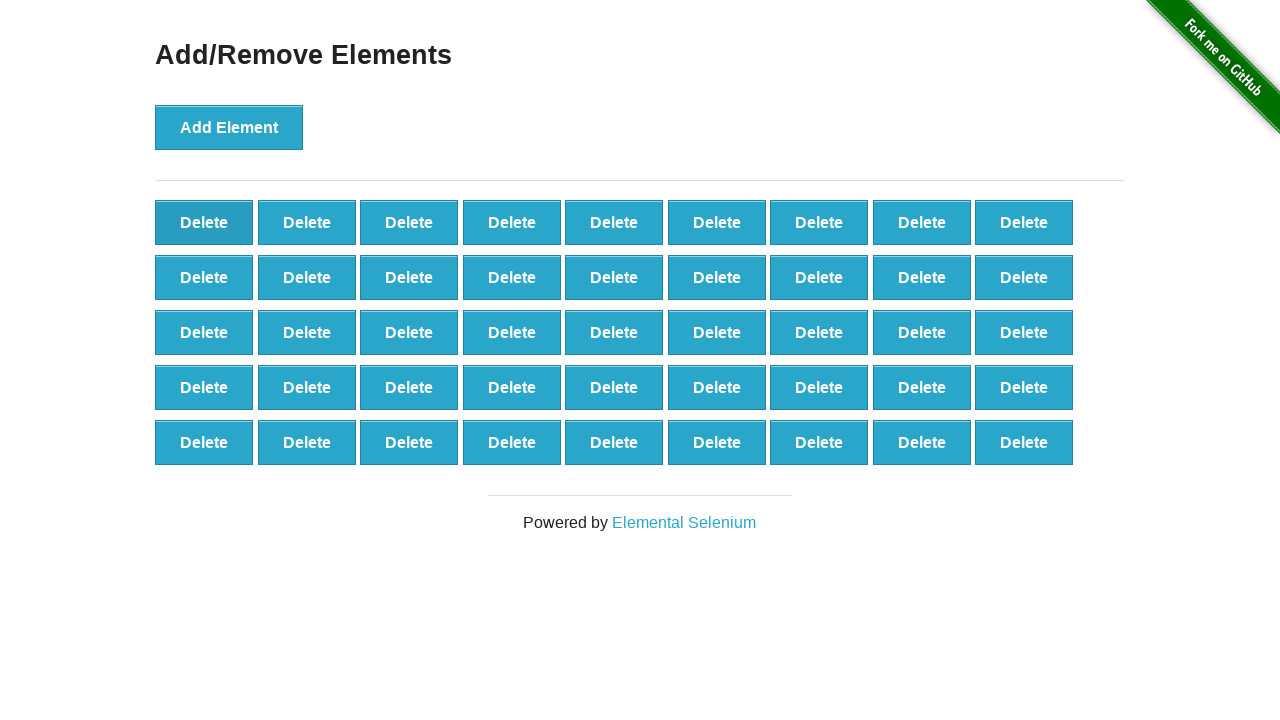

Clicked delete button (iteration 56/90) at (204, 222) on xpath=//*[@onclick='deleteElement()'] >> nth=0
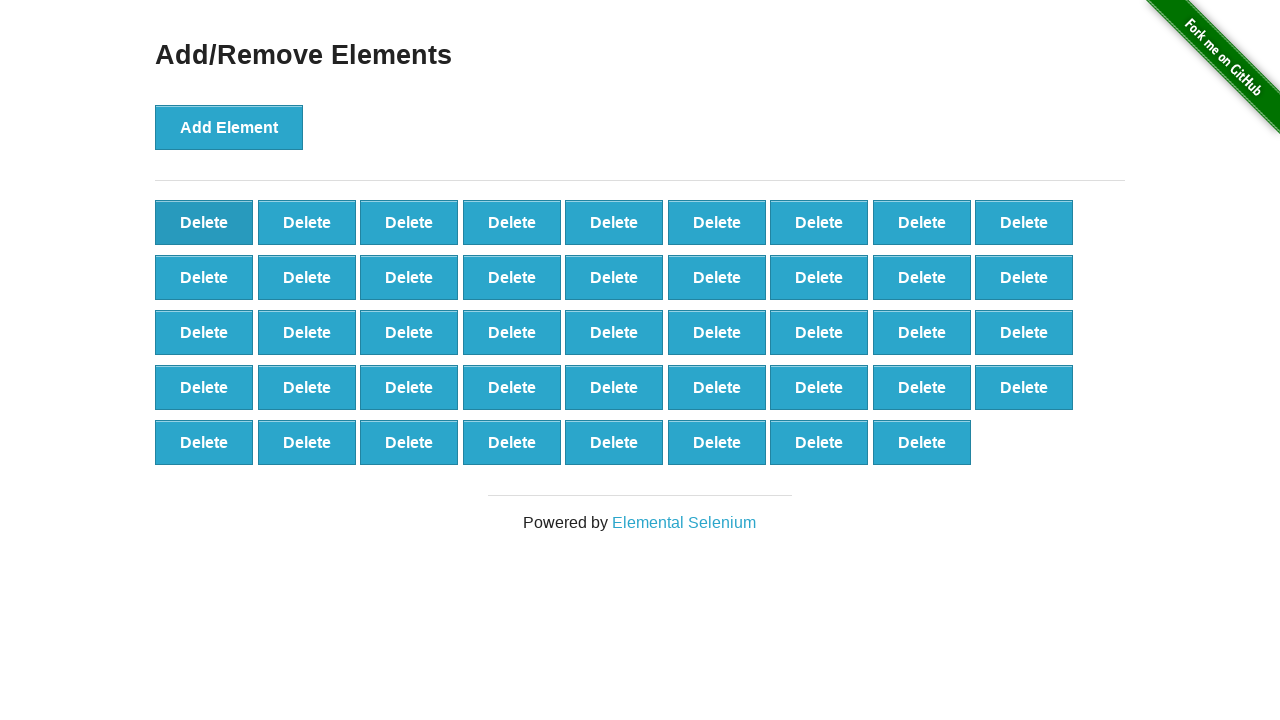

Clicked delete button (iteration 57/90) at (204, 222) on xpath=//*[@onclick='deleteElement()'] >> nth=0
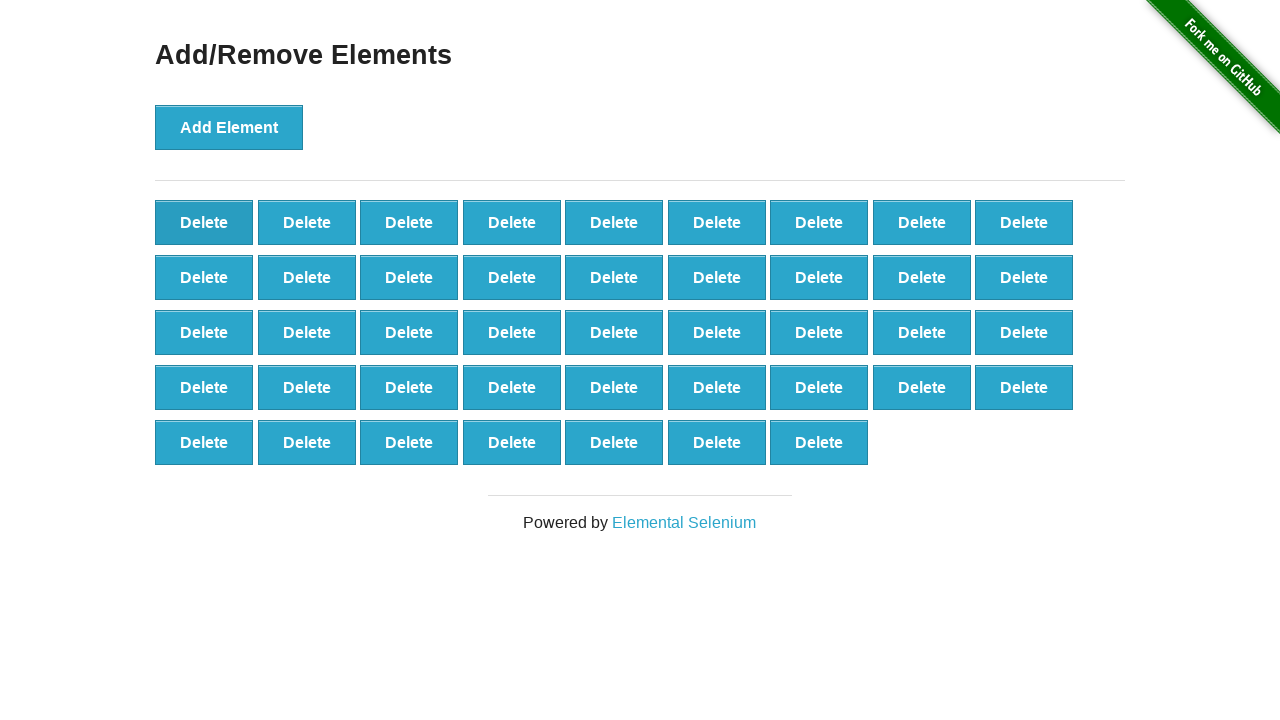

Clicked delete button (iteration 58/90) at (204, 222) on xpath=//*[@onclick='deleteElement()'] >> nth=0
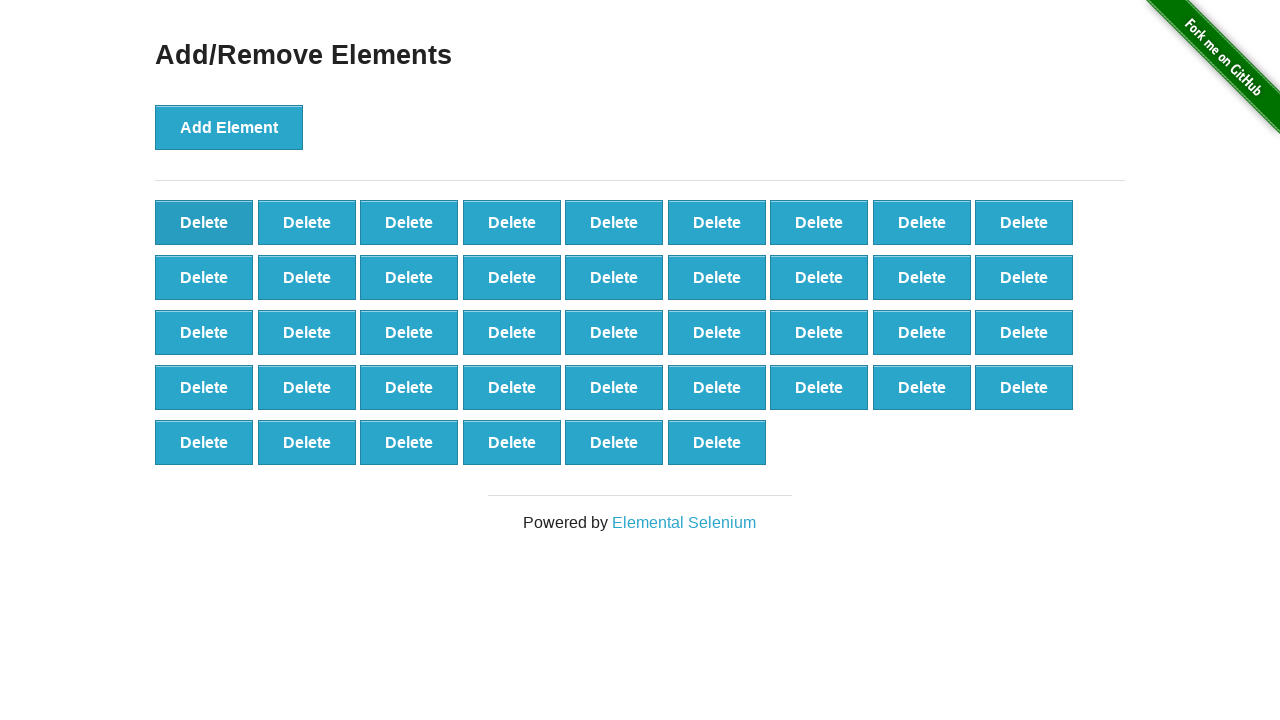

Clicked delete button (iteration 59/90) at (204, 222) on xpath=//*[@onclick='deleteElement()'] >> nth=0
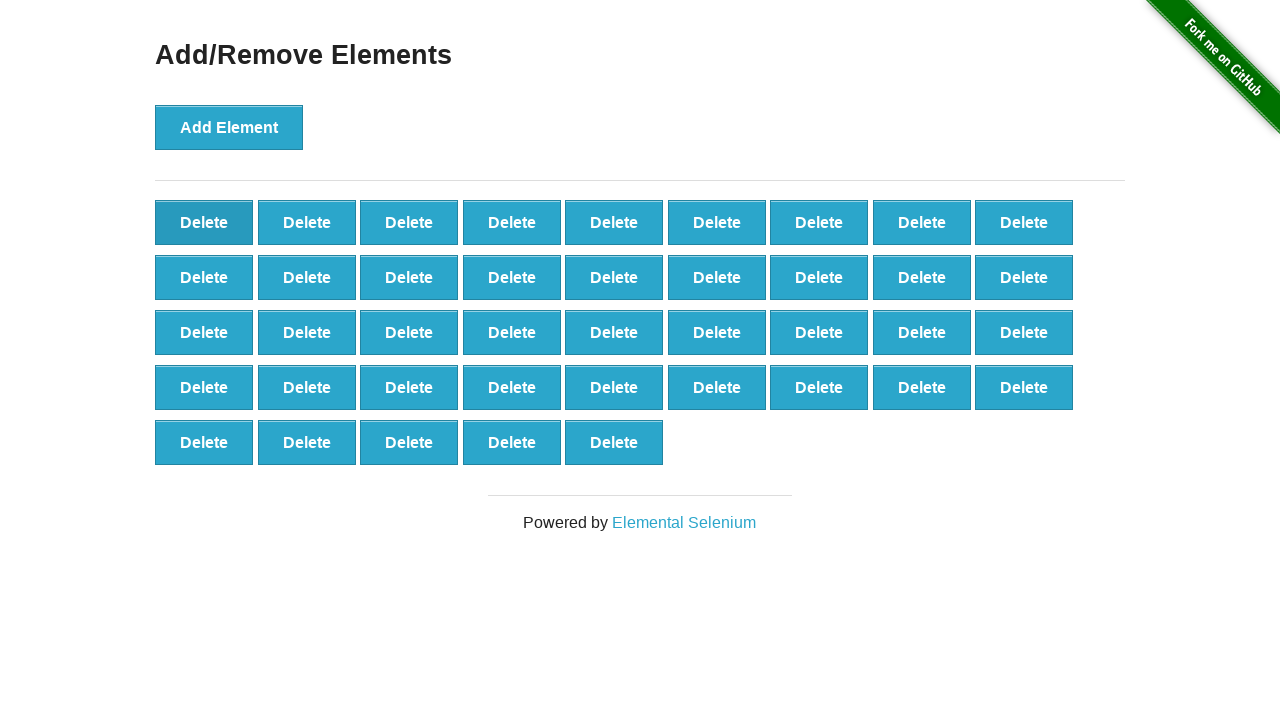

Clicked delete button (iteration 60/90) at (204, 222) on xpath=//*[@onclick='deleteElement()'] >> nth=0
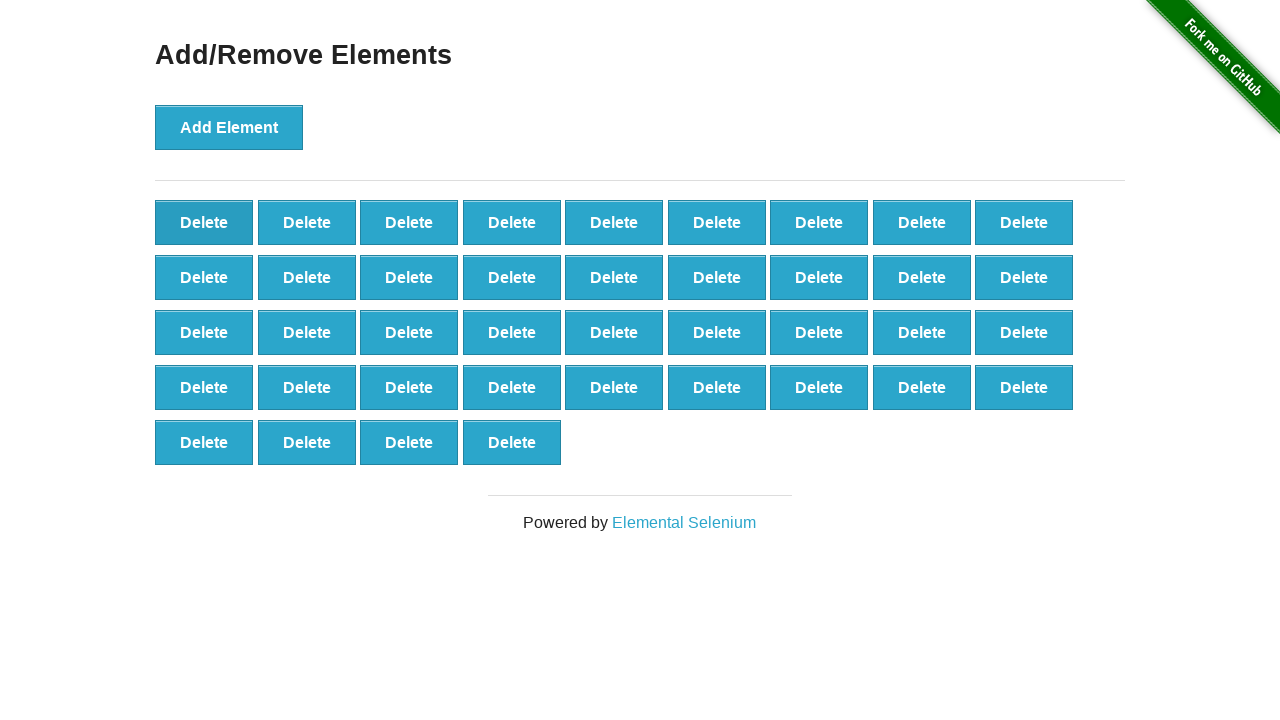

Clicked delete button (iteration 61/90) at (204, 222) on xpath=//*[@onclick='deleteElement()'] >> nth=0
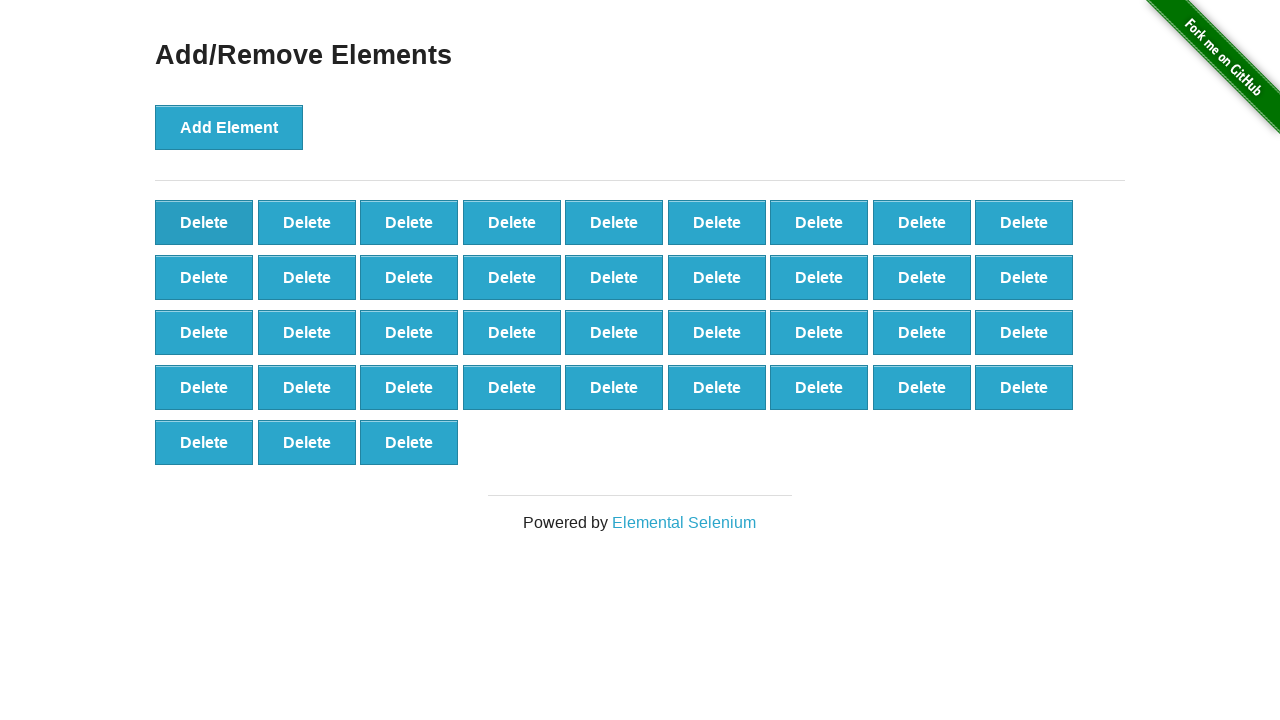

Clicked delete button (iteration 62/90) at (204, 222) on xpath=//*[@onclick='deleteElement()'] >> nth=0
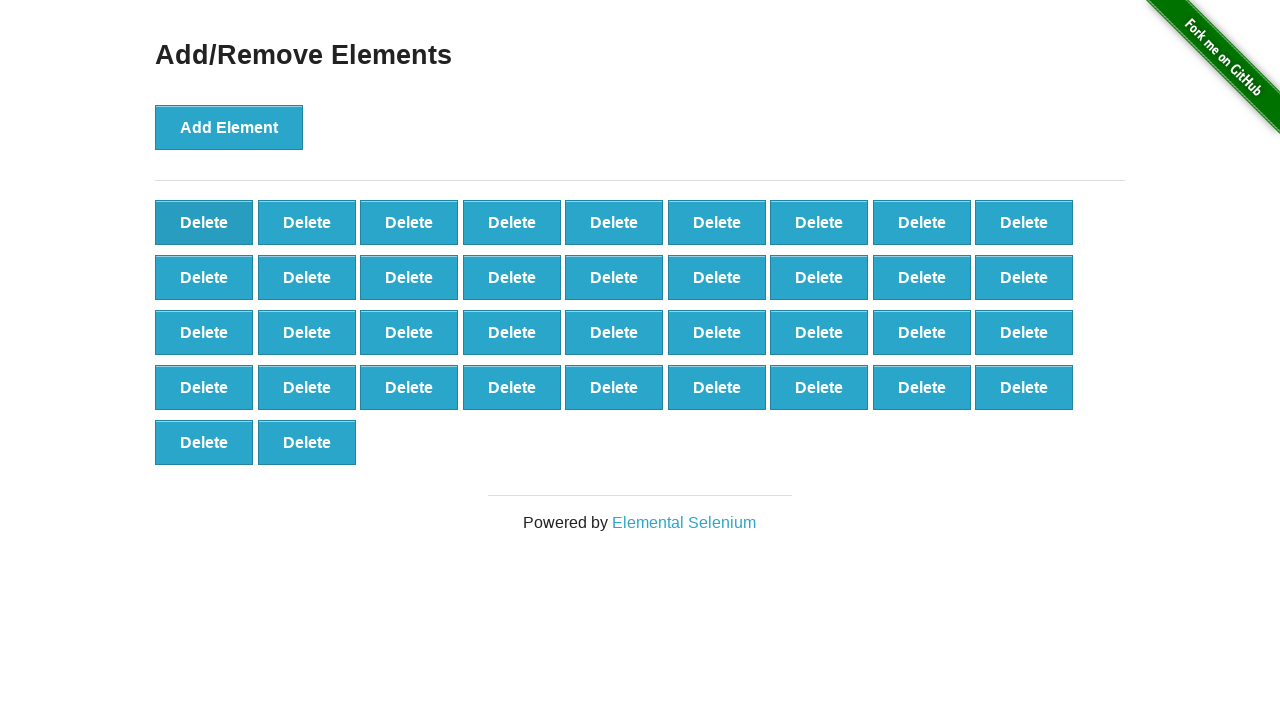

Clicked delete button (iteration 63/90) at (204, 222) on xpath=//*[@onclick='deleteElement()'] >> nth=0
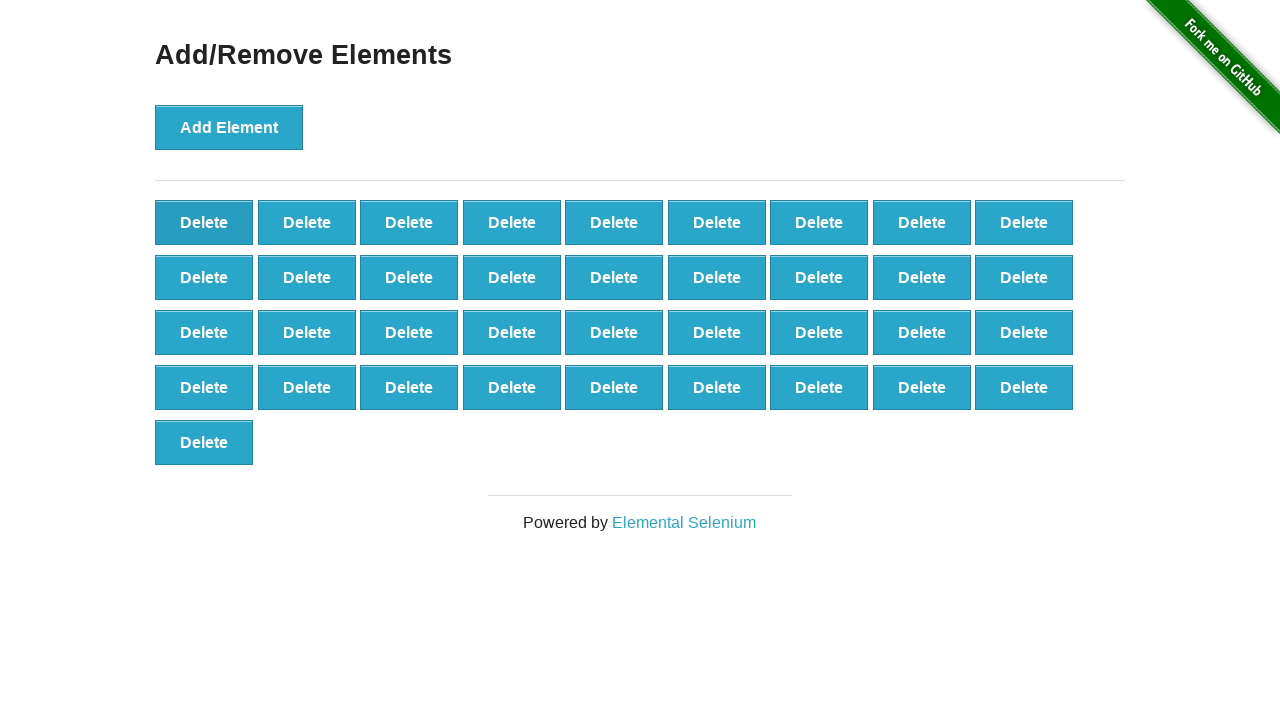

Clicked delete button (iteration 64/90) at (204, 222) on xpath=//*[@onclick='deleteElement()'] >> nth=0
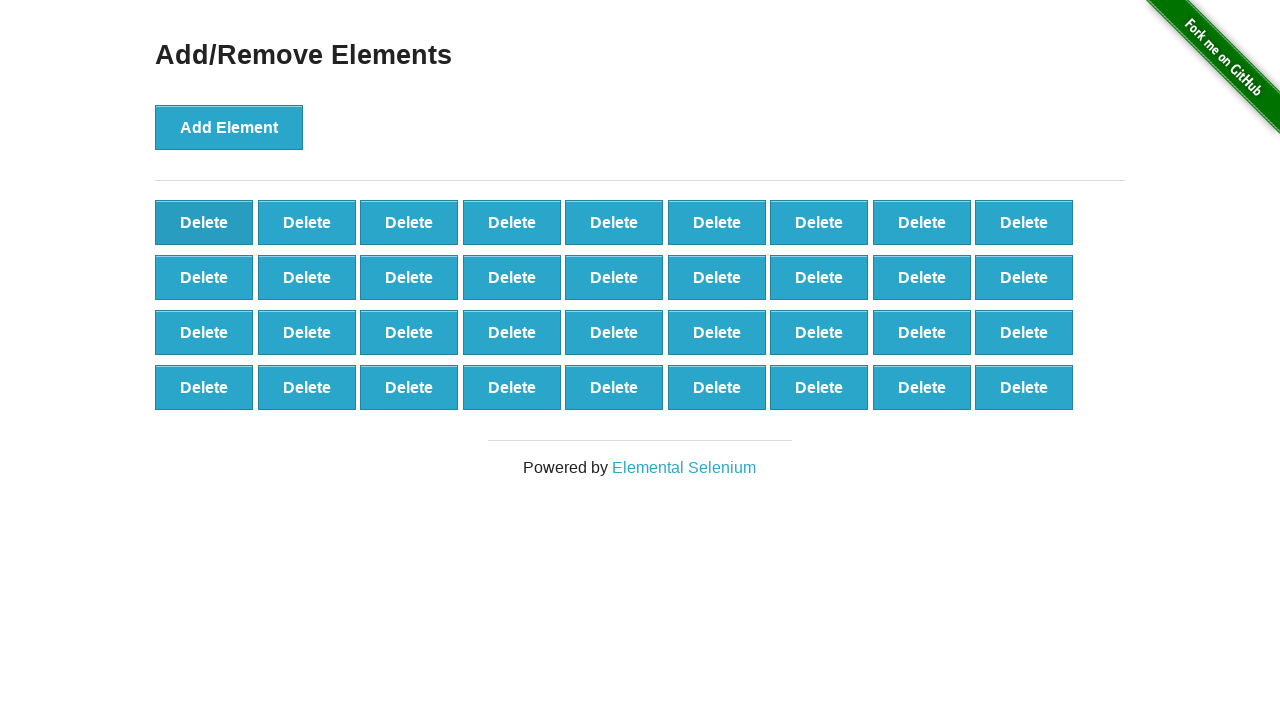

Clicked delete button (iteration 65/90) at (204, 222) on xpath=//*[@onclick='deleteElement()'] >> nth=0
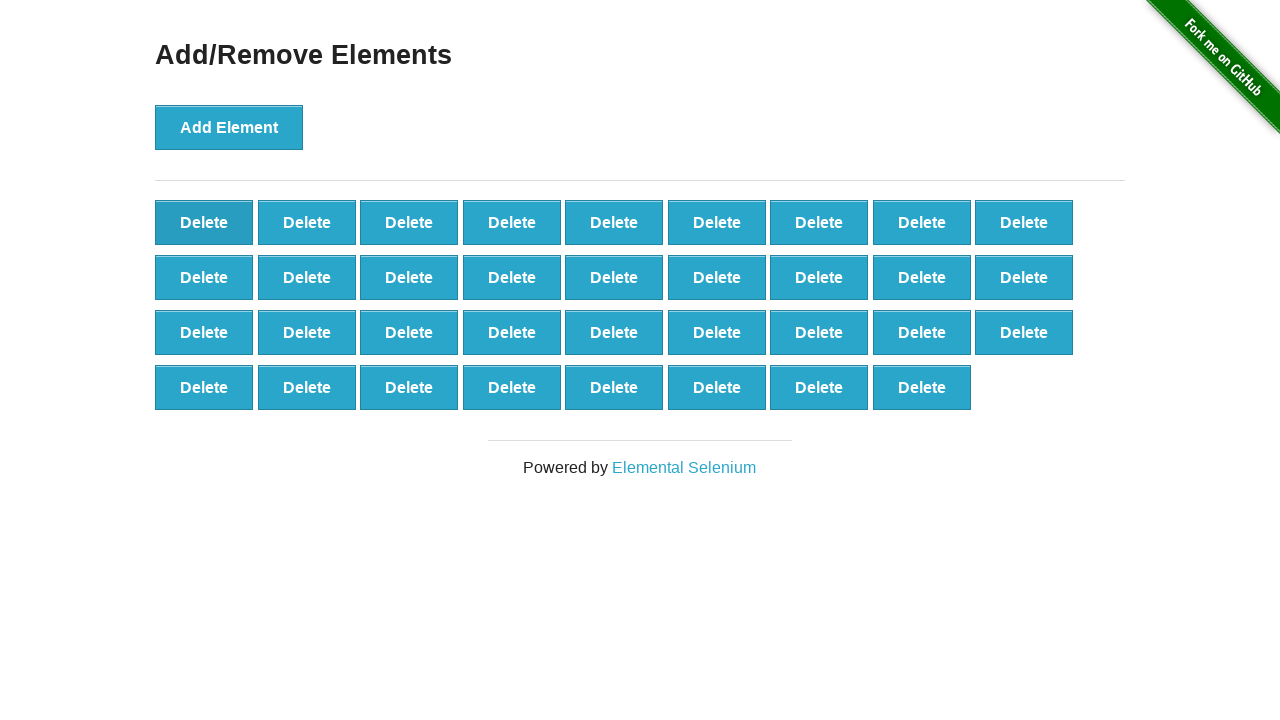

Clicked delete button (iteration 66/90) at (204, 222) on xpath=//*[@onclick='deleteElement()'] >> nth=0
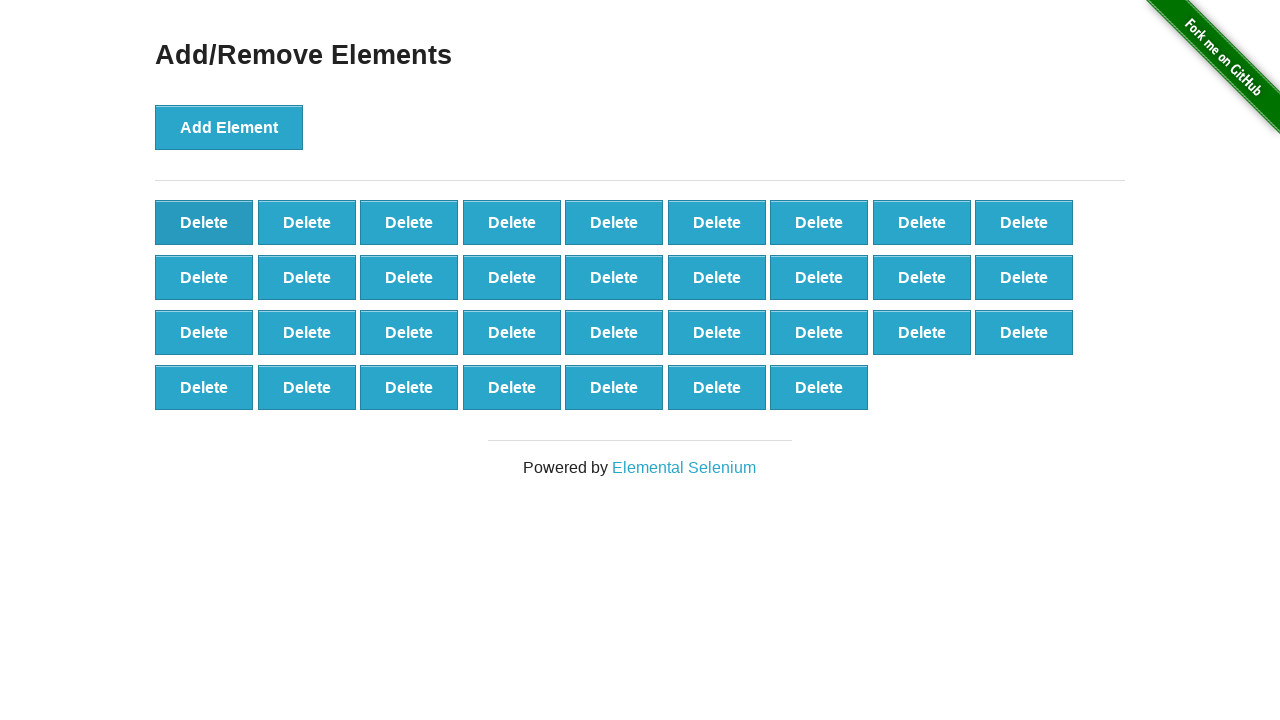

Clicked delete button (iteration 67/90) at (204, 222) on xpath=//*[@onclick='deleteElement()'] >> nth=0
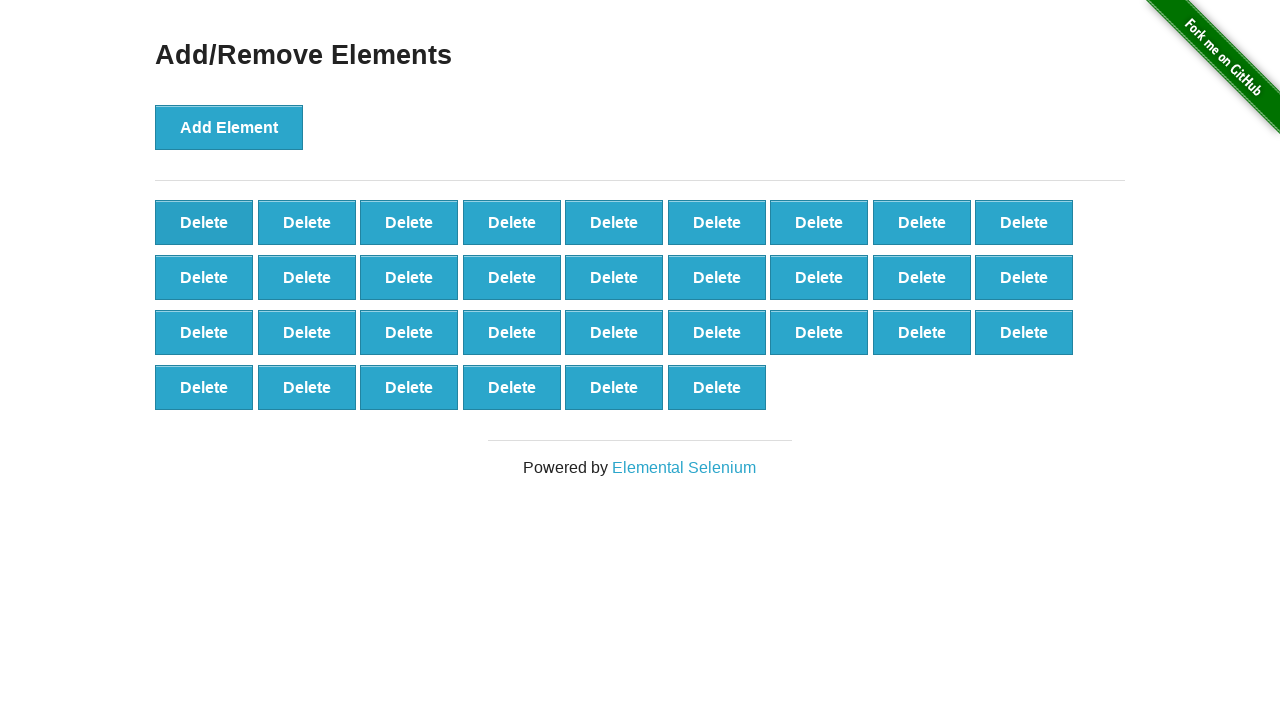

Clicked delete button (iteration 68/90) at (204, 222) on xpath=//*[@onclick='deleteElement()'] >> nth=0
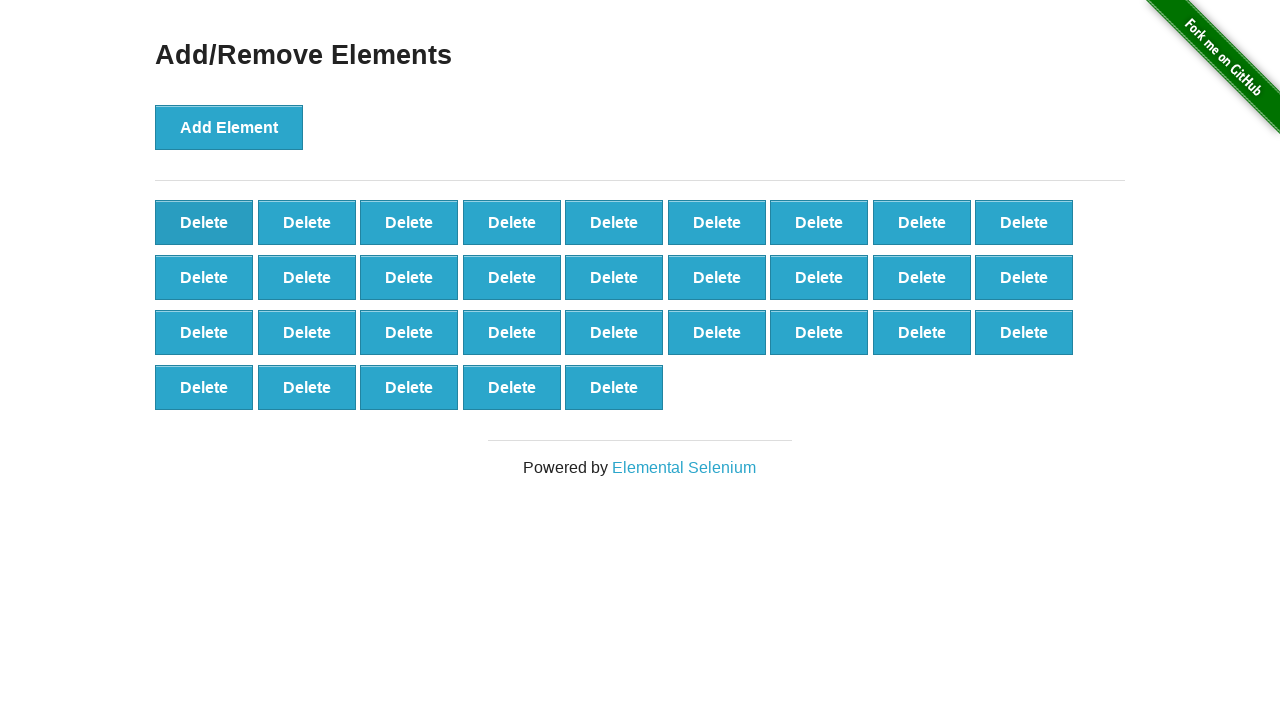

Clicked delete button (iteration 69/90) at (204, 222) on xpath=//*[@onclick='deleteElement()'] >> nth=0
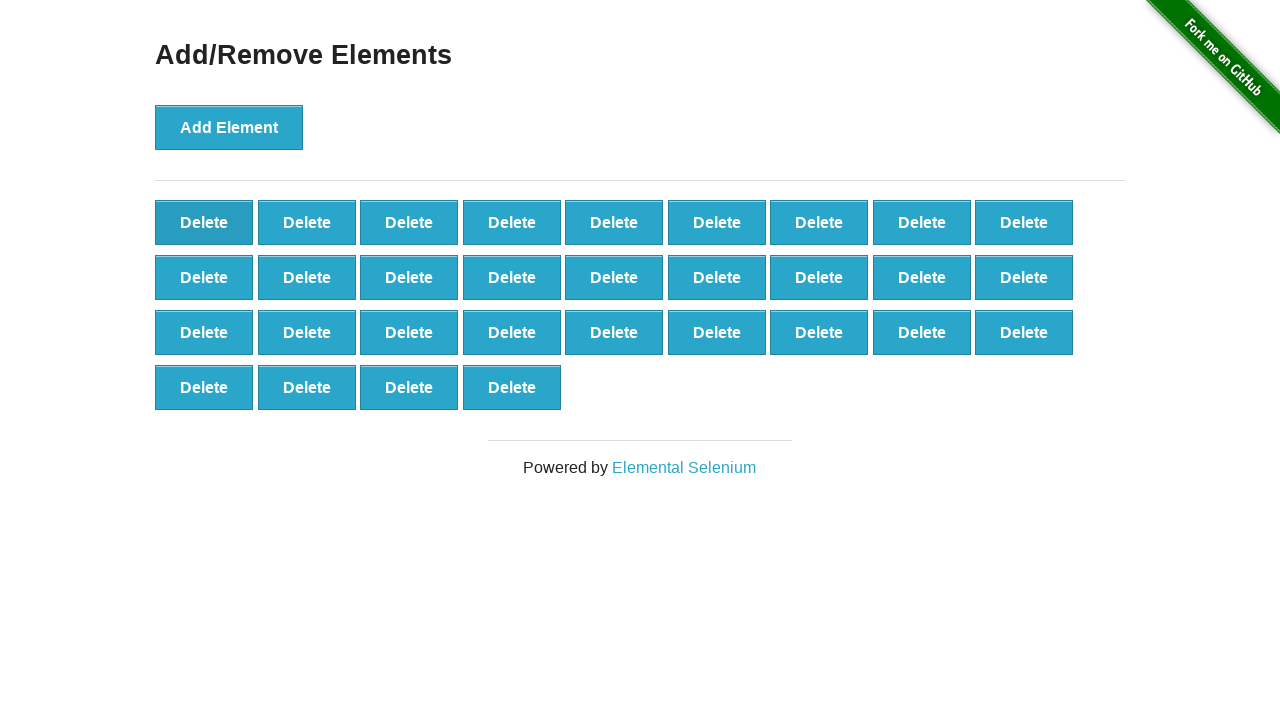

Clicked delete button (iteration 70/90) at (204, 222) on xpath=//*[@onclick='deleteElement()'] >> nth=0
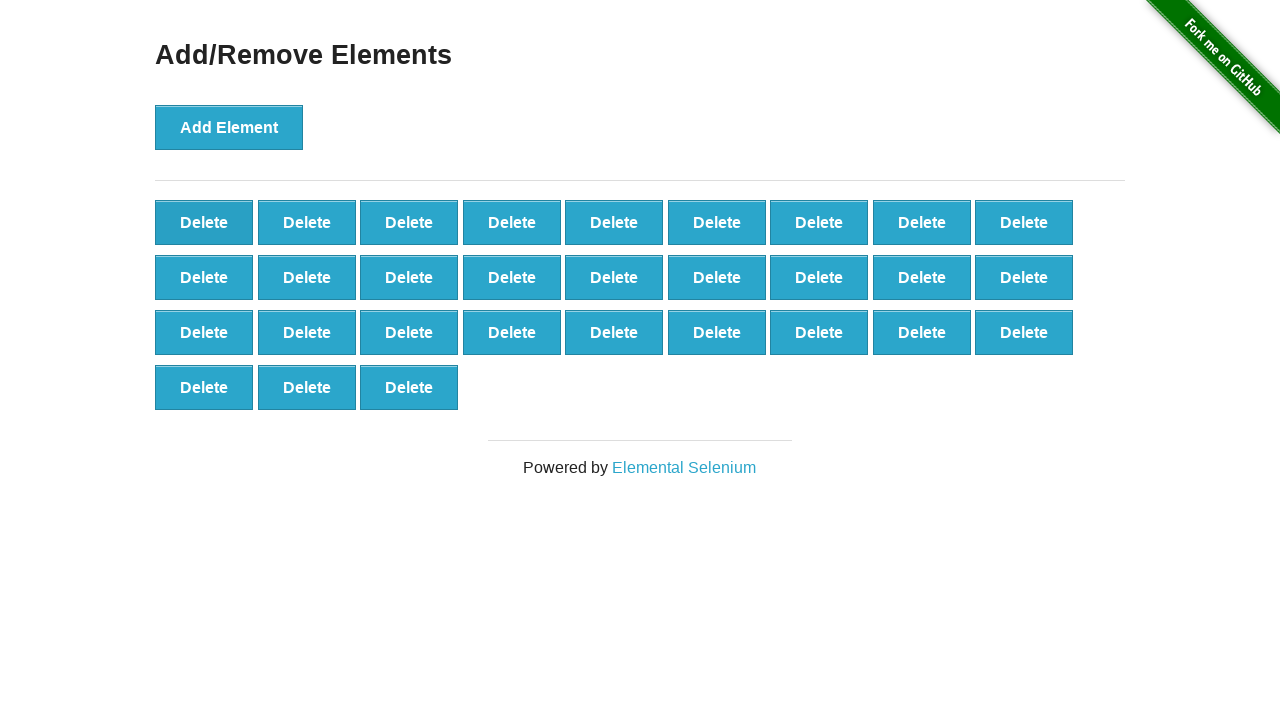

Clicked delete button (iteration 71/90) at (204, 222) on xpath=//*[@onclick='deleteElement()'] >> nth=0
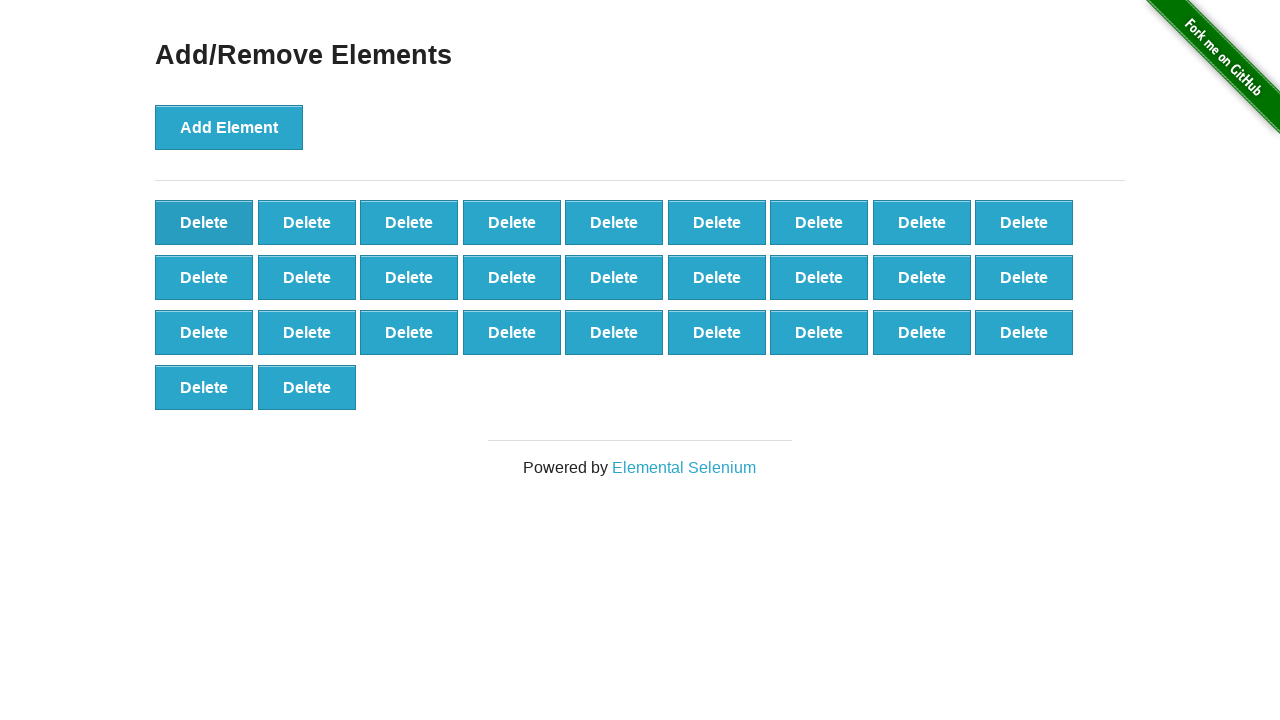

Clicked delete button (iteration 72/90) at (204, 222) on xpath=//*[@onclick='deleteElement()'] >> nth=0
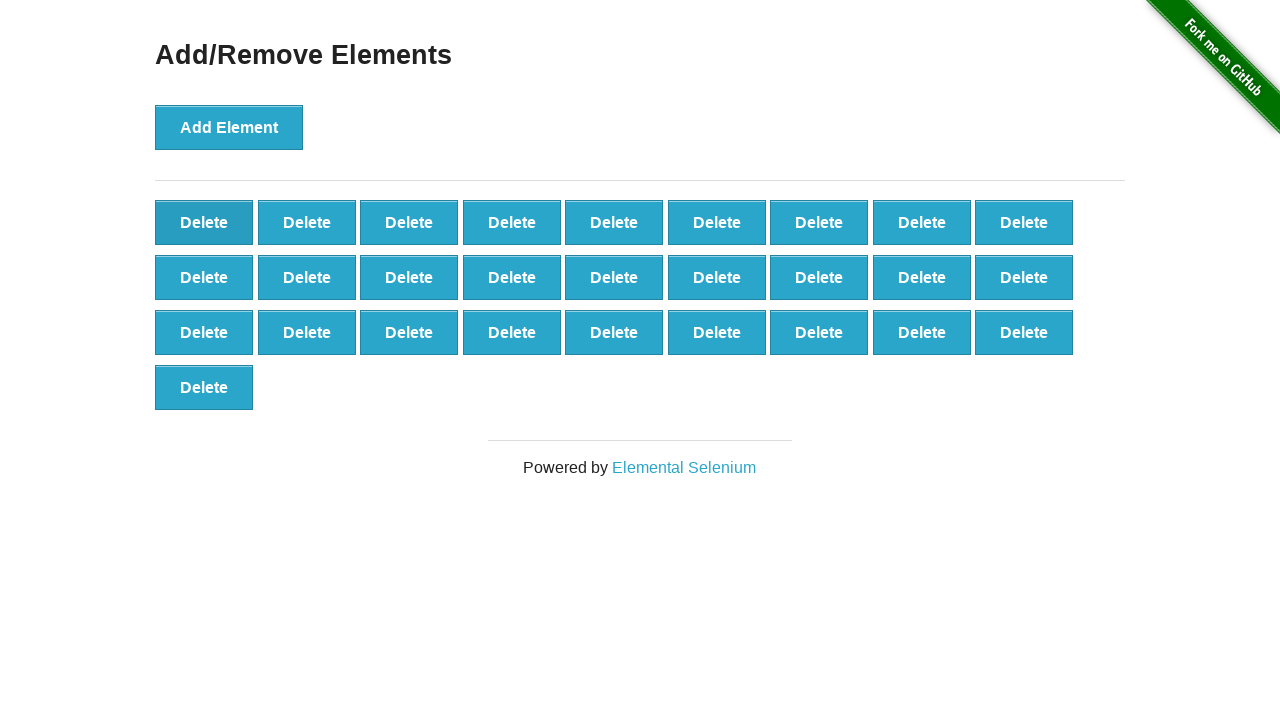

Clicked delete button (iteration 73/90) at (204, 222) on xpath=//*[@onclick='deleteElement()'] >> nth=0
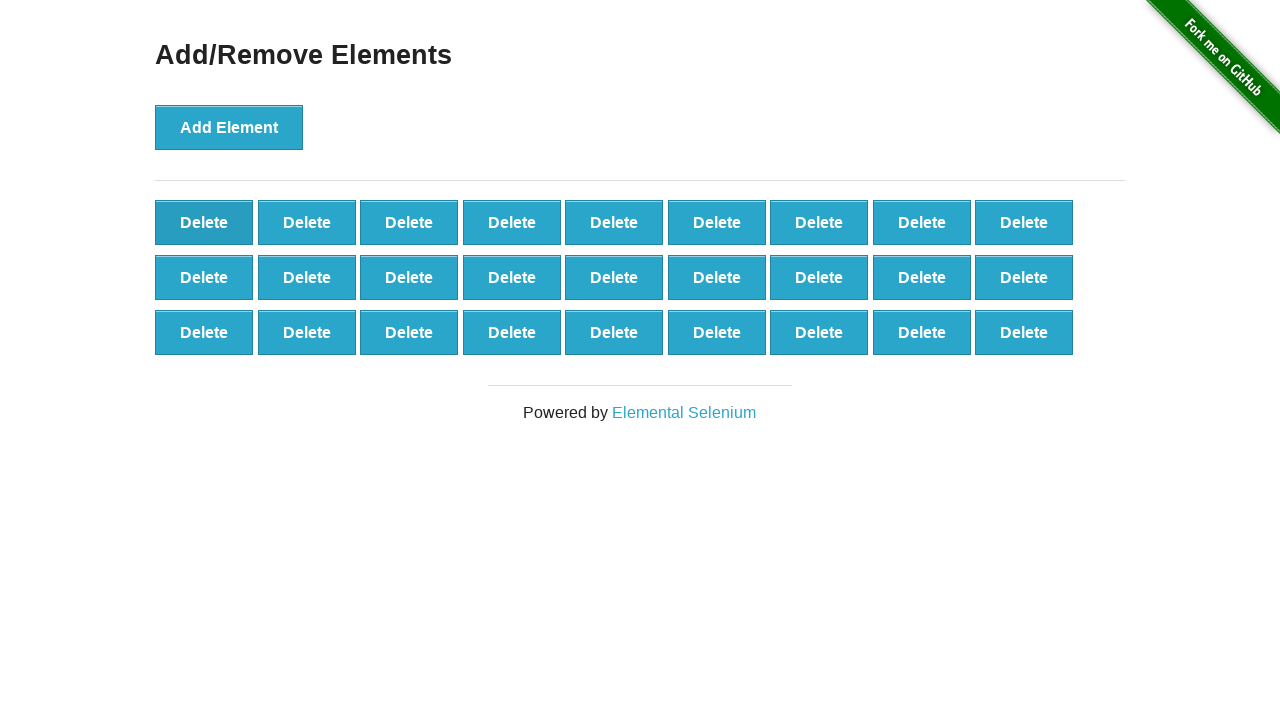

Clicked delete button (iteration 74/90) at (204, 222) on xpath=//*[@onclick='deleteElement()'] >> nth=0
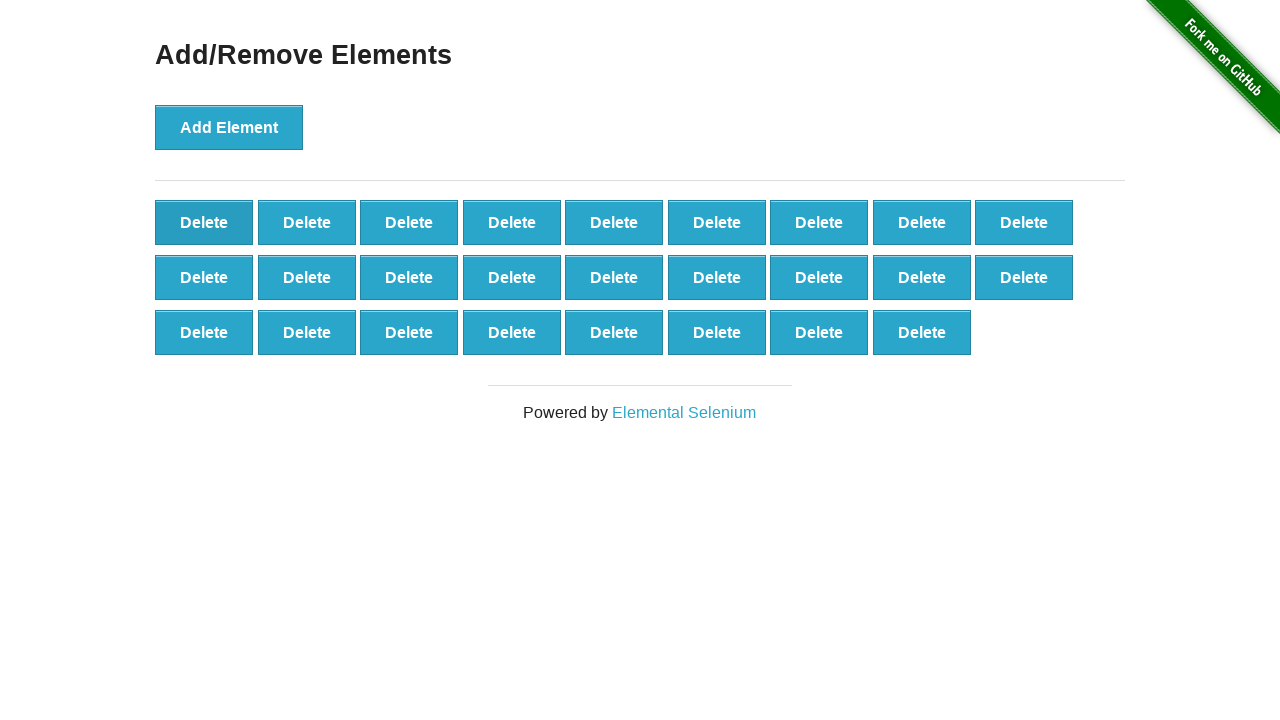

Clicked delete button (iteration 75/90) at (204, 222) on xpath=//*[@onclick='deleteElement()'] >> nth=0
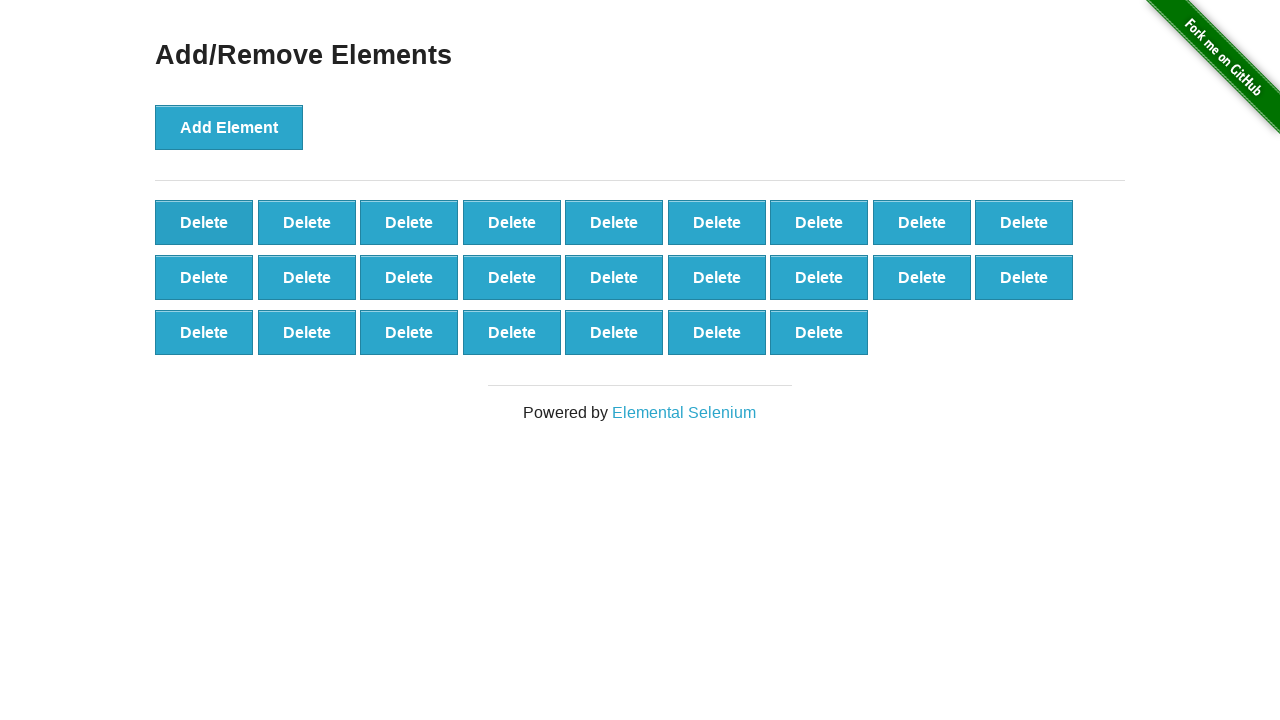

Clicked delete button (iteration 76/90) at (204, 222) on xpath=//*[@onclick='deleteElement()'] >> nth=0
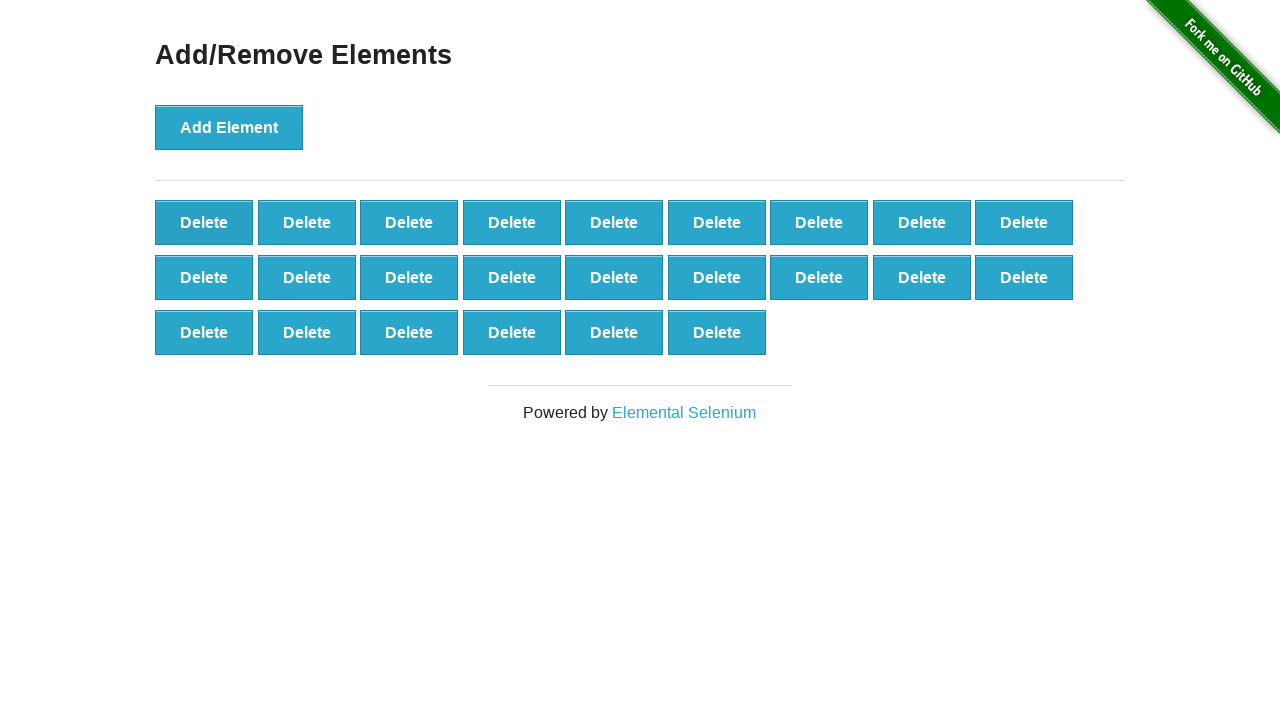

Clicked delete button (iteration 77/90) at (204, 222) on xpath=//*[@onclick='deleteElement()'] >> nth=0
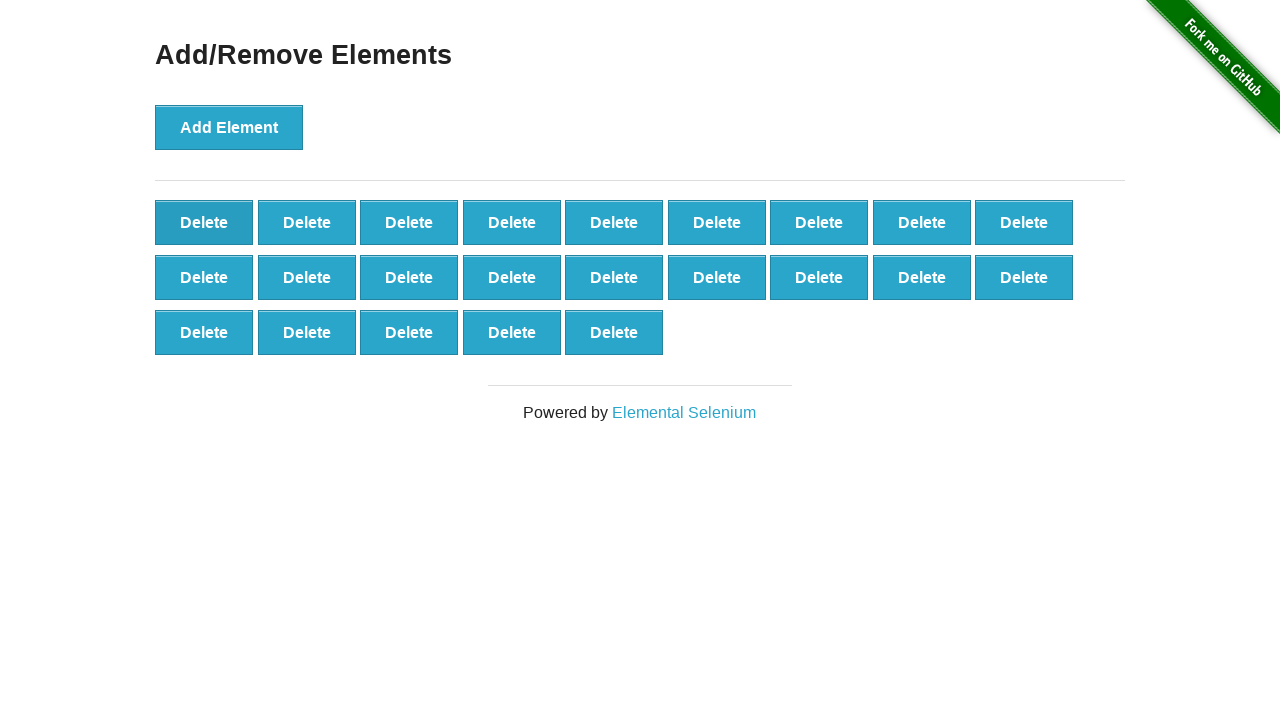

Clicked delete button (iteration 78/90) at (204, 222) on xpath=//*[@onclick='deleteElement()'] >> nth=0
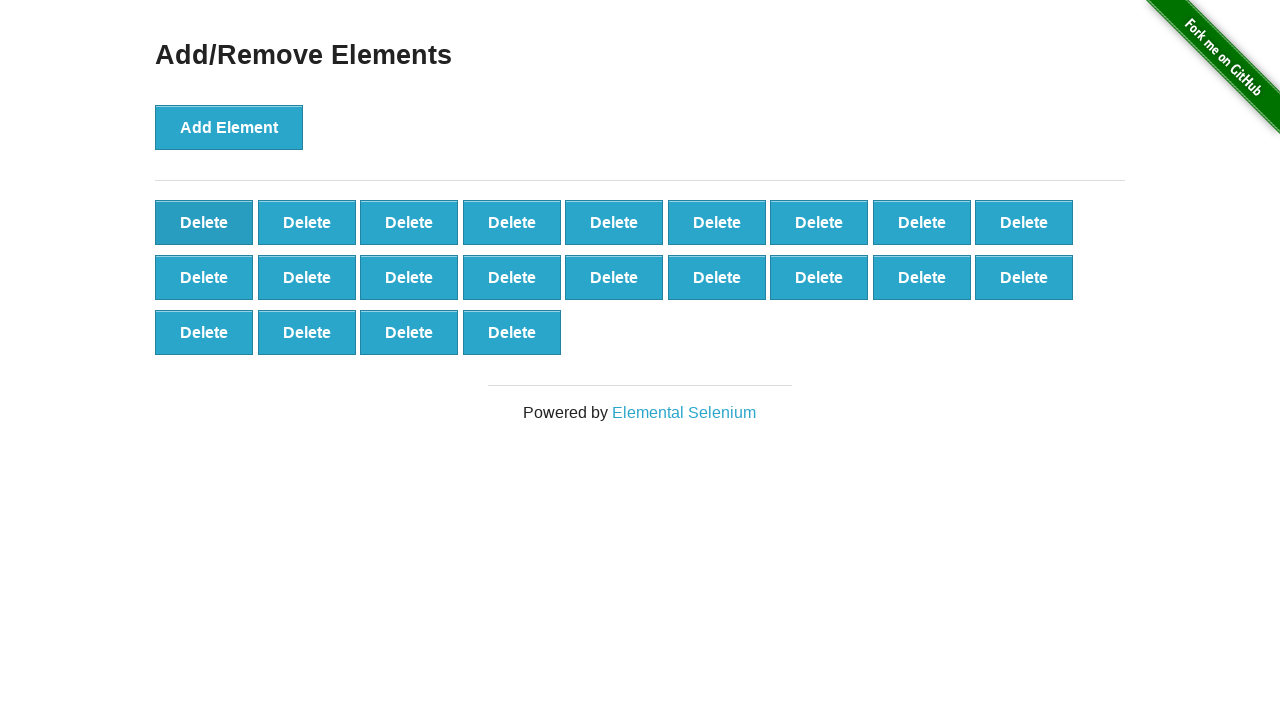

Clicked delete button (iteration 79/90) at (204, 222) on xpath=//*[@onclick='deleteElement()'] >> nth=0
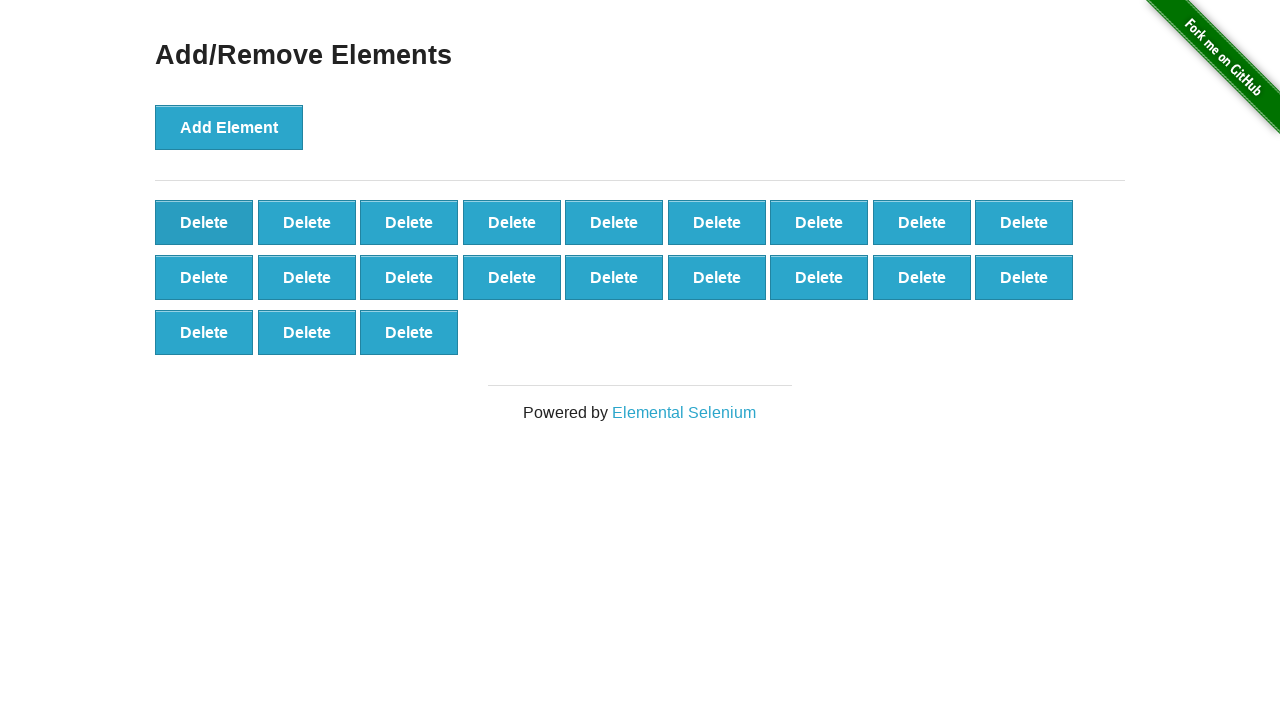

Clicked delete button (iteration 80/90) at (204, 222) on xpath=//*[@onclick='deleteElement()'] >> nth=0
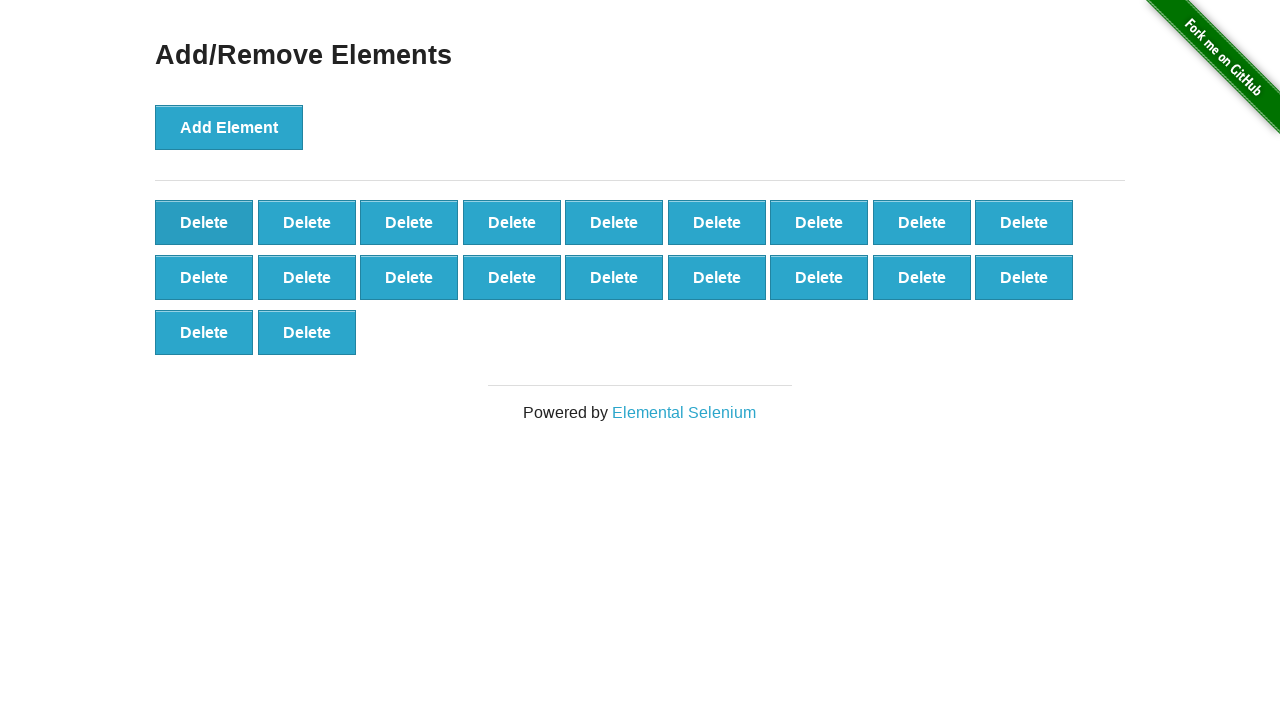

Clicked delete button (iteration 81/90) at (204, 222) on xpath=//*[@onclick='deleteElement()'] >> nth=0
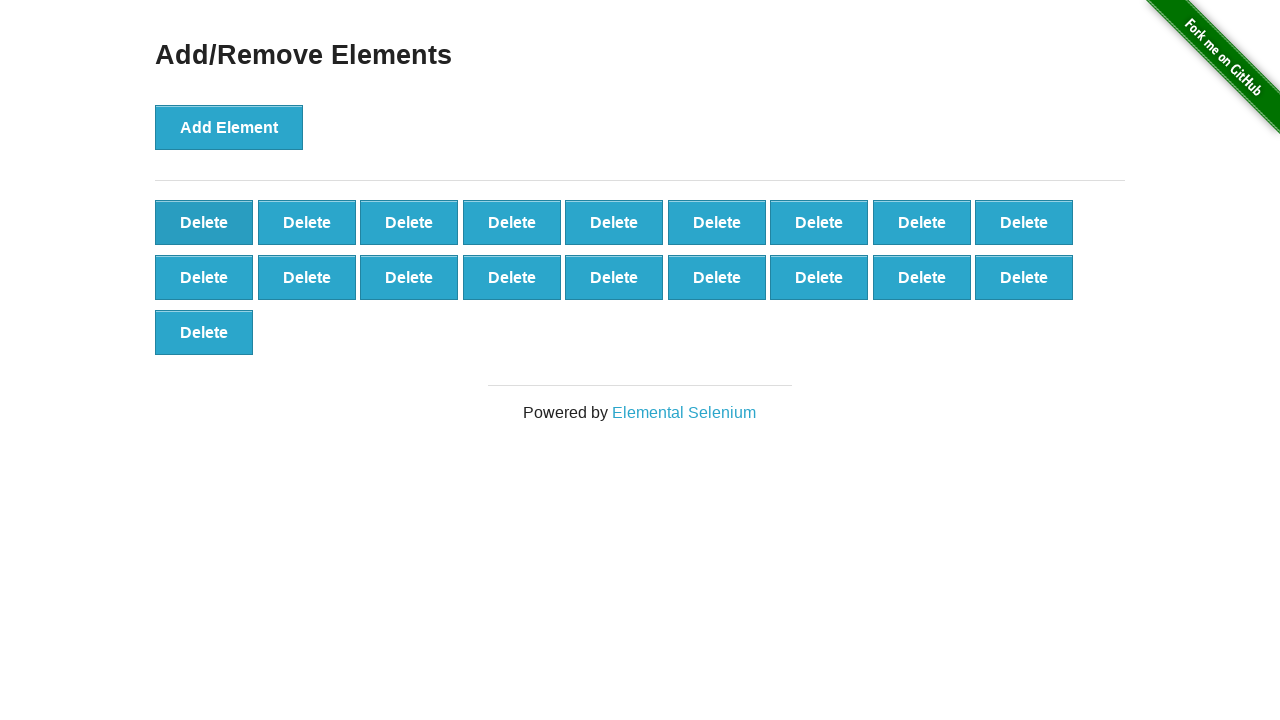

Clicked delete button (iteration 82/90) at (204, 222) on xpath=//*[@onclick='deleteElement()'] >> nth=0
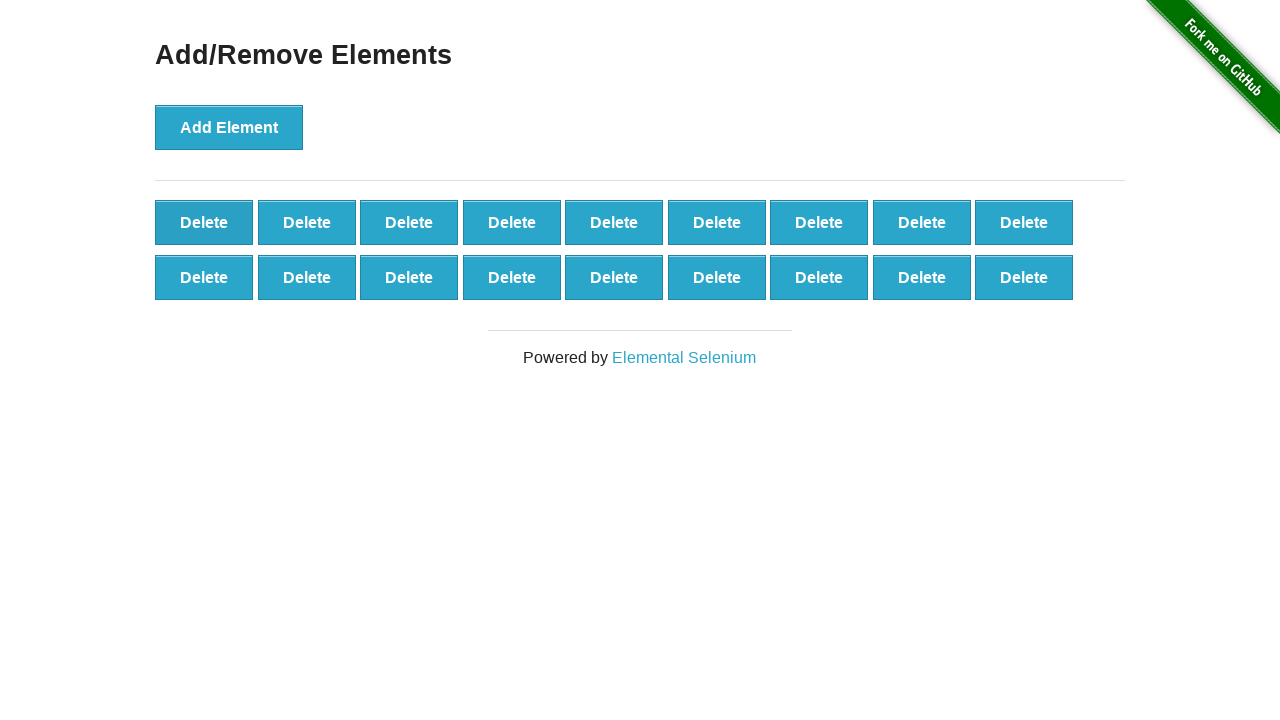

Clicked delete button (iteration 83/90) at (204, 222) on xpath=//*[@onclick='deleteElement()'] >> nth=0
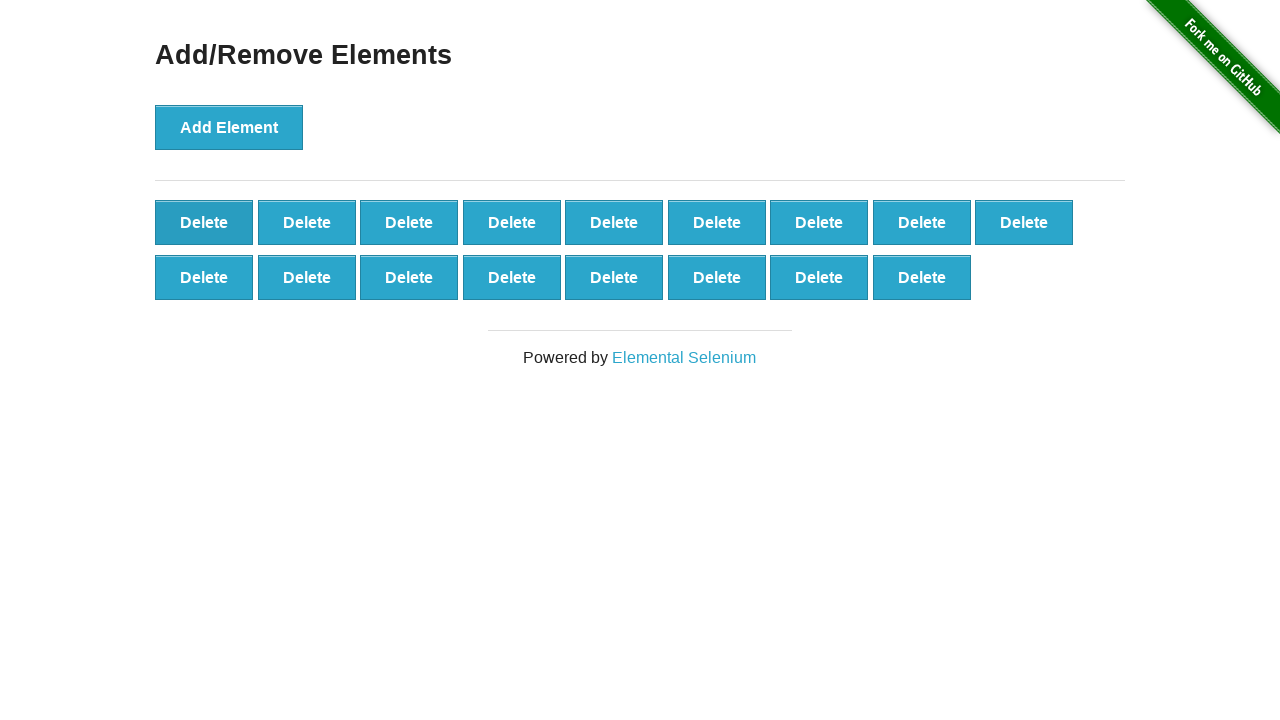

Clicked delete button (iteration 84/90) at (204, 222) on xpath=//*[@onclick='deleteElement()'] >> nth=0
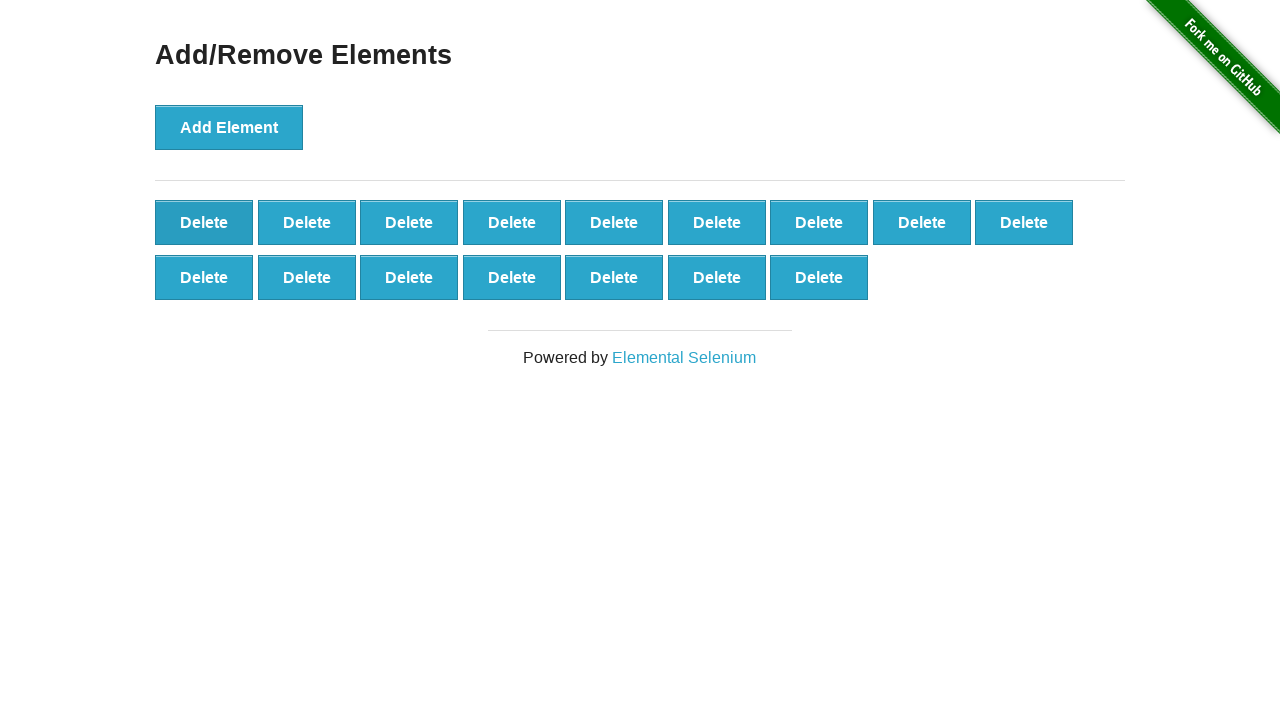

Clicked delete button (iteration 85/90) at (204, 222) on xpath=//*[@onclick='deleteElement()'] >> nth=0
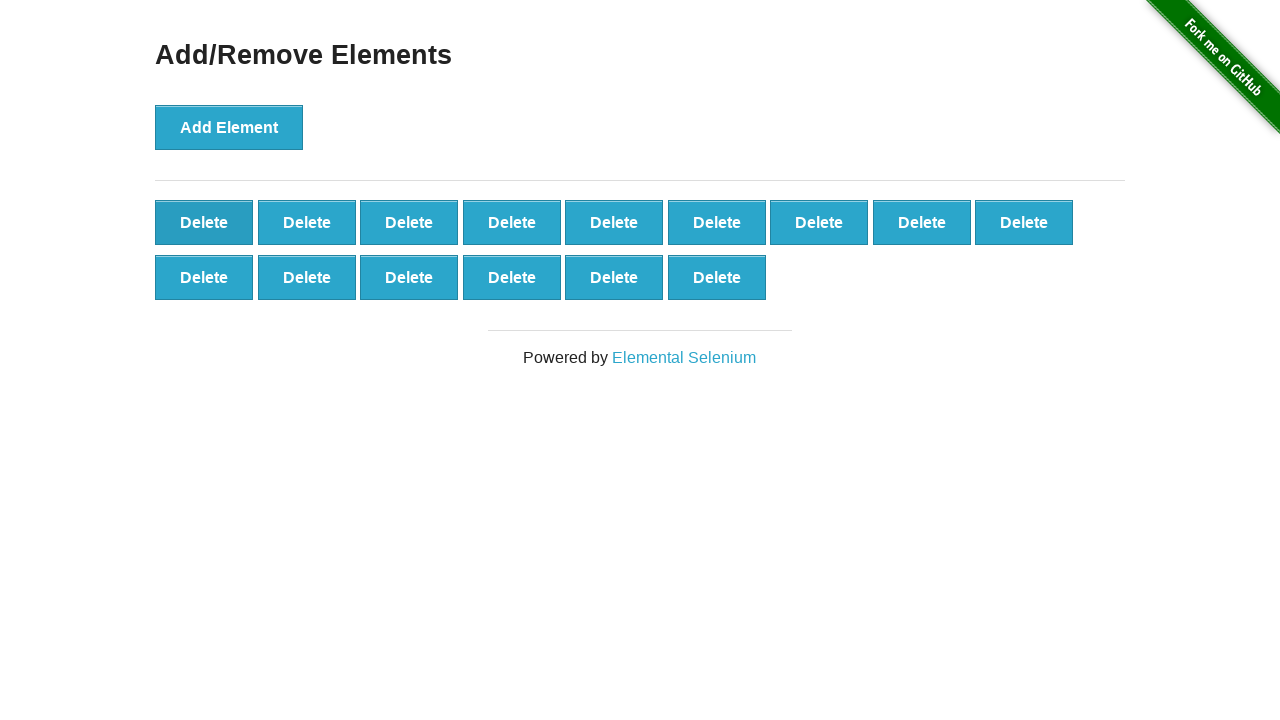

Clicked delete button (iteration 86/90) at (204, 222) on xpath=//*[@onclick='deleteElement()'] >> nth=0
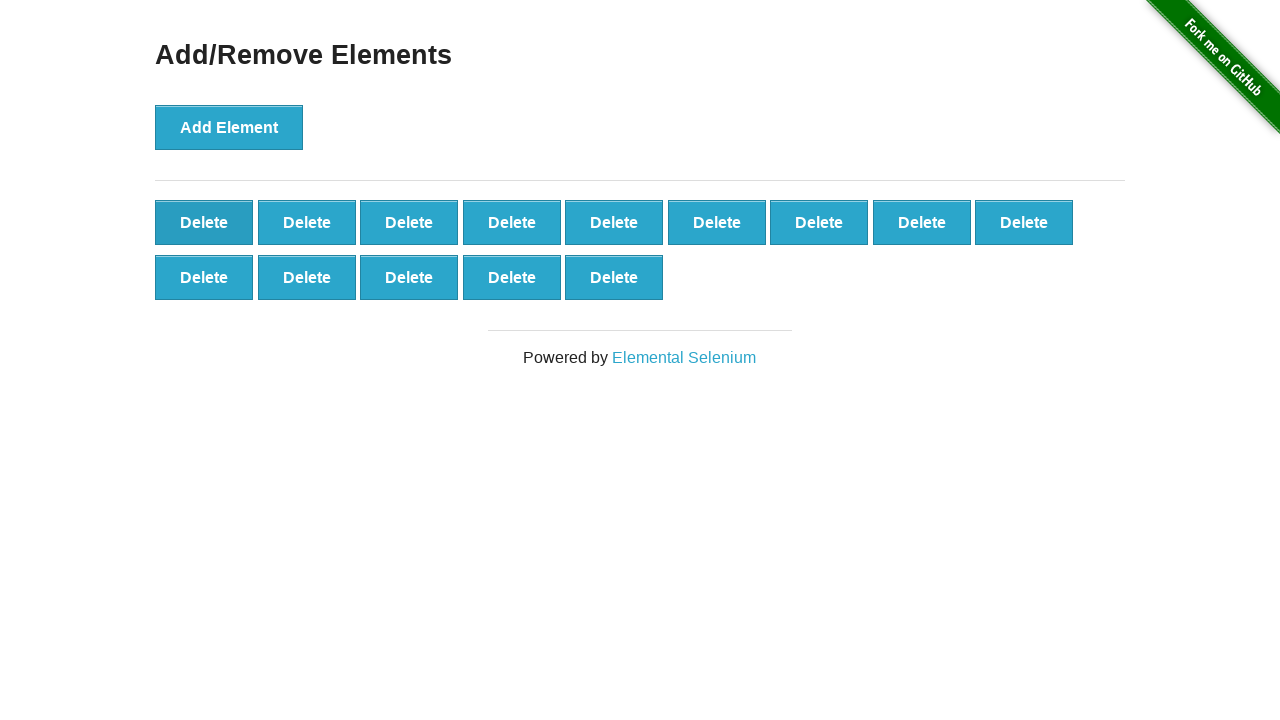

Clicked delete button (iteration 87/90) at (204, 222) on xpath=//*[@onclick='deleteElement()'] >> nth=0
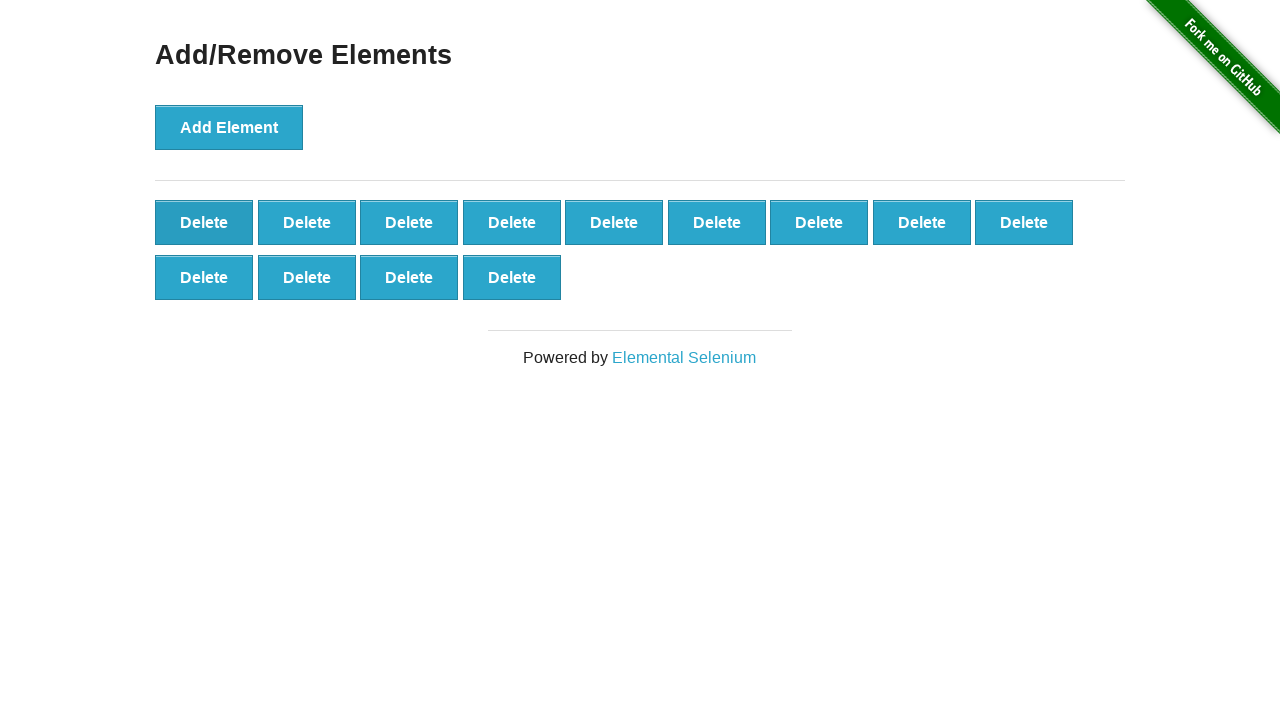

Clicked delete button (iteration 88/90) at (204, 222) on xpath=//*[@onclick='deleteElement()'] >> nth=0
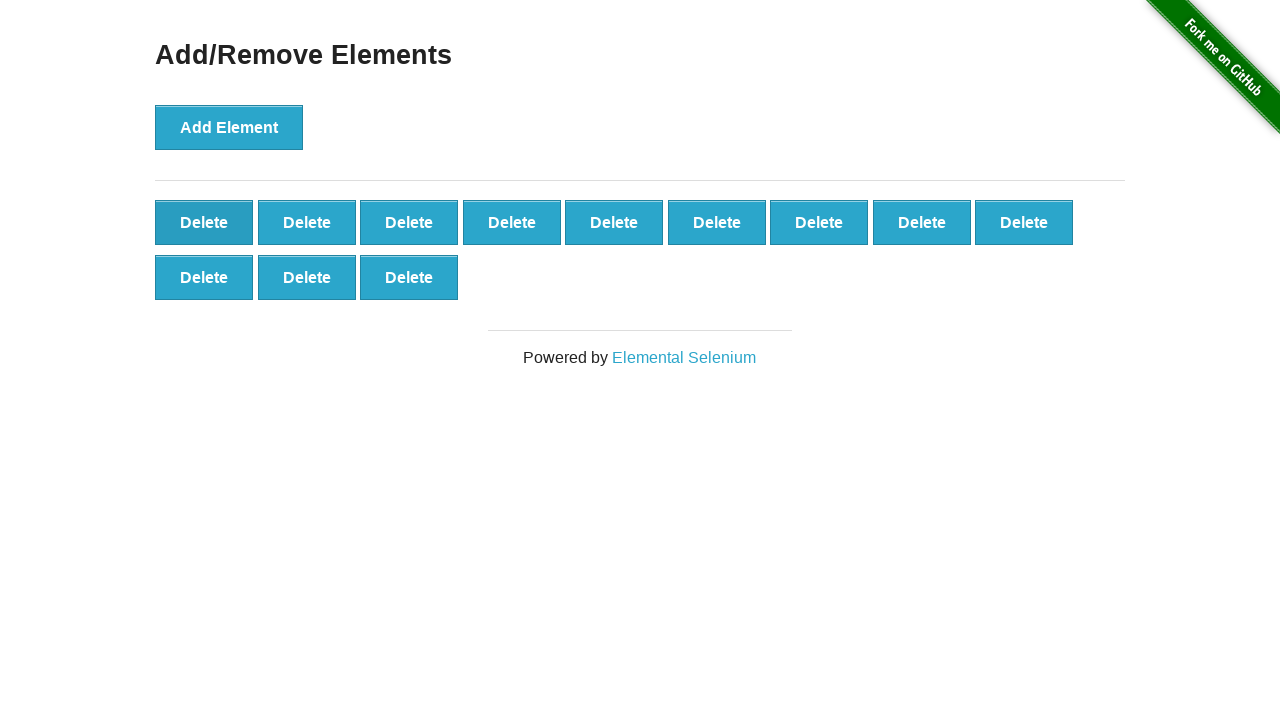

Clicked delete button (iteration 89/90) at (204, 222) on xpath=//*[@onclick='deleteElement()'] >> nth=0
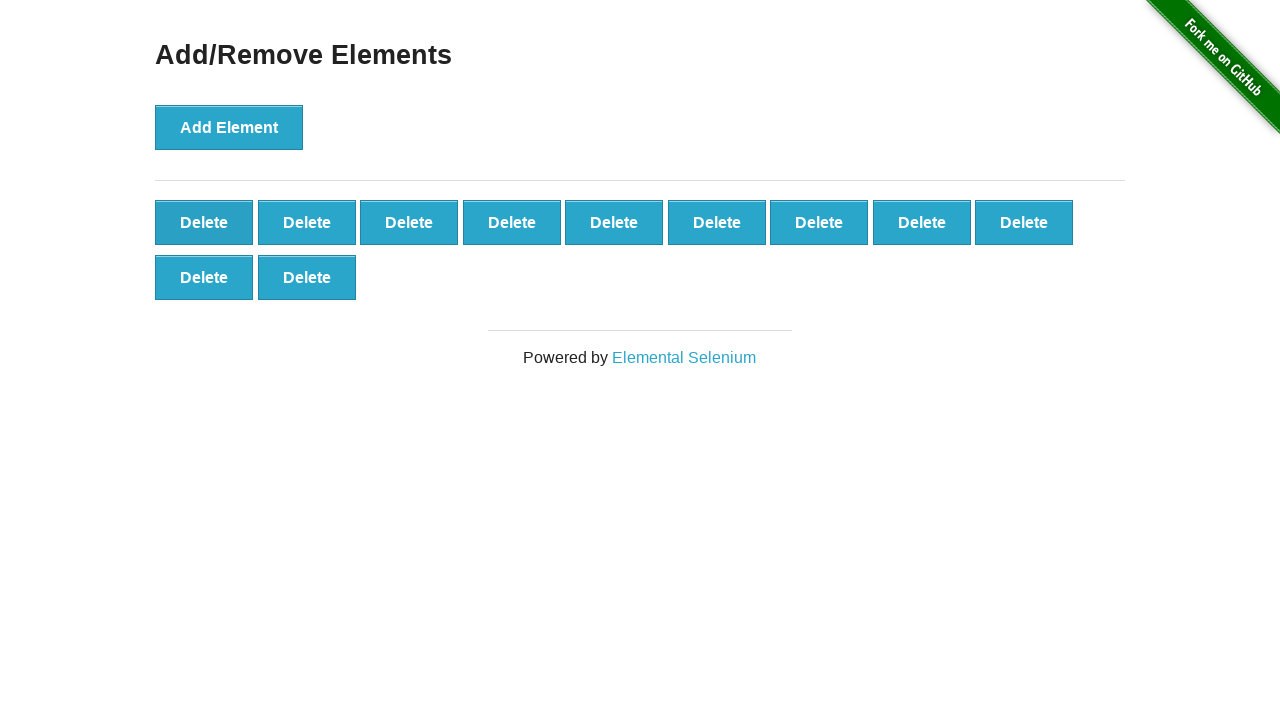

Clicked delete button (iteration 90/90) at (204, 222) on xpath=//*[@onclick='deleteElement()'] >> nth=0
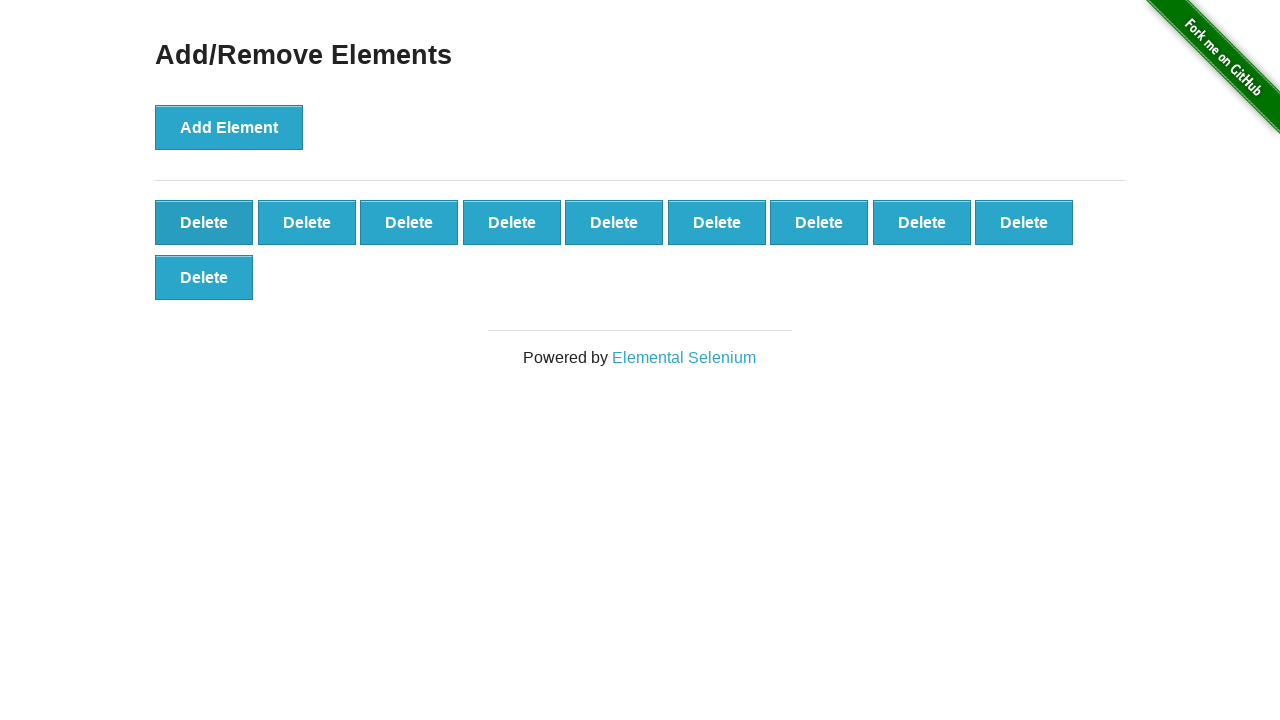

Verified that exactly 10 delete buttons remain
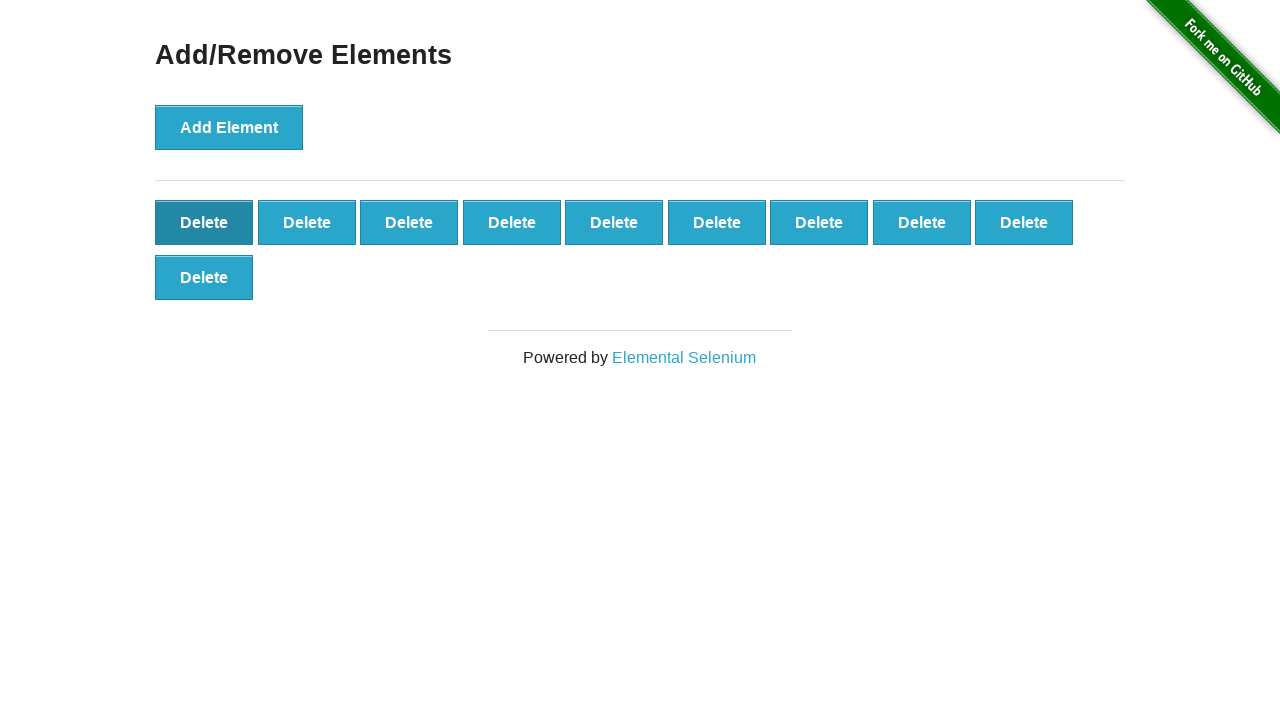

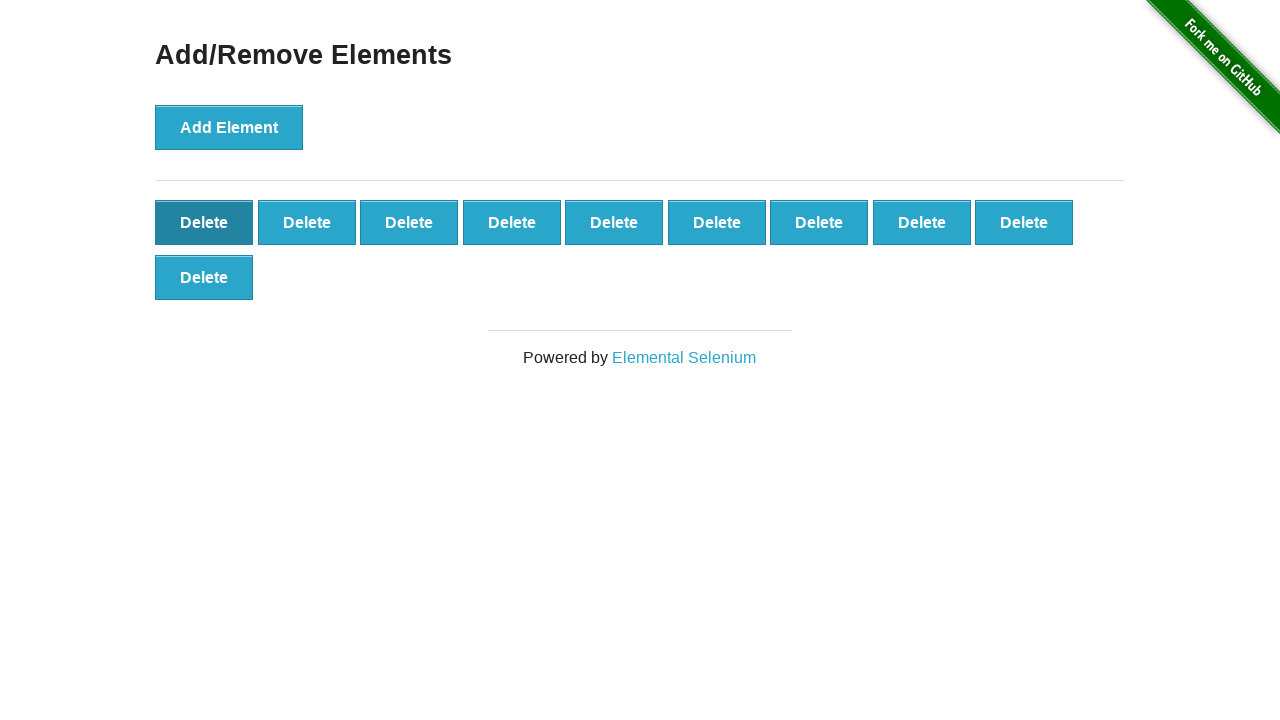